Tests the add/remove elements functionality by clicking the Add Element button 100 times, verifying 100 elements were created, then clicking delete 90 times and verifying 10 elements remain.

Starting URL: http://the-internet.herokuapp.com/add_remove_elements/

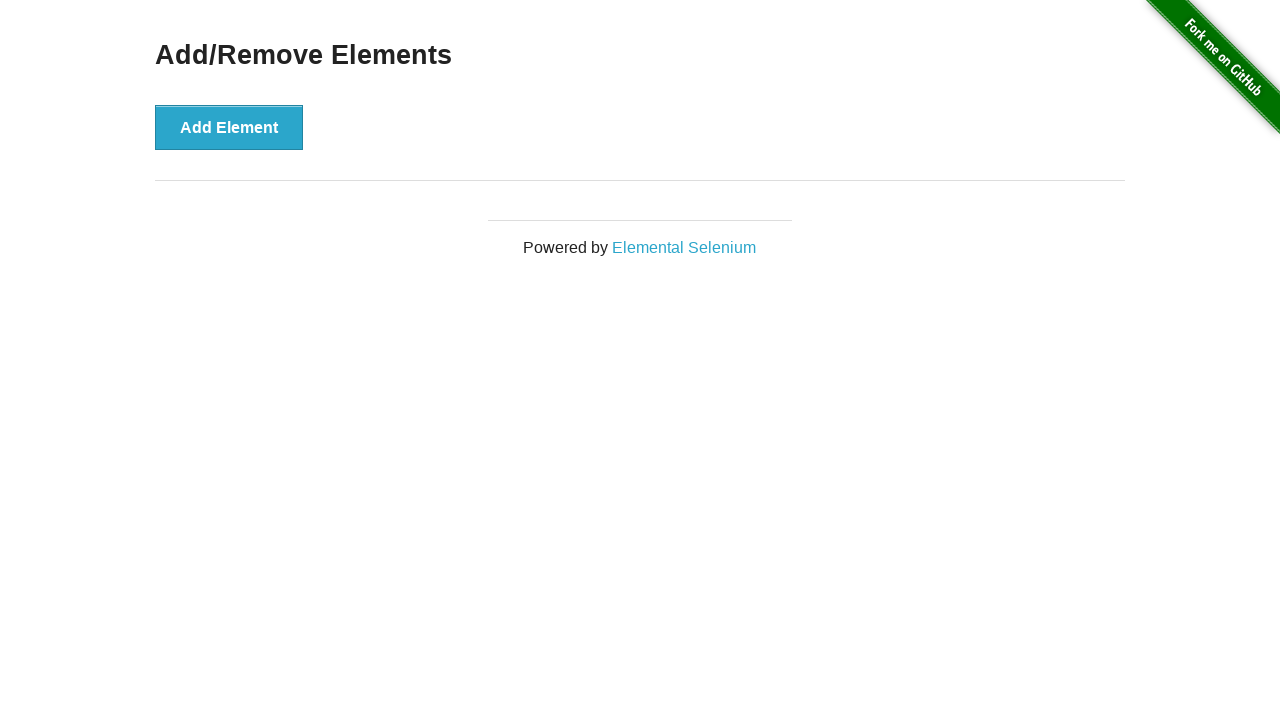

Clicked Add Element button (iteration 1/100) at (229, 127) on button[onclick='addElement()']
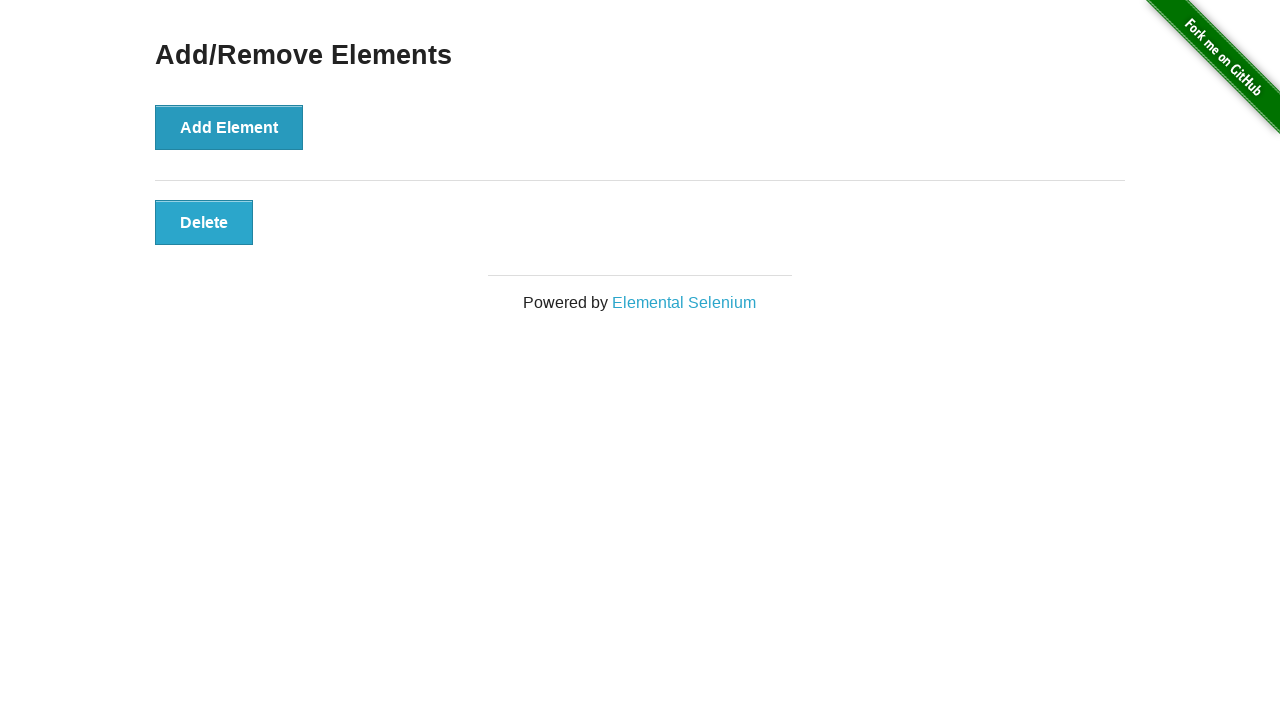

Clicked Add Element button (iteration 2/100) at (229, 127) on button[onclick='addElement()']
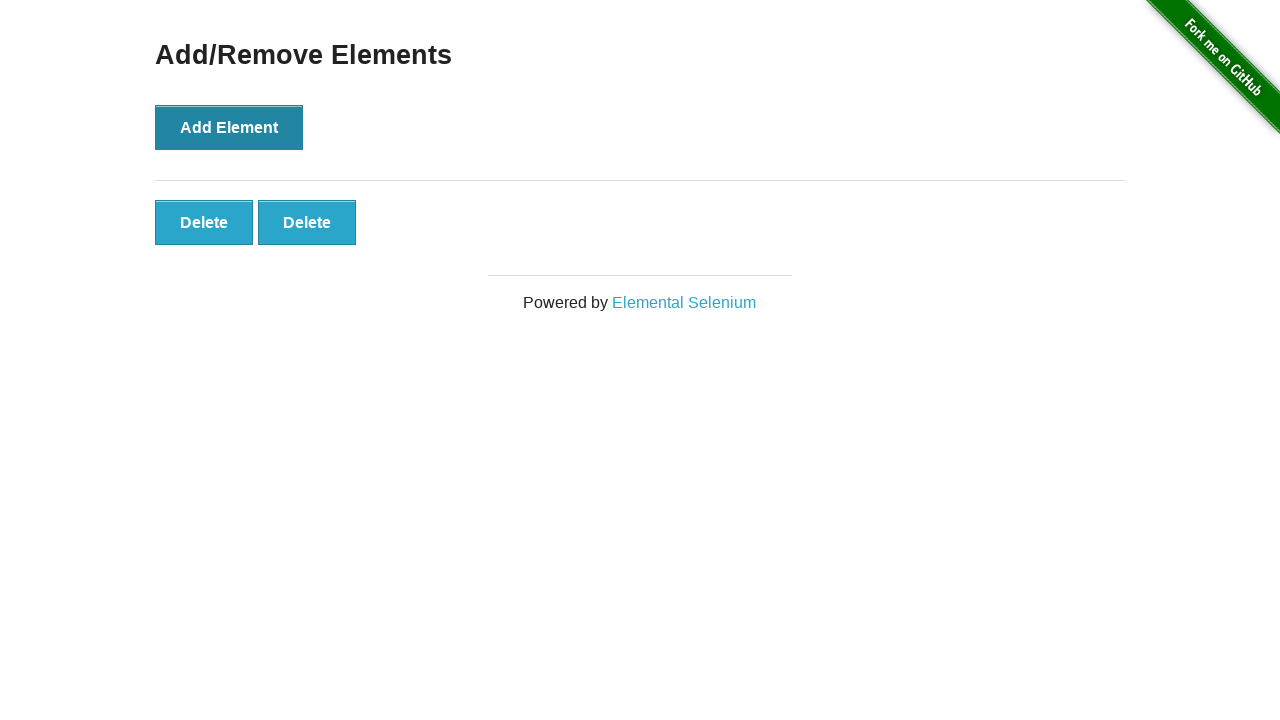

Clicked Add Element button (iteration 3/100) at (229, 127) on button[onclick='addElement()']
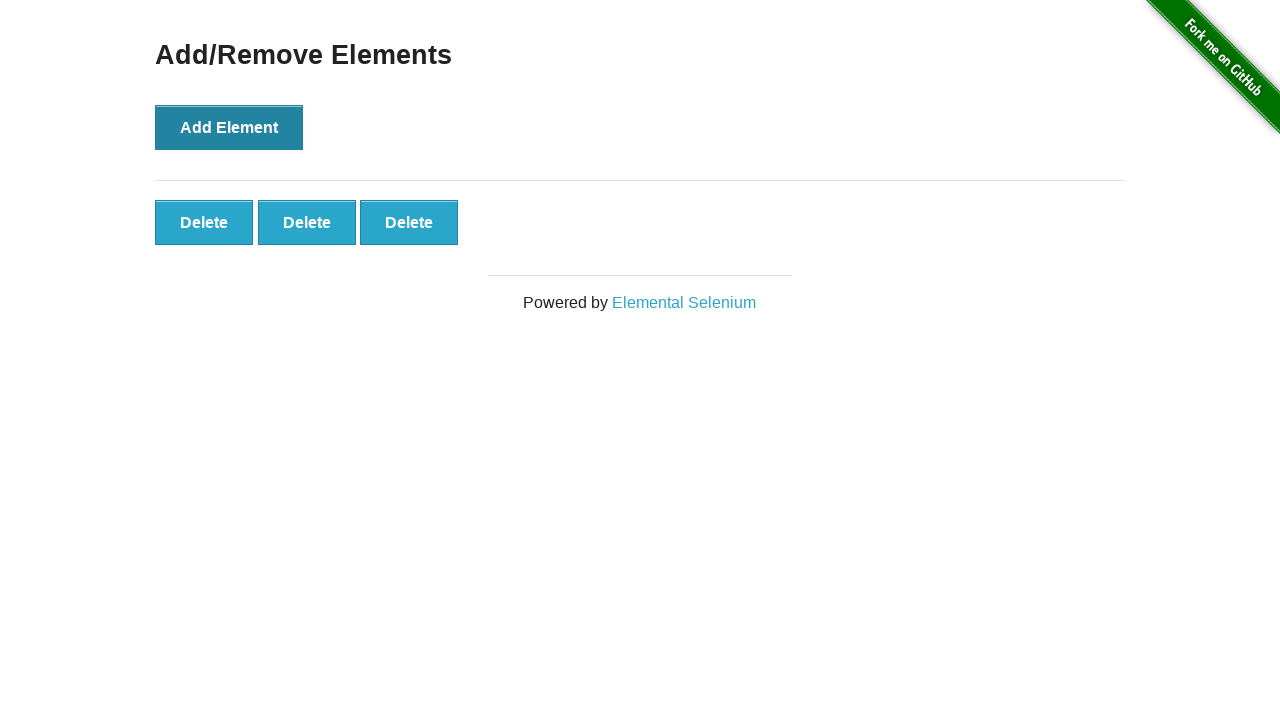

Clicked Add Element button (iteration 4/100) at (229, 127) on button[onclick='addElement()']
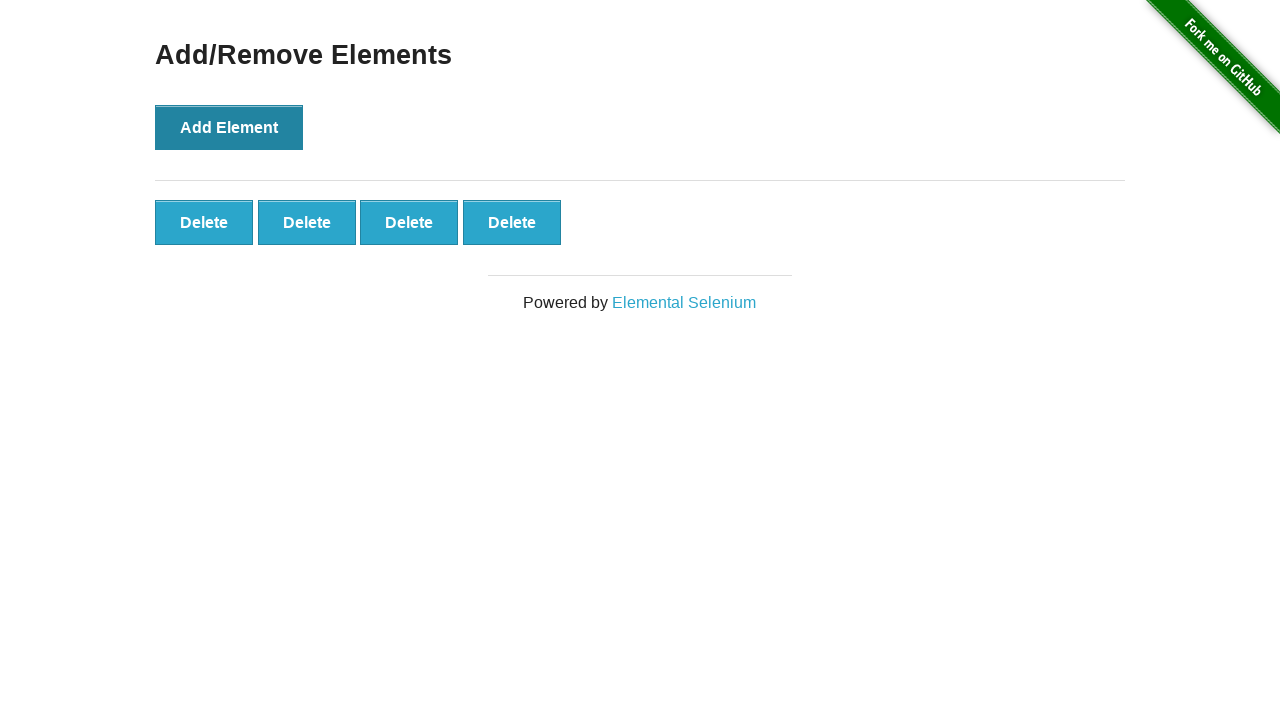

Clicked Add Element button (iteration 5/100) at (229, 127) on button[onclick='addElement()']
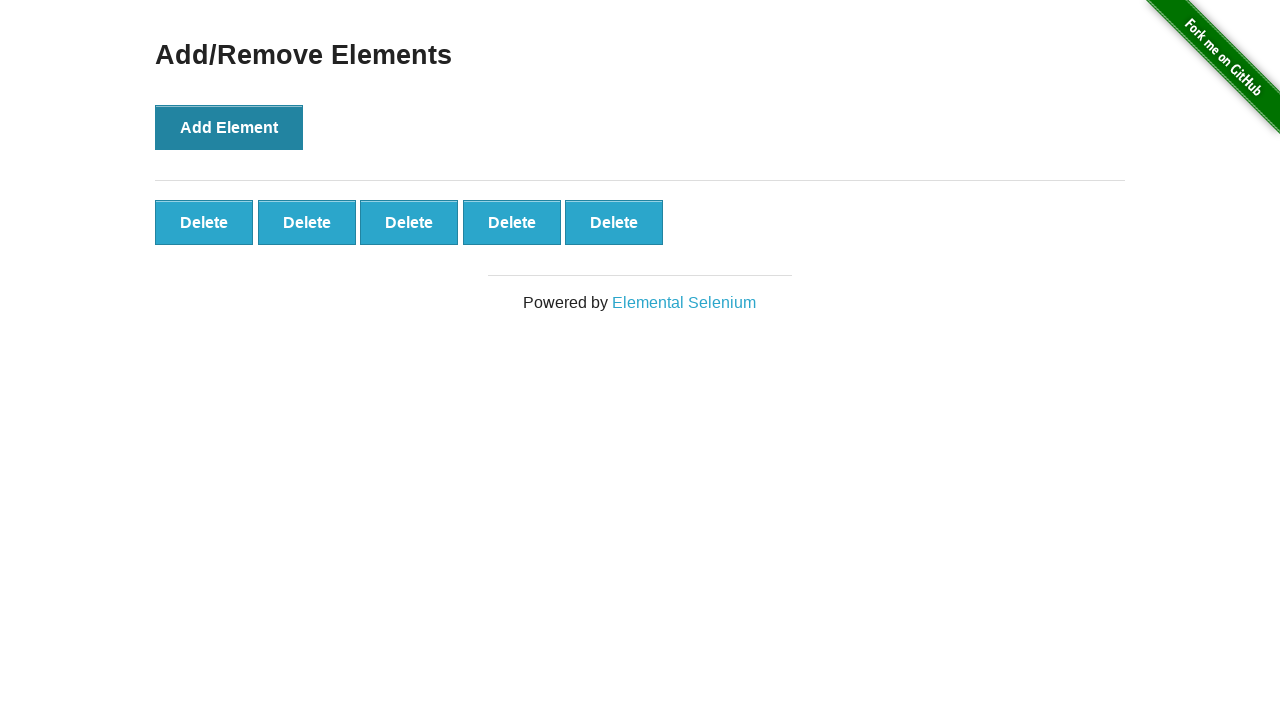

Clicked Add Element button (iteration 6/100) at (229, 127) on button[onclick='addElement()']
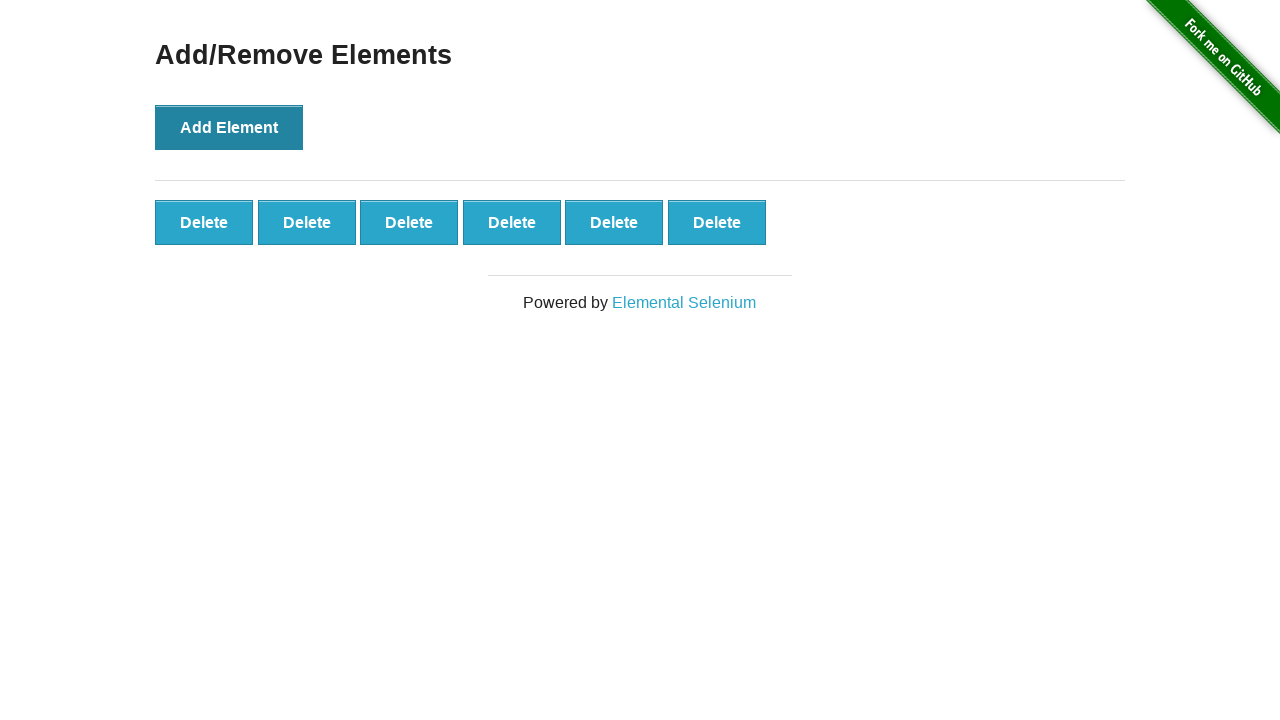

Clicked Add Element button (iteration 7/100) at (229, 127) on button[onclick='addElement()']
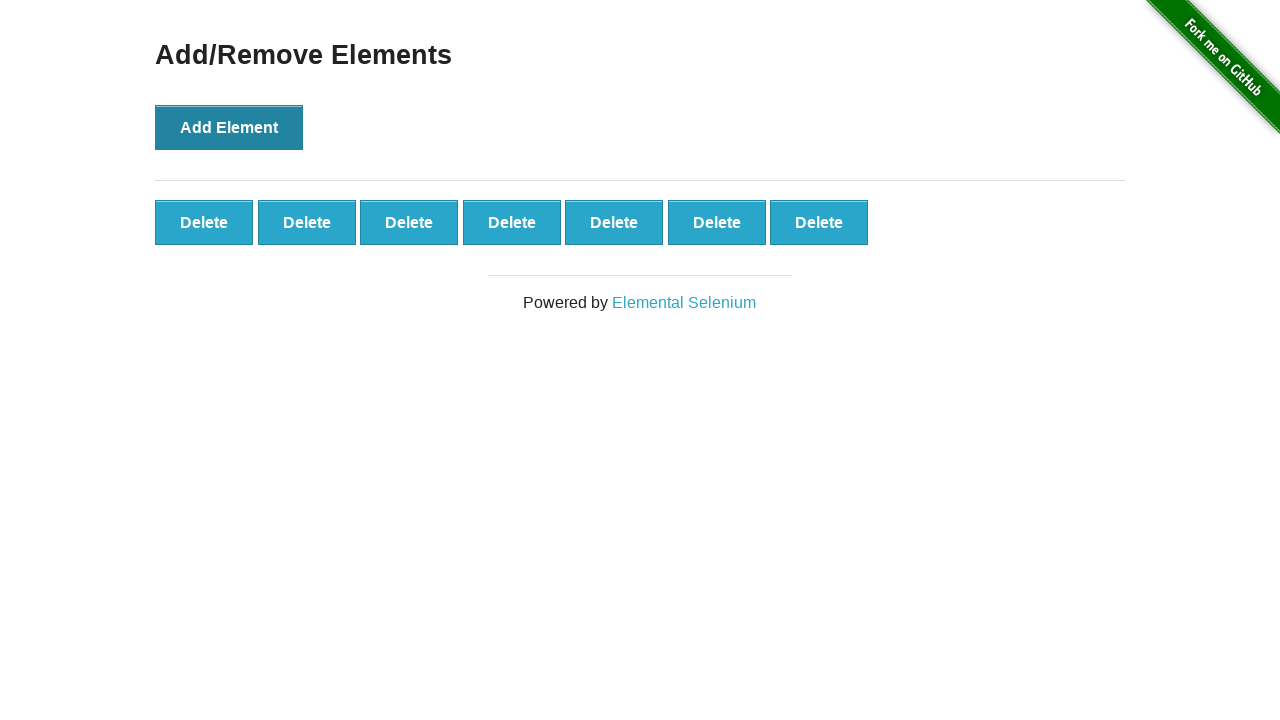

Clicked Add Element button (iteration 8/100) at (229, 127) on button[onclick='addElement()']
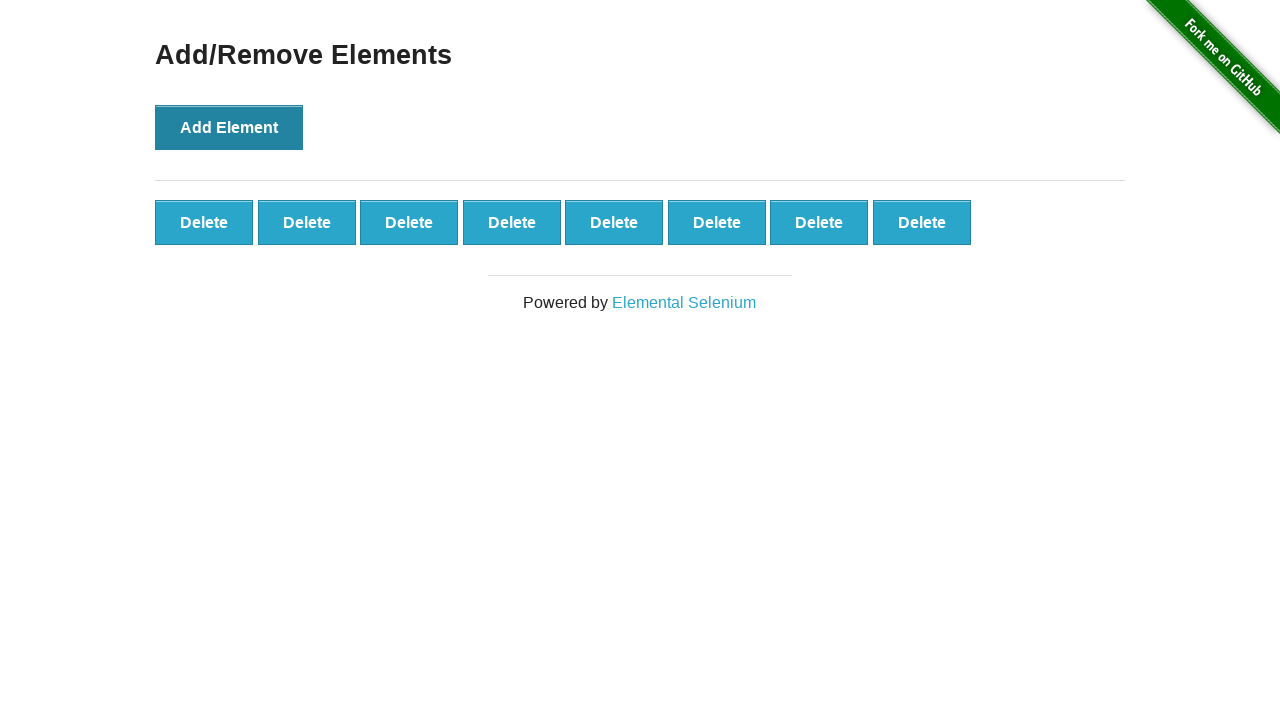

Clicked Add Element button (iteration 9/100) at (229, 127) on button[onclick='addElement()']
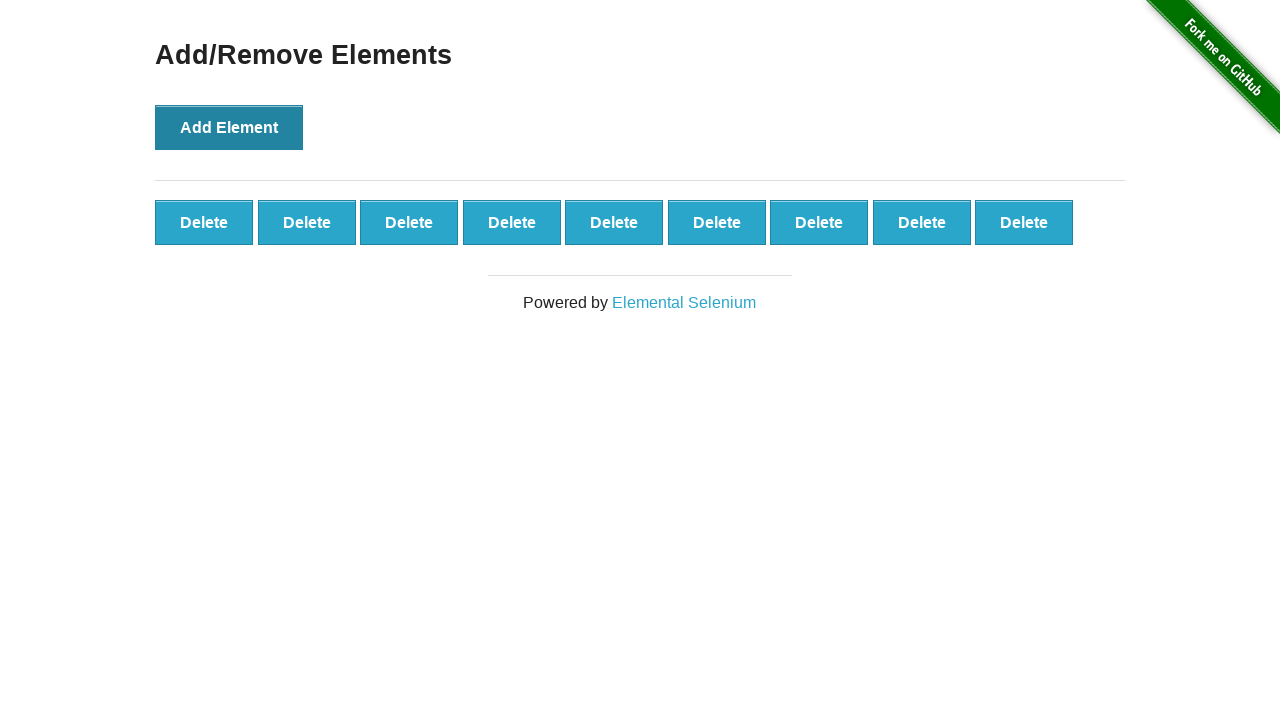

Clicked Add Element button (iteration 10/100) at (229, 127) on button[onclick='addElement()']
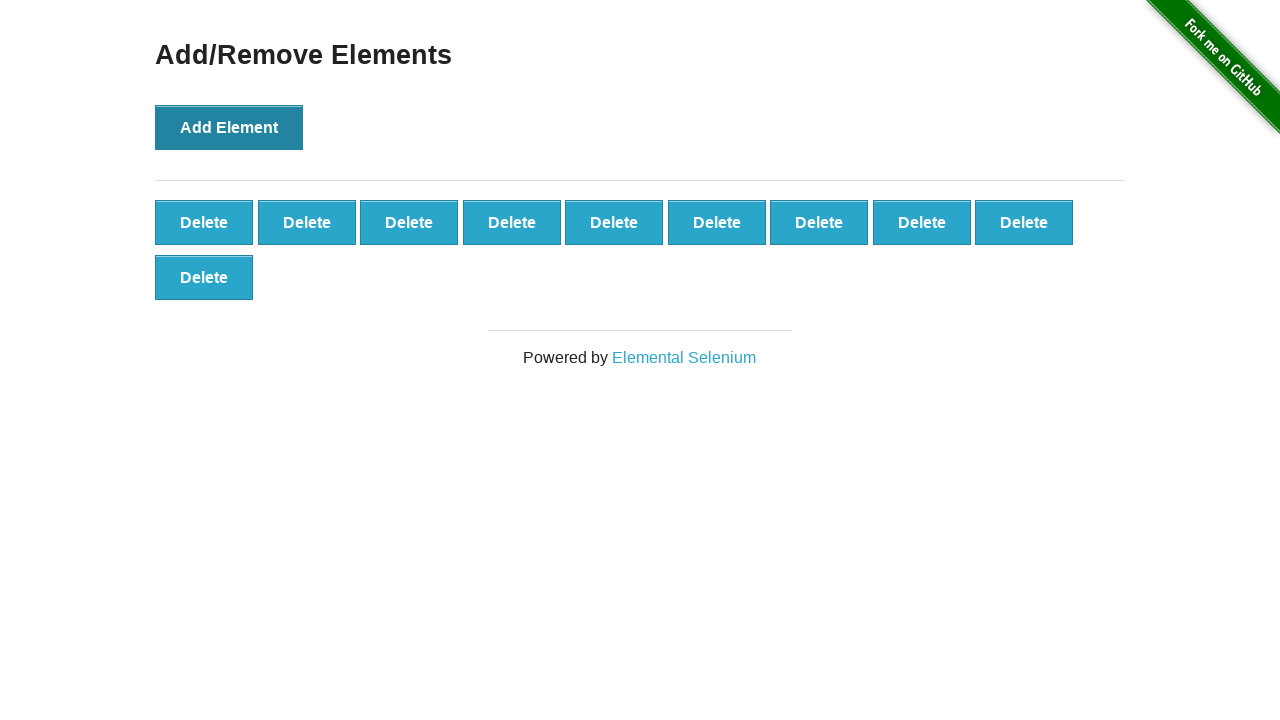

Clicked Add Element button (iteration 11/100) at (229, 127) on button[onclick='addElement()']
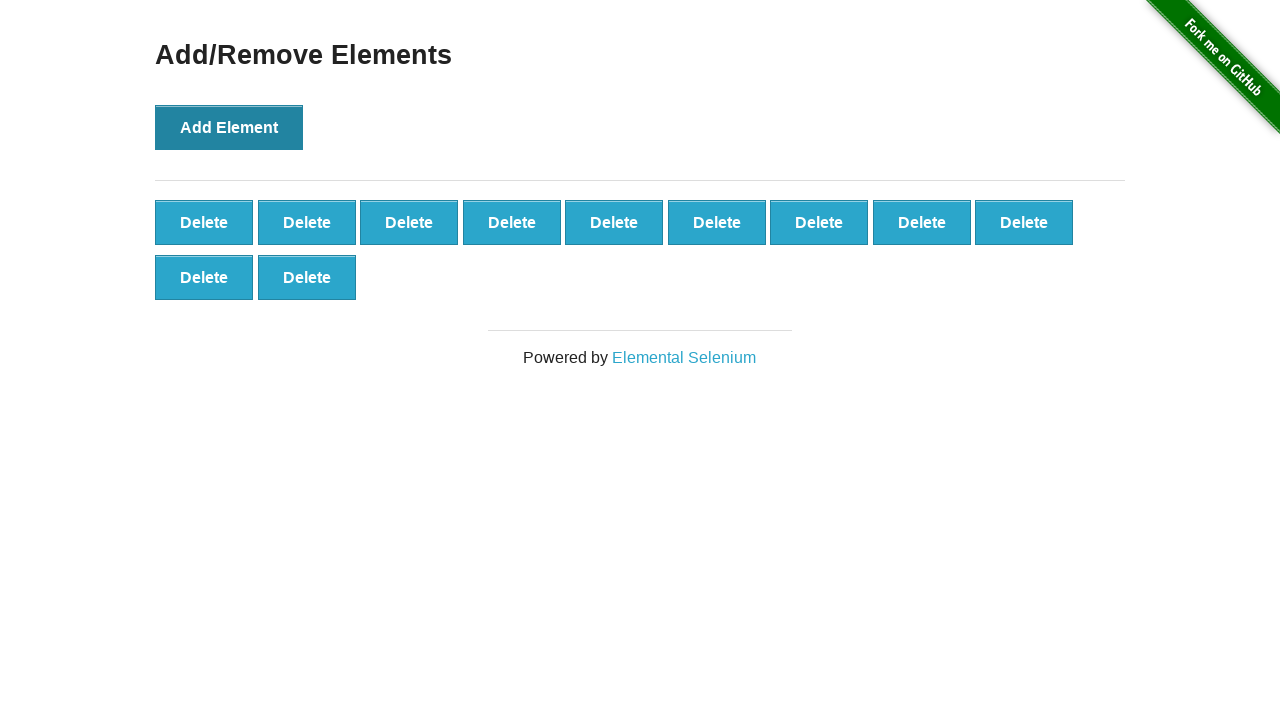

Clicked Add Element button (iteration 12/100) at (229, 127) on button[onclick='addElement()']
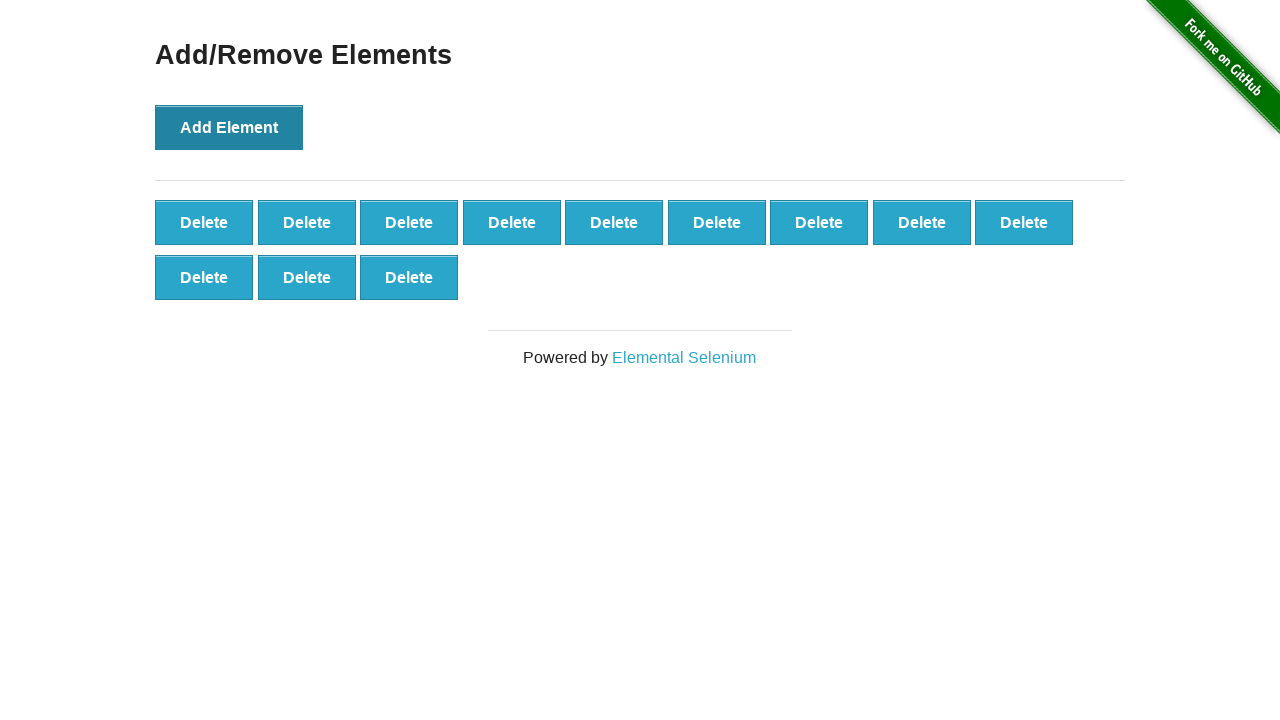

Clicked Add Element button (iteration 13/100) at (229, 127) on button[onclick='addElement()']
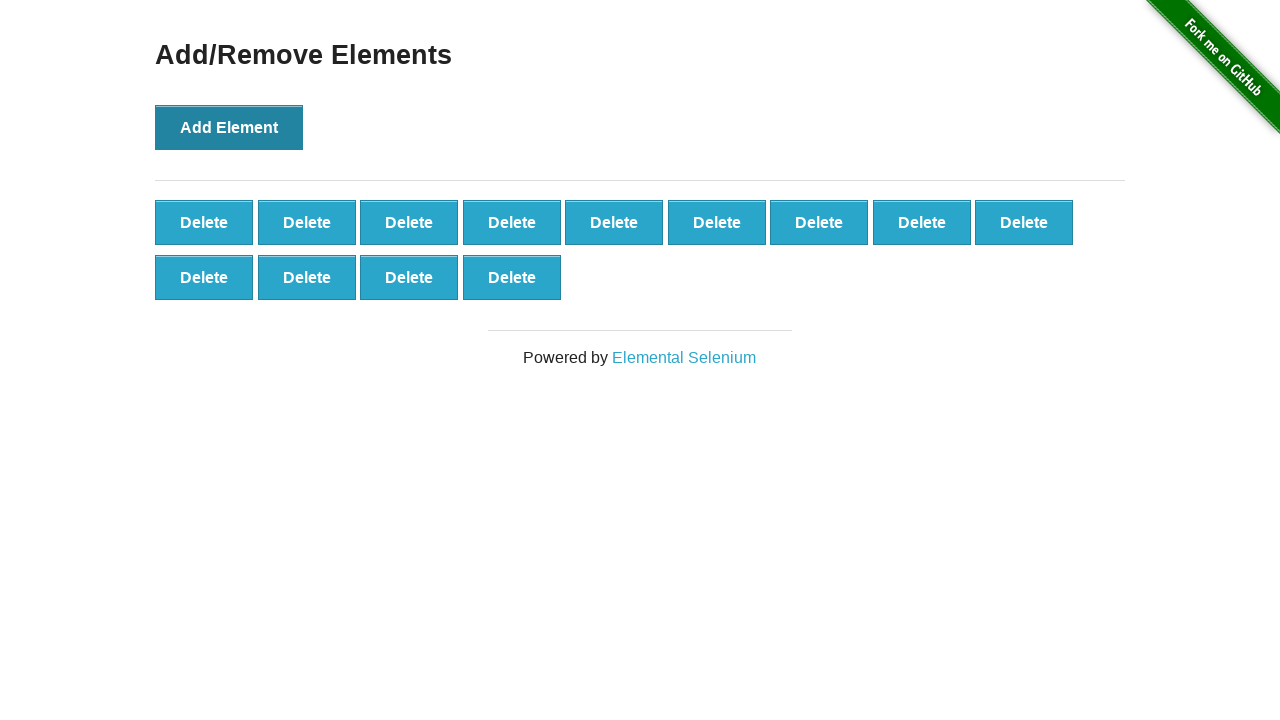

Clicked Add Element button (iteration 14/100) at (229, 127) on button[onclick='addElement()']
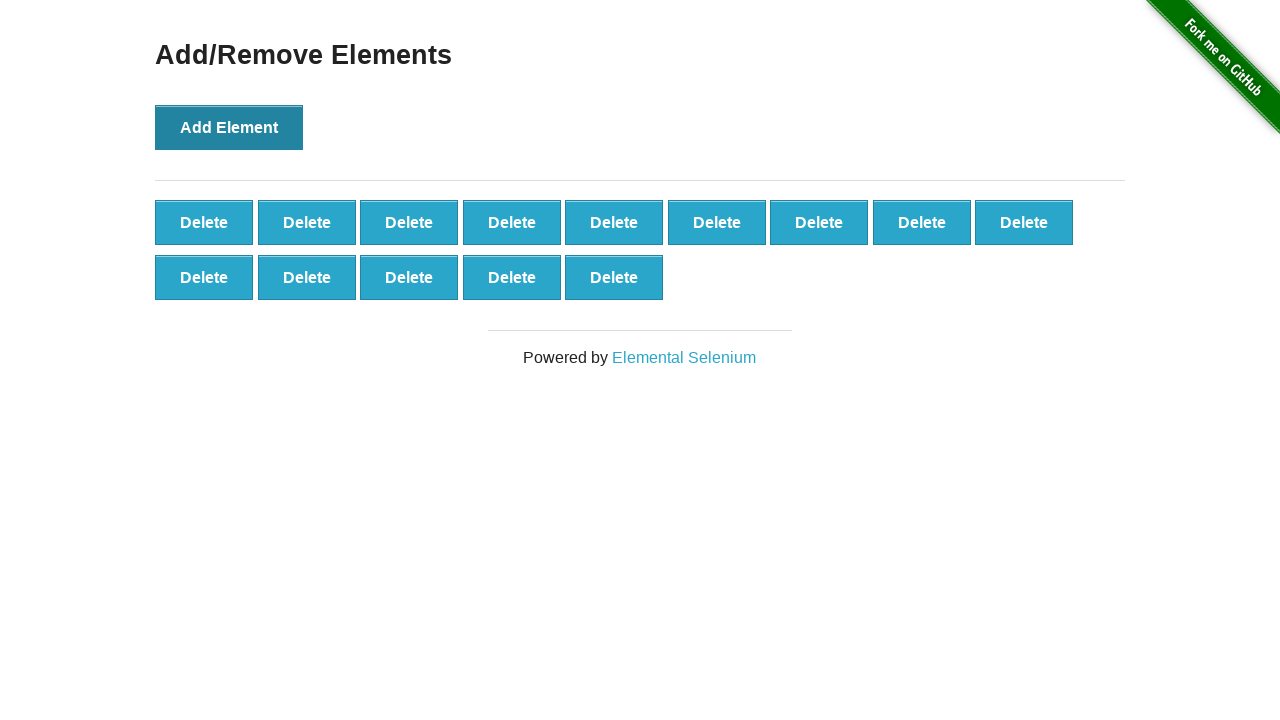

Clicked Add Element button (iteration 15/100) at (229, 127) on button[onclick='addElement()']
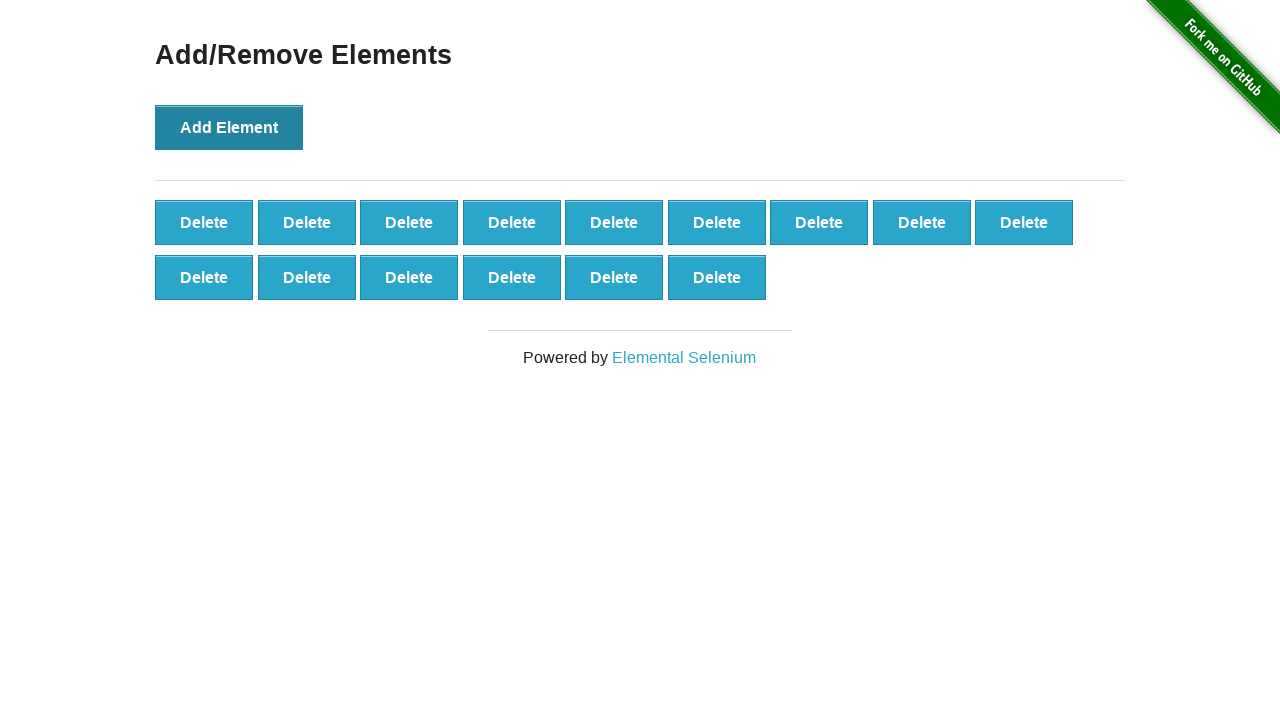

Clicked Add Element button (iteration 16/100) at (229, 127) on button[onclick='addElement()']
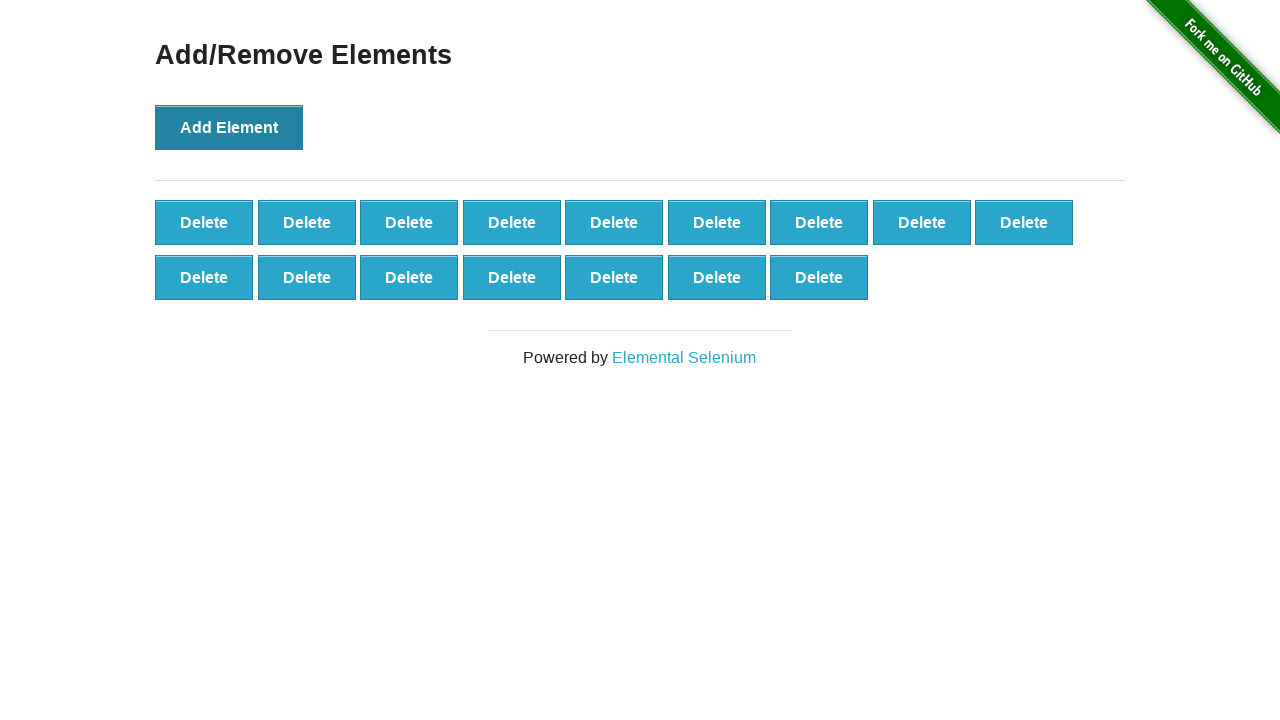

Clicked Add Element button (iteration 17/100) at (229, 127) on button[onclick='addElement()']
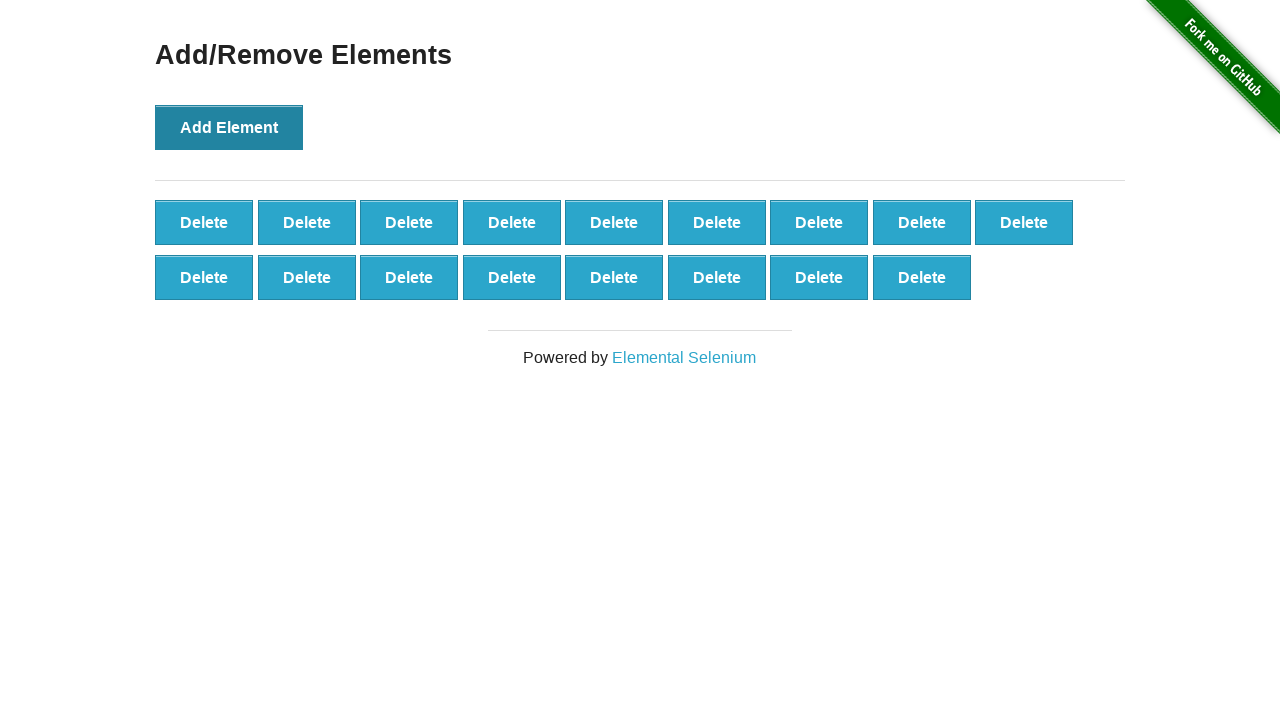

Clicked Add Element button (iteration 18/100) at (229, 127) on button[onclick='addElement()']
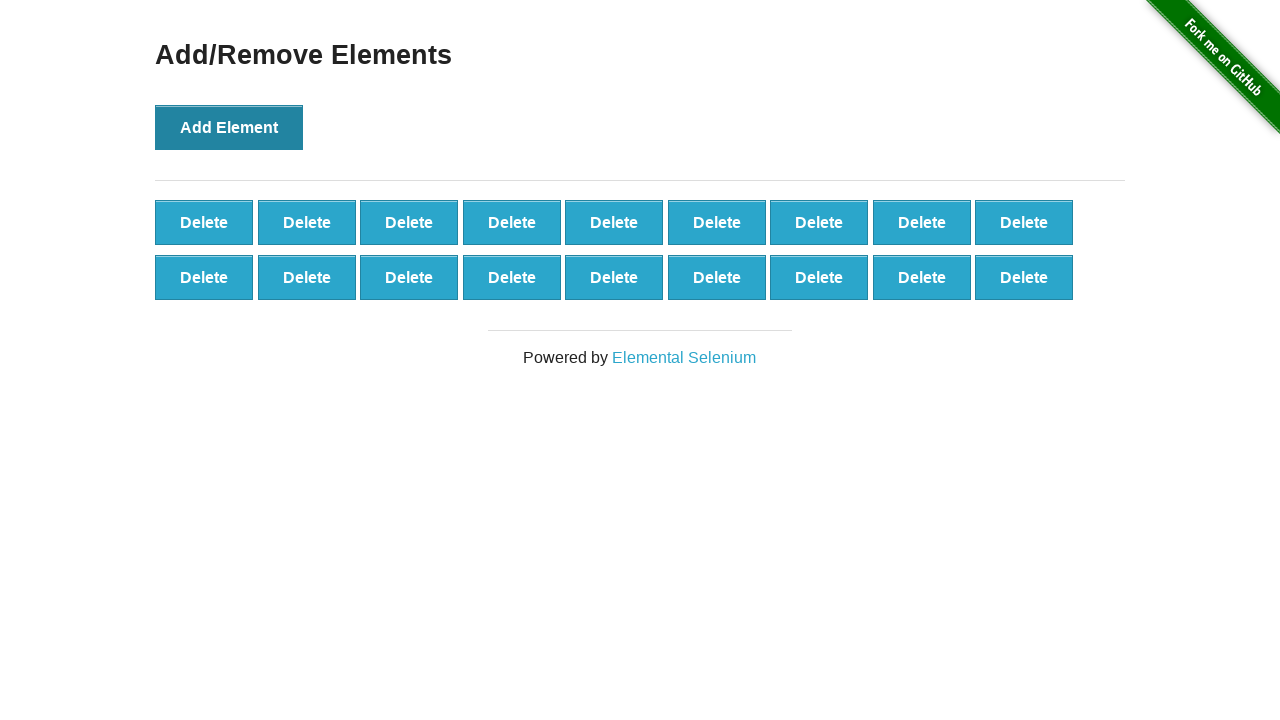

Clicked Add Element button (iteration 19/100) at (229, 127) on button[onclick='addElement()']
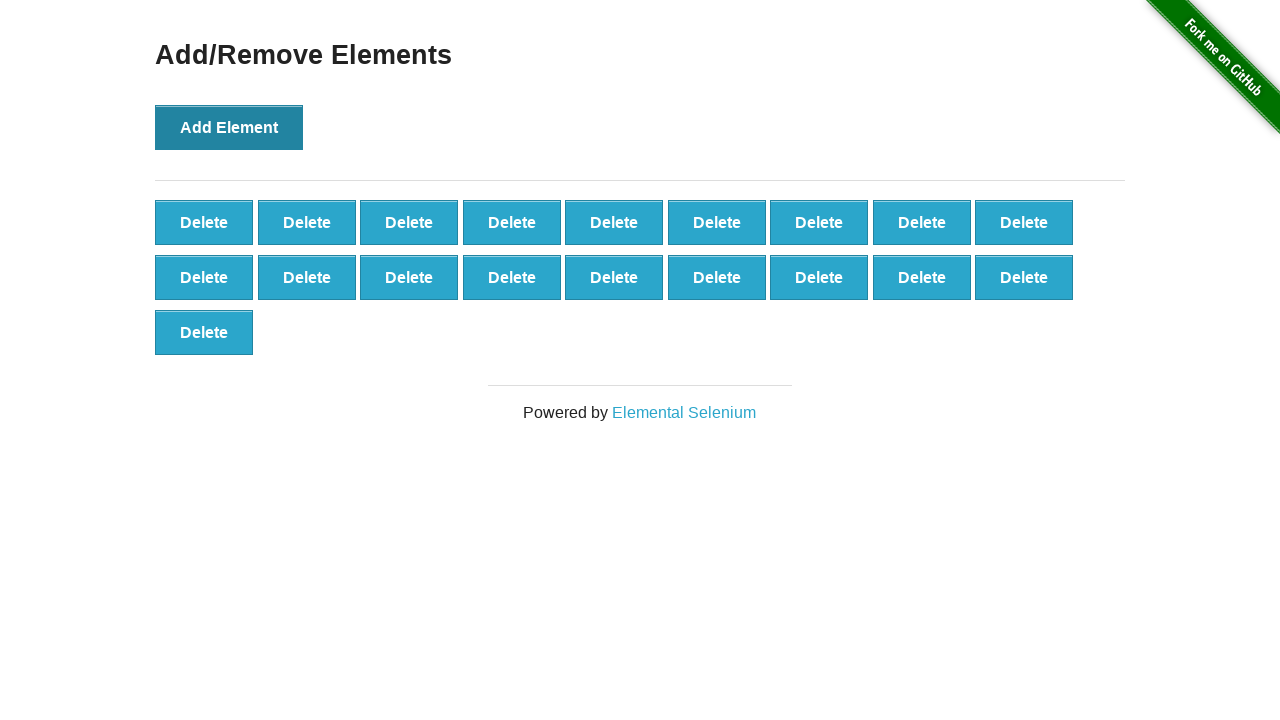

Clicked Add Element button (iteration 20/100) at (229, 127) on button[onclick='addElement()']
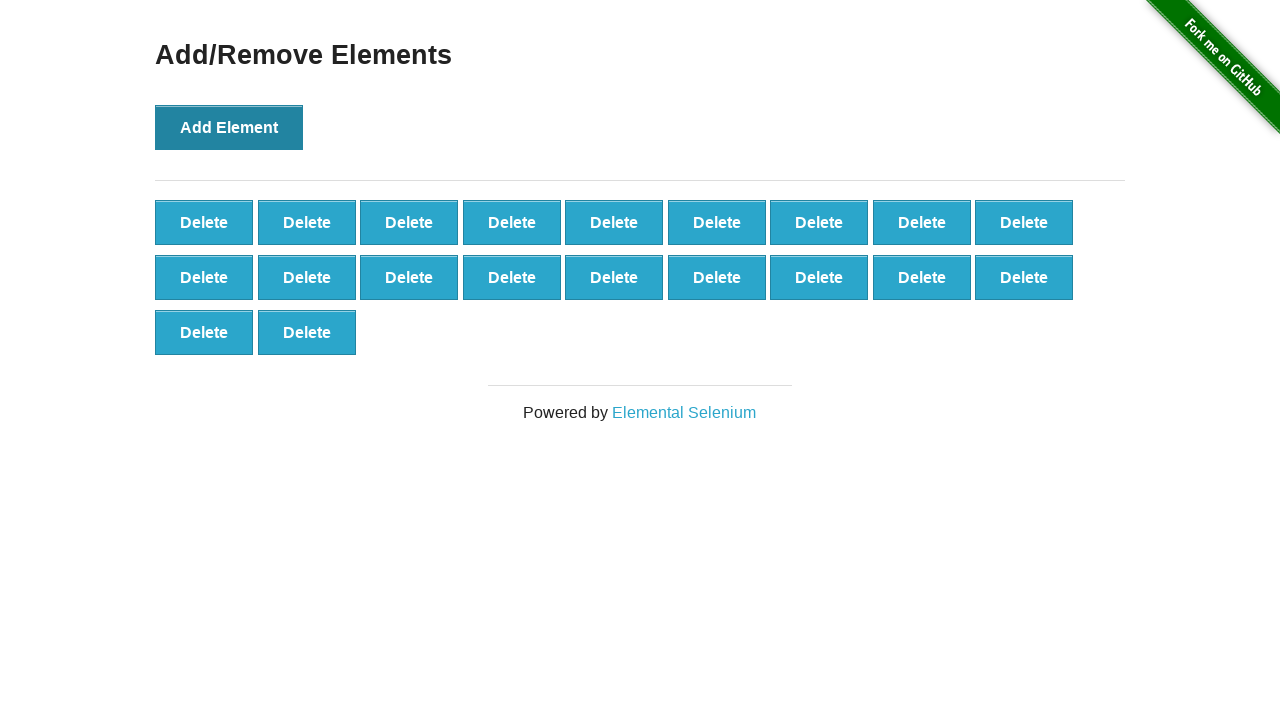

Clicked Add Element button (iteration 21/100) at (229, 127) on button[onclick='addElement()']
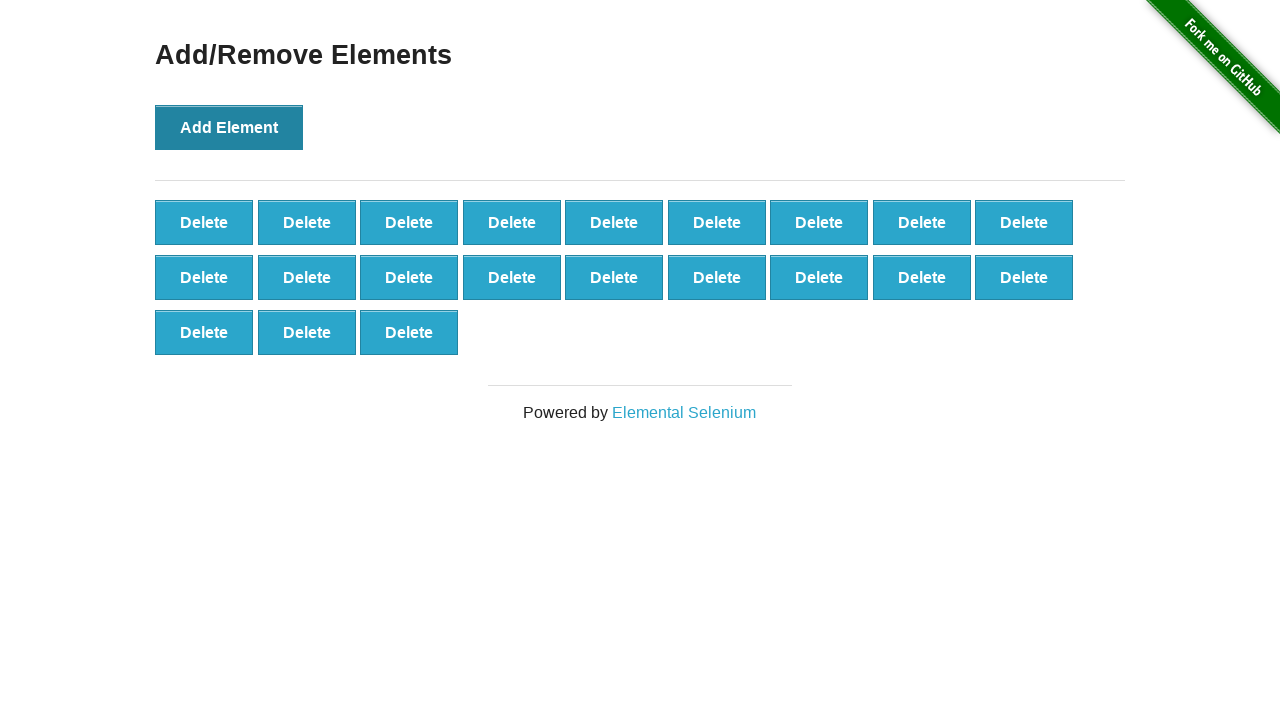

Clicked Add Element button (iteration 22/100) at (229, 127) on button[onclick='addElement()']
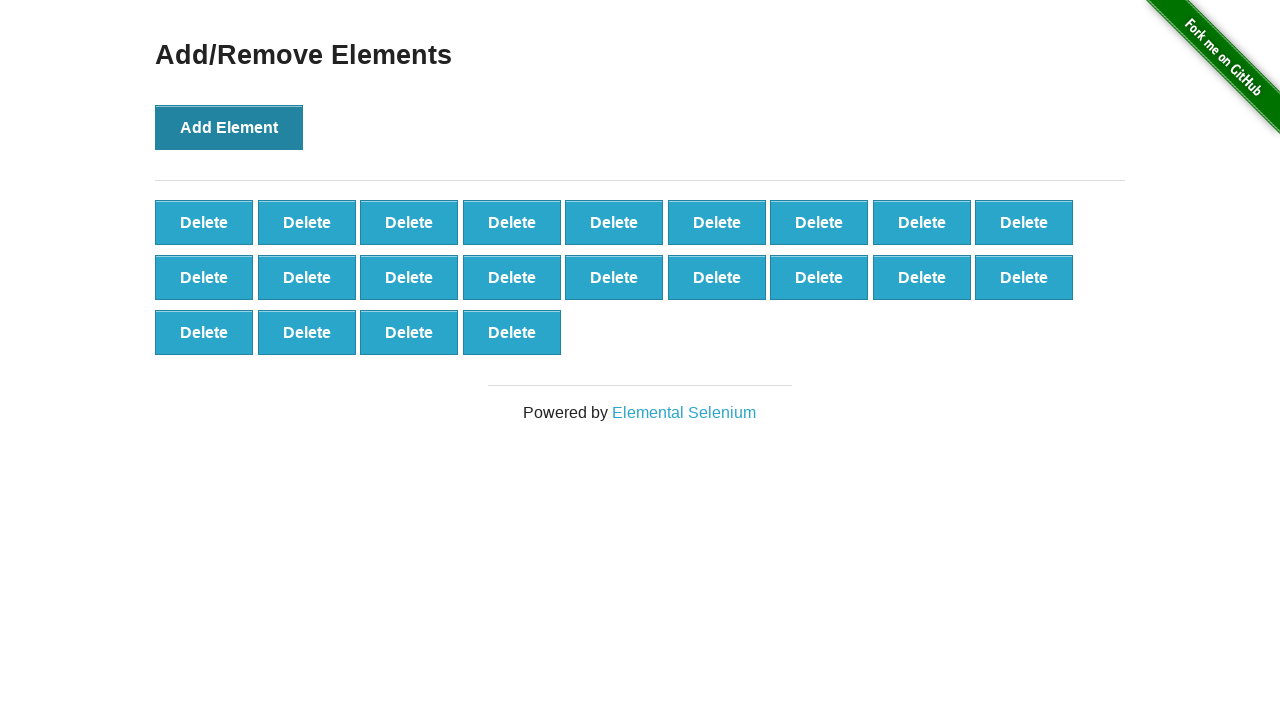

Clicked Add Element button (iteration 23/100) at (229, 127) on button[onclick='addElement()']
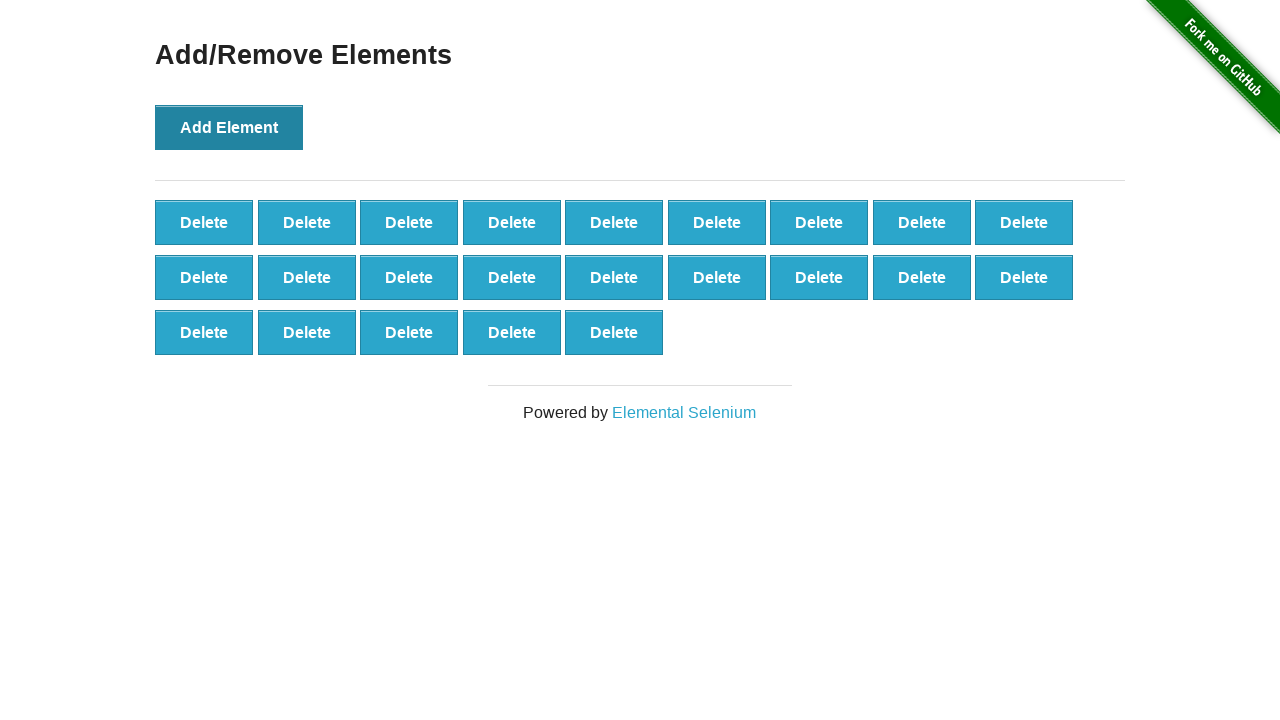

Clicked Add Element button (iteration 24/100) at (229, 127) on button[onclick='addElement()']
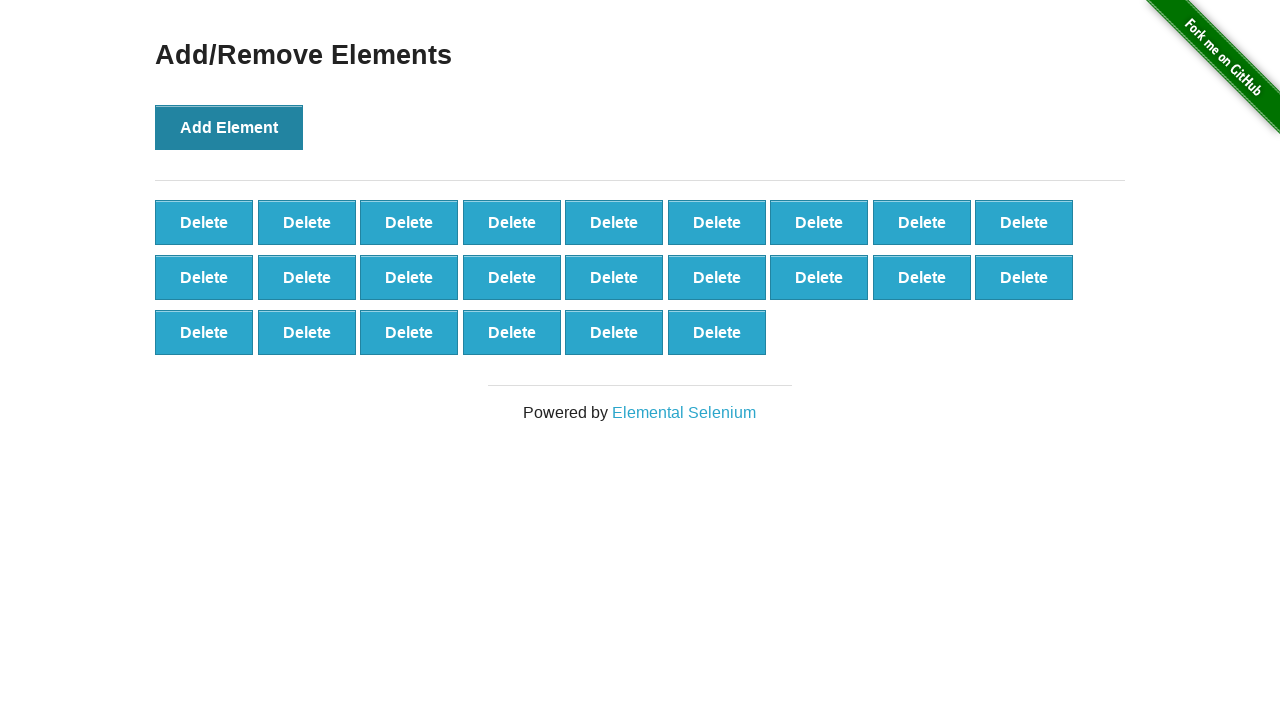

Clicked Add Element button (iteration 25/100) at (229, 127) on button[onclick='addElement()']
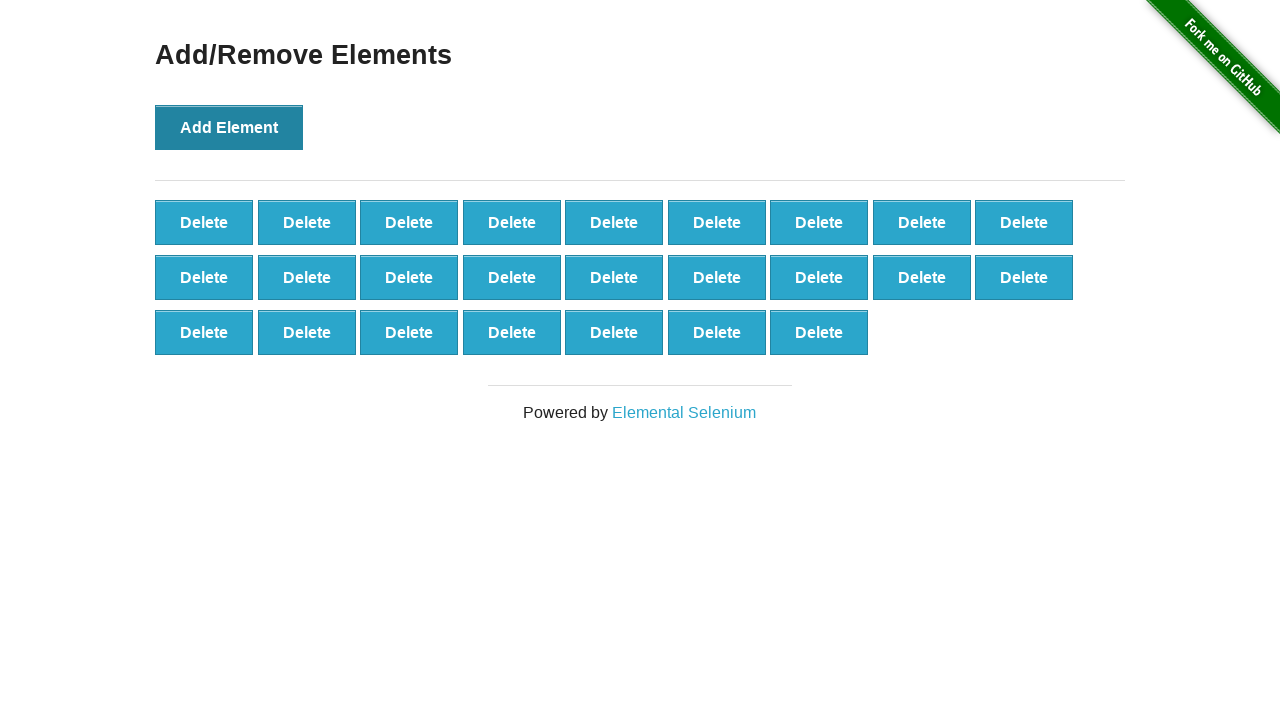

Clicked Add Element button (iteration 26/100) at (229, 127) on button[onclick='addElement()']
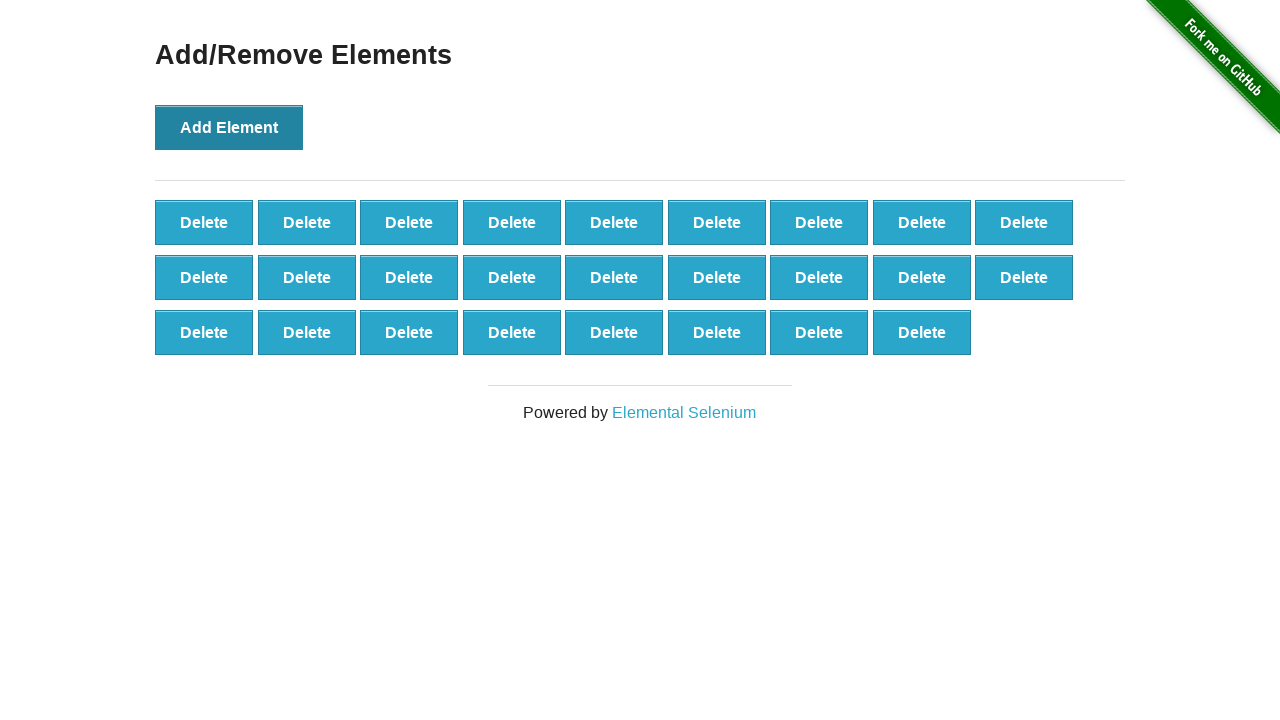

Clicked Add Element button (iteration 27/100) at (229, 127) on button[onclick='addElement()']
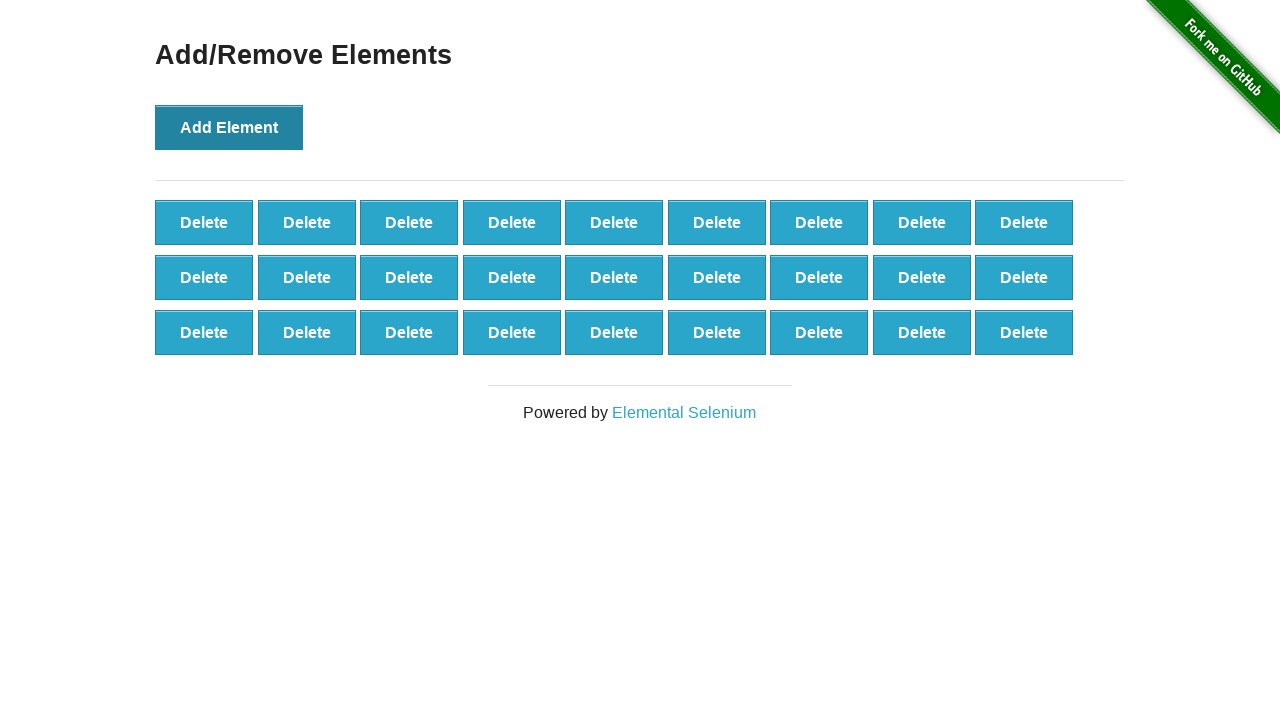

Clicked Add Element button (iteration 28/100) at (229, 127) on button[onclick='addElement()']
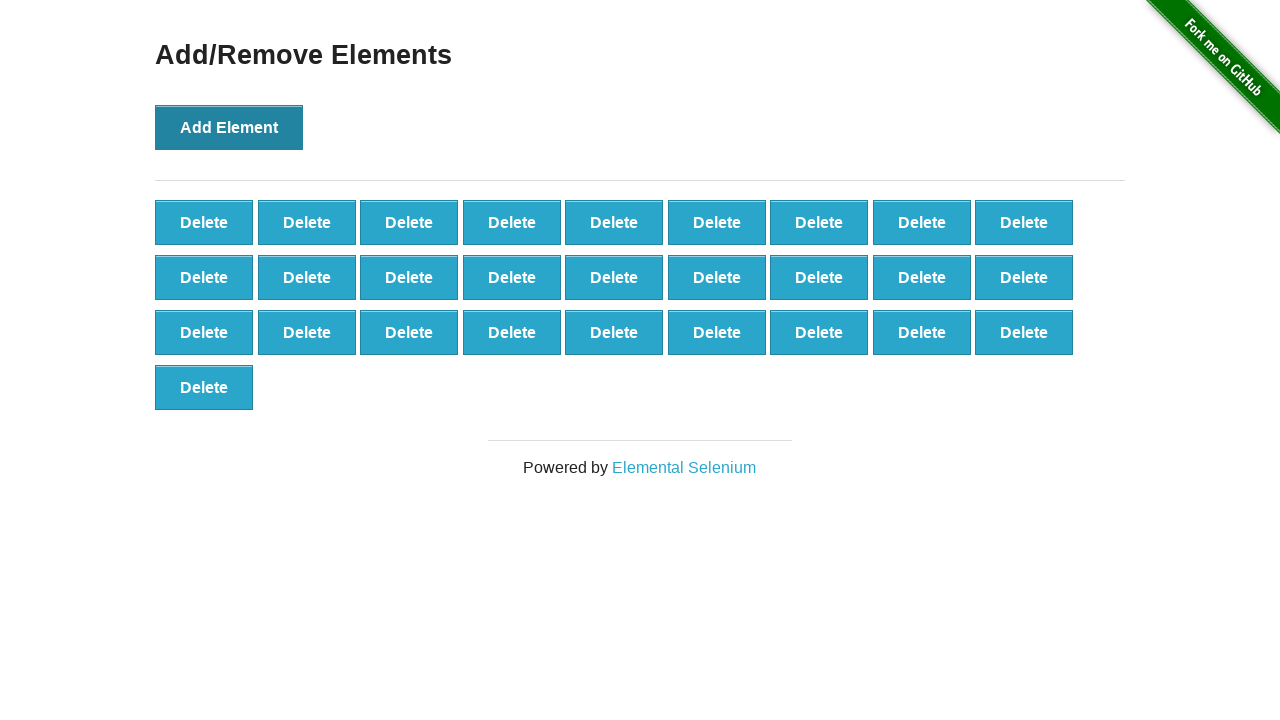

Clicked Add Element button (iteration 29/100) at (229, 127) on button[onclick='addElement()']
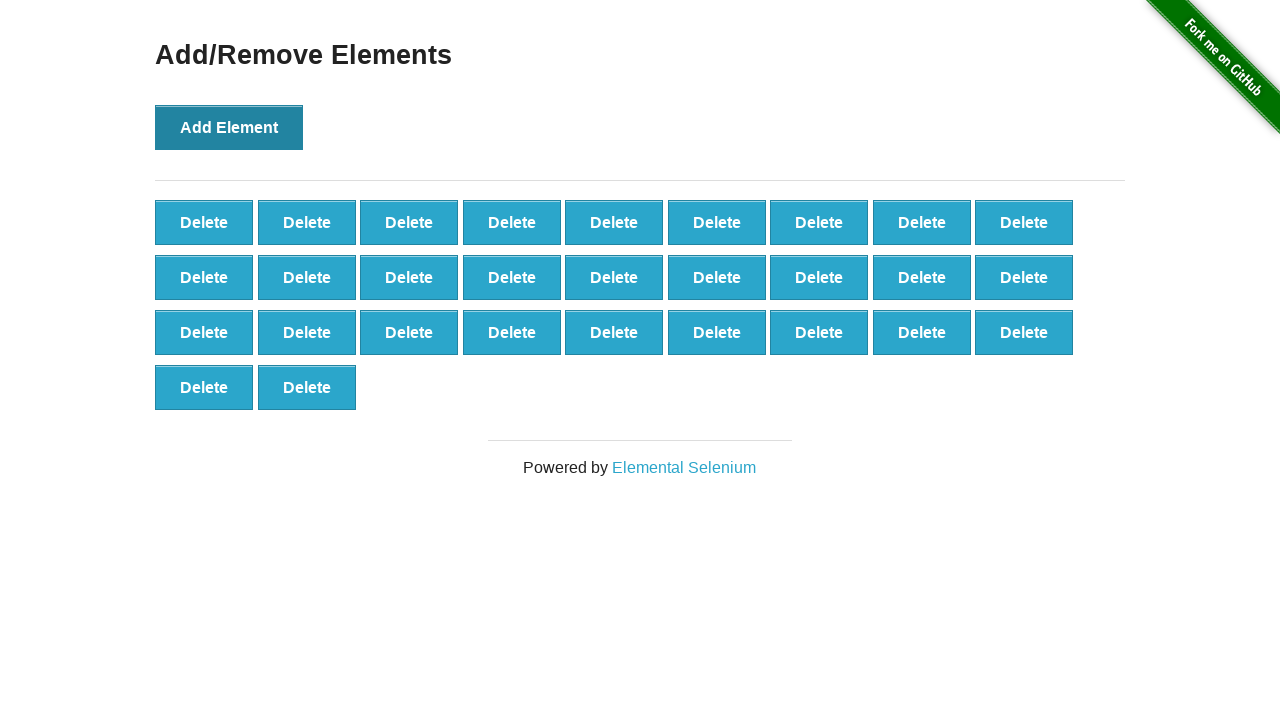

Clicked Add Element button (iteration 30/100) at (229, 127) on button[onclick='addElement()']
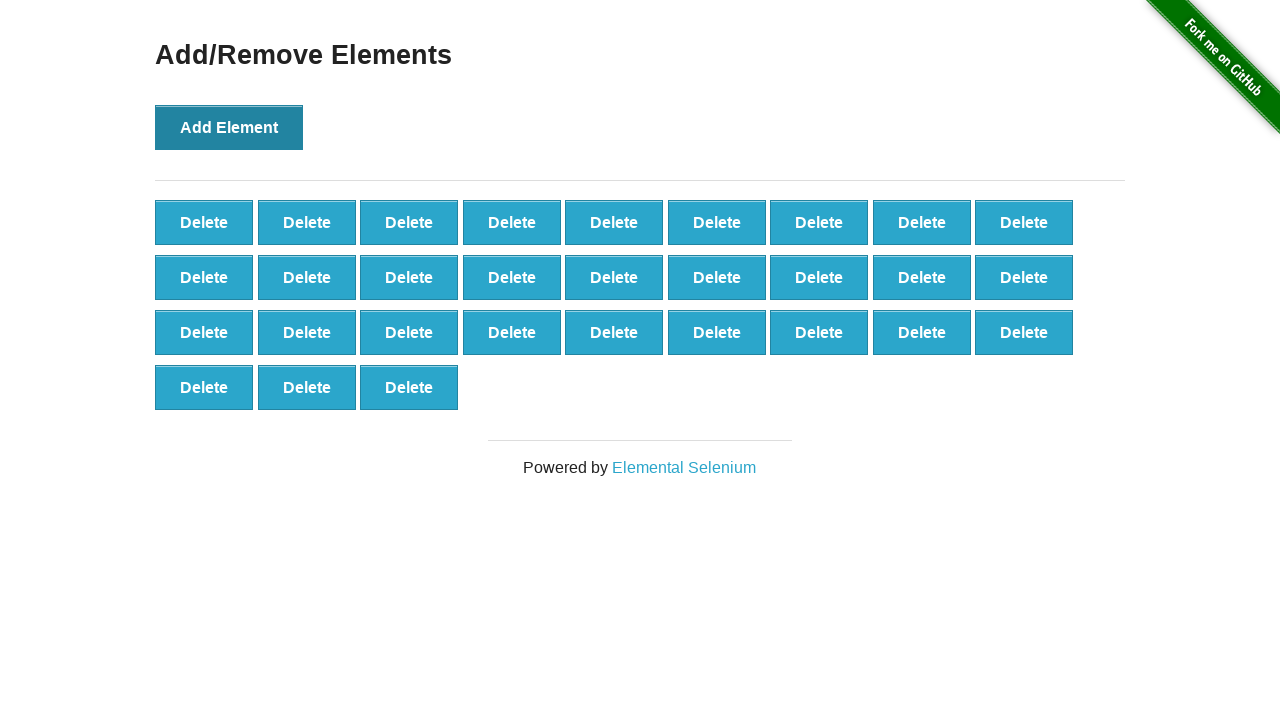

Clicked Add Element button (iteration 31/100) at (229, 127) on button[onclick='addElement()']
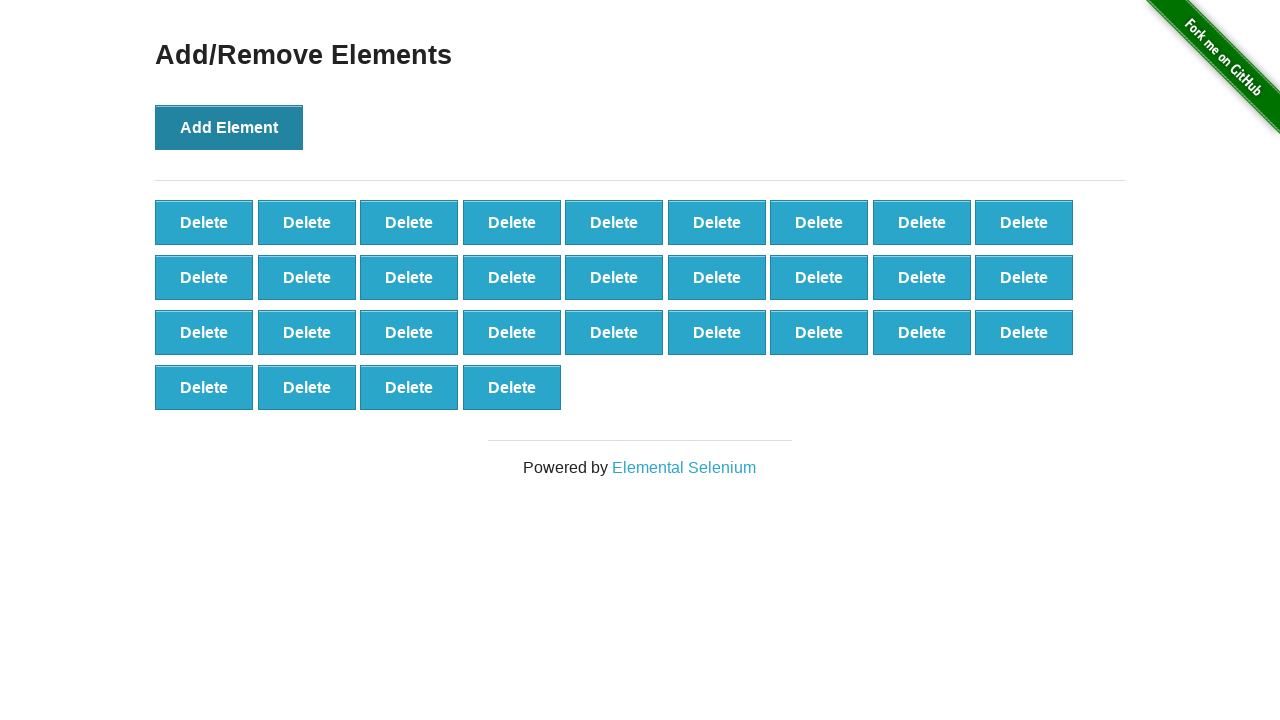

Clicked Add Element button (iteration 32/100) at (229, 127) on button[onclick='addElement()']
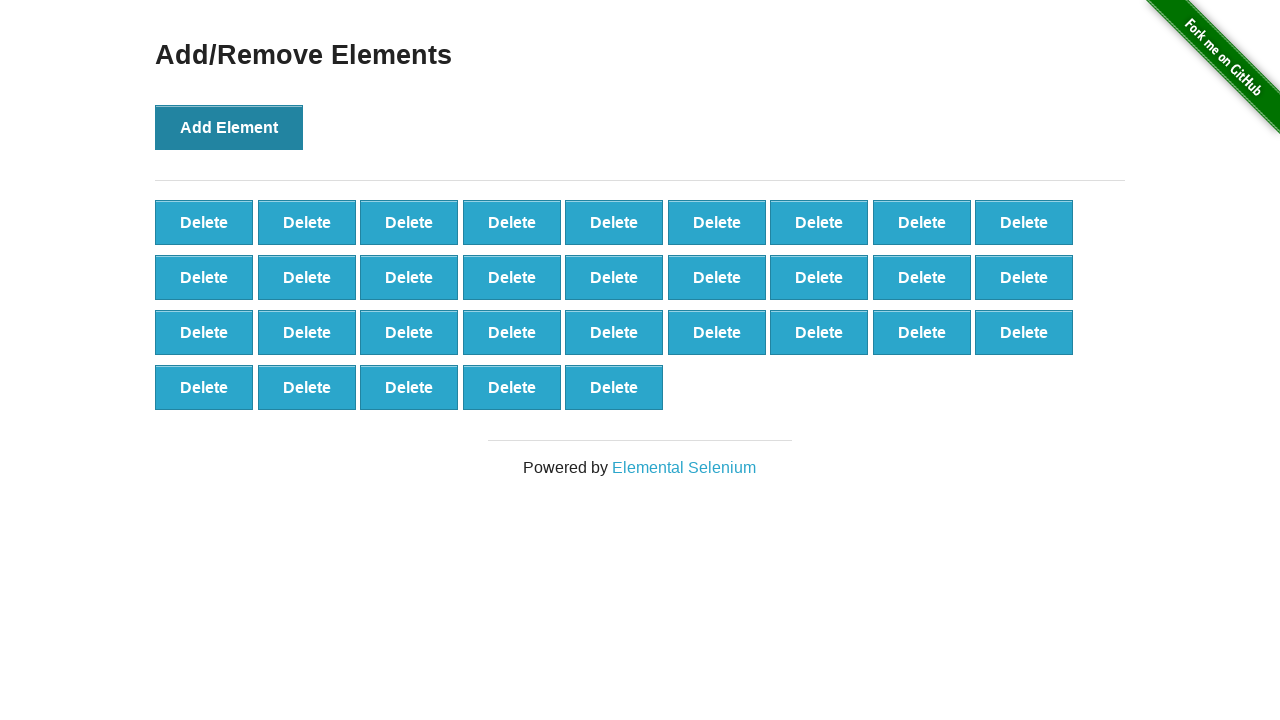

Clicked Add Element button (iteration 33/100) at (229, 127) on button[onclick='addElement()']
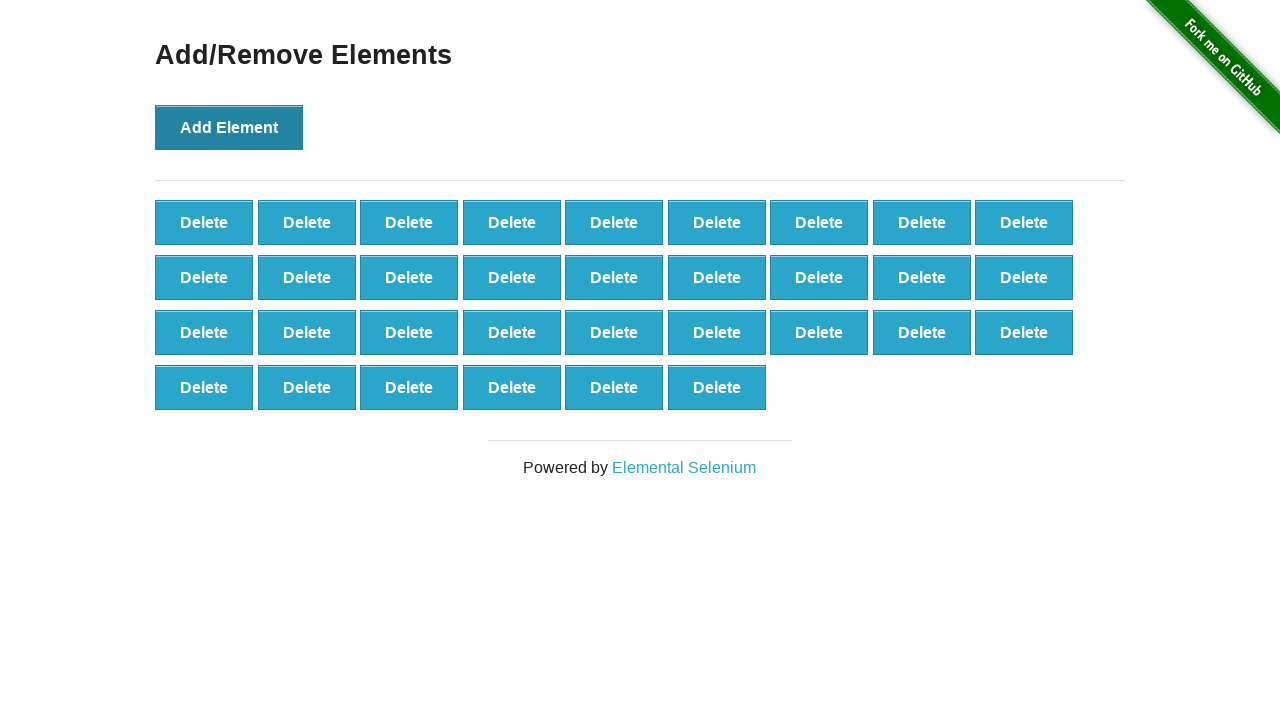

Clicked Add Element button (iteration 34/100) at (229, 127) on button[onclick='addElement()']
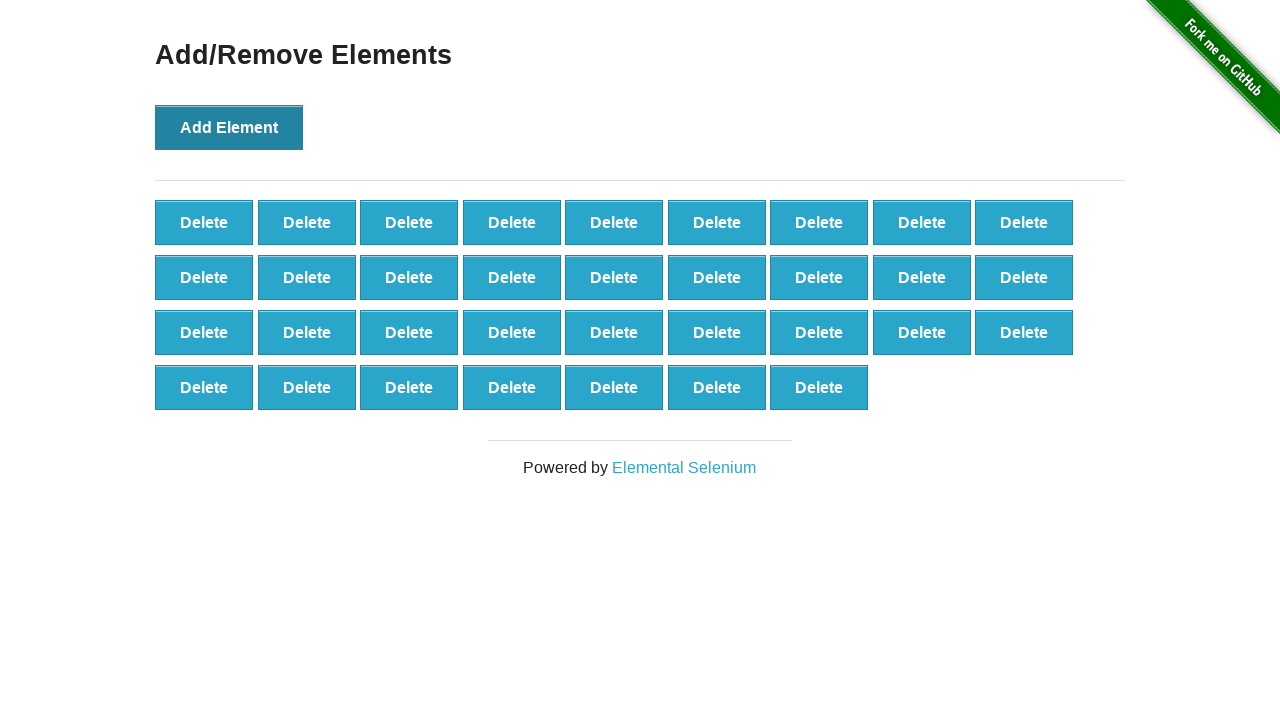

Clicked Add Element button (iteration 35/100) at (229, 127) on button[onclick='addElement()']
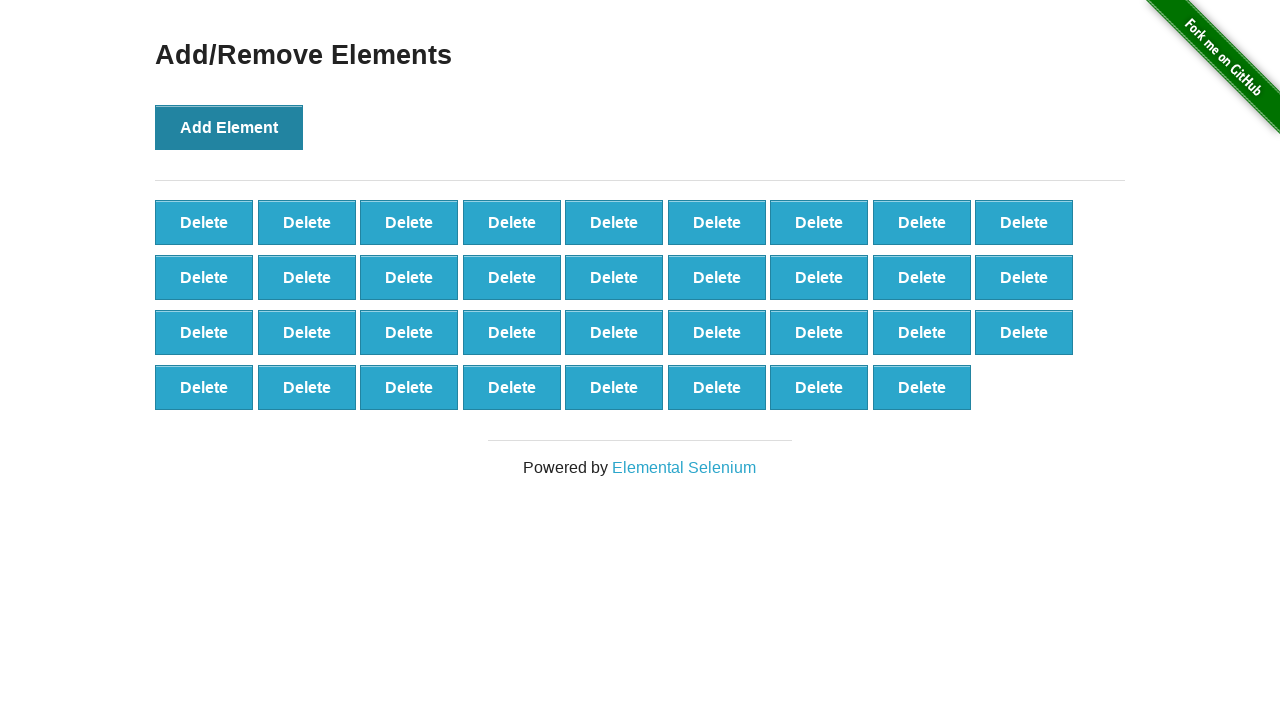

Clicked Add Element button (iteration 36/100) at (229, 127) on button[onclick='addElement()']
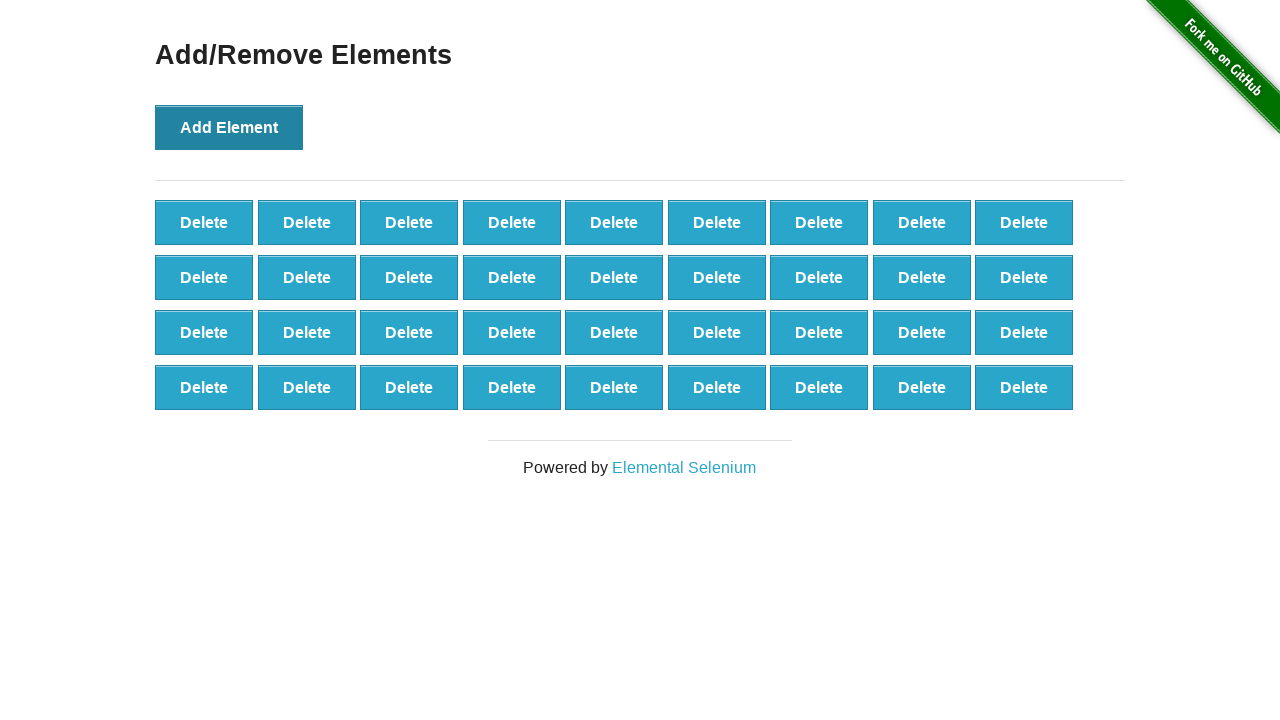

Clicked Add Element button (iteration 37/100) at (229, 127) on button[onclick='addElement()']
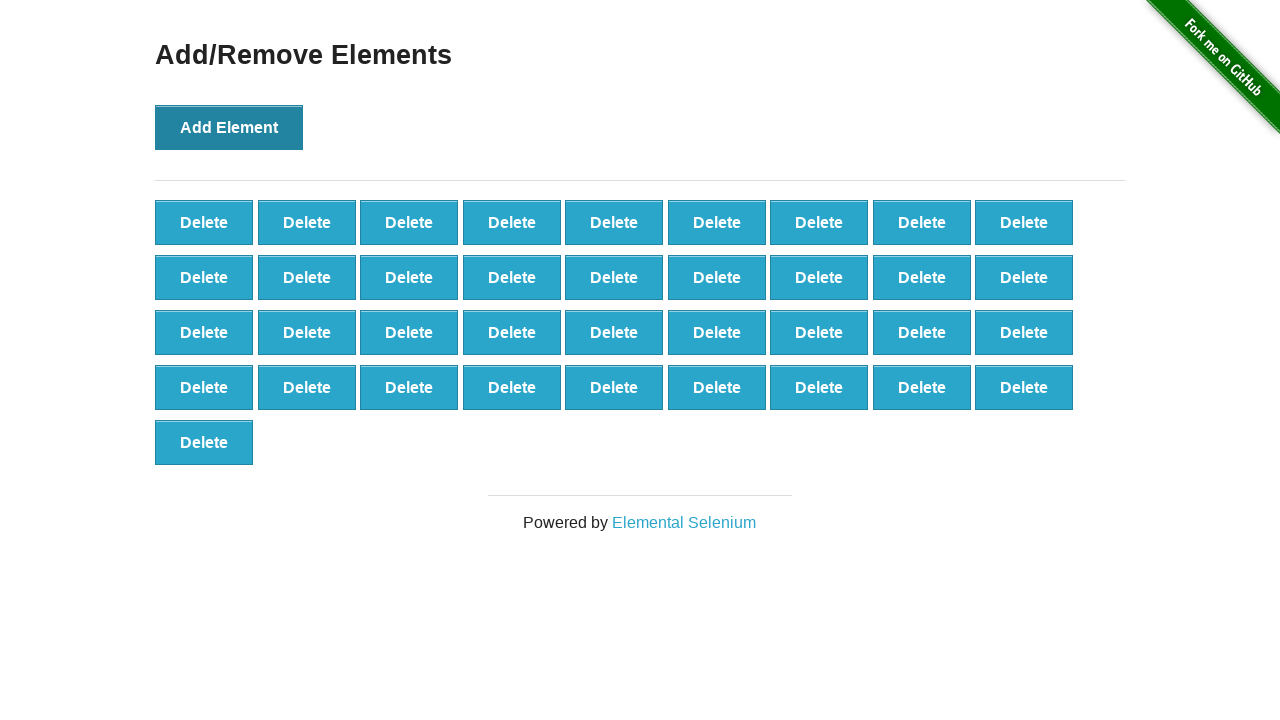

Clicked Add Element button (iteration 38/100) at (229, 127) on button[onclick='addElement()']
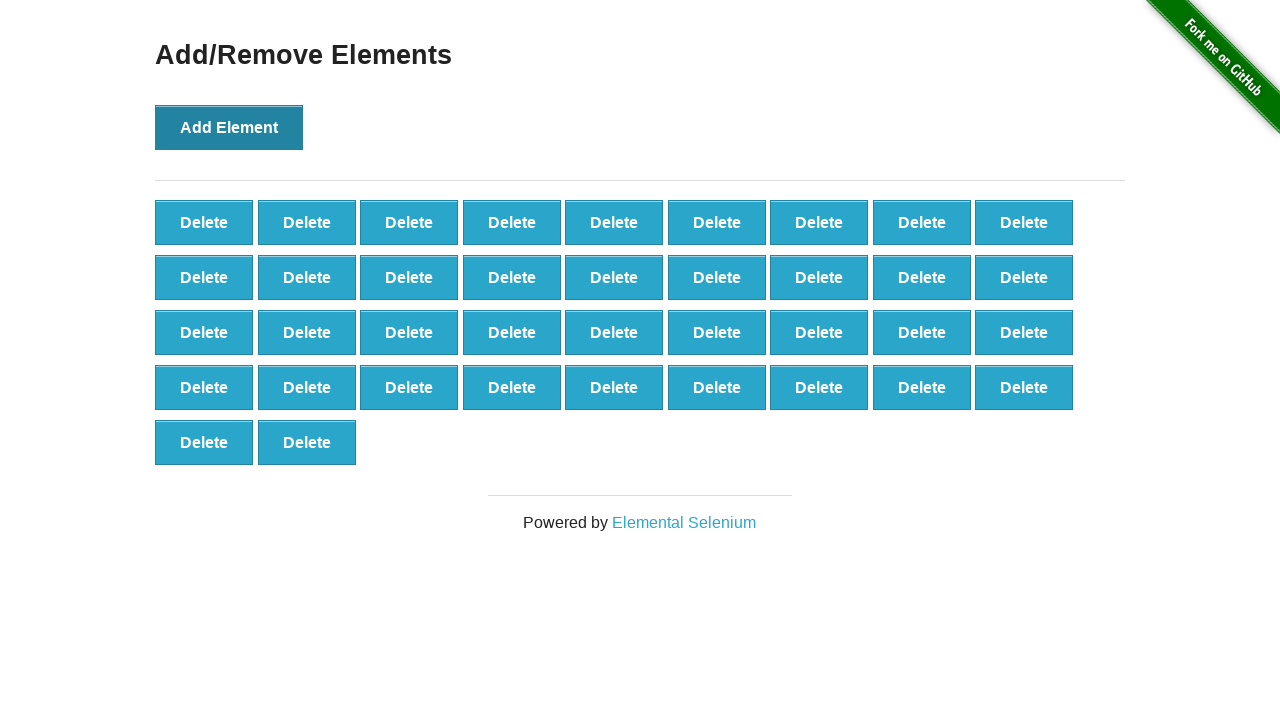

Clicked Add Element button (iteration 39/100) at (229, 127) on button[onclick='addElement()']
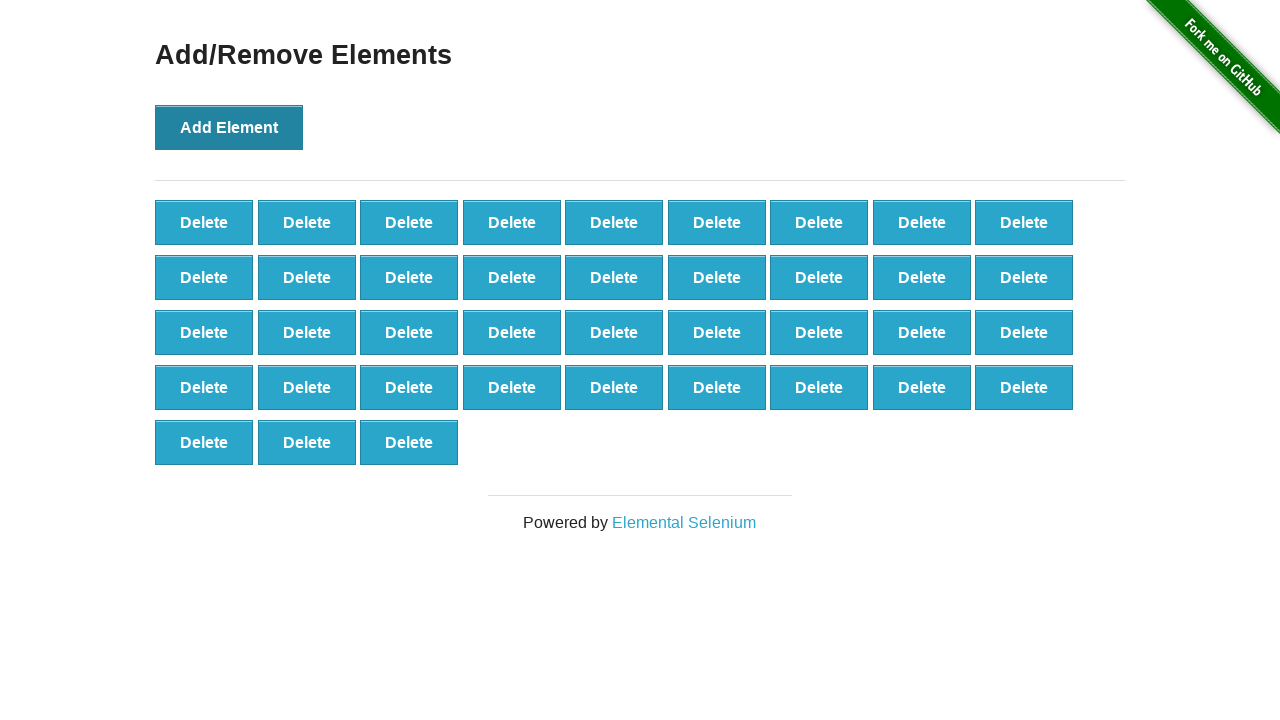

Clicked Add Element button (iteration 40/100) at (229, 127) on button[onclick='addElement()']
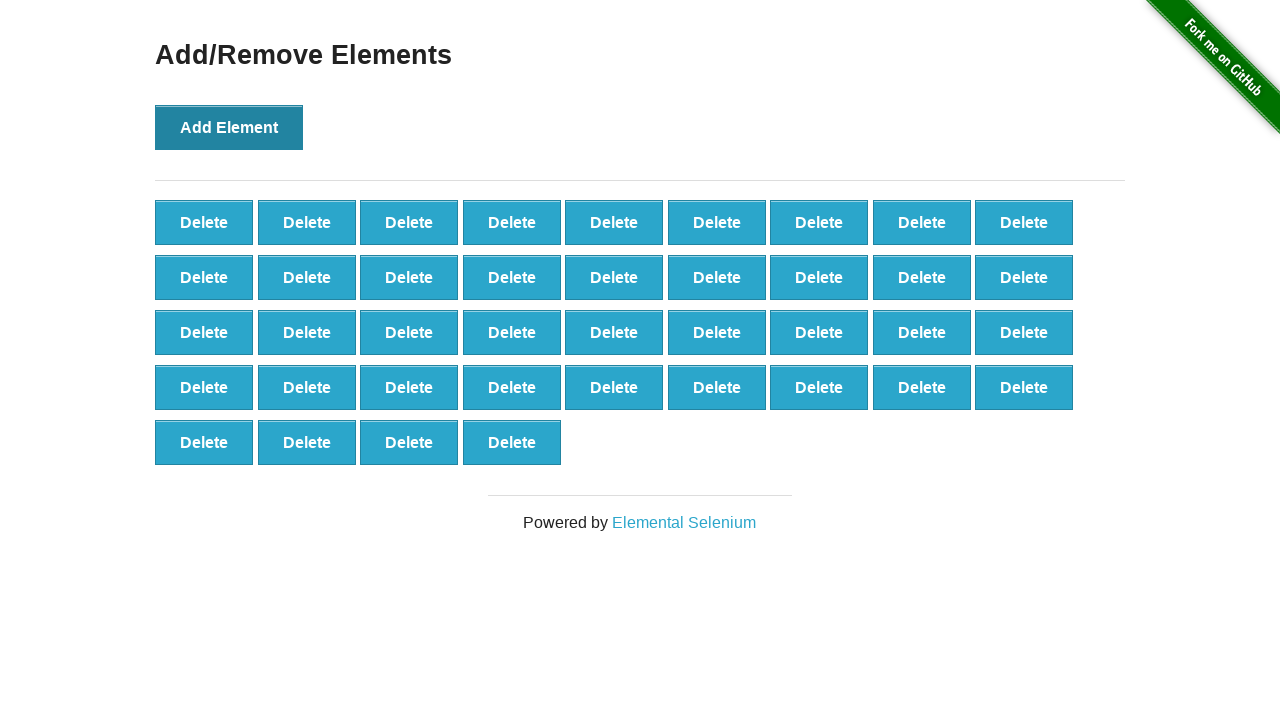

Clicked Add Element button (iteration 41/100) at (229, 127) on button[onclick='addElement()']
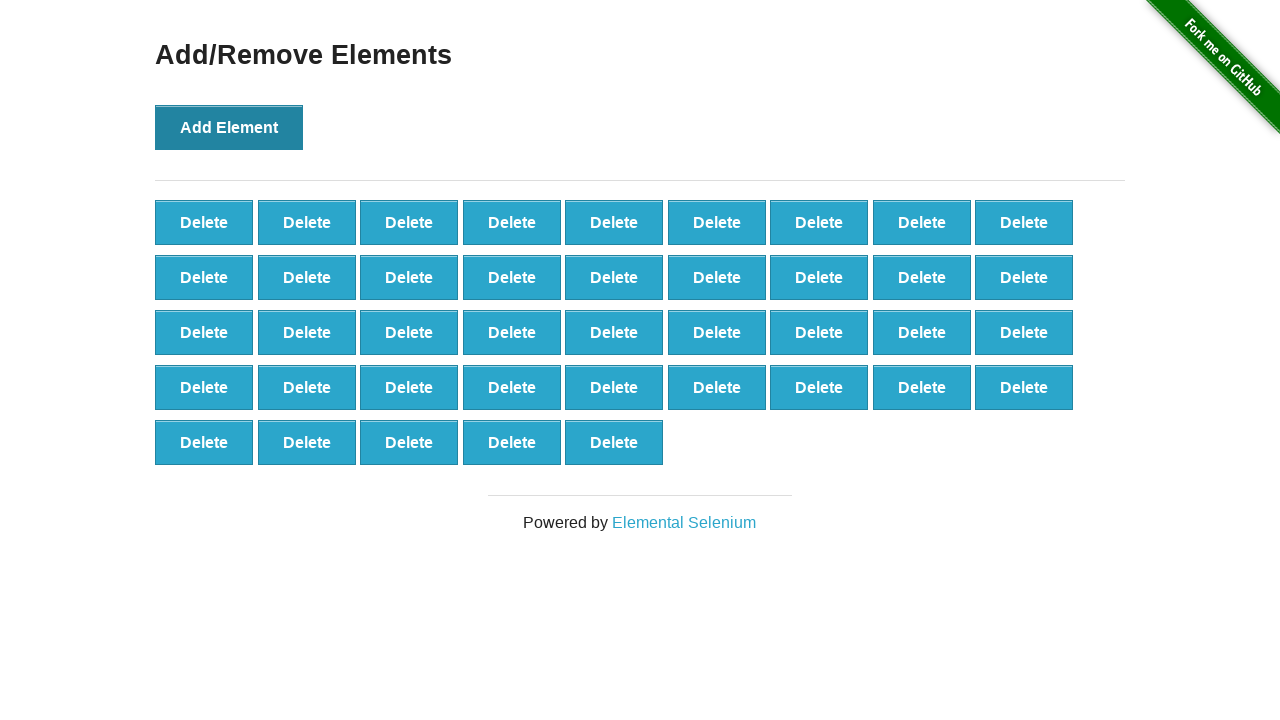

Clicked Add Element button (iteration 42/100) at (229, 127) on button[onclick='addElement()']
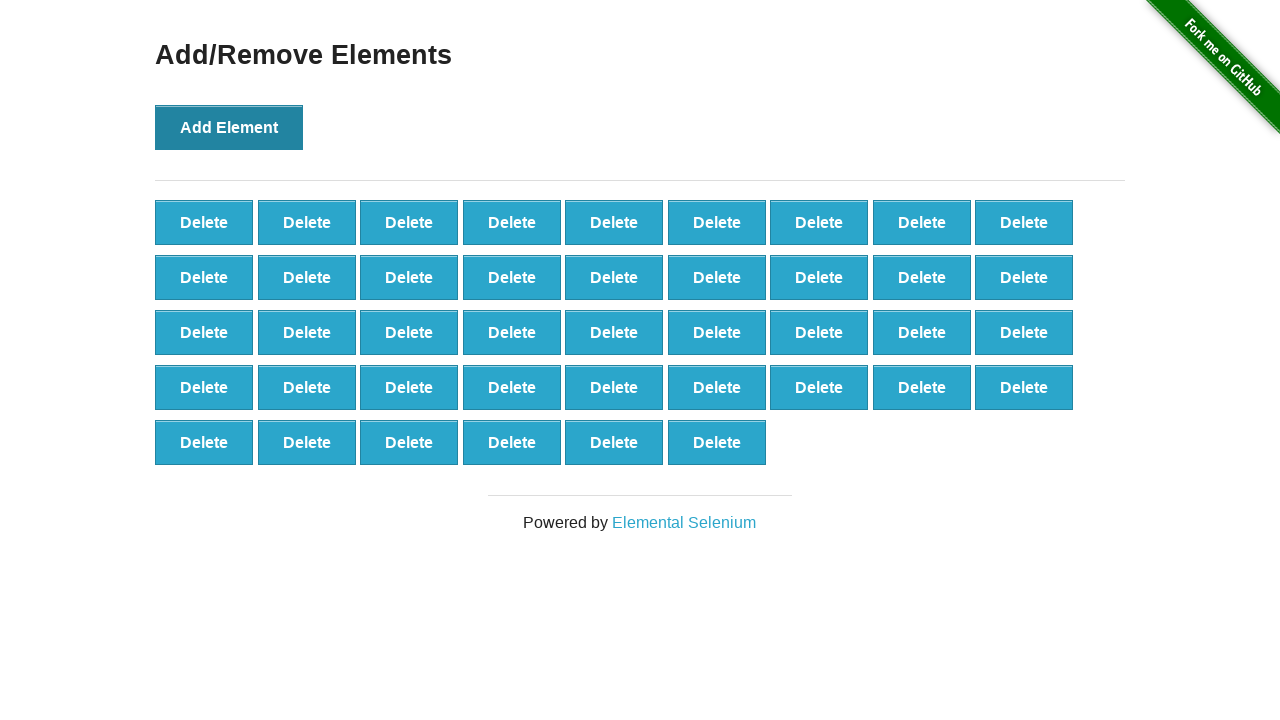

Clicked Add Element button (iteration 43/100) at (229, 127) on button[onclick='addElement()']
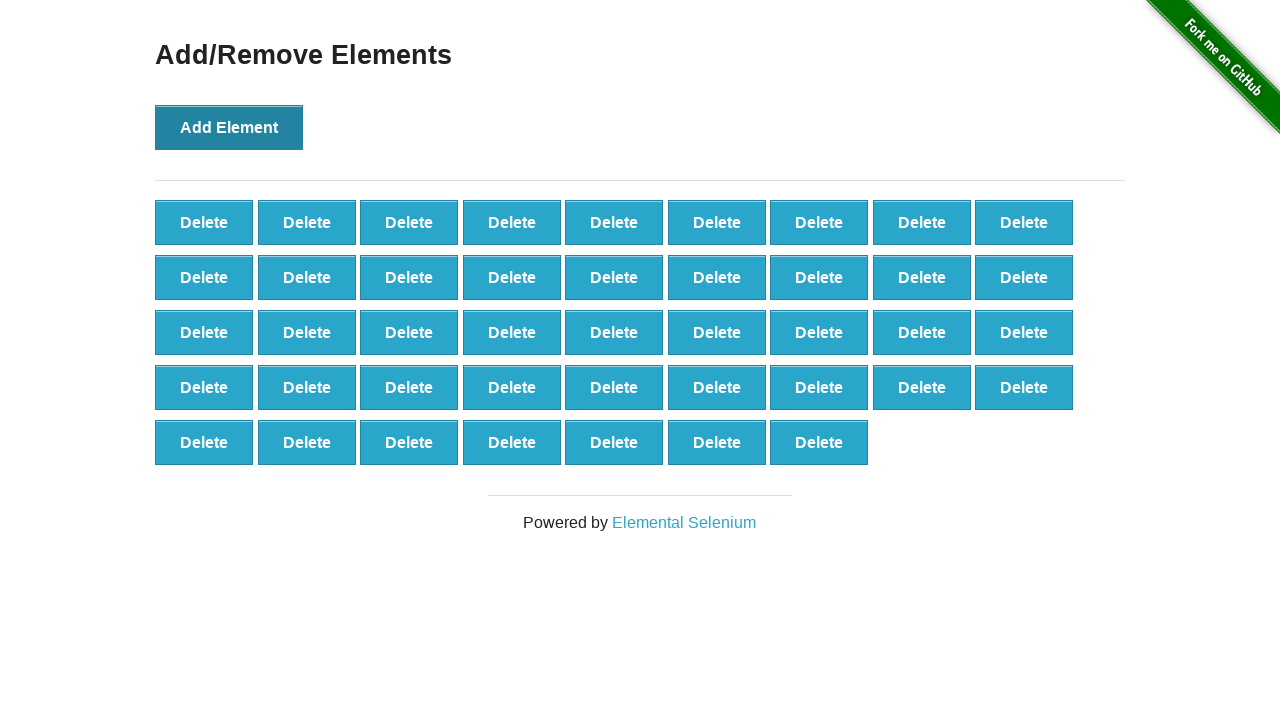

Clicked Add Element button (iteration 44/100) at (229, 127) on button[onclick='addElement()']
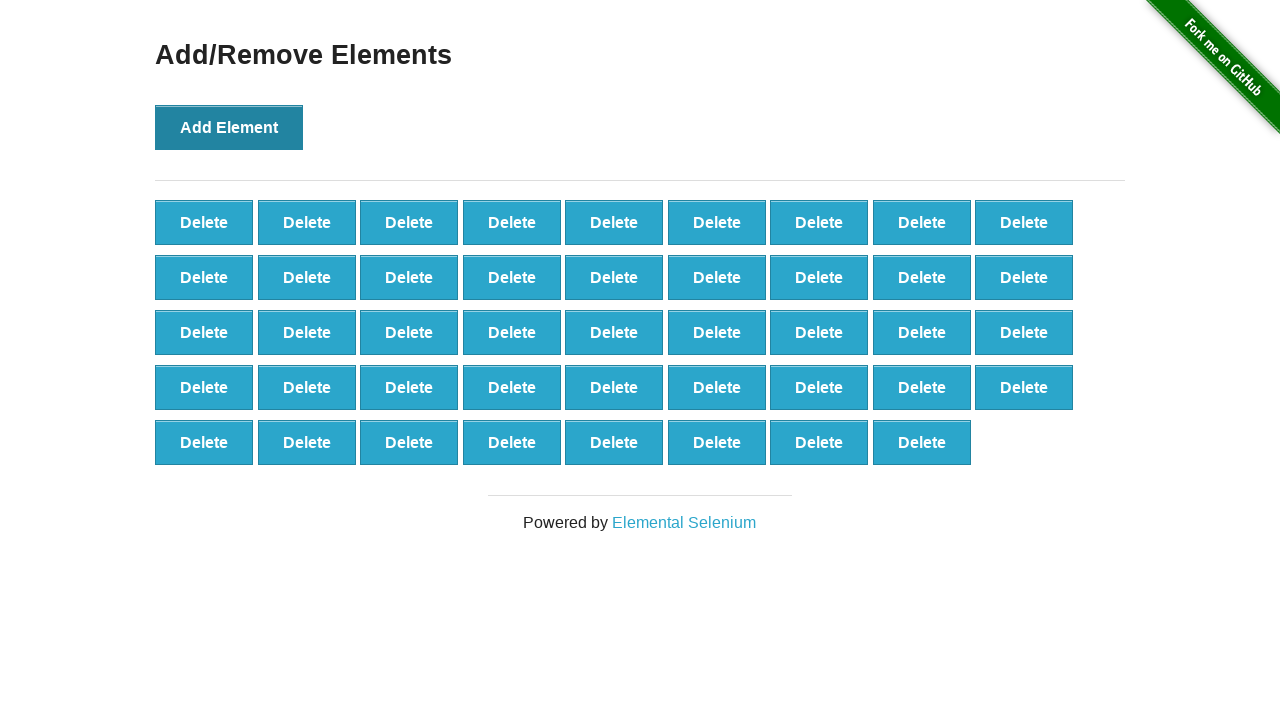

Clicked Add Element button (iteration 45/100) at (229, 127) on button[onclick='addElement()']
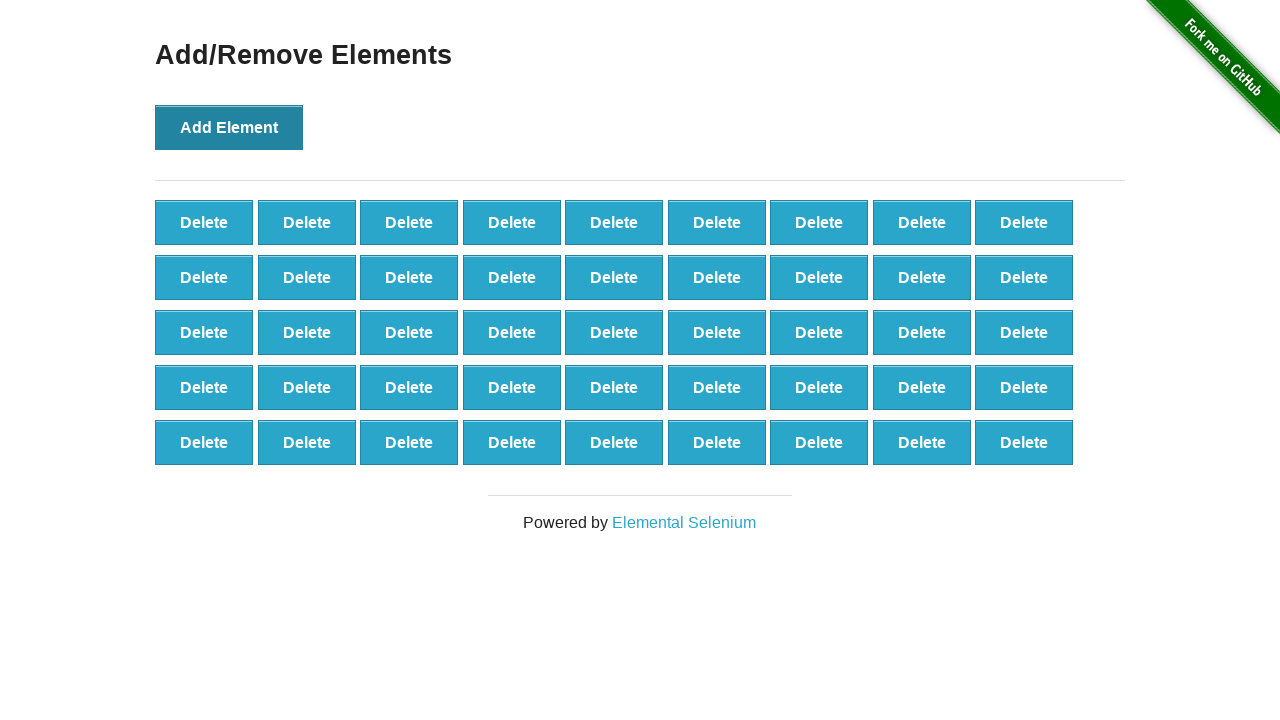

Clicked Add Element button (iteration 46/100) at (229, 127) on button[onclick='addElement()']
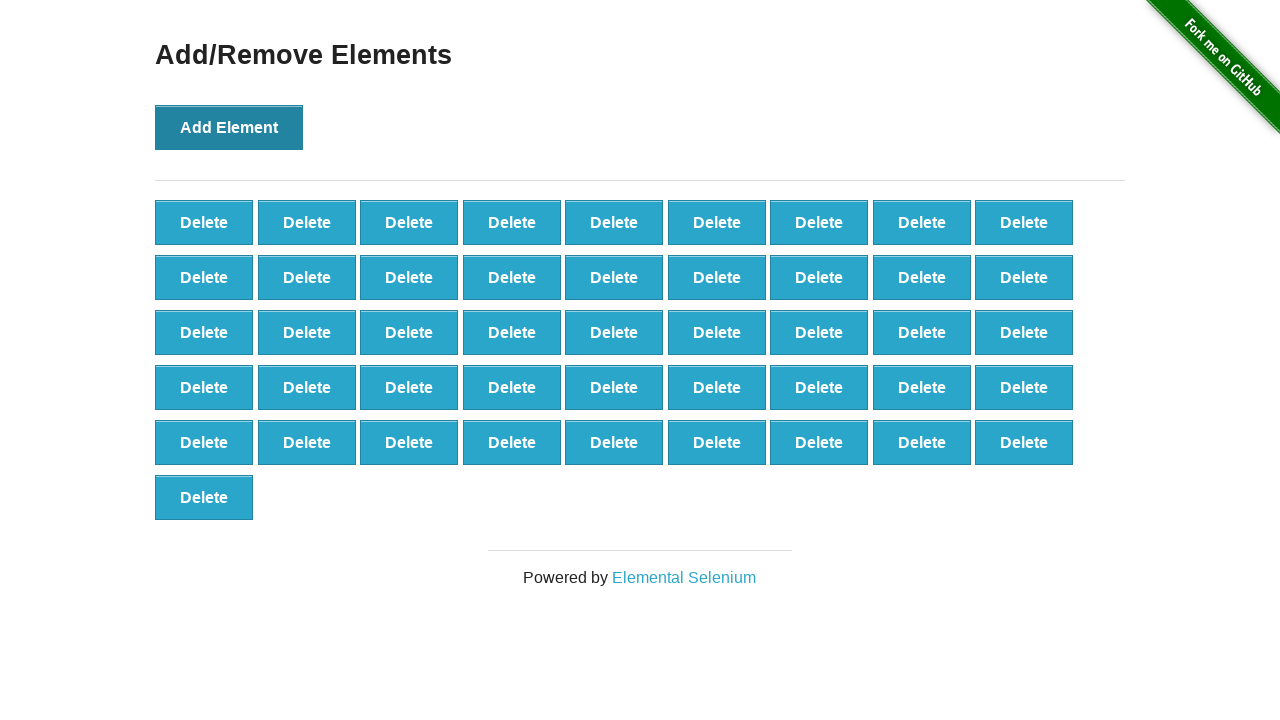

Clicked Add Element button (iteration 47/100) at (229, 127) on button[onclick='addElement()']
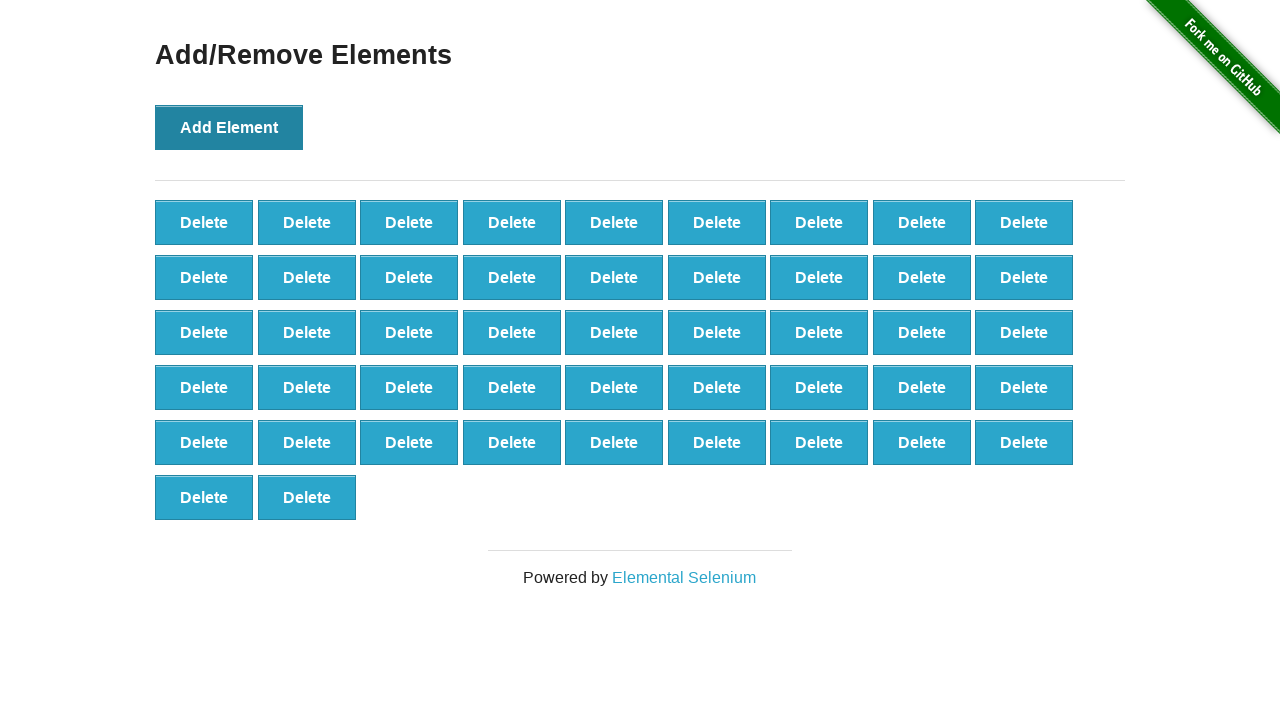

Clicked Add Element button (iteration 48/100) at (229, 127) on button[onclick='addElement()']
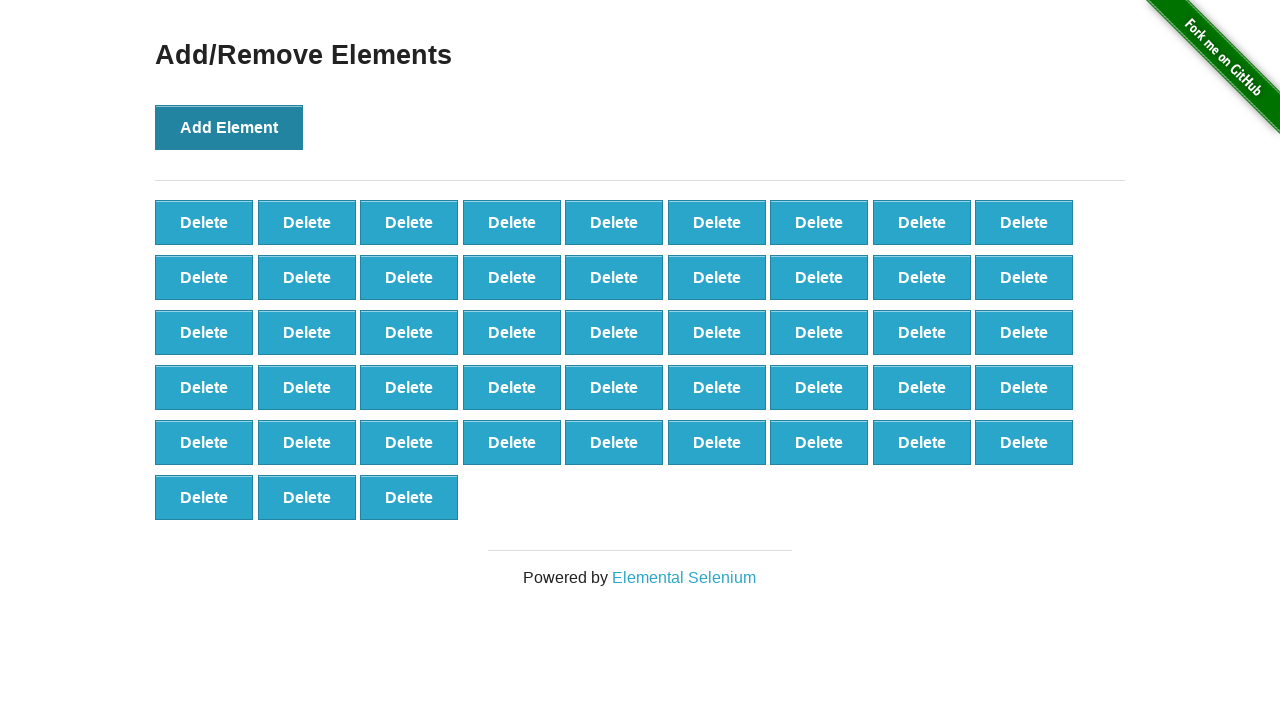

Clicked Add Element button (iteration 49/100) at (229, 127) on button[onclick='addElement()']
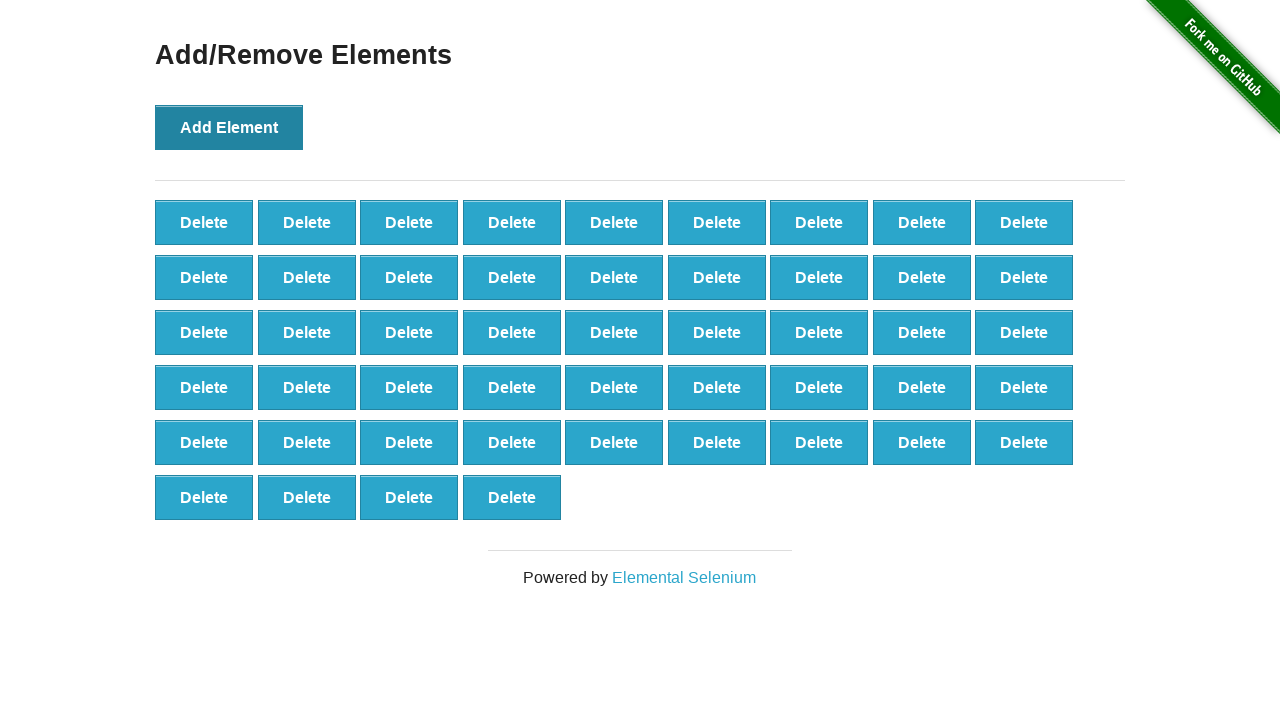

Clicked Add Element button (iteration 50/100) at (229, 127) on button[onclick='addElement()']
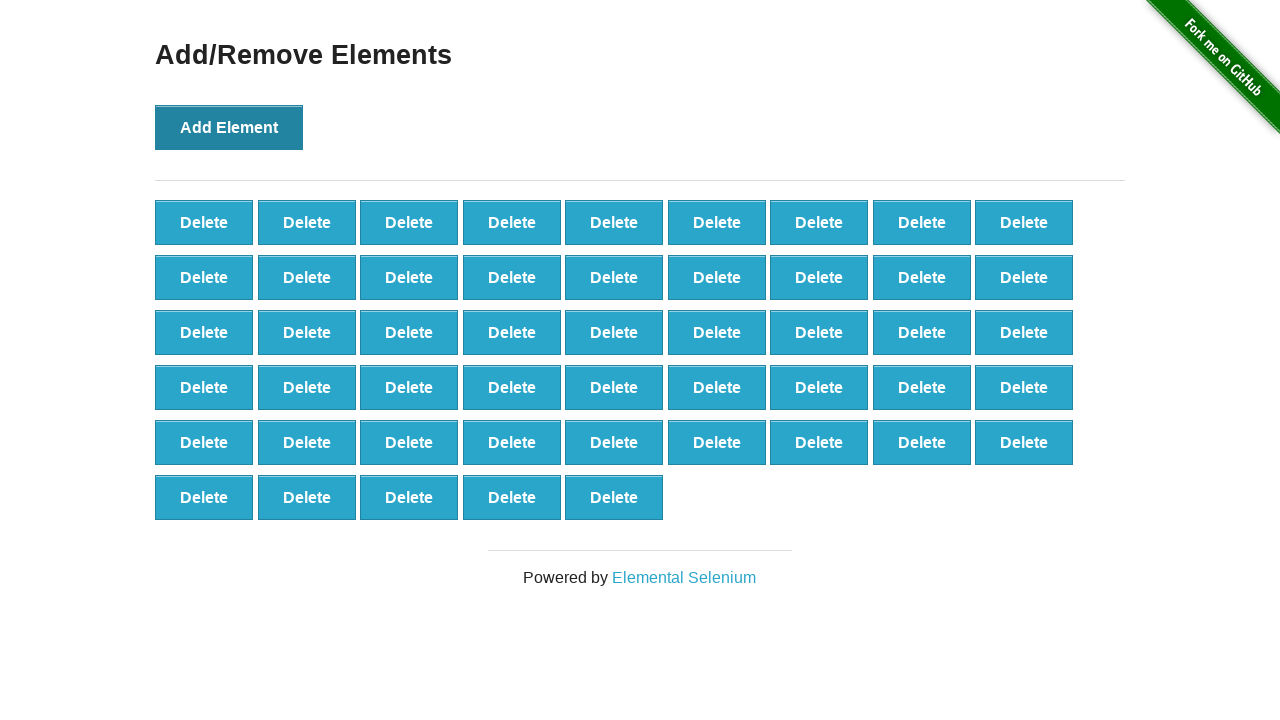

Clicked Add Element button (iteration 51/100) at (229, 127) on button[onclick='addElement()']
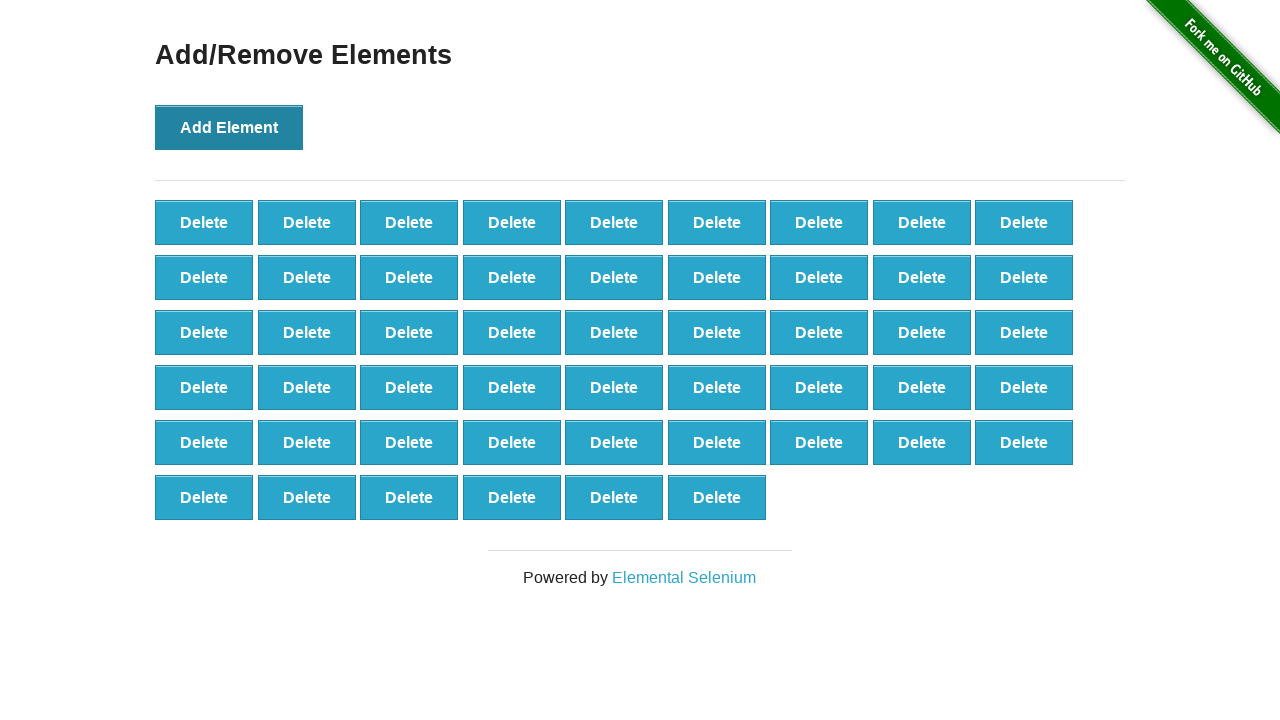

Clicked Add Element button (iteration 52/100) at (229, 127) on button[onclick='addElement()']
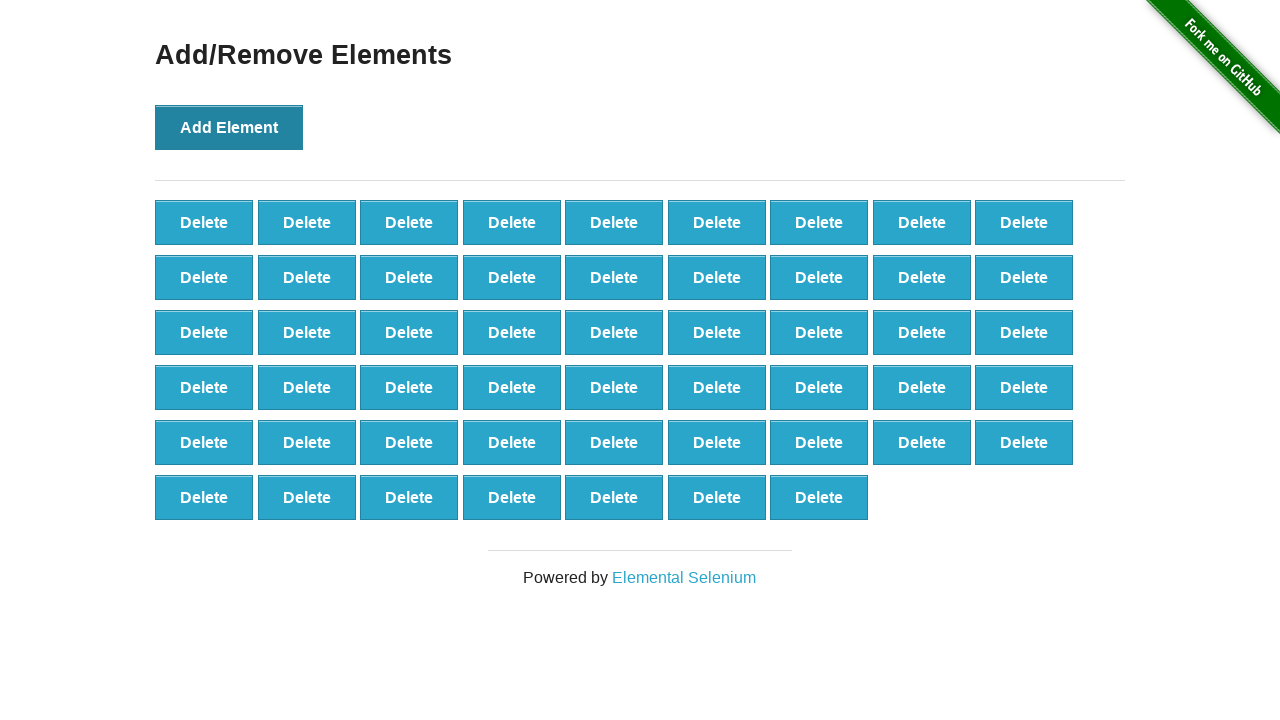

Clicked Add Element button (iteration 53/100) at (229, 127) on button[onclick='addElement()']
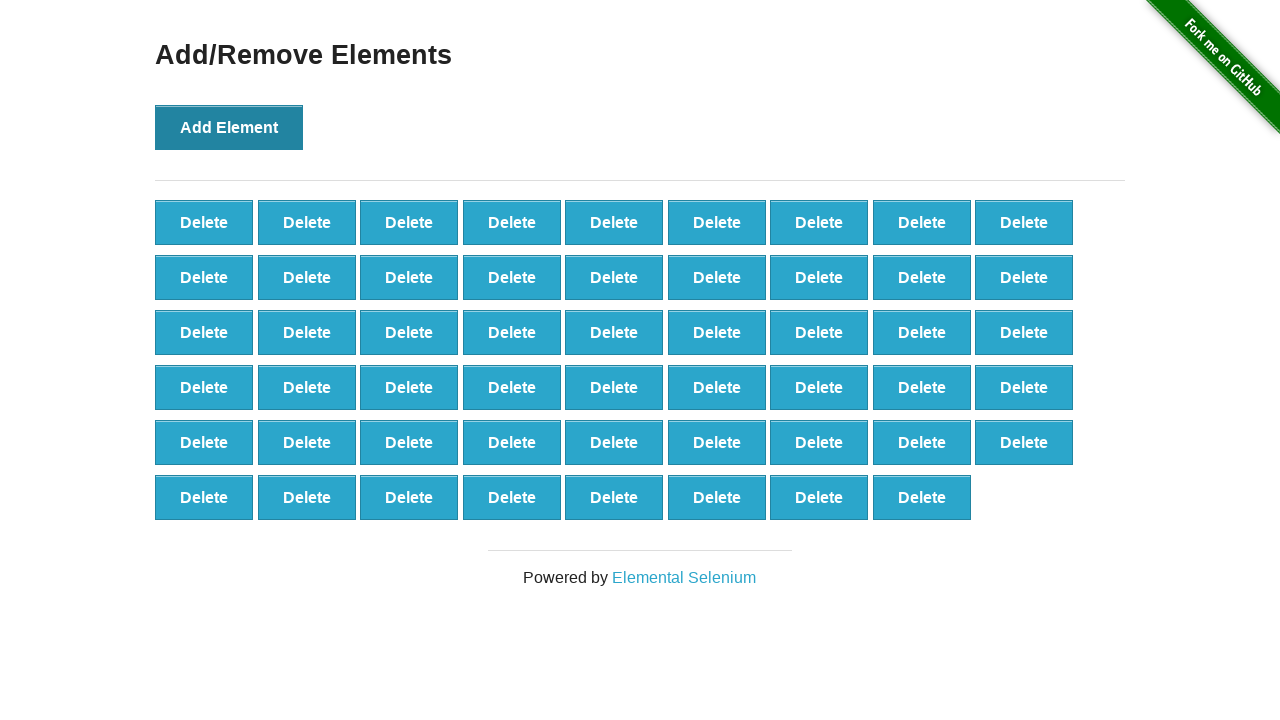

Clicked Add Element button (iteration 54/100) at (229, 127) on button[onclick='addElement()']
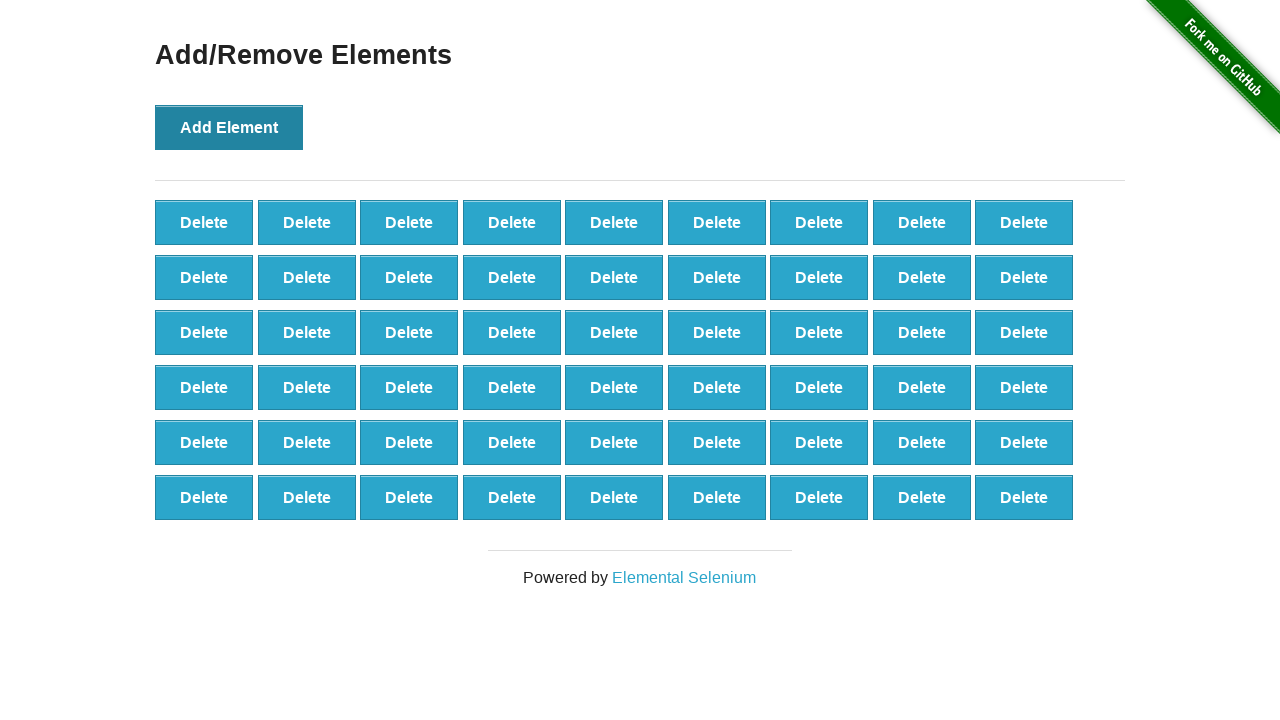

Clicked Add Element button (iteration 55/100) at (229, 127) on button[onclick='addElement()']
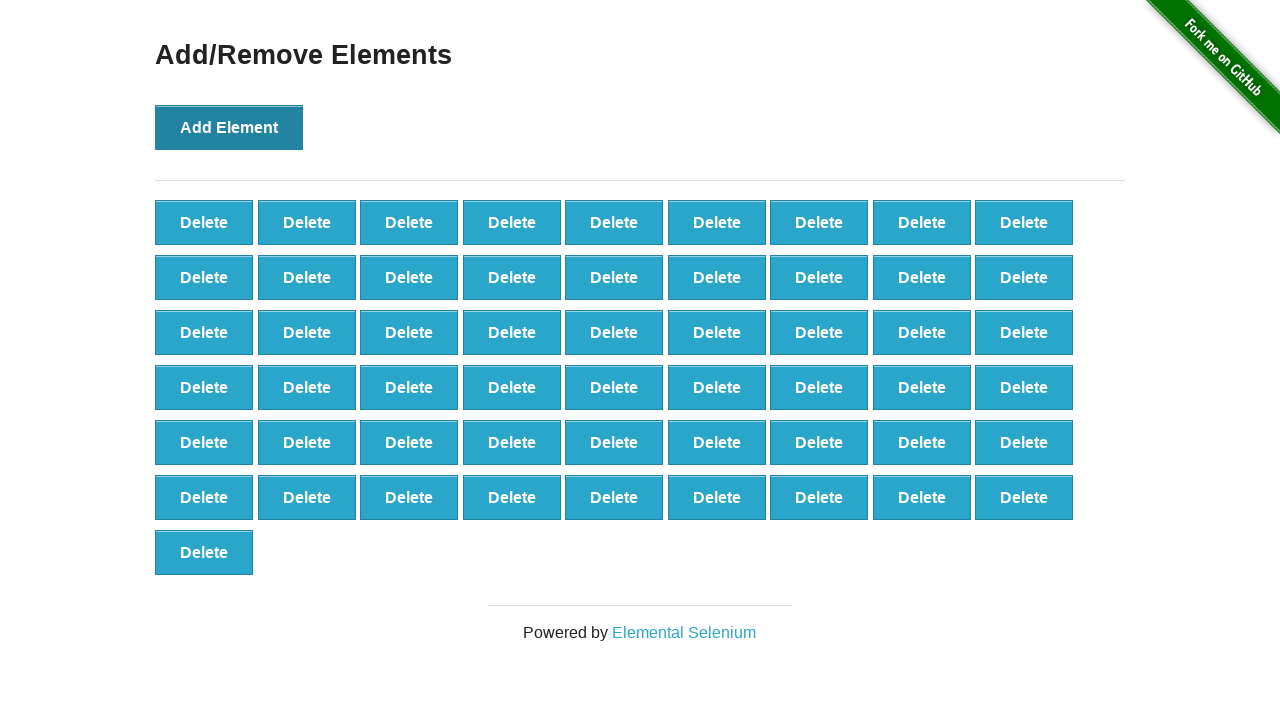

Clicked Add Element button (iteration 56/100) at (229, 127) on button[onclick='addElement()']
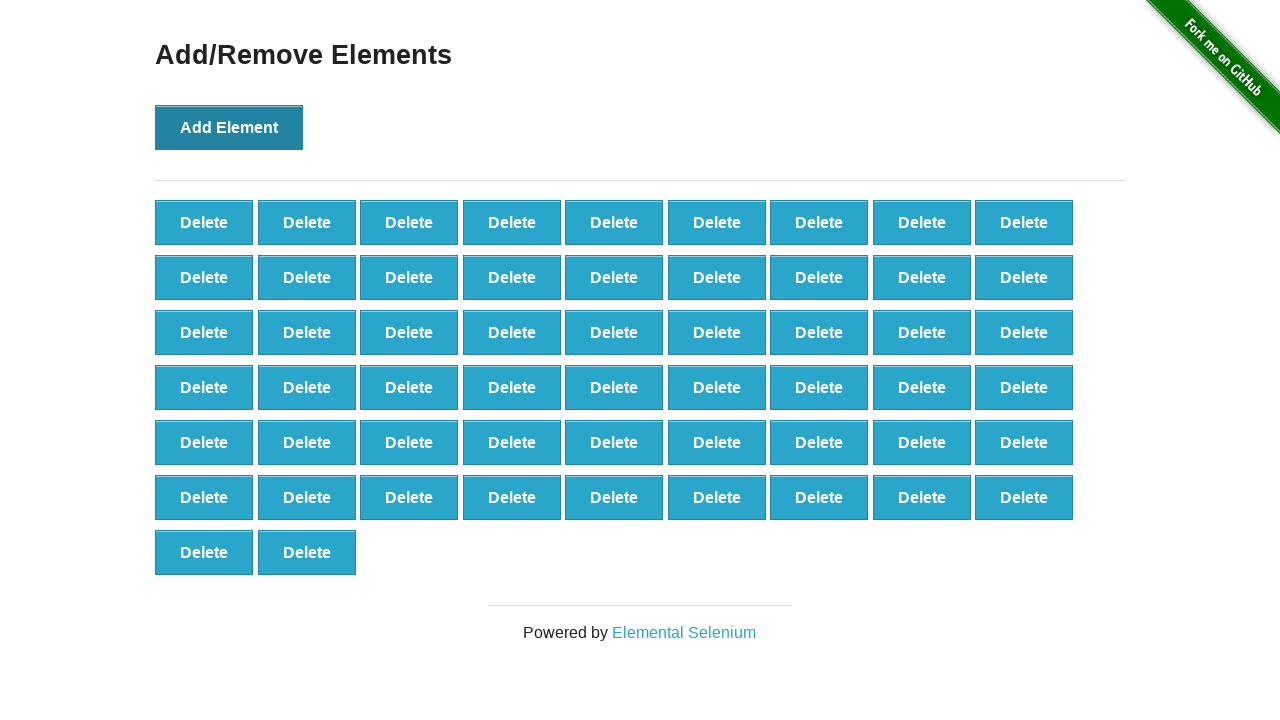

Clicked Add Element button (iteration 57/100) at (229, 127) on button[onclick='addElement()']
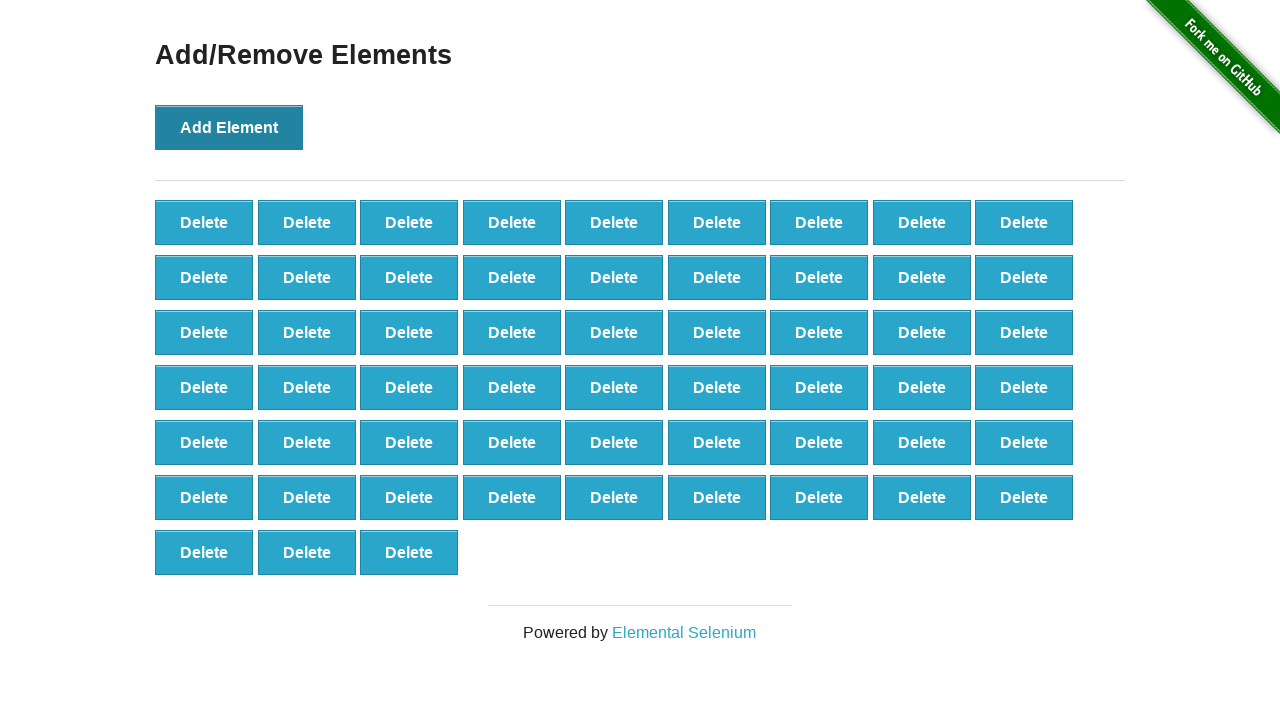

Clicked Add Element button (iteration 58/100) at (229, 127) on button[onclick='addElement()']
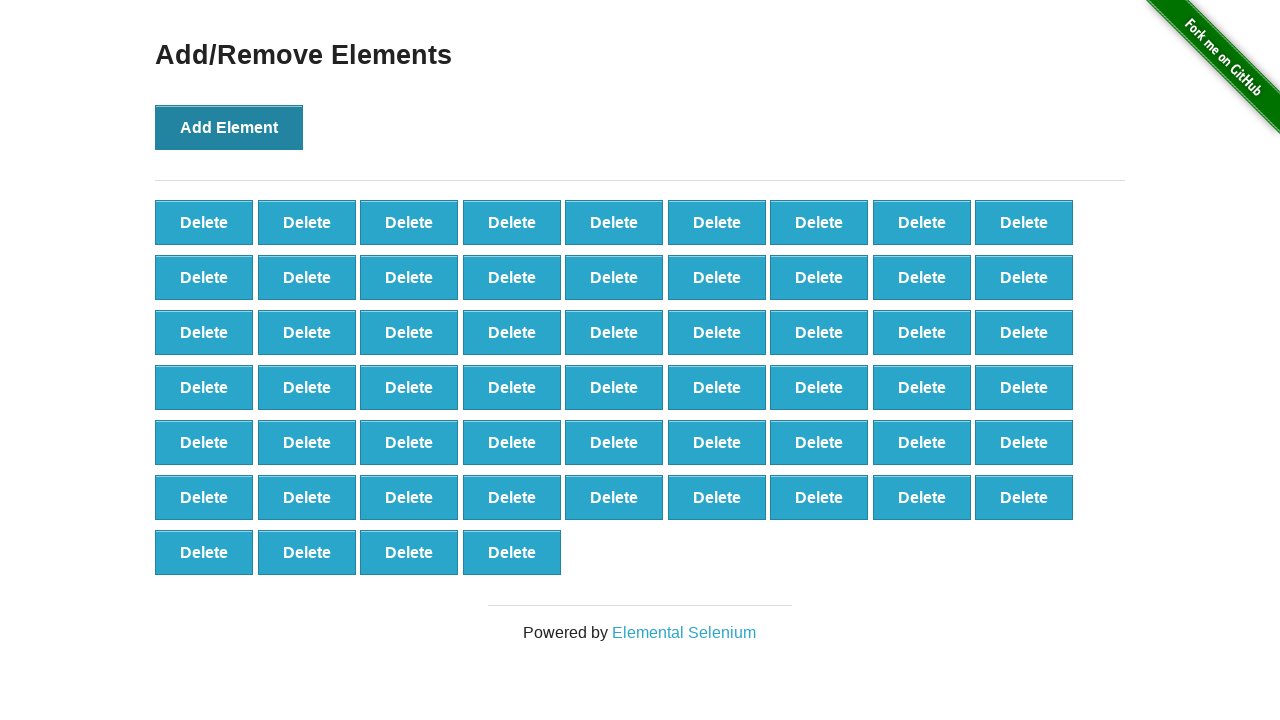

Clicked Add Element button (iteration 59/100) at (229, 127) on button[onclick='addElement()']
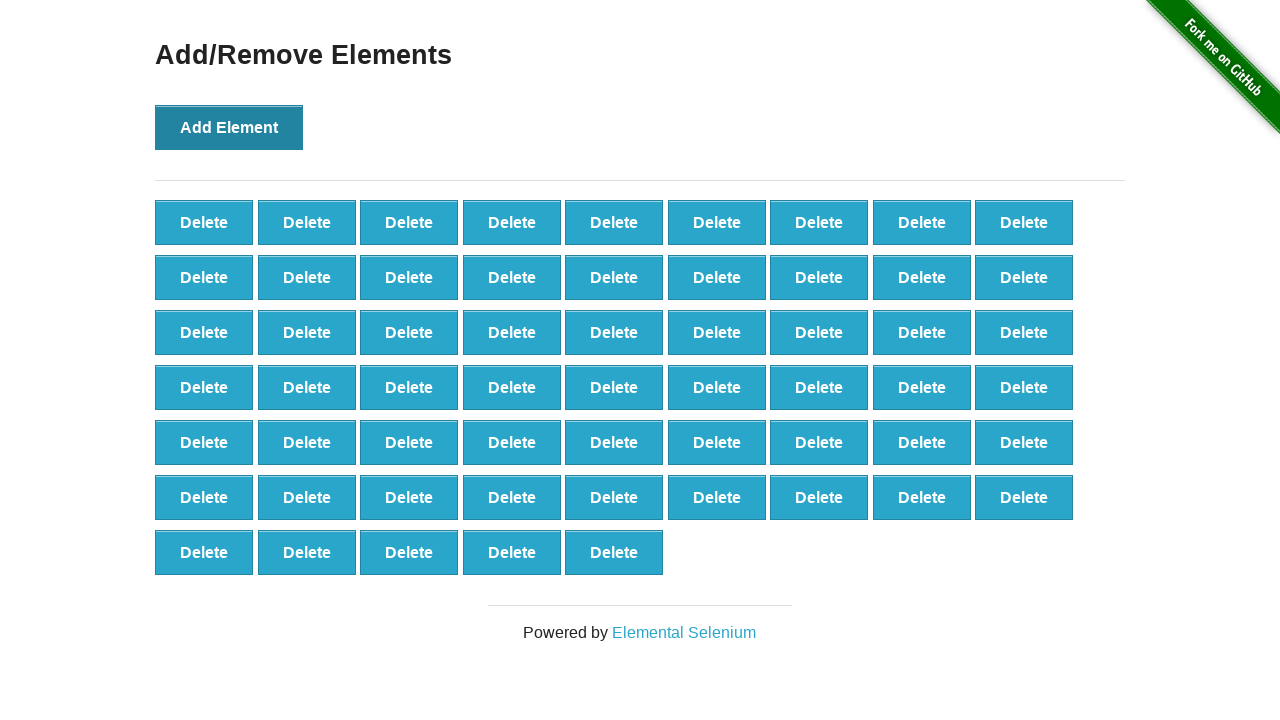

Clicked Add Element button (iteration 60/100) at (229, 127) on button[onclick='addElement()']
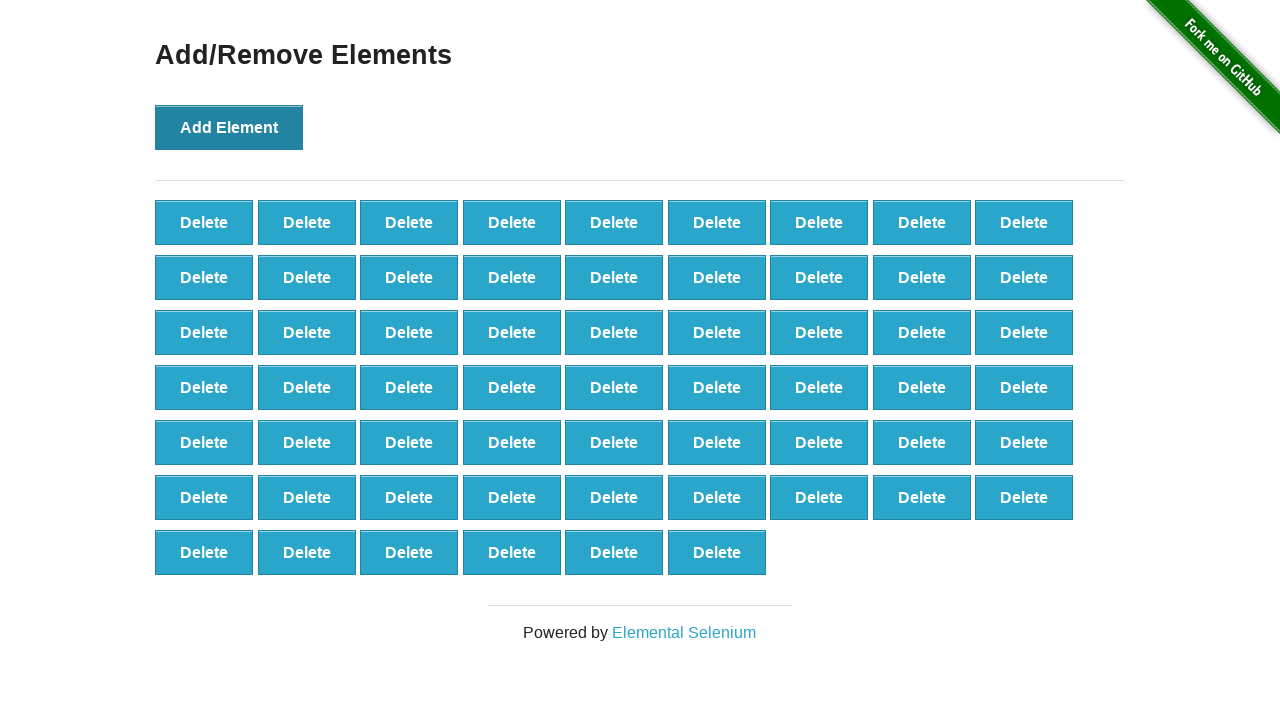

Clicked Add Element button (iteration 61/100) at (229, 127) on button[onclick='addElement()']
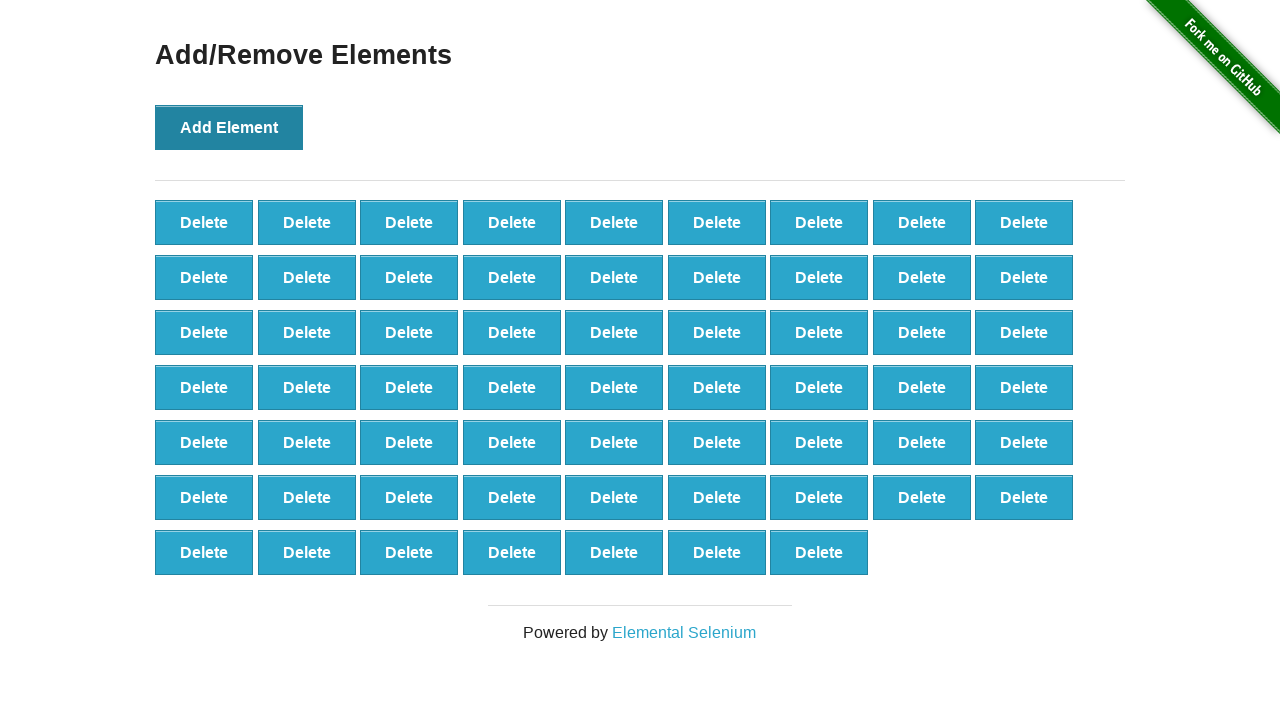

Clicked Add Element button (iteration 62/100) at (229, 127) on button[onclick='addElement()']
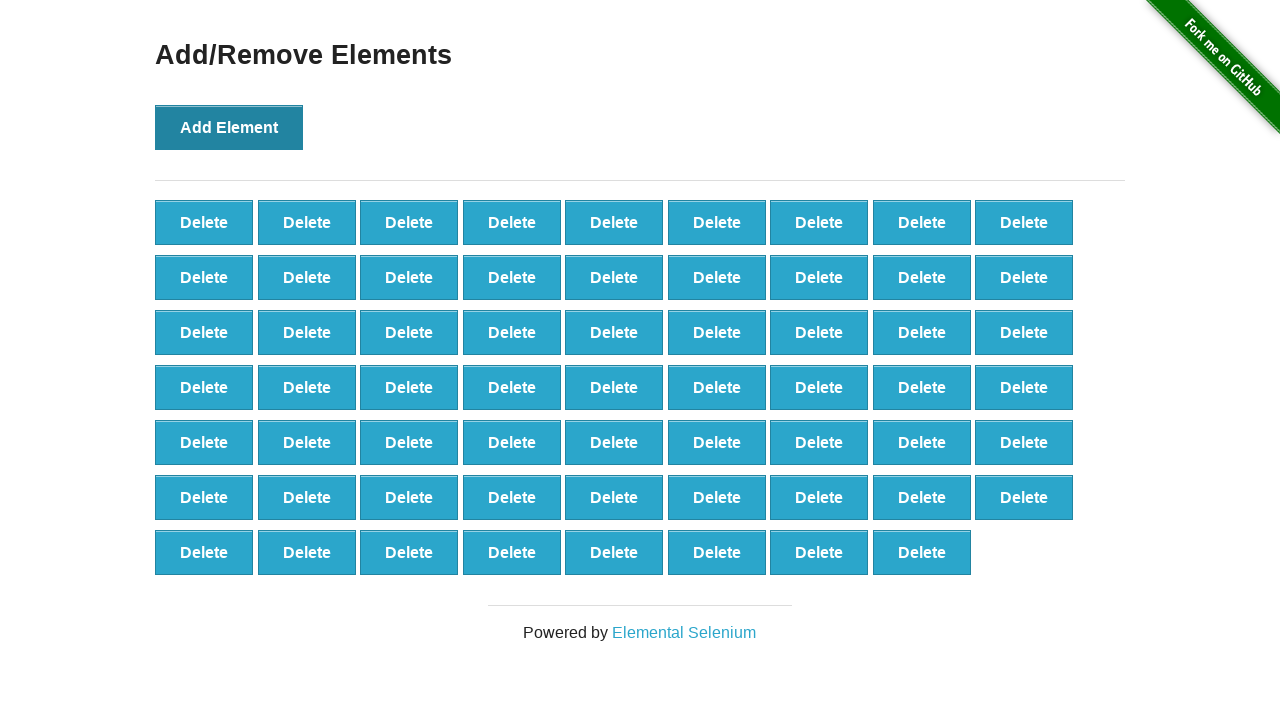

Clicked Add Element button (iteration 63/100) at (229, 127) on button[onclick='addElement()']
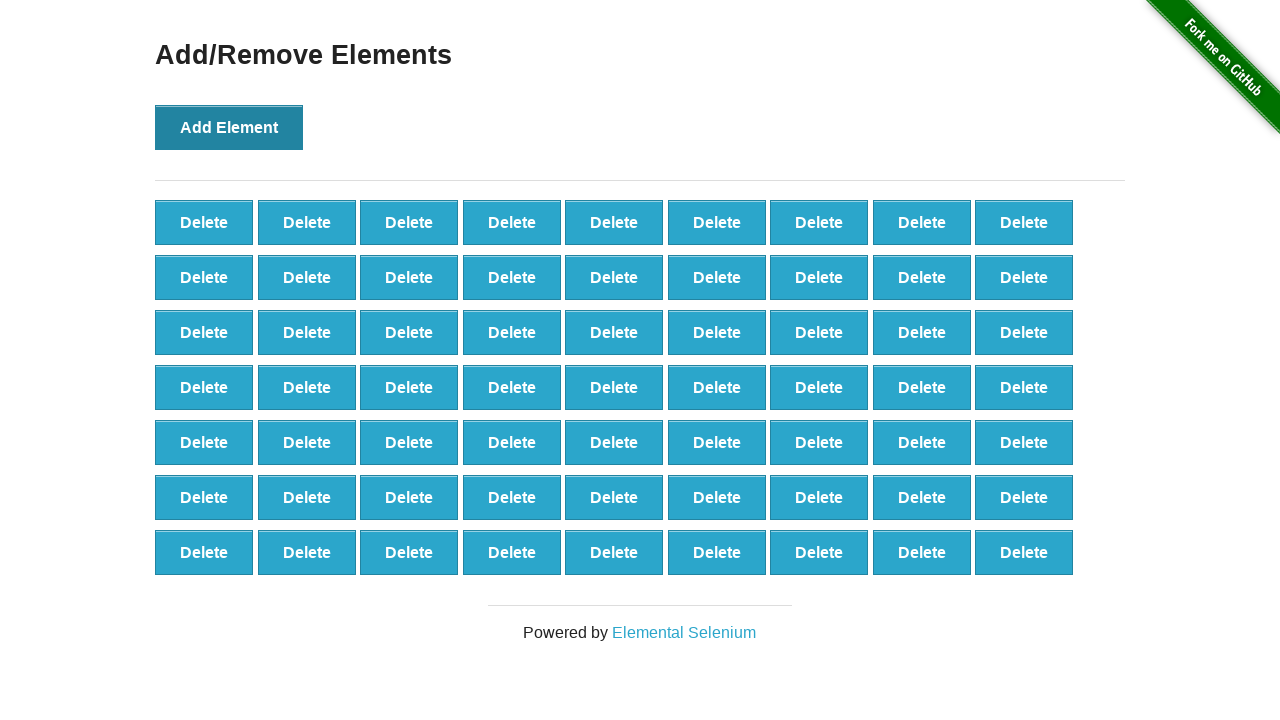

Clicked Add Element button (iteration 64/100) at (229, 127) on button[onclick='addElement()']
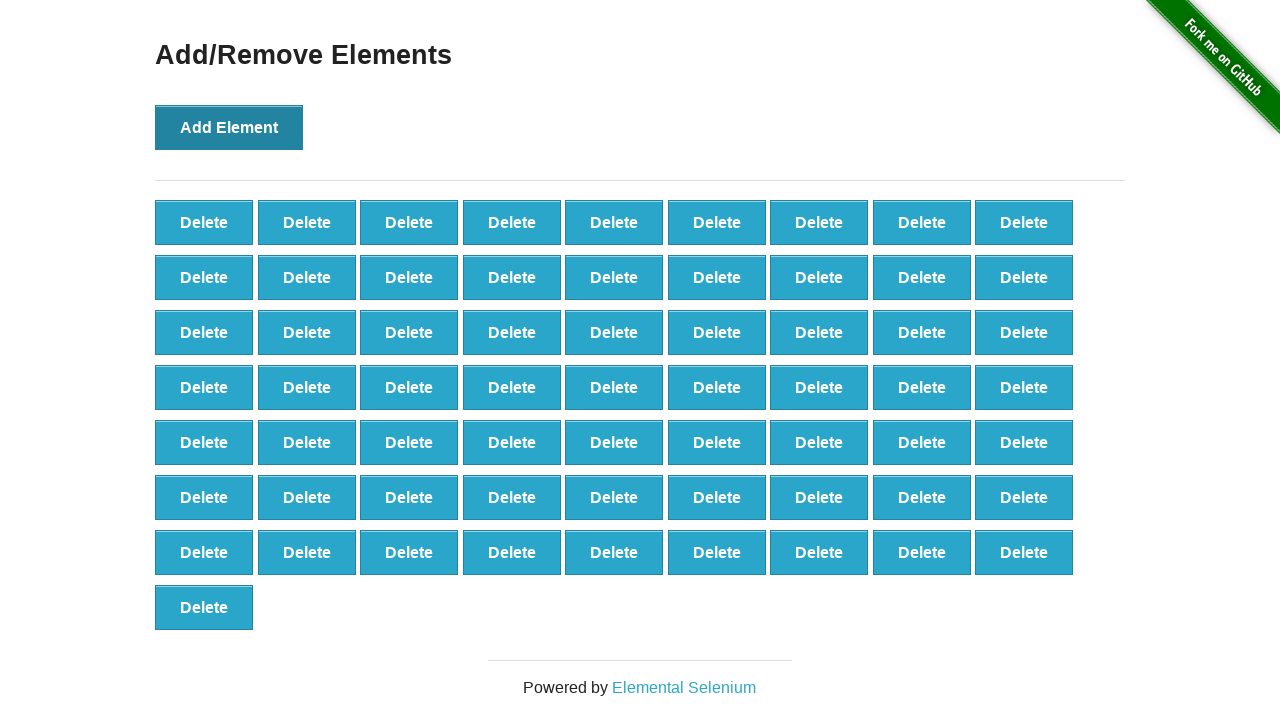

Clicked Add Element button (iteration 65/100) at (229, 127) on button[onclick='addElement()']
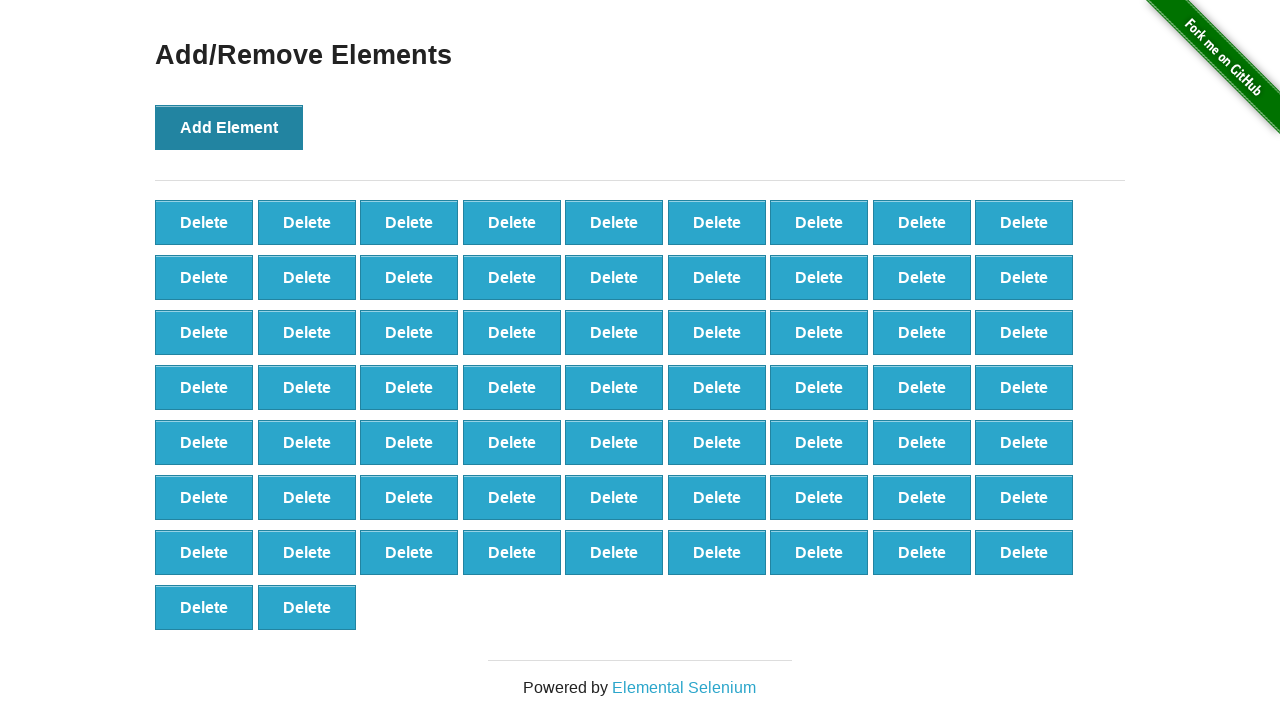

Clicked Add Element button (iteration 66/100) at (229, 127) on button[onclick='addElement()']
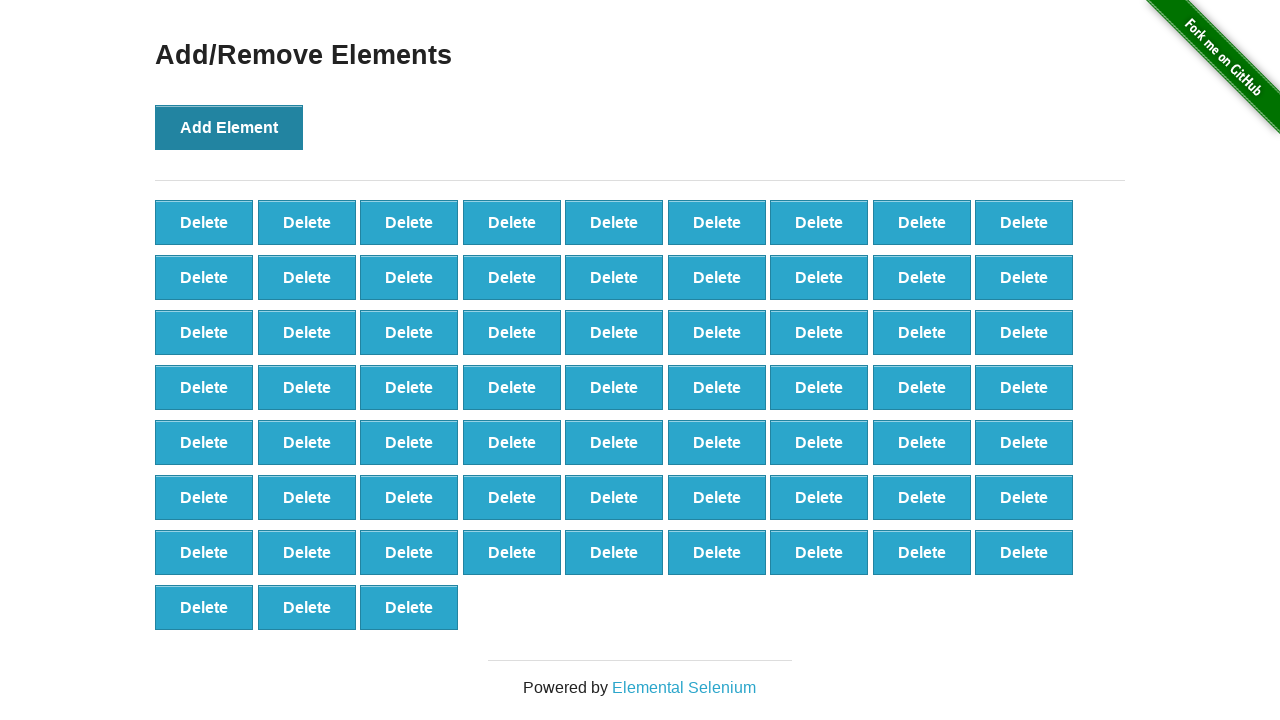

Clicked Add Element button (iteration 67/100) at (229, 127) on button[onclick='addElement()']
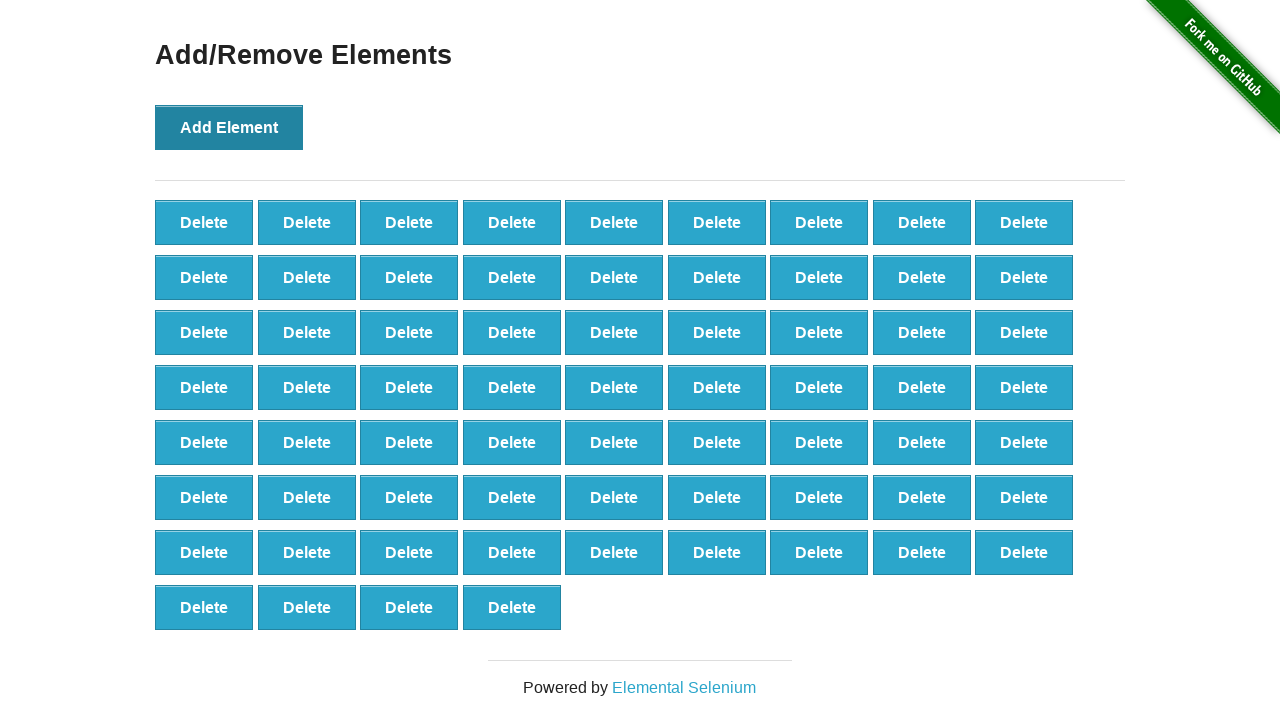

Clicked Add Element button (iteration 68/100) at (229, 127) on button[onclick='addElement()']
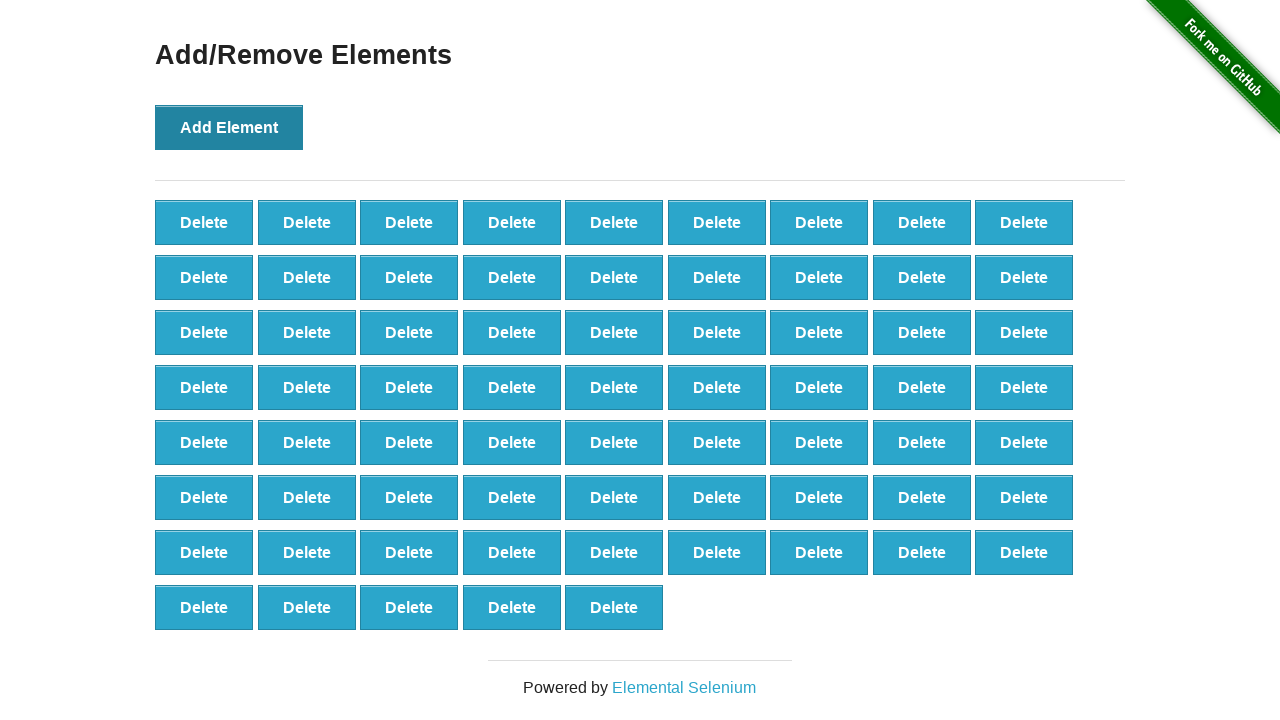

Clicked Add Element button (iteration 69/100) at (229, 127) on button[onclick='addElement()']
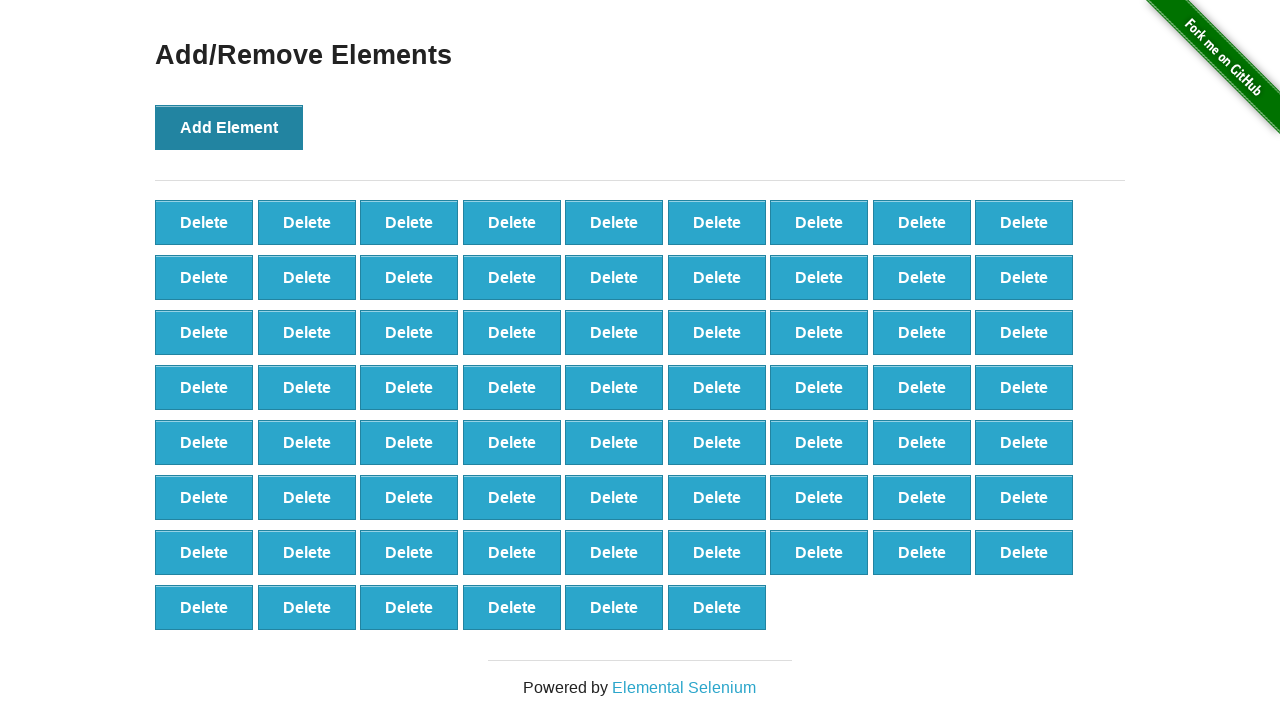

Clicked Add Element button (iteration 70/100) at (229, 127) on button[onclick='addElement()']
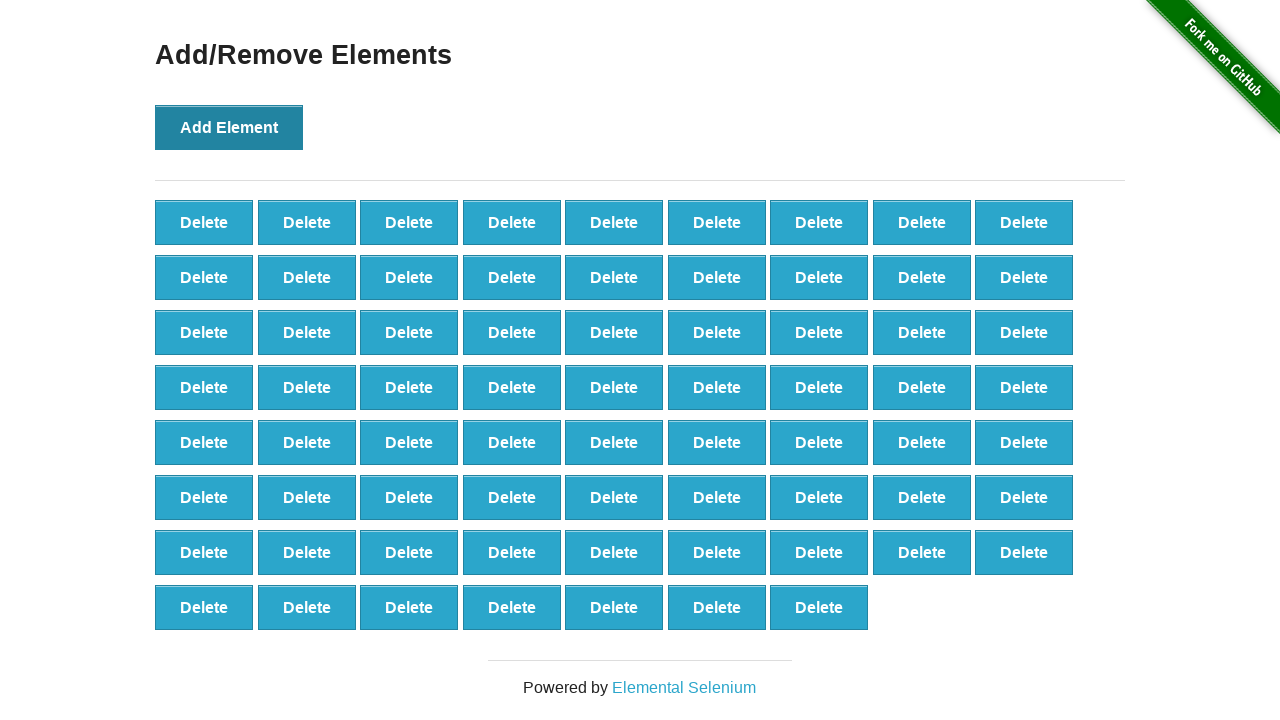

Clicked Add Element button (iteration 71/100) at (229, 127) on button[onclick='addElement()']
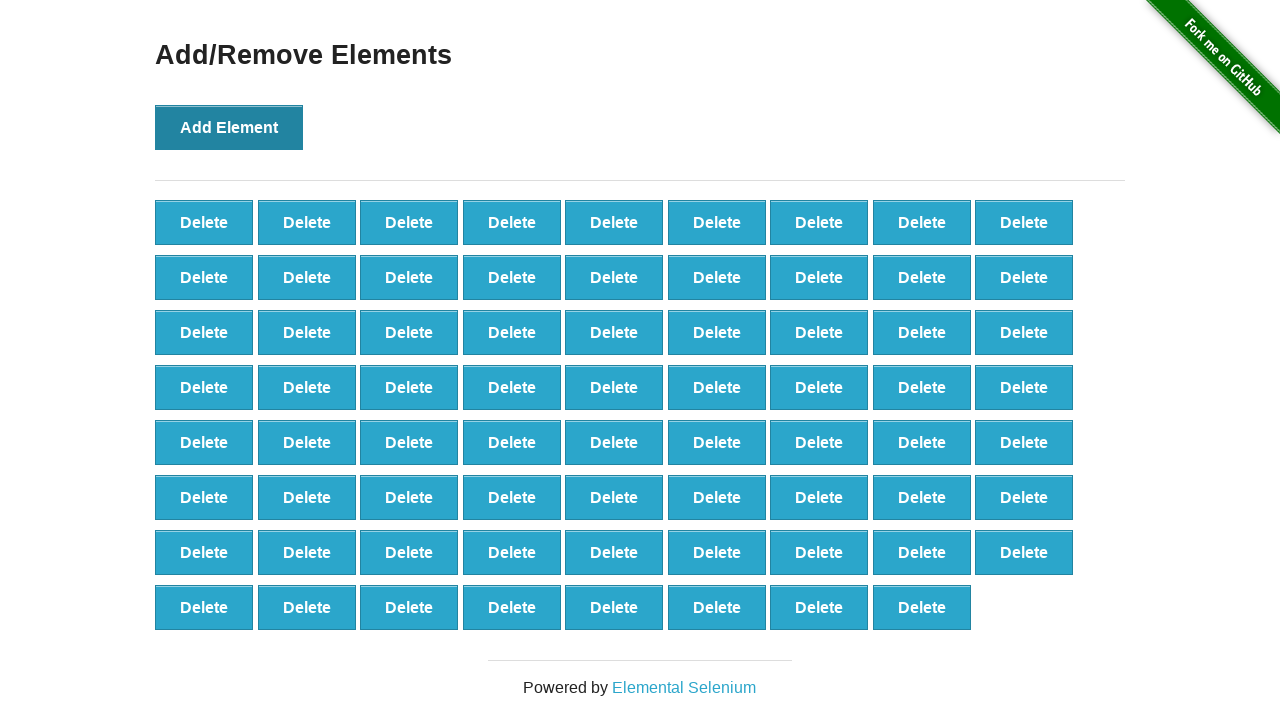

Clicked Add Element button (iteration 72/100) at (229, 127) on button[onclick='addElement()']
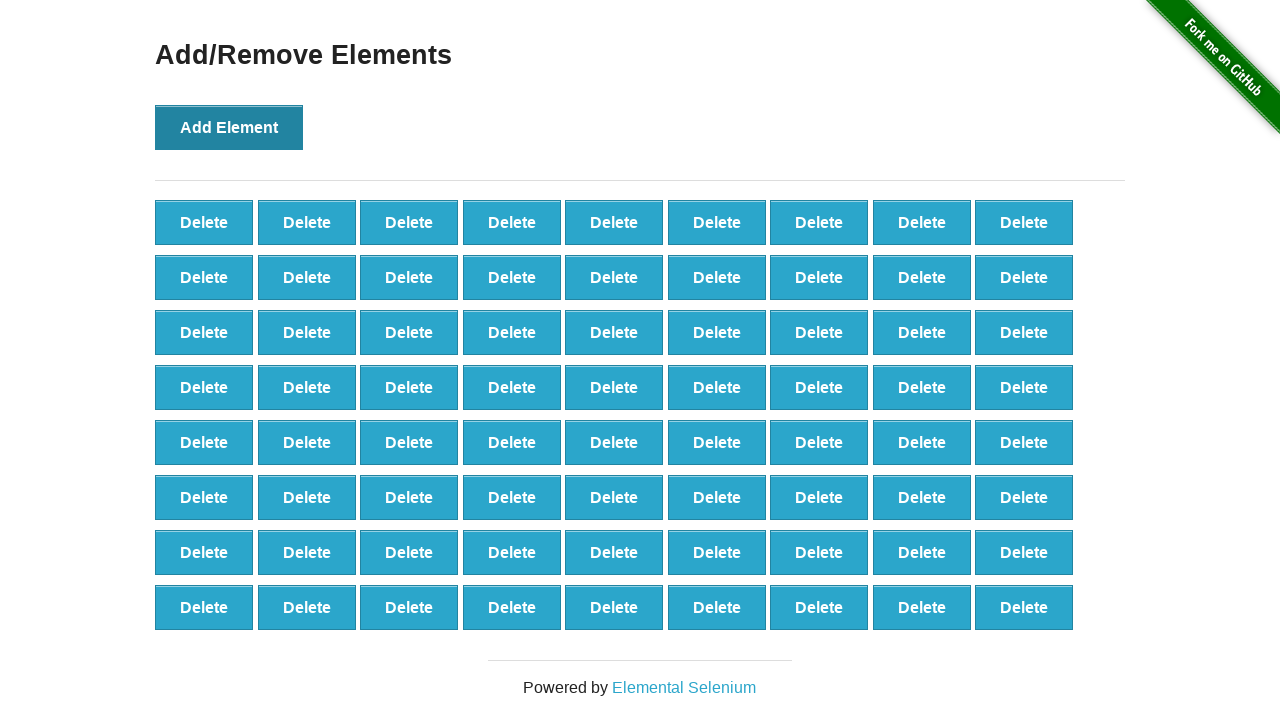

Clicked Add Element button (iteration 73/100) at (229, 127) on button[onclick='addElement()']
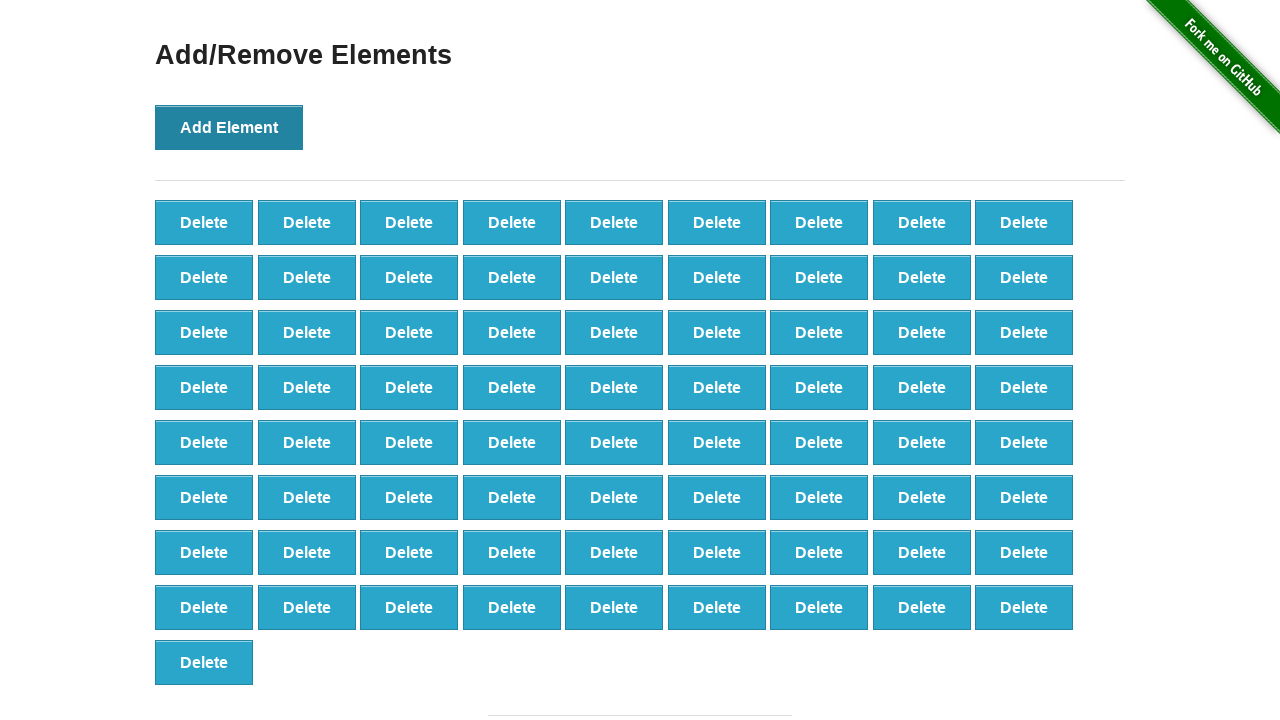

Clicked Add Element button (iteration 74/100) at (229, 127) on button[onclick='addElement()']
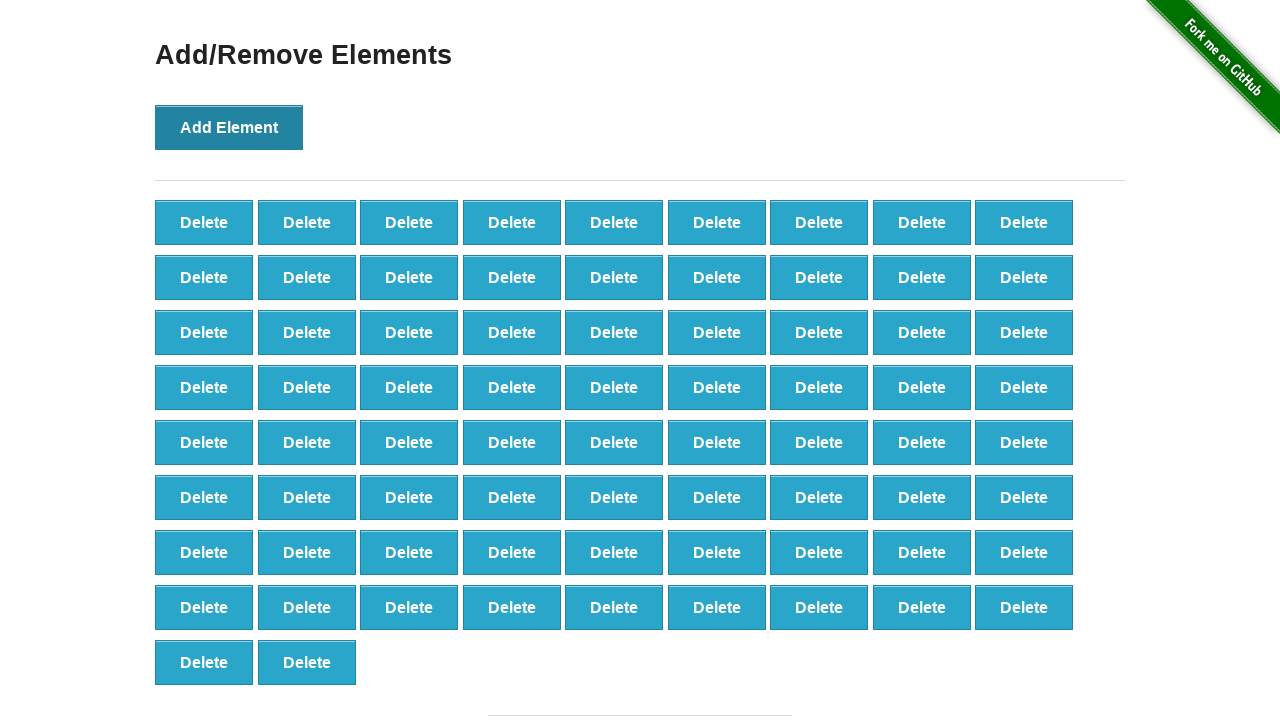

Clicked Add Element button (iteration 75/100) at (229, 127) on button[onclick='addElement()']
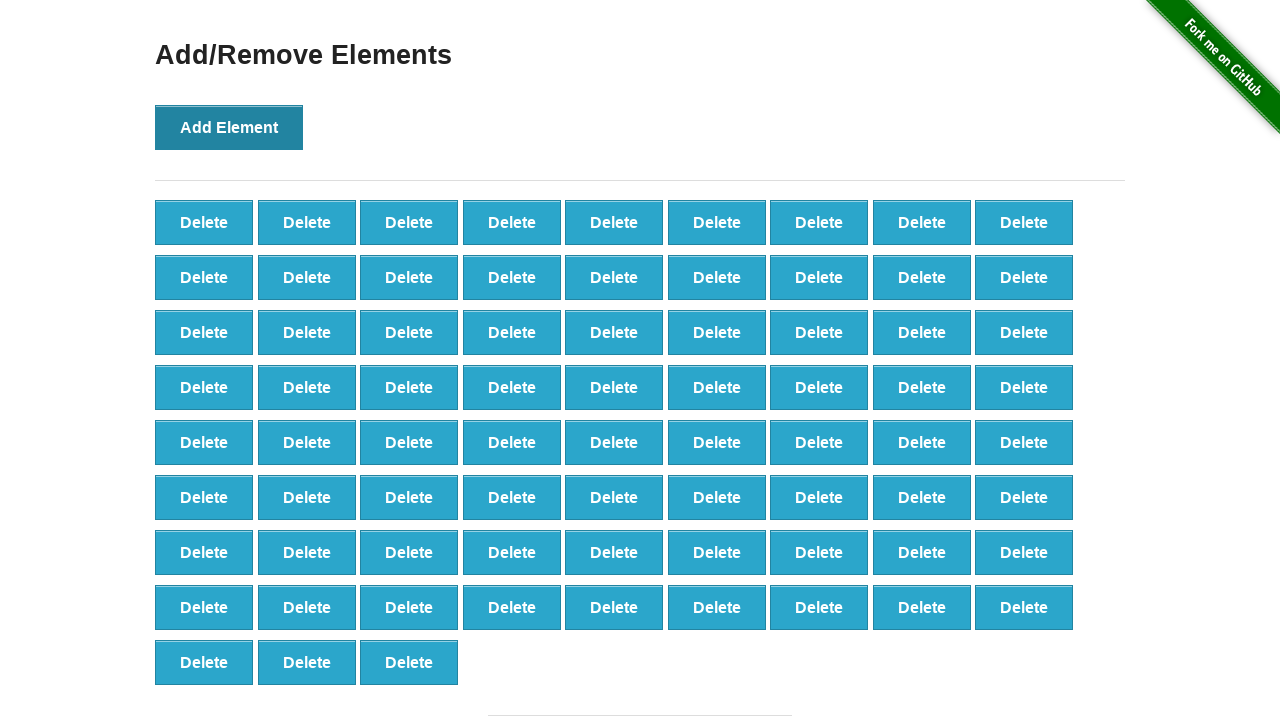

Clicked Add Element button (iteration 76/100) at (229, 127) on button[onclick='addElement()']
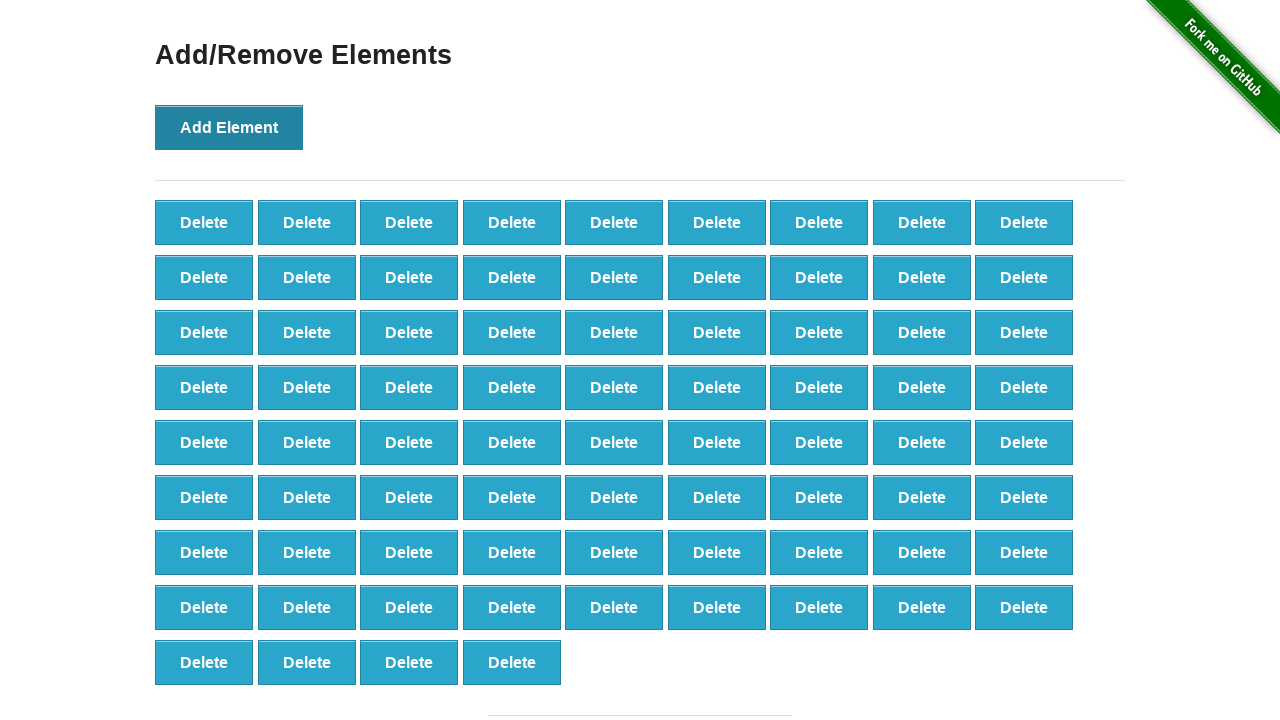

Clicked Add Element button (iteration 77/100) at (229, 127) on button[onclick='addElement()']
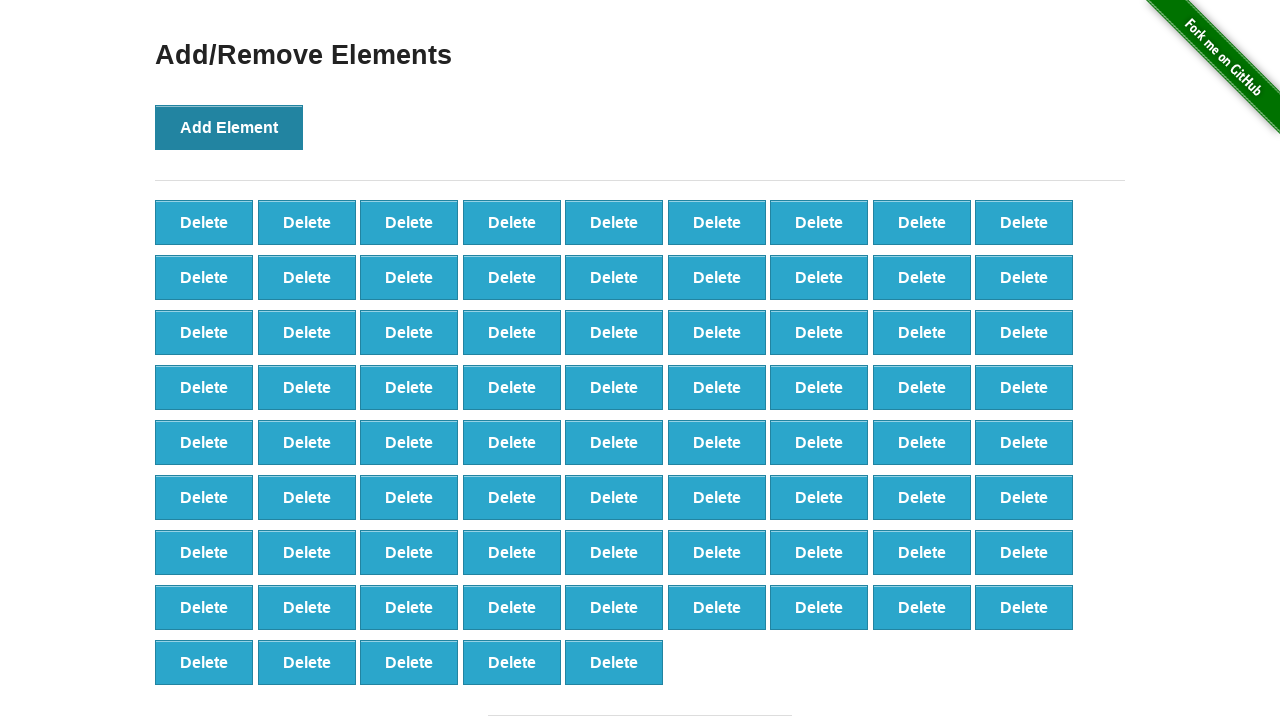

Clicked Add Element button (iteration 78/100) at (229, 127) on button[onclick='addElement()']
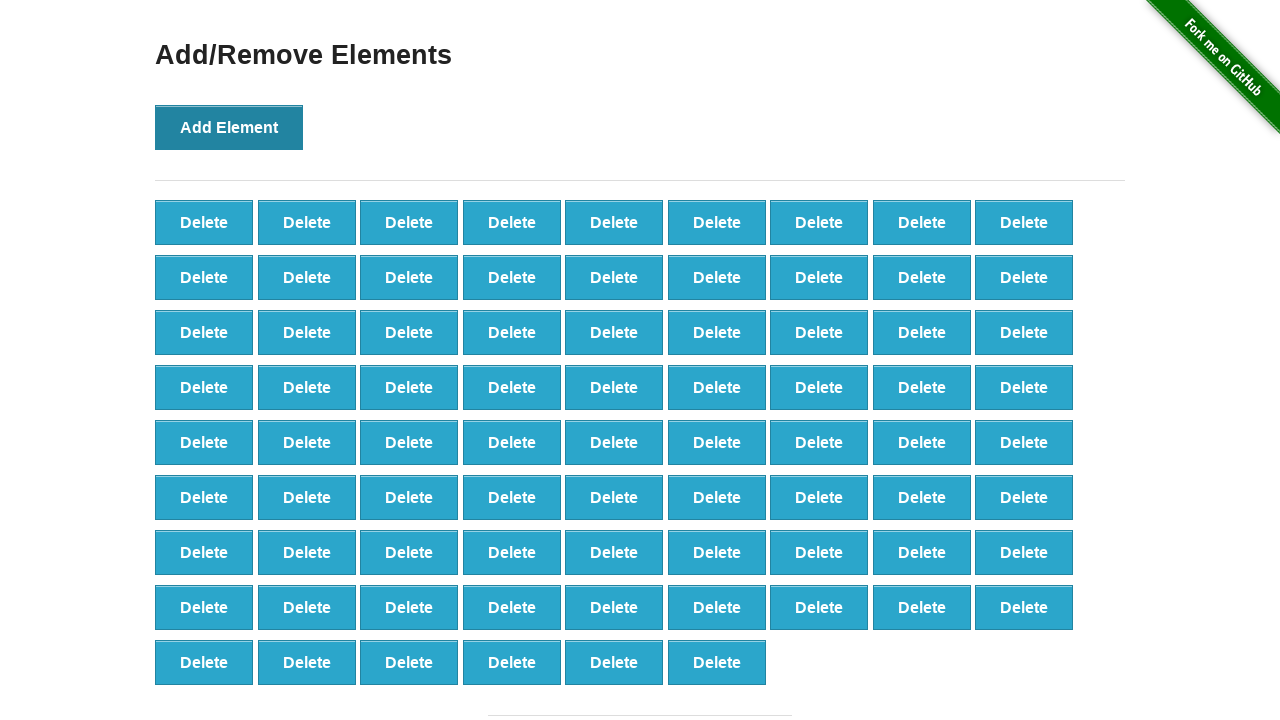

Clicked Add Element button (iteration 79/100) at (229, 127) on button[onclick='addElement()']
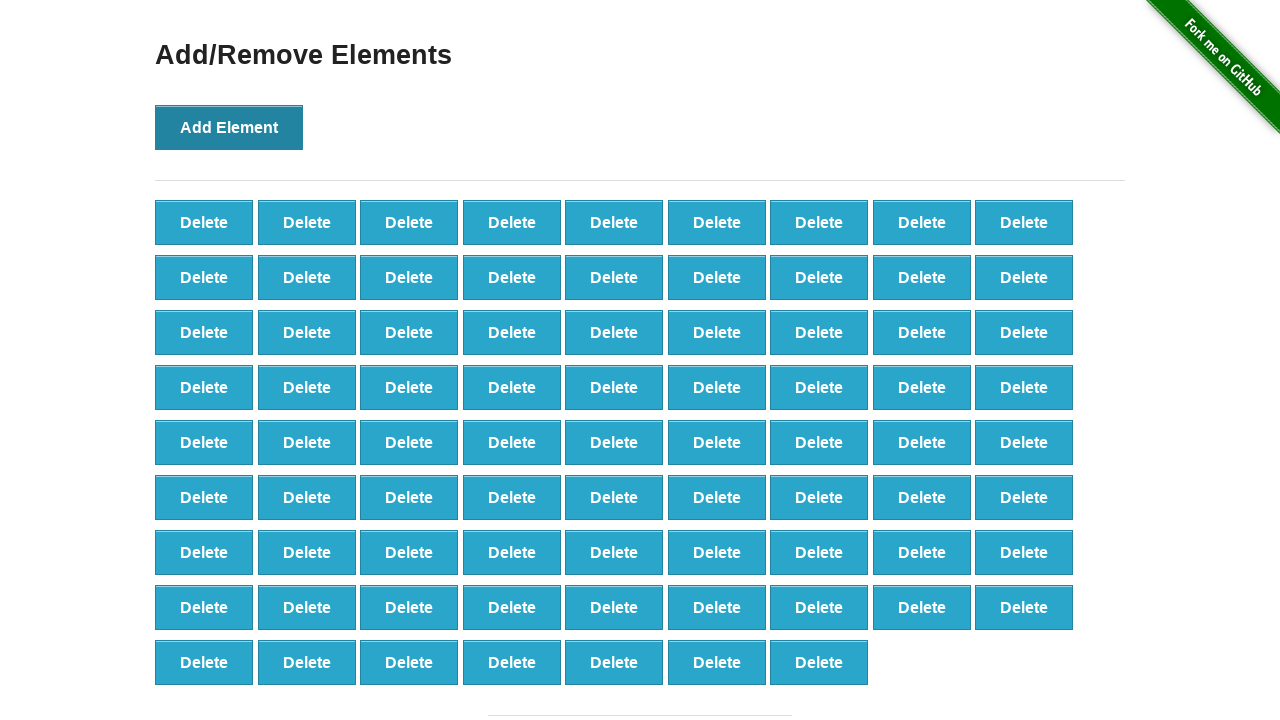

Clicked Add Element button (iteration 80/100) at (229, 127) on button[onclick='addElement()']
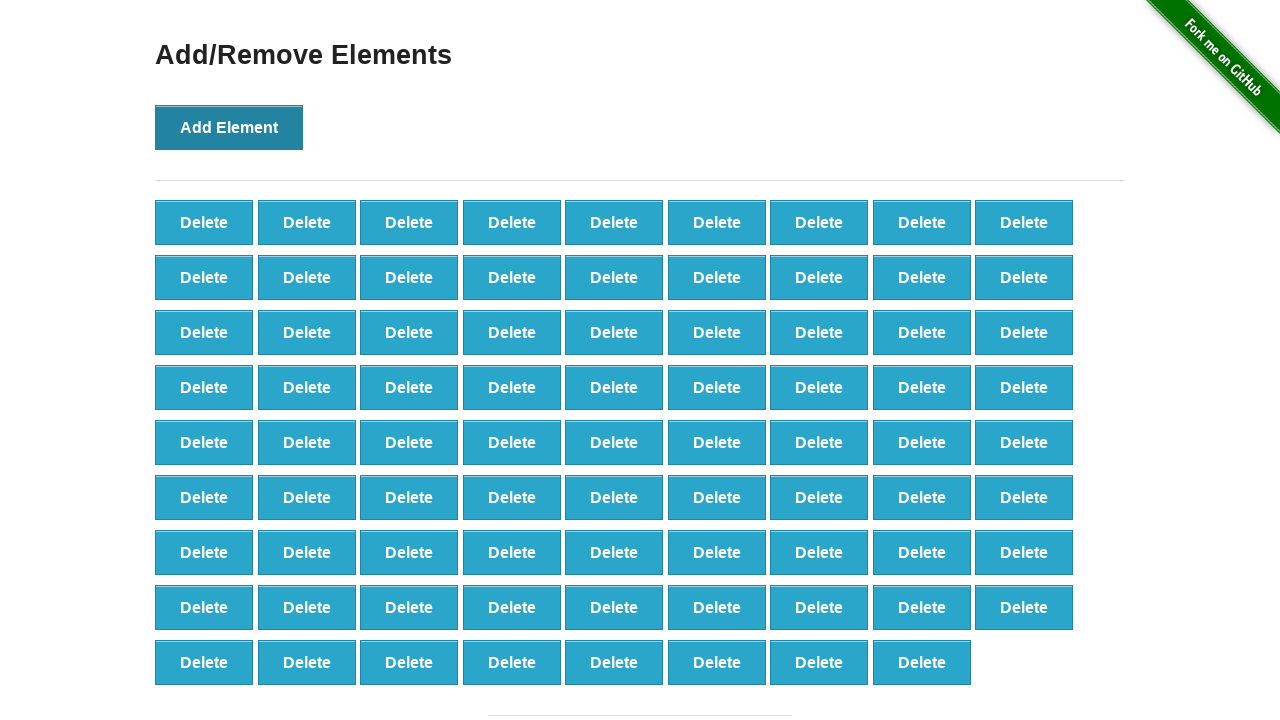

Clicked Add Element button (iteration 81/100) at (229, 127) on button[onclick='addElement()']
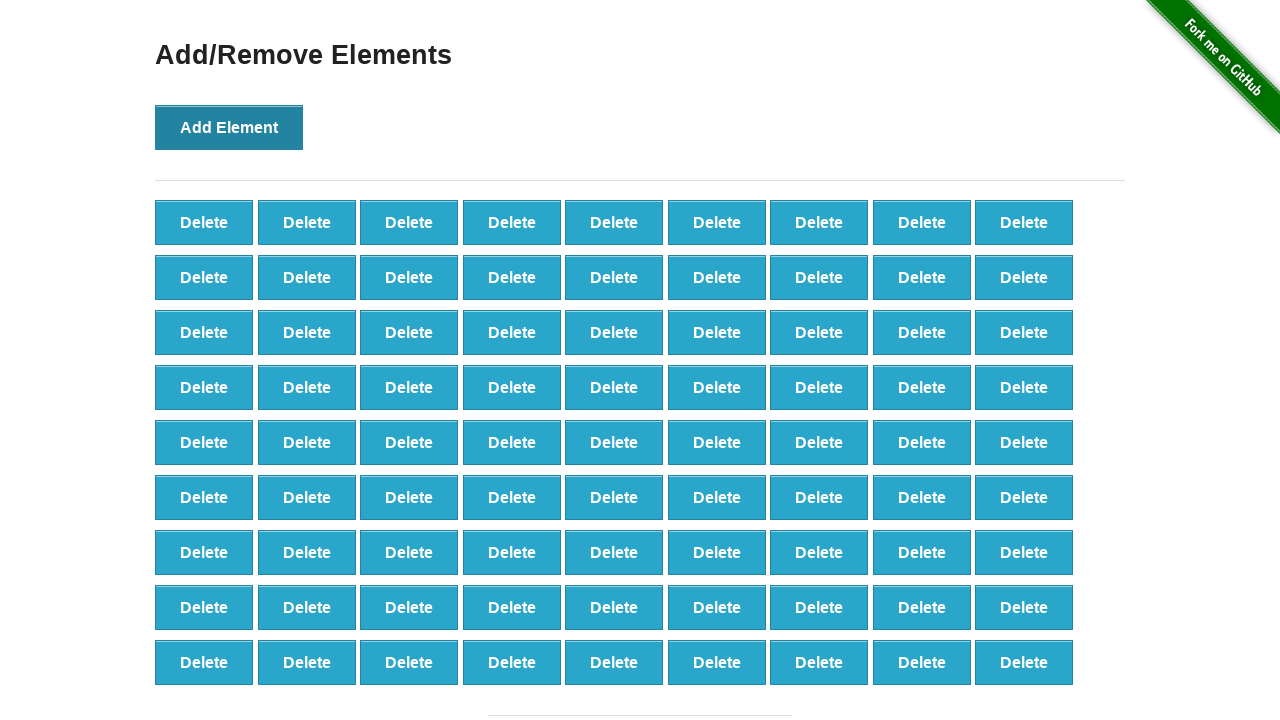

Clicked Add Element button (iteration 82/100) at (229, 127) on button[onclick='addElement()']
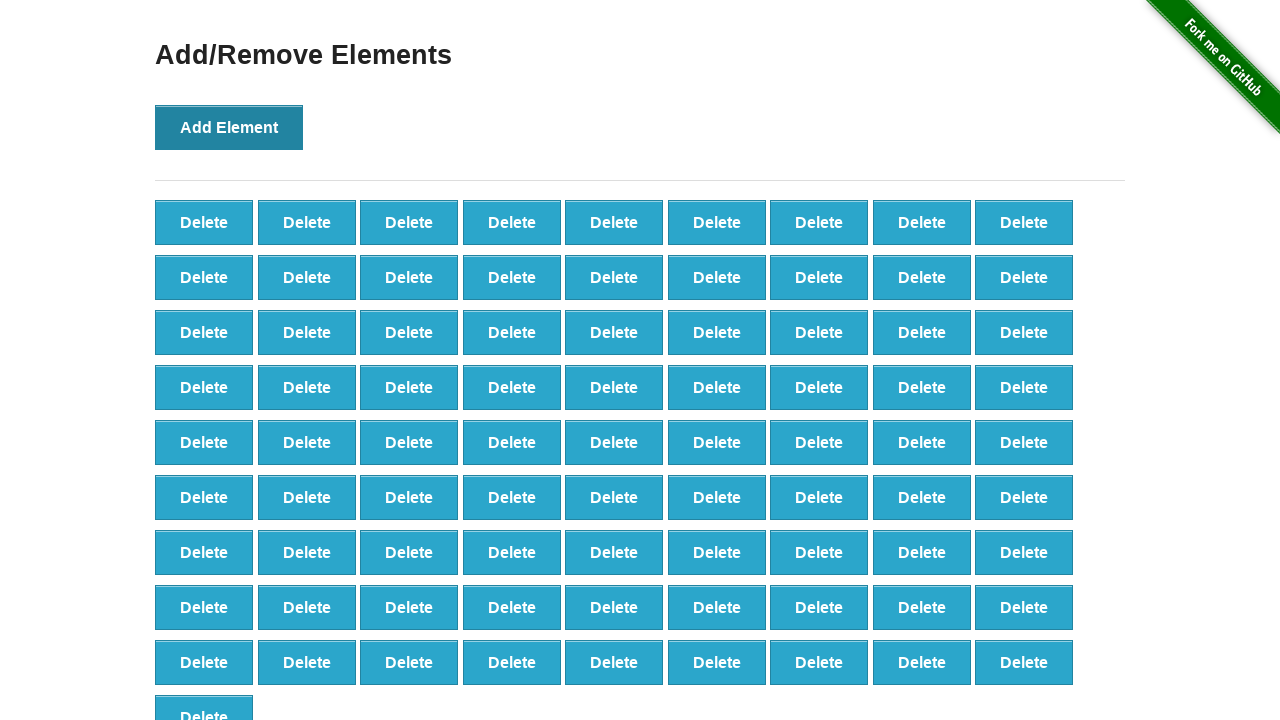

Clicked Add Element button (iteration 83/100) at (229, 127) on button[onclick='addElement()']
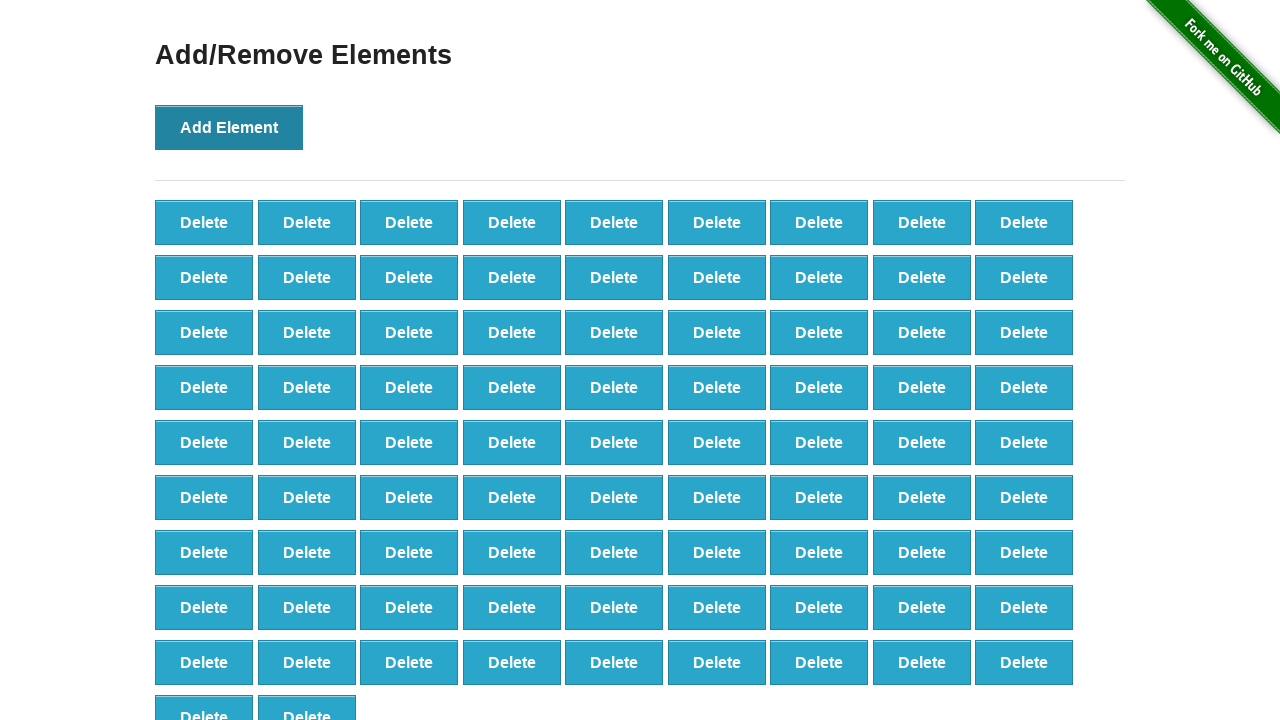

Clicked Add Element button (iteration 84/100) at (229, 127) on button[onclick='addElement()']
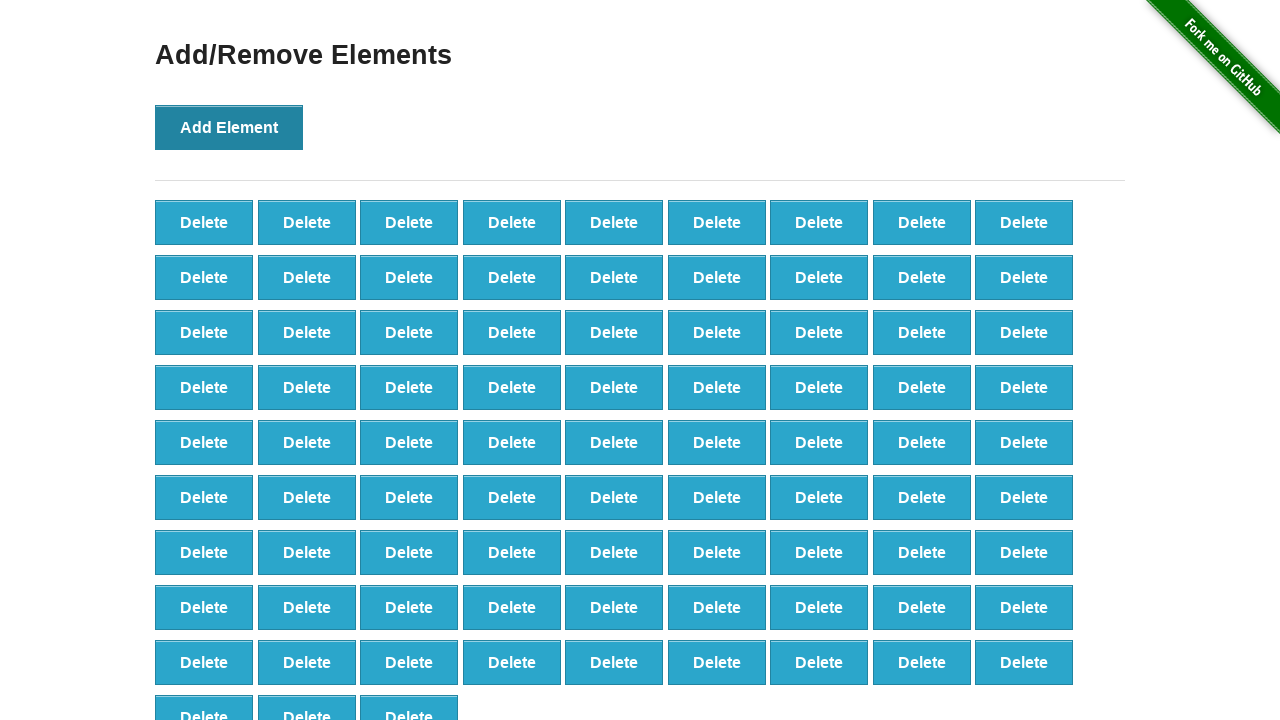

Clicked Add Element button (iteration 85/100) at (229, 127) on button[onclick='addElement()']
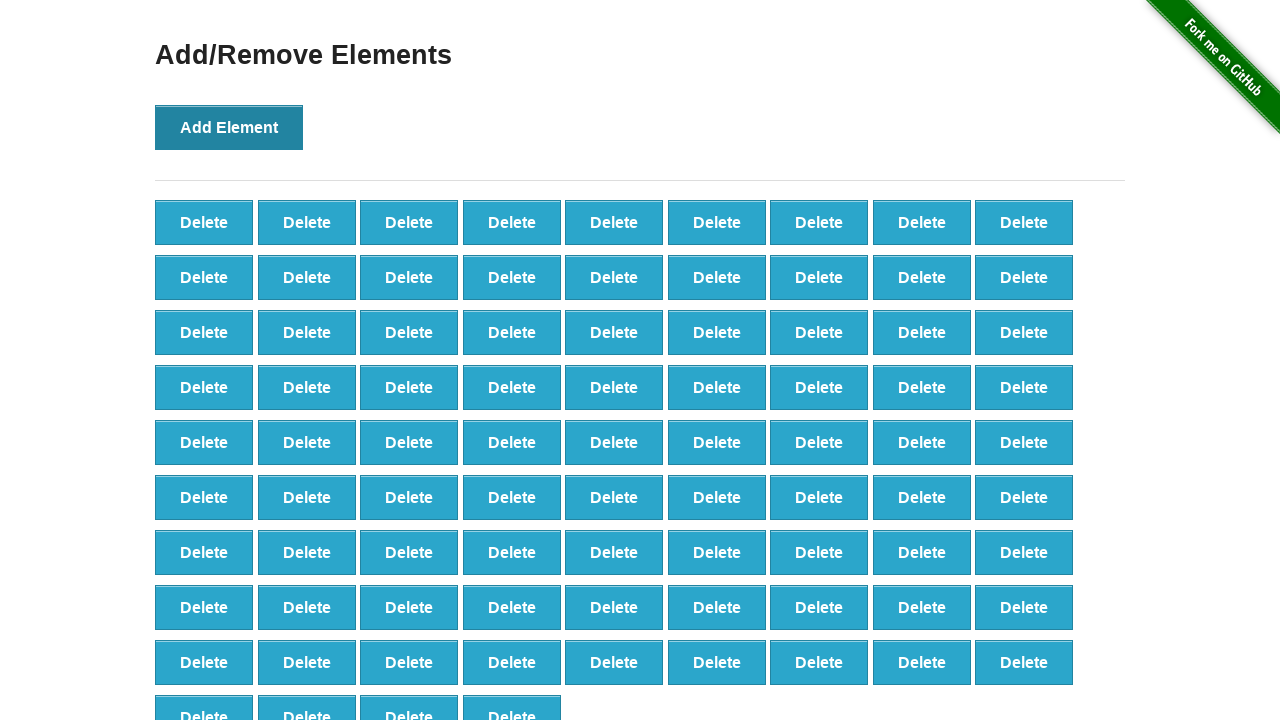

Clicked Add Element button (iteration 86/100) at (229, 127) on button[onclick='addElement()']
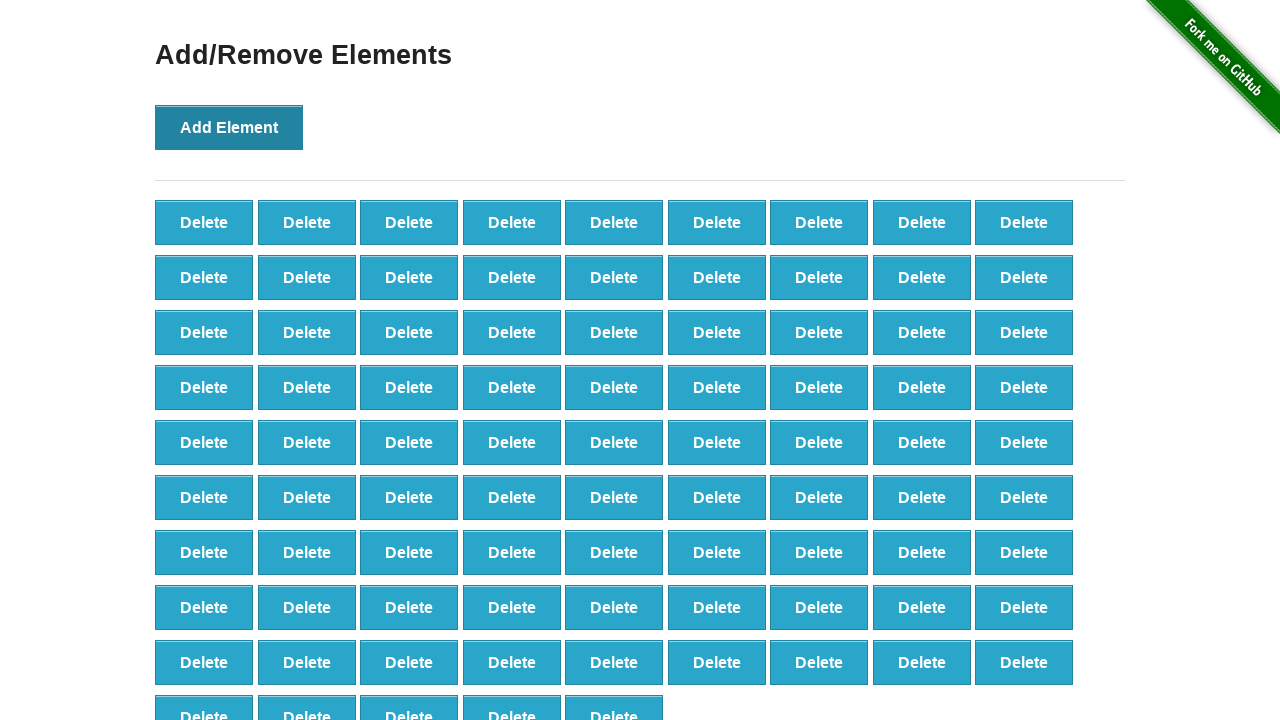

Clicked Add Element button (iteration 87/100) at (229, 127) on button[onclick='addElement()']
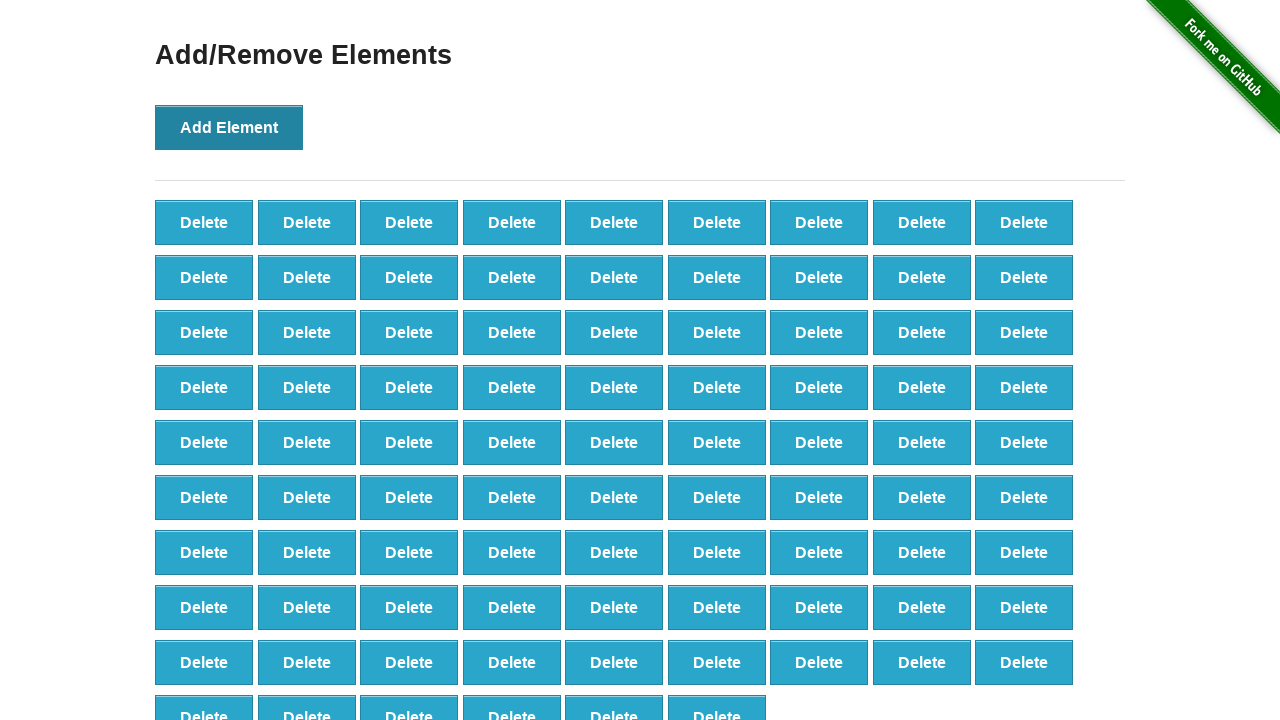

Clicked Add Element button (iteration 88/100) at (229, 127) on button[onclick='addElement()']
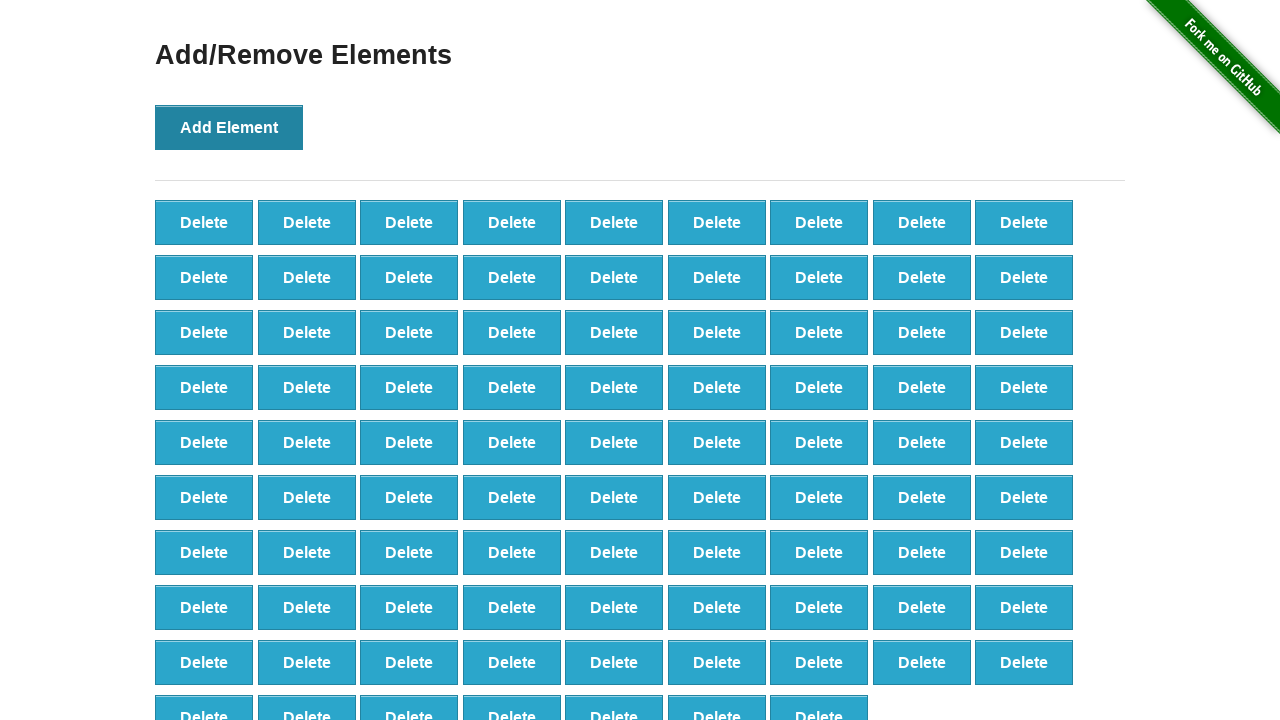

Clicked Add Element button (iteration 89/100) at (229, 127) on button[onclick='addElement()']
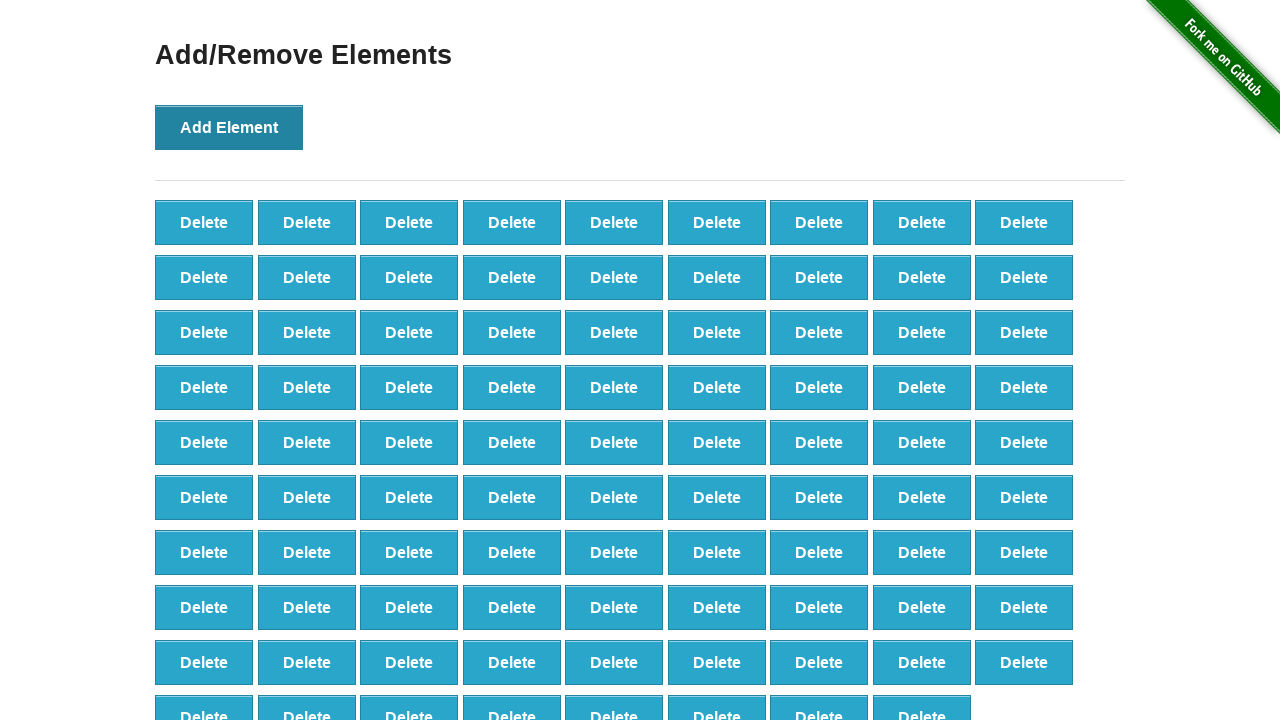

Clicked Add Element button (iteration 90/100) at (229, 127) on button[onclick='addElement()']
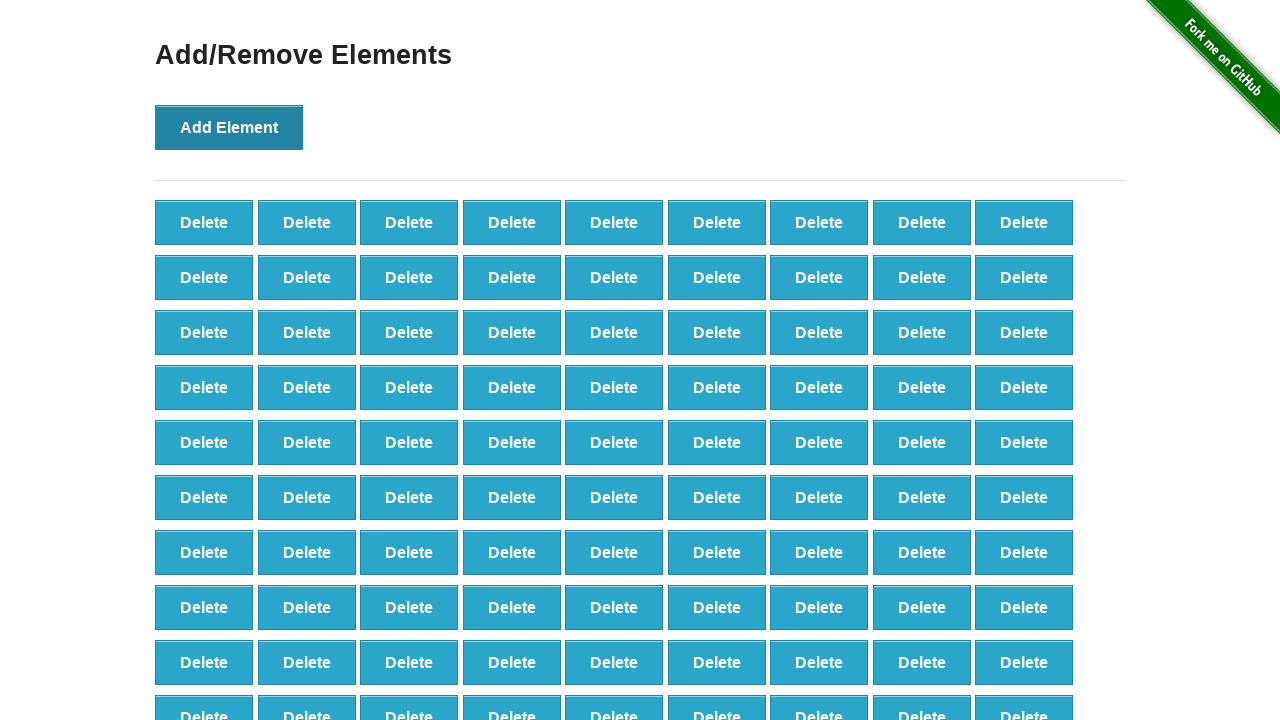

Clicked Add Element button (iteration 91/100) at (229, 127) on button[onclick='addElement()']
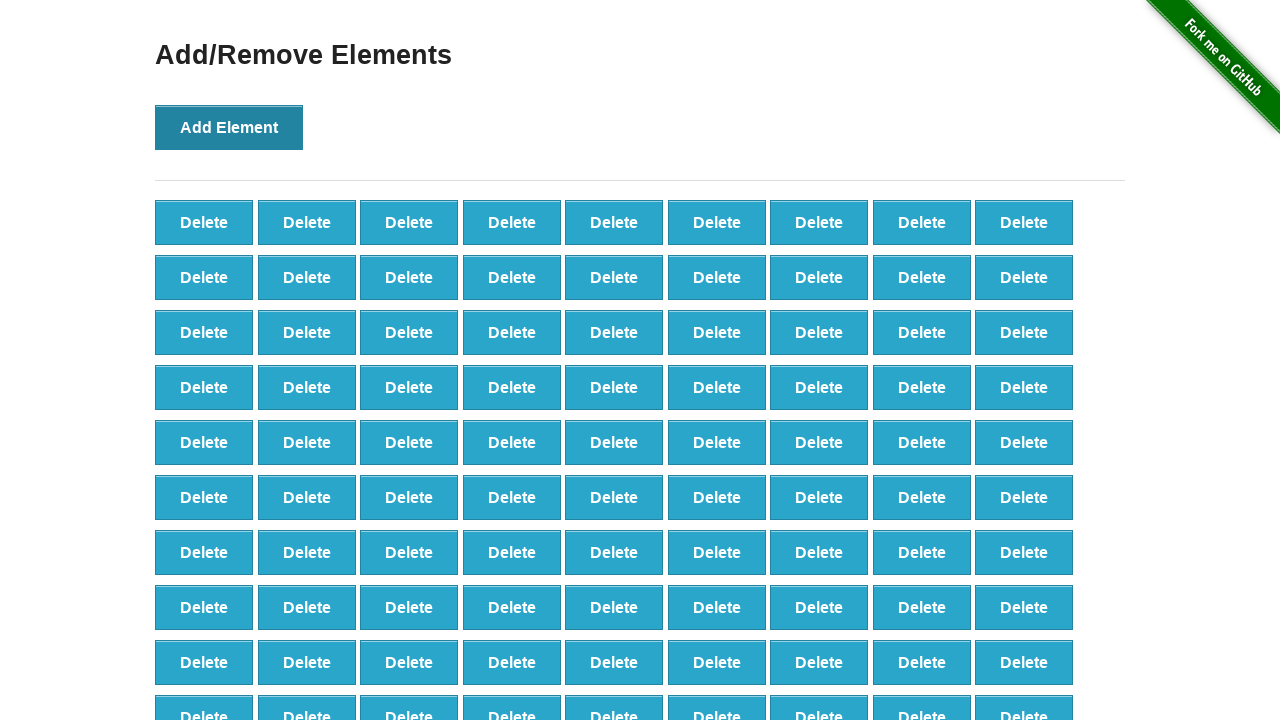

Clicked Add Element button (iteration 92/100) at (229, 127) on button[onclick='addElement()']
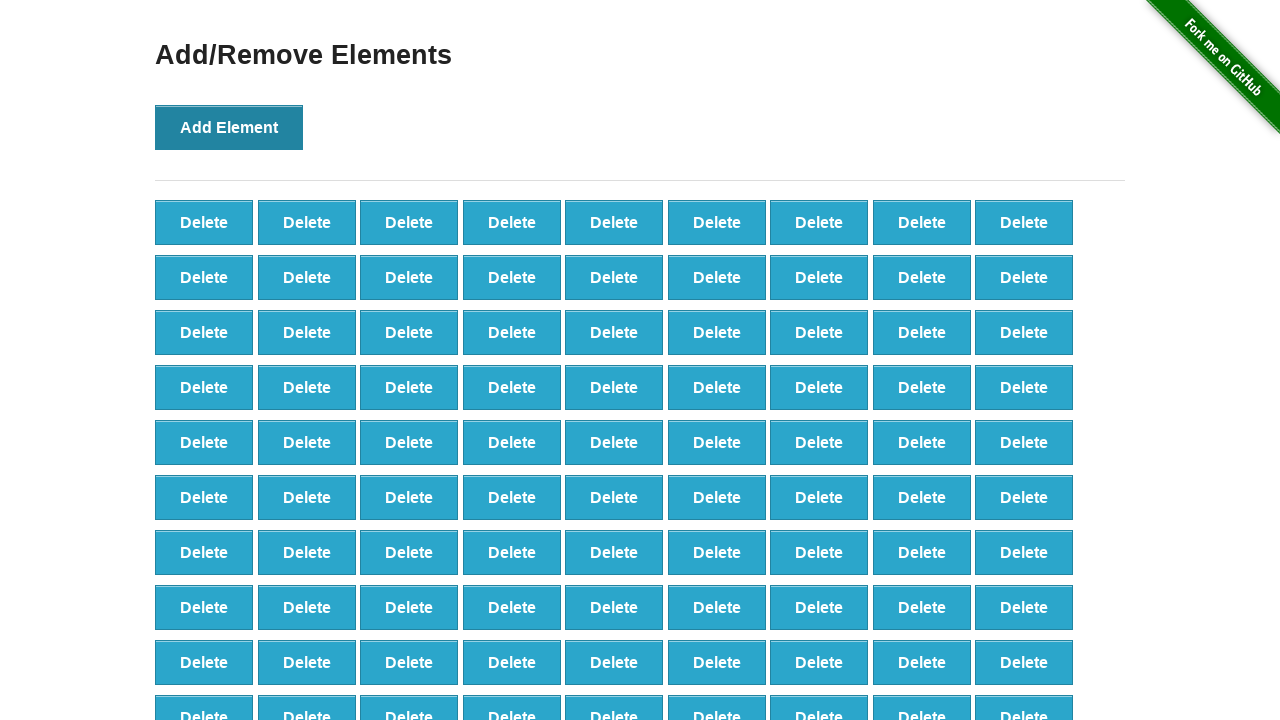

Clicked Add Element button (iteration 93/100) at (229, 127) on button[onclick='addElement()']
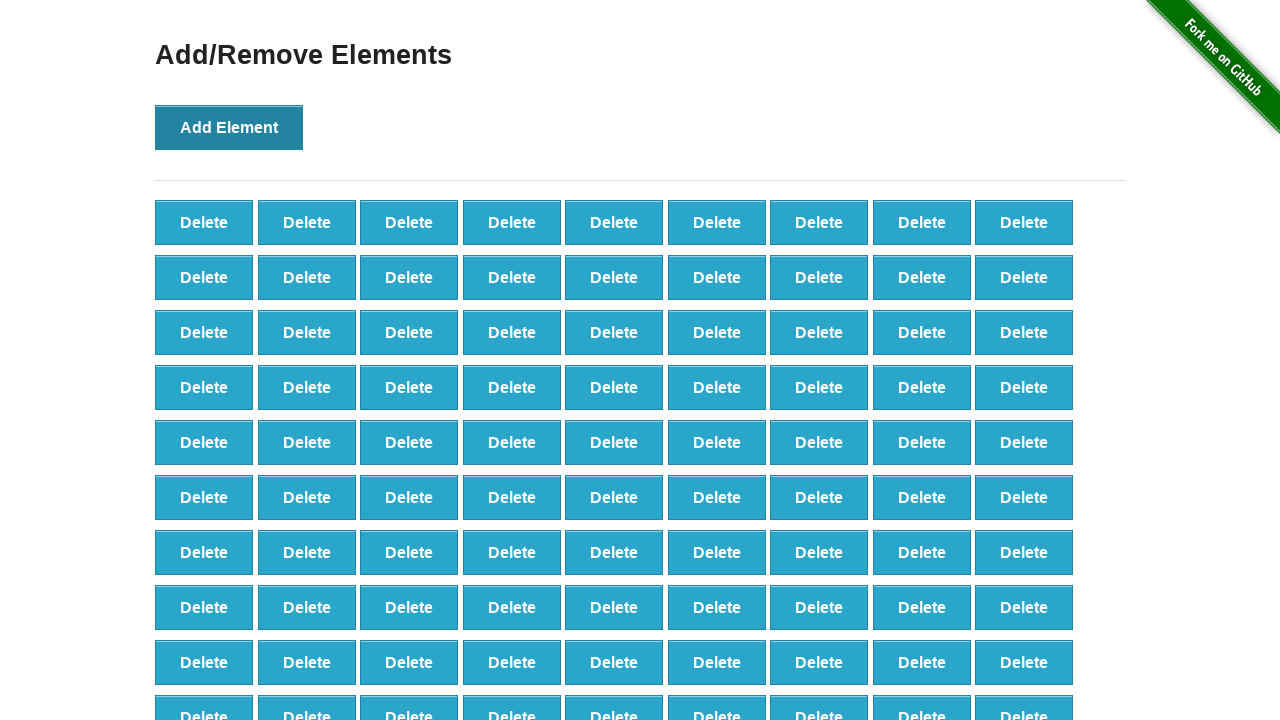

Clicked Add Element button (iteration 94/100) at (229, 127) on button[onclick='addElement()']
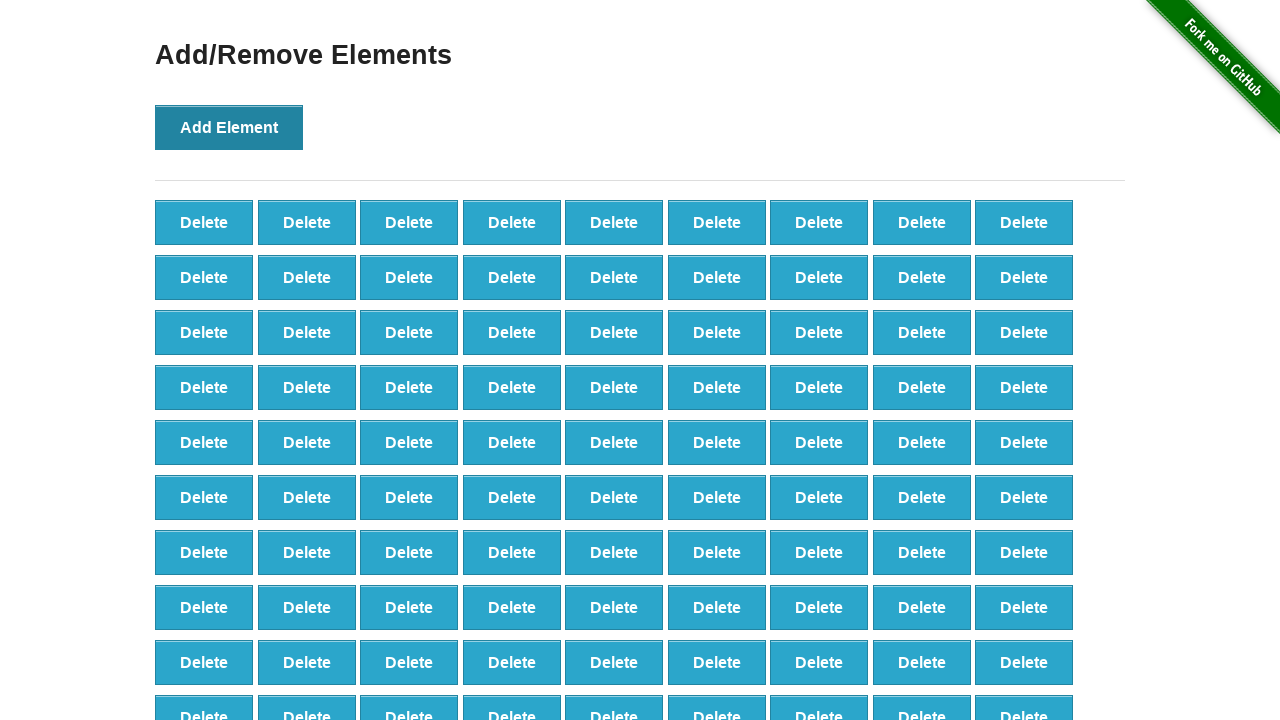

Clicked Add Element button (iteration 95/100) at (229, 127) on button[onclick='addElement()']
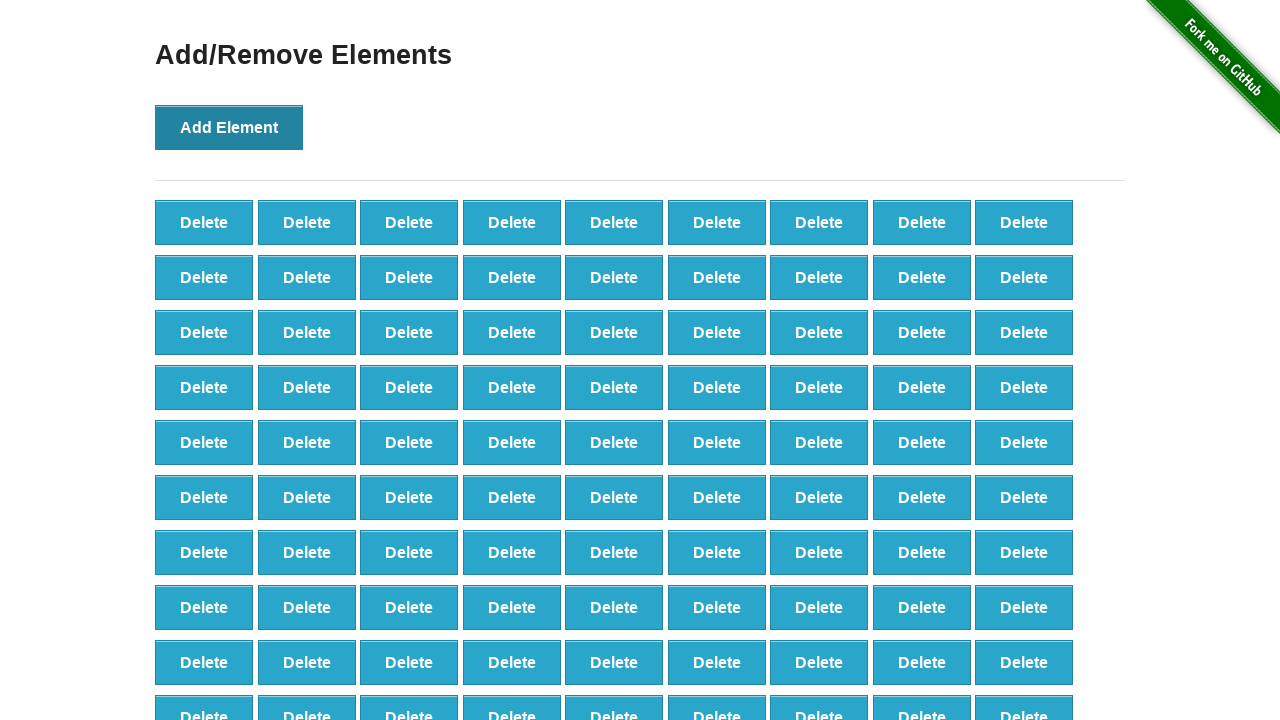

Clicked Add Element button (iteration 96/100) at (229, 127) on button[onclick='addElement()']
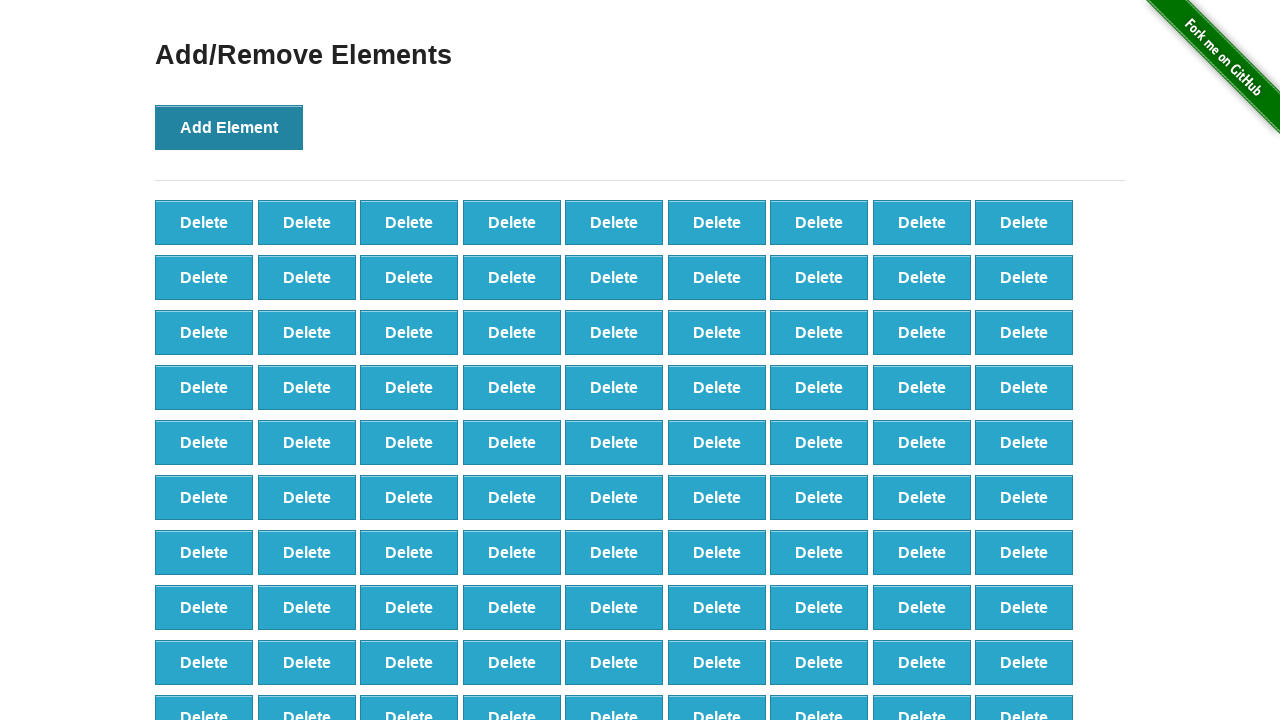

Clicked Add Element button (iteration 97/100) at (229, 127) on button[onclick='addElement()']
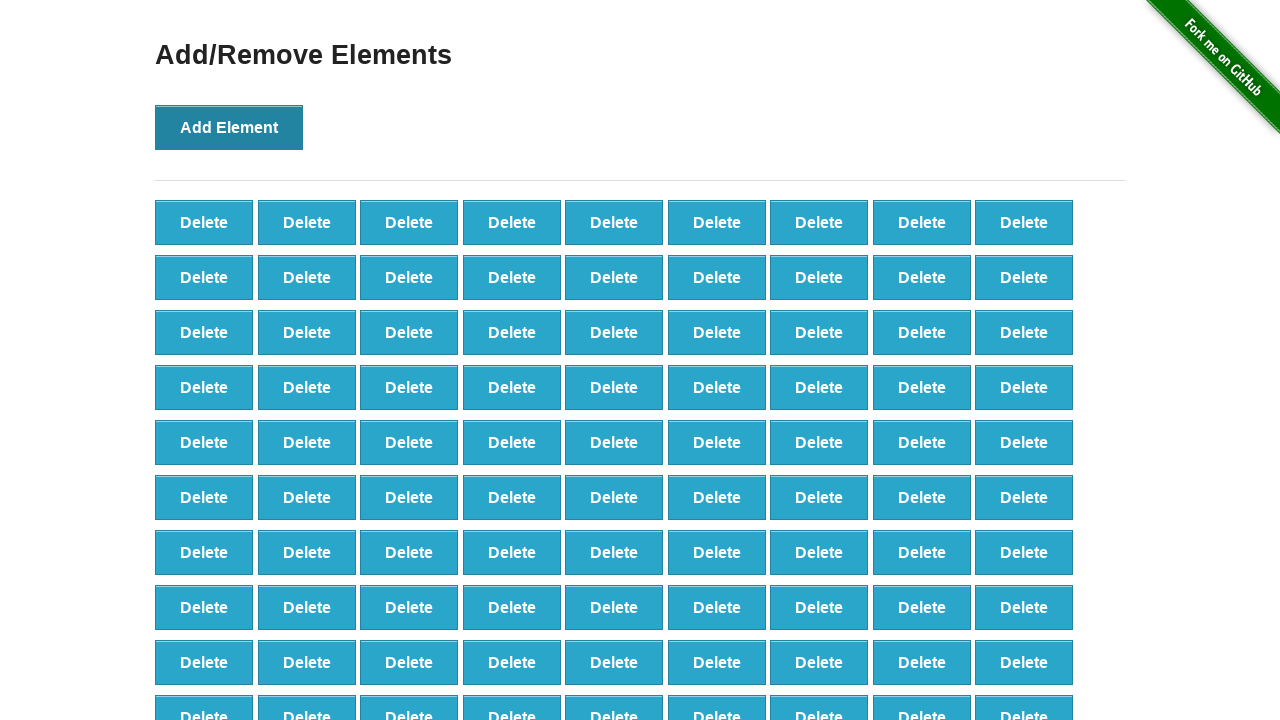

Clicked Add Element button (iteration 98/100) at (229, 127) on button[onclick='addElement()']
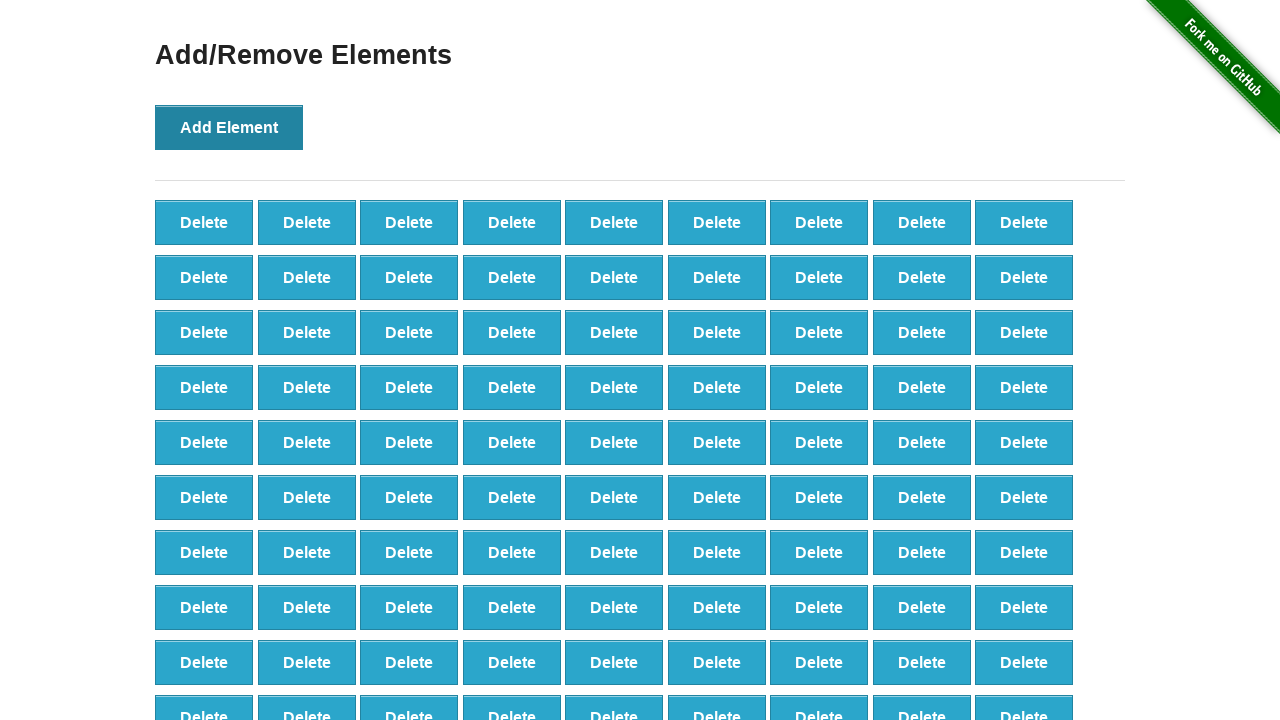

Clicked Add Element button (iteration 99/100) at (229, 127) on button[onclick='addElement()']
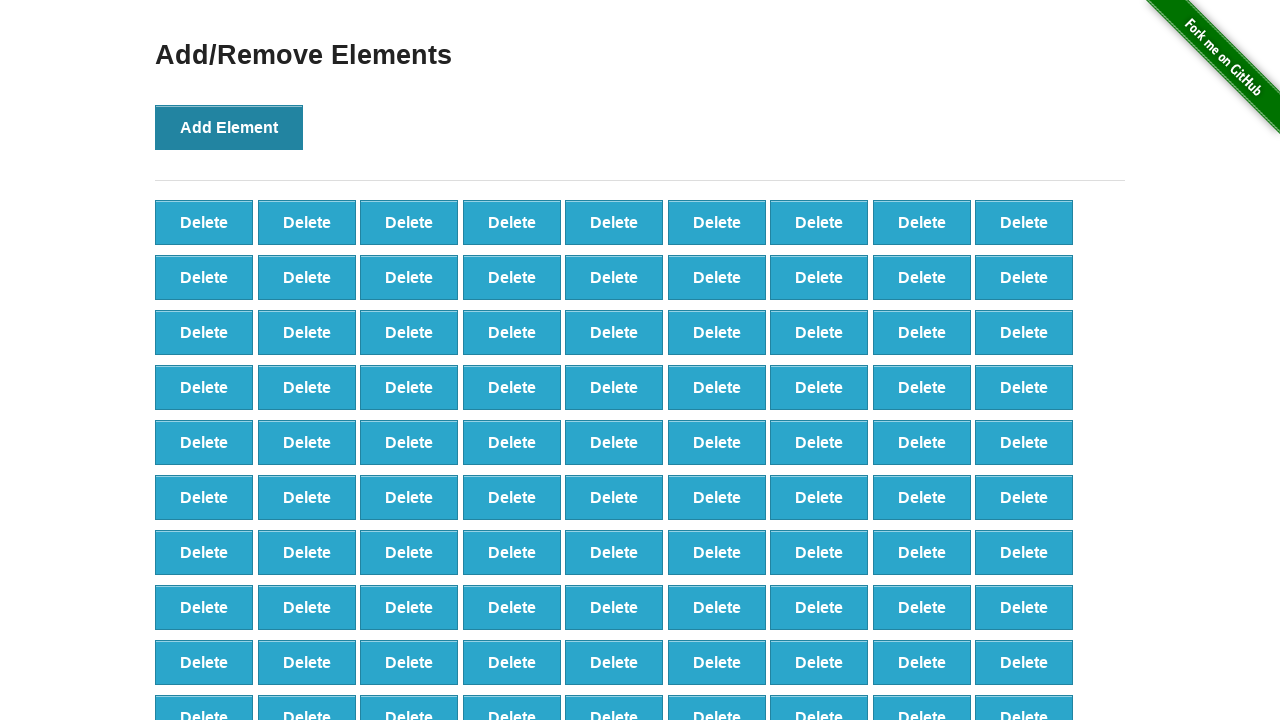

Clicked Add Element button (iteration 100/100) at (229, 127) on button[onclick='addElement()']
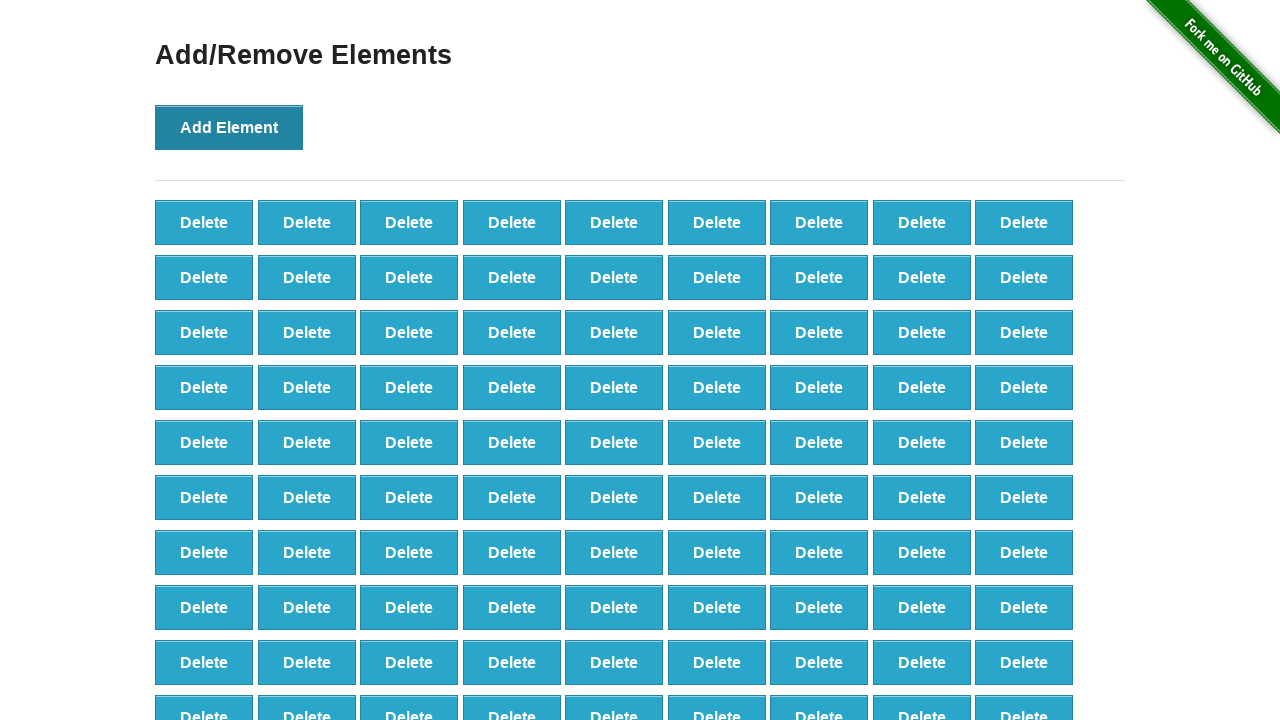

Verified 100 delete buttons were created
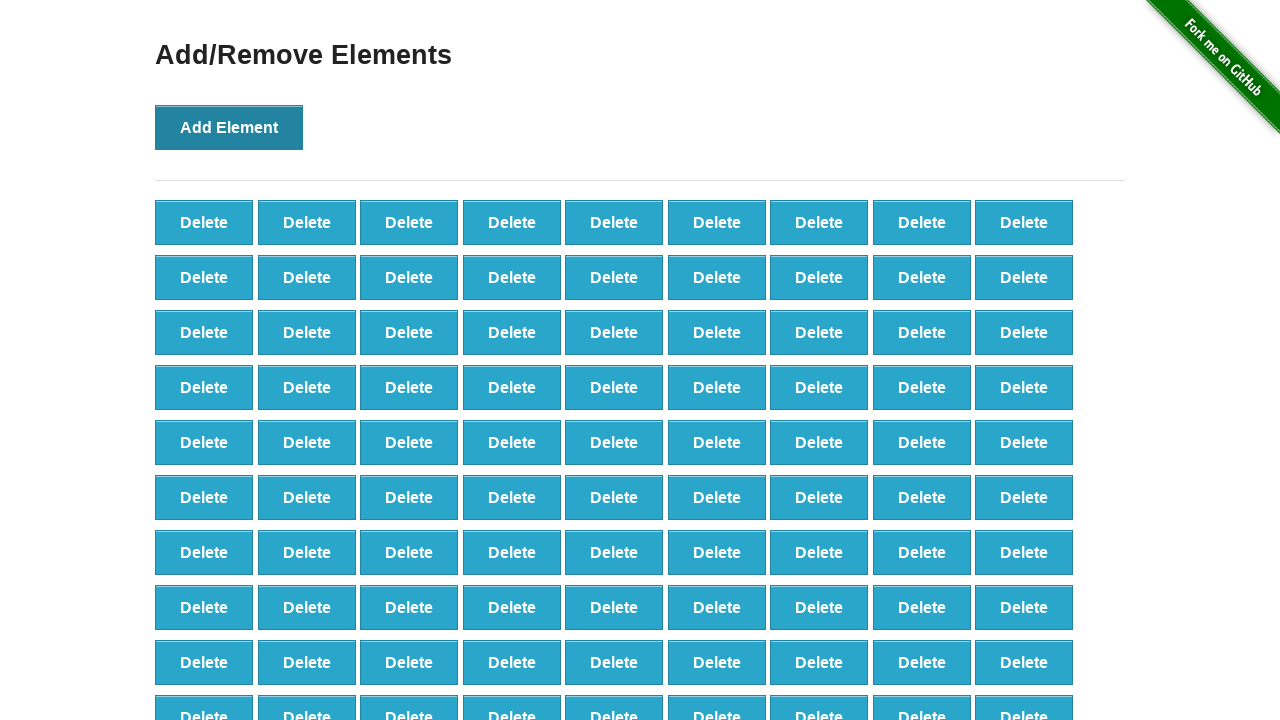

Clicked delete button (iteration 1/90) at (204, 222) on button[onclick='deleteElement()'] >> nth=0
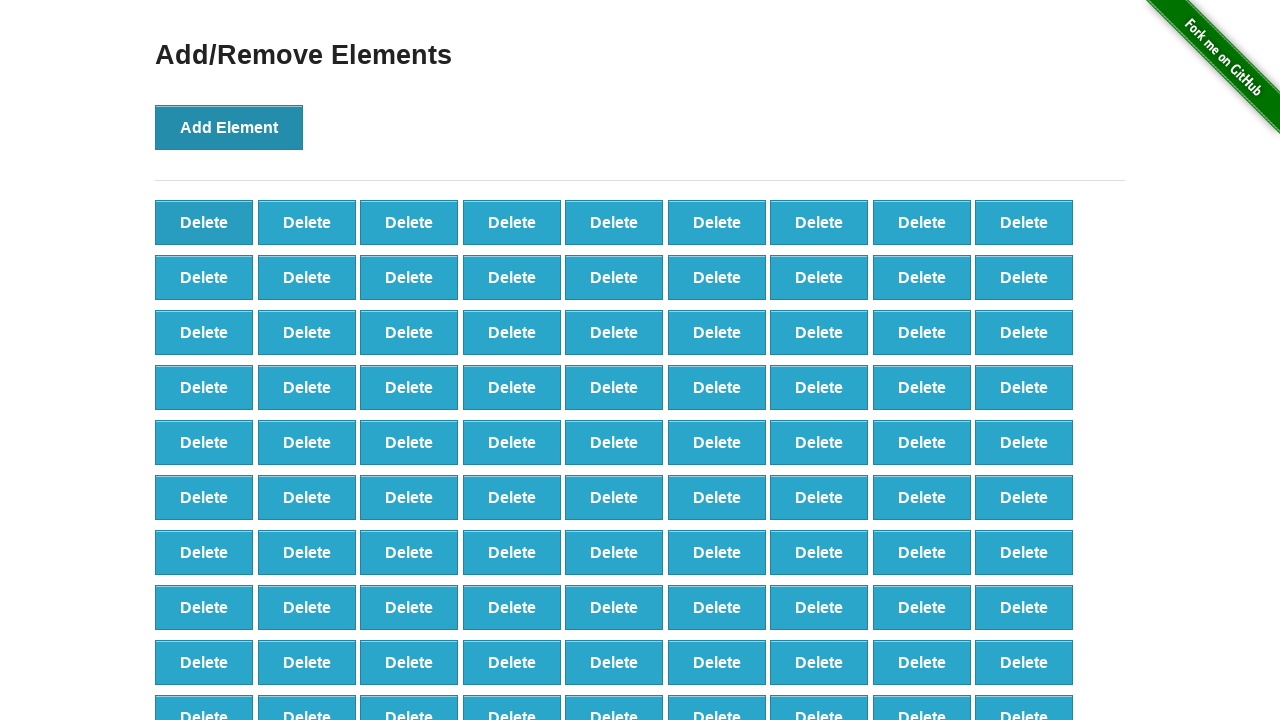

Clicked delete button (iteration 2/90) at (204, 222) on button[onclick='deleteElement()'] >> nth=0
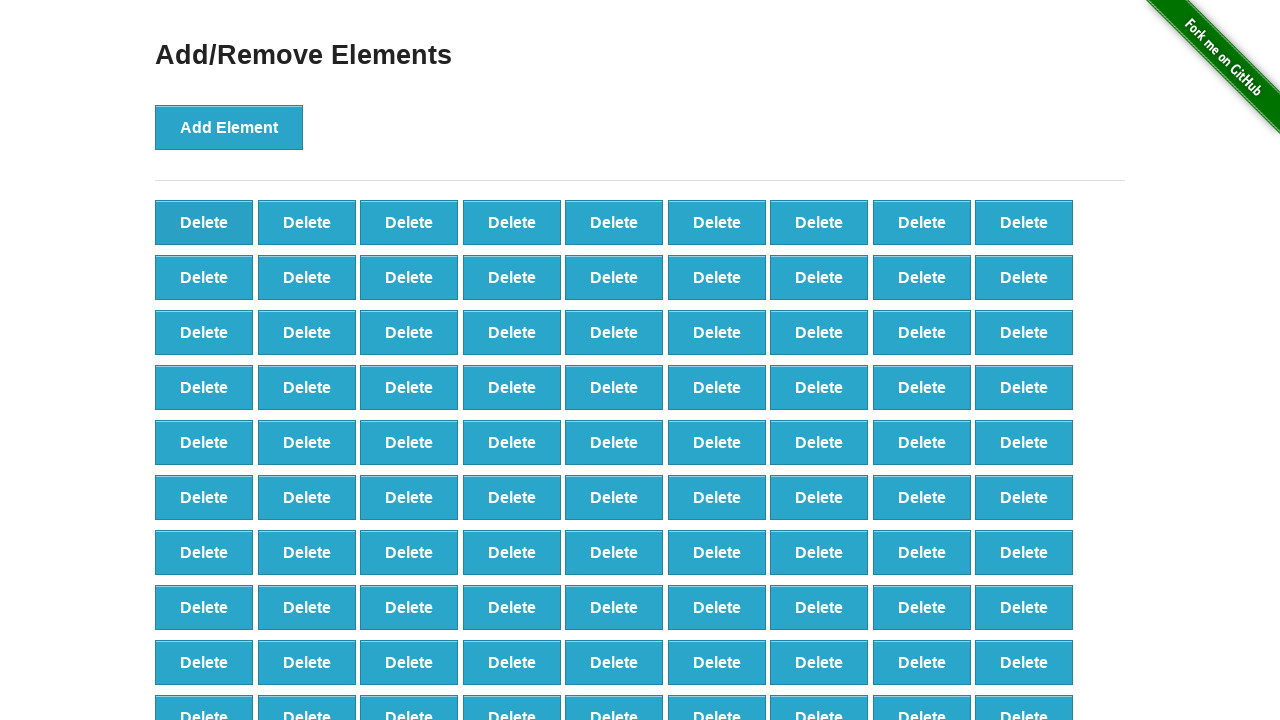

Clicked delete button (iteration 3/90) at (204, 222) on button[onclick='deleteElement()'] >> nth=0
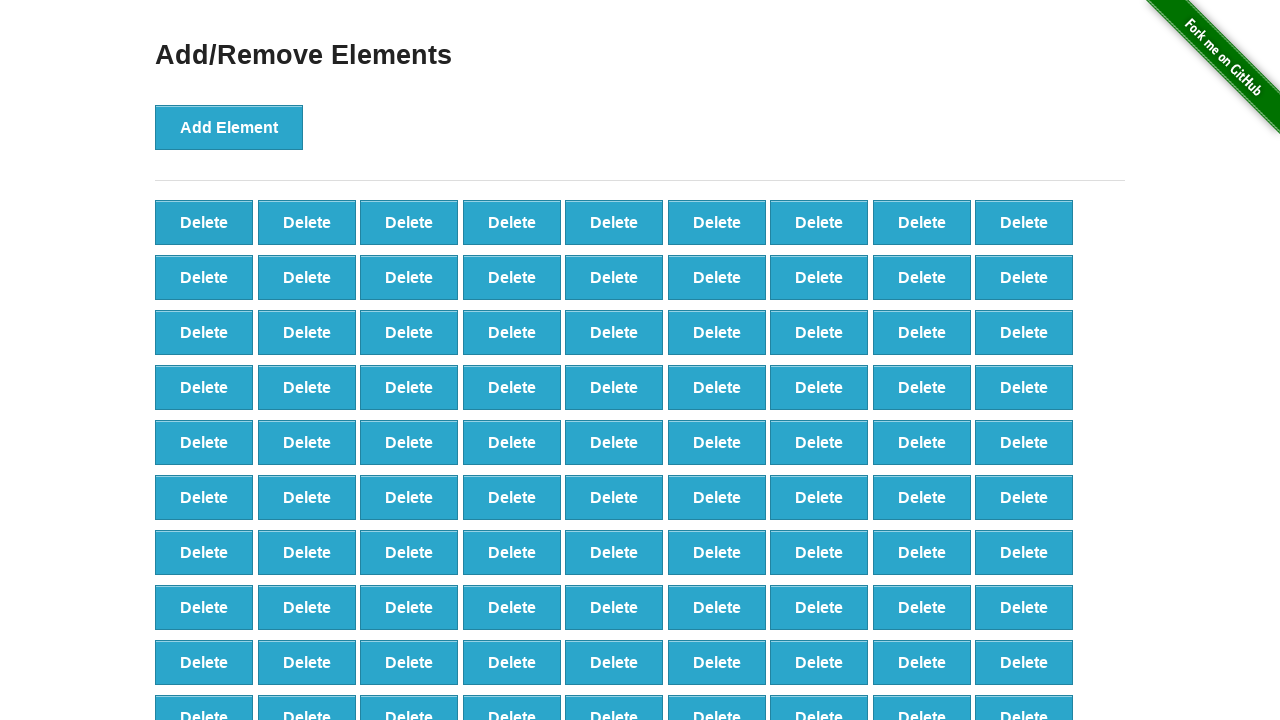

Clicked delete button (iteration 4/90) at (204, 222) on button[onclick='deleteElement()'] >> nth=0
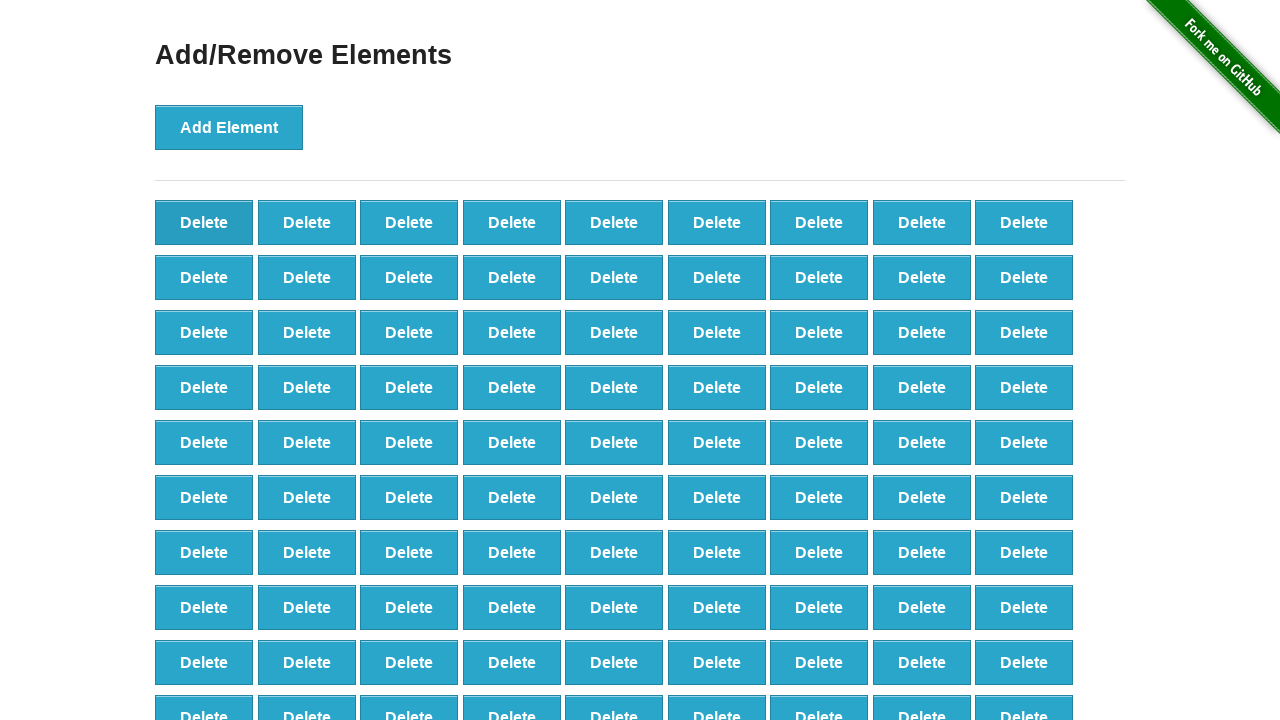

Clicked delete button (iteration 5/90) at (204, 222) on button[onclick='deleteElement()'] >> nth=0
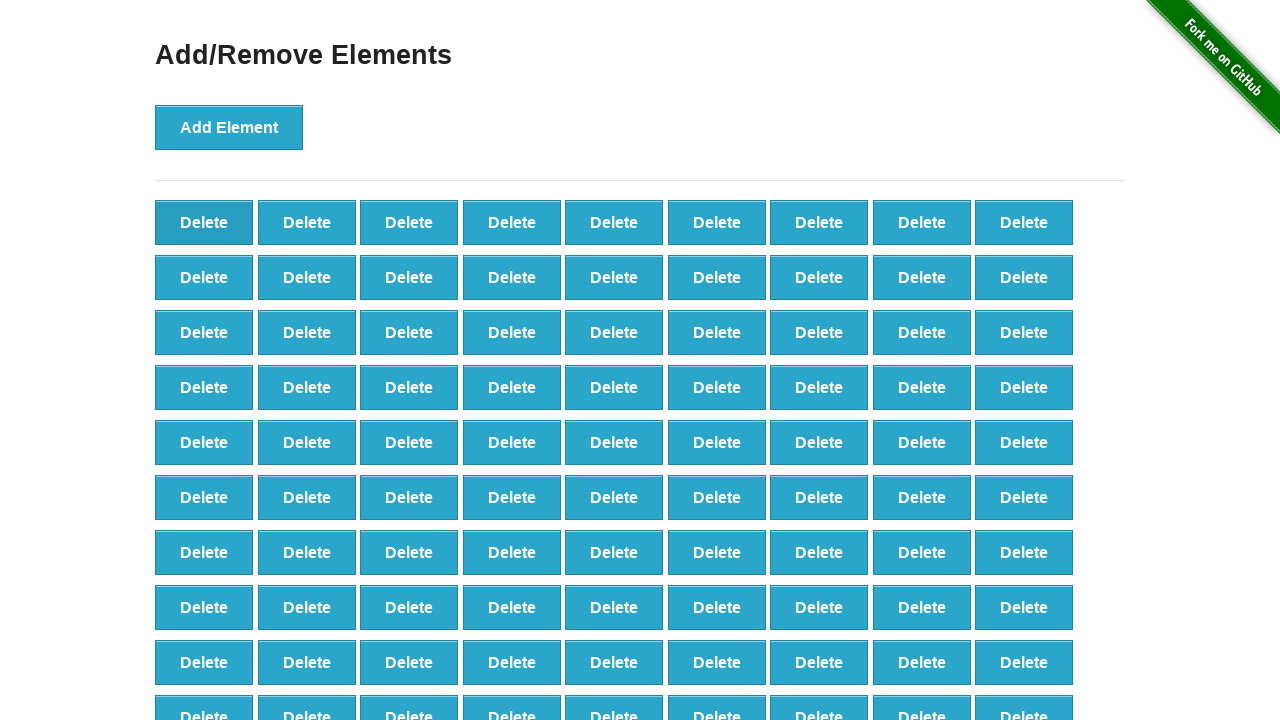

Clicked delete button (iteration 6/90) at (204, 222) on button[onclick='deleteElement()'] >> nth=0
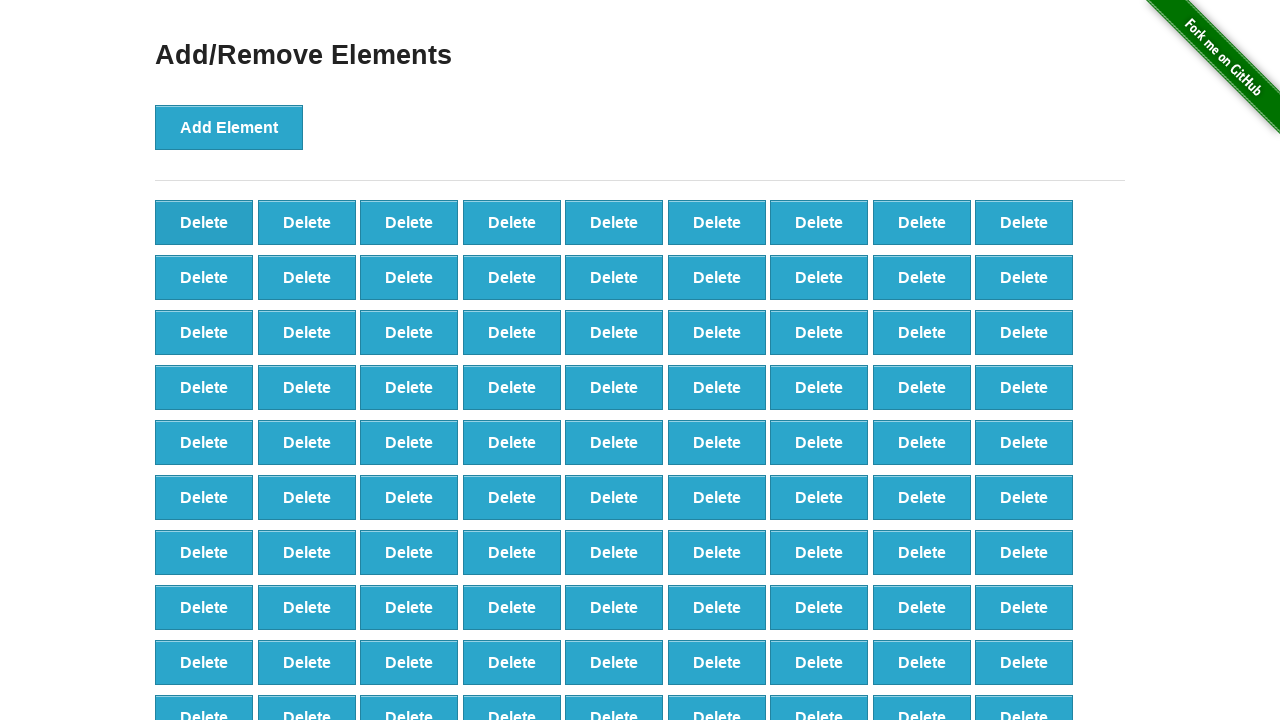

Clicked delete button (iteration 7/90) at (204, 222) on button[onclick='deleteElement()'] >> nth=0
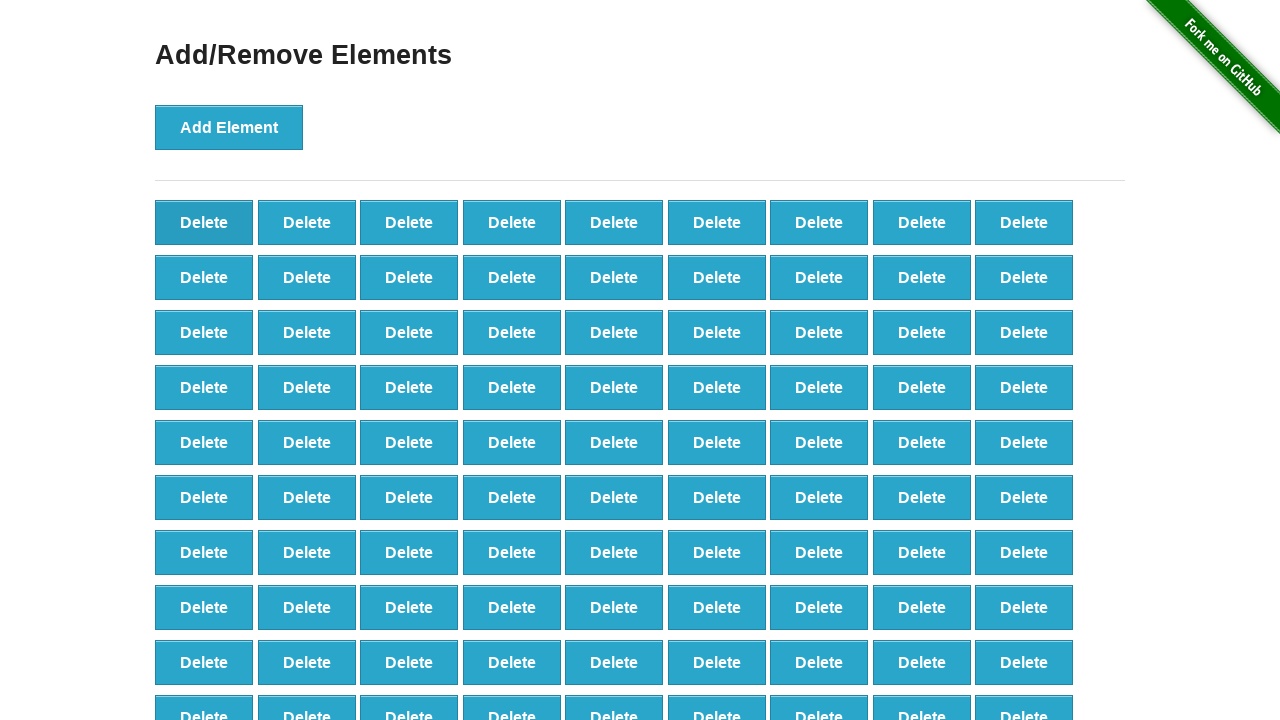

Clicked delete button (iteration 8/90) at (204, 222) on button[onclick='deleteElement()'] >> nth=0
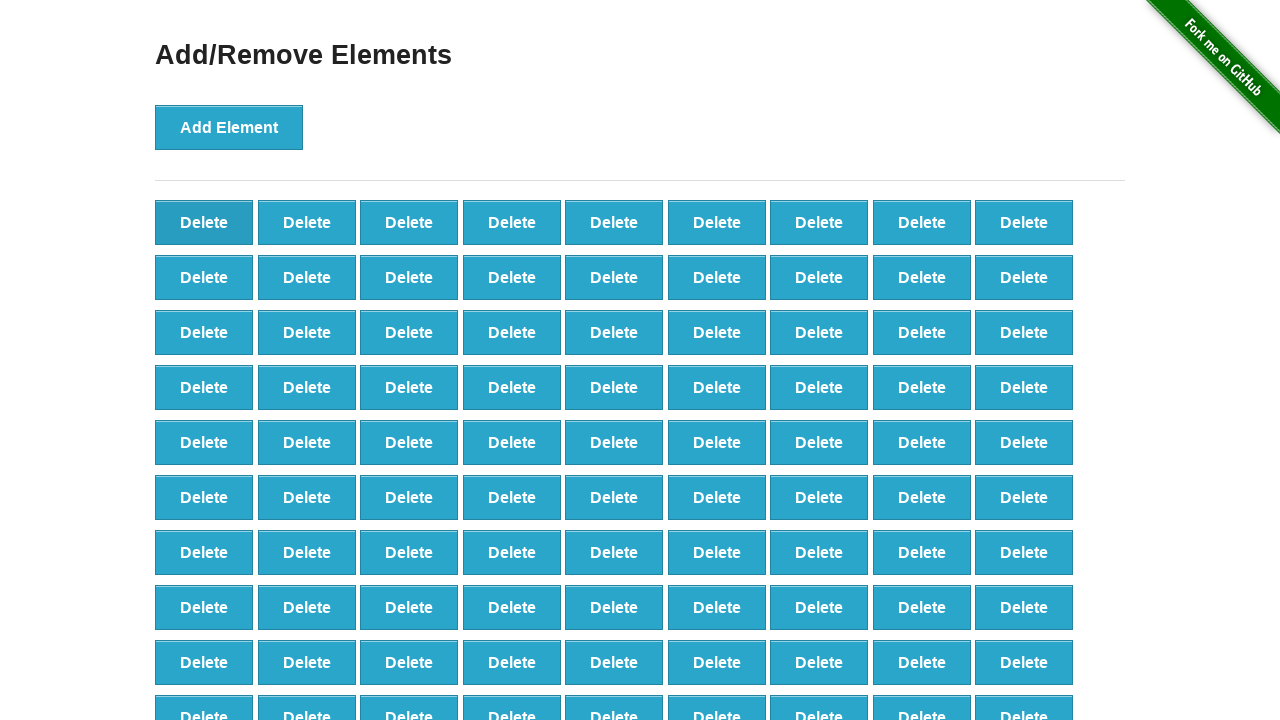

Clicked delete button (iteration 9/90) at (204, 222) on button[onclick='deleteElement()'] >> nth=0
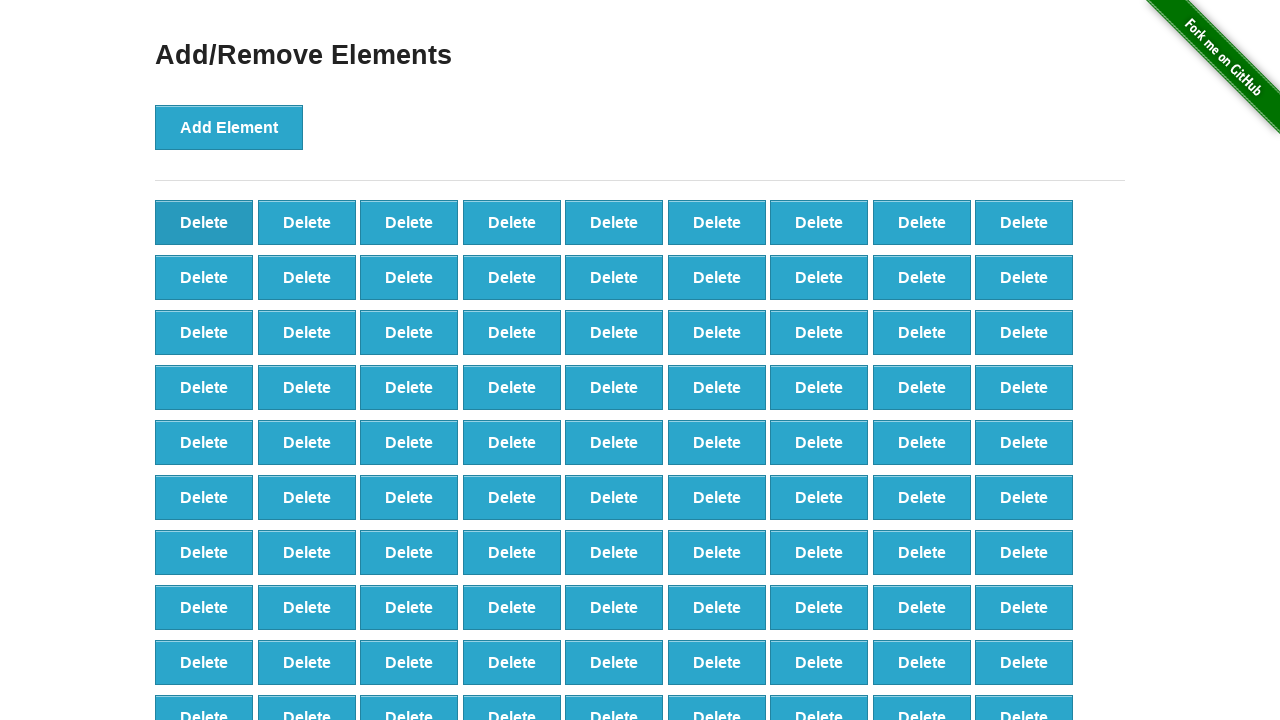

Clicked delete button (iteration 10/90) at (204, 222) on button[onclick='deleteElement()'] >> nth=0
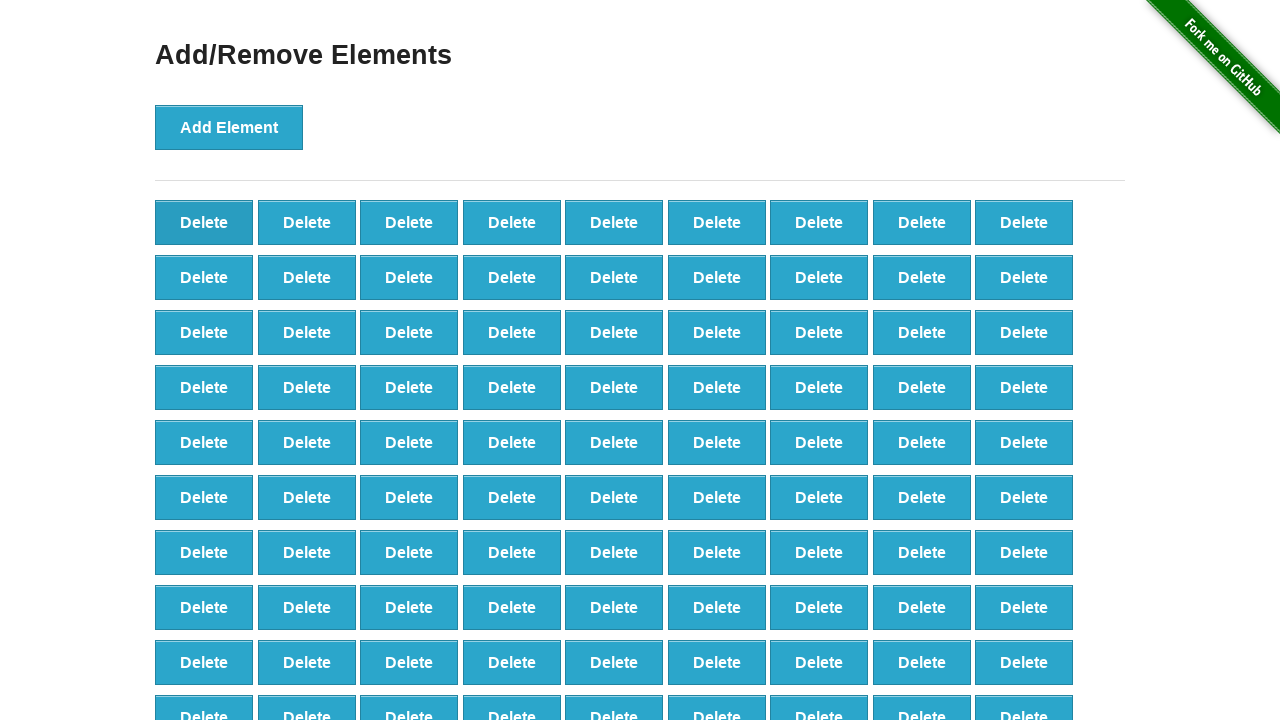

Clicked delete button (iteration 11/90) at (204, 222) on button[onclick='deleteElement()'] >> nth=0
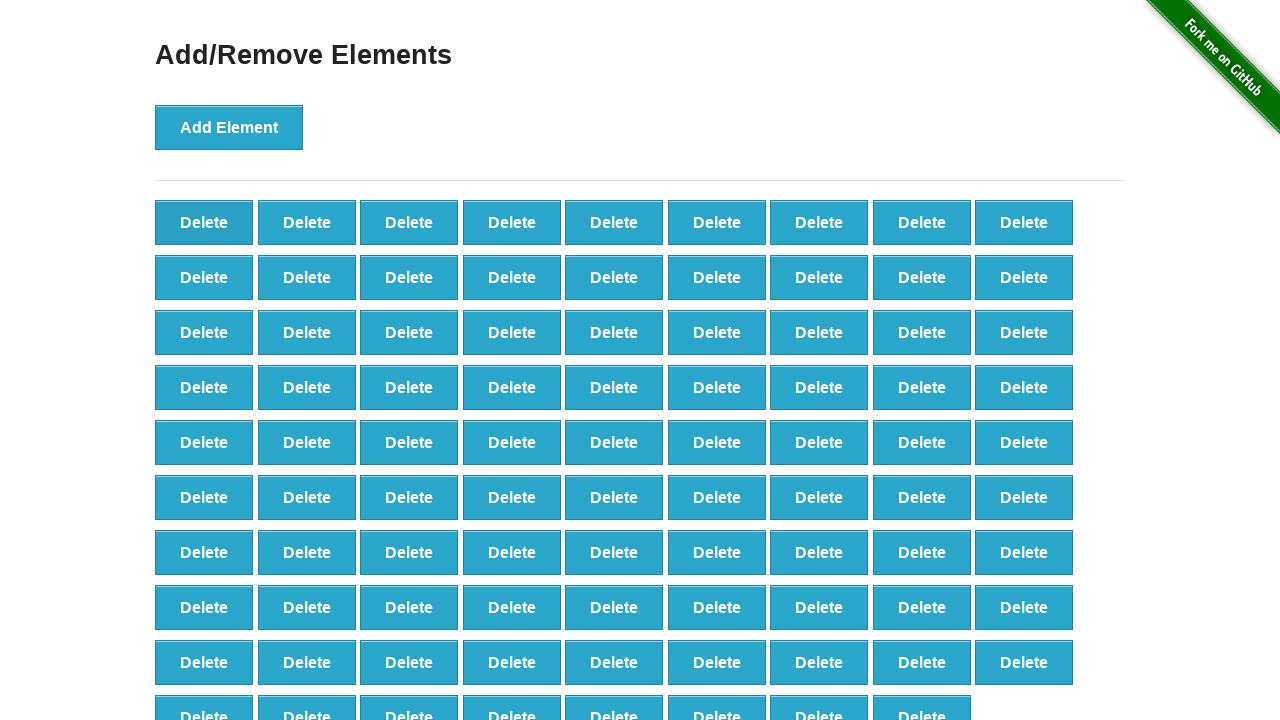

Clicked delete button (iteration 12/90) at (204, 222) on button[onclick='deleteElement()'] >> nth=0
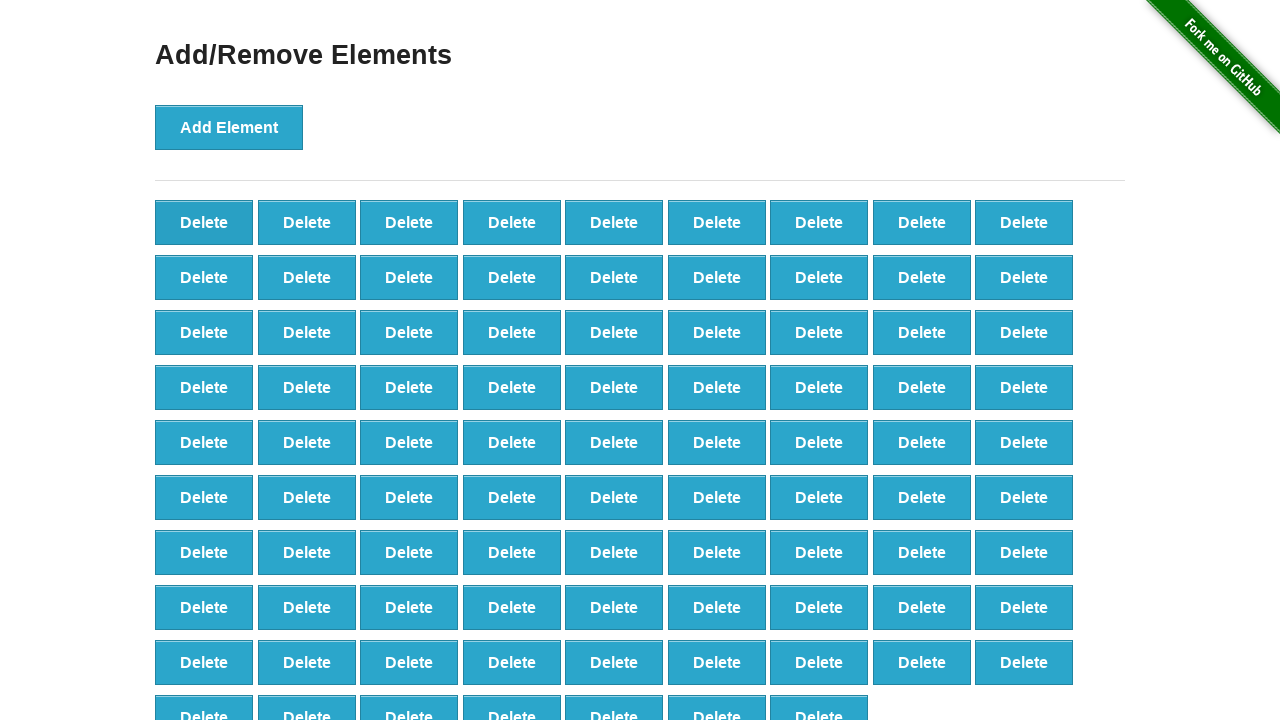

Clicked delete button (iteration 13/90) at (204, 222) on button[onclick='deleteElement()'] >> nth=0
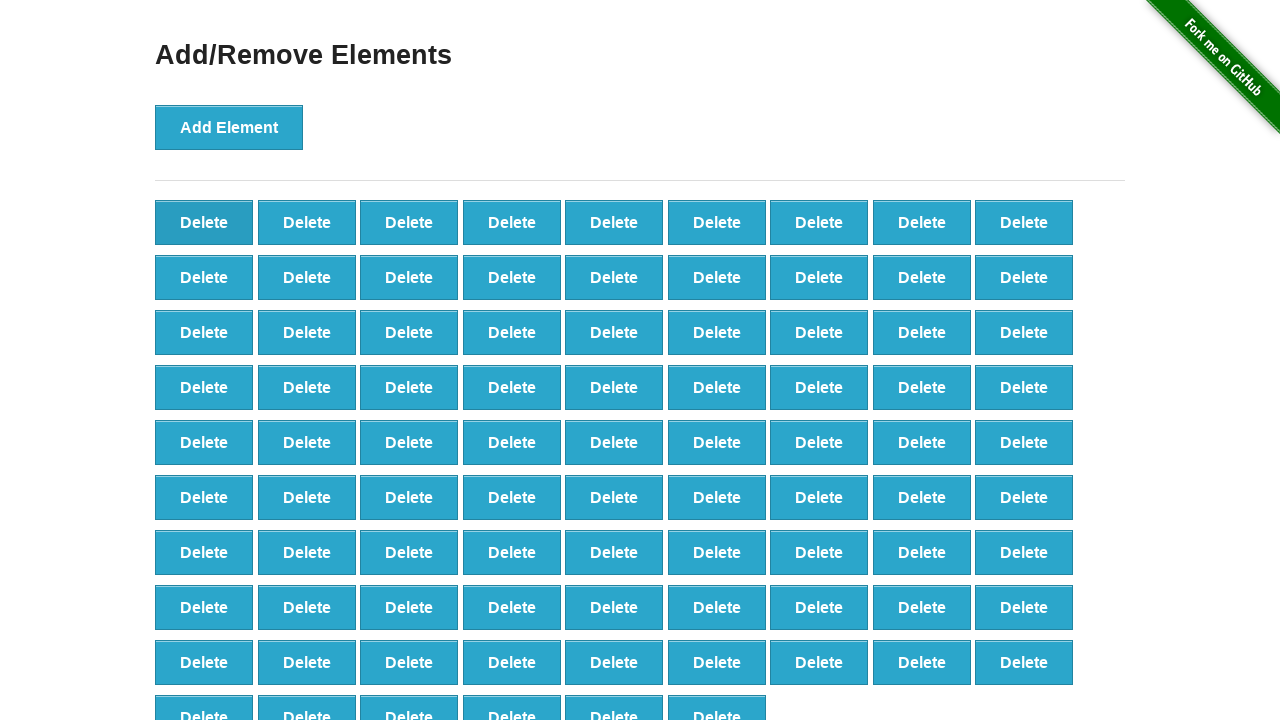

Clicked delete button (iteration 14/90) at (204, 222) on button[onclick='deleteElement()'] >> nth=0
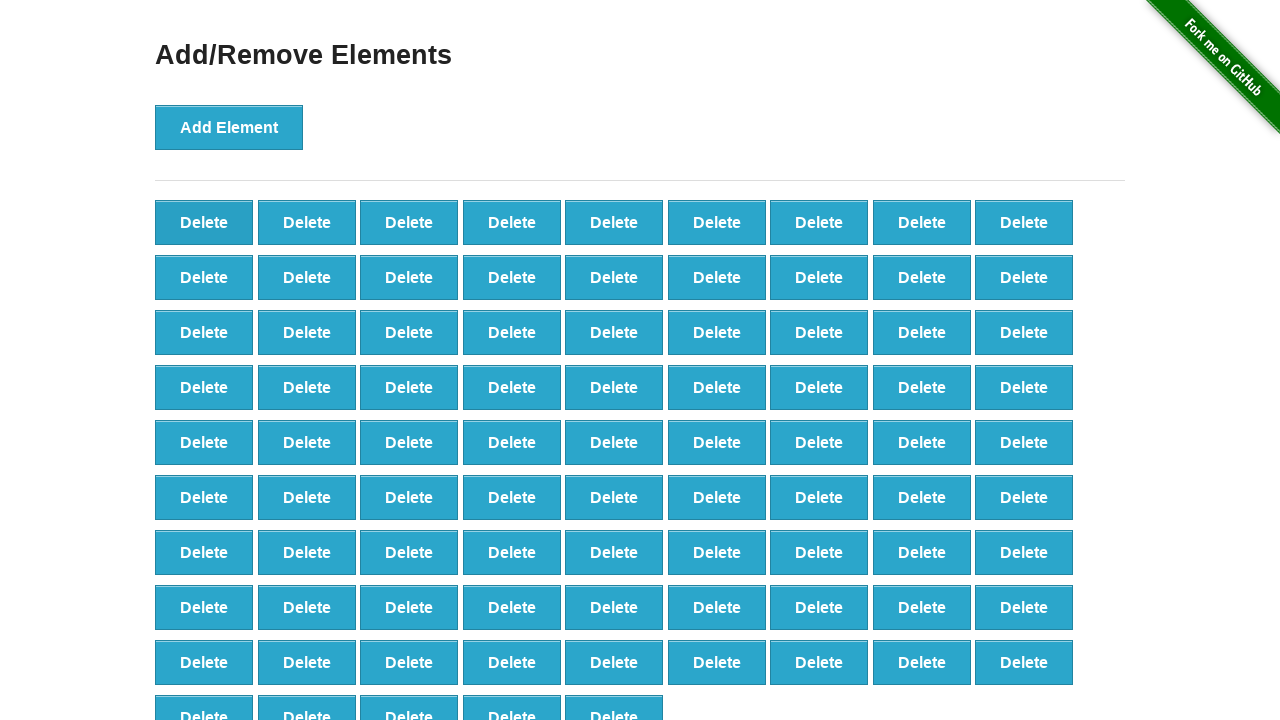

Clicked delete button (iteration 15/90) at (204, 222) on button[onclick='deleteElement()'] >> nth=0
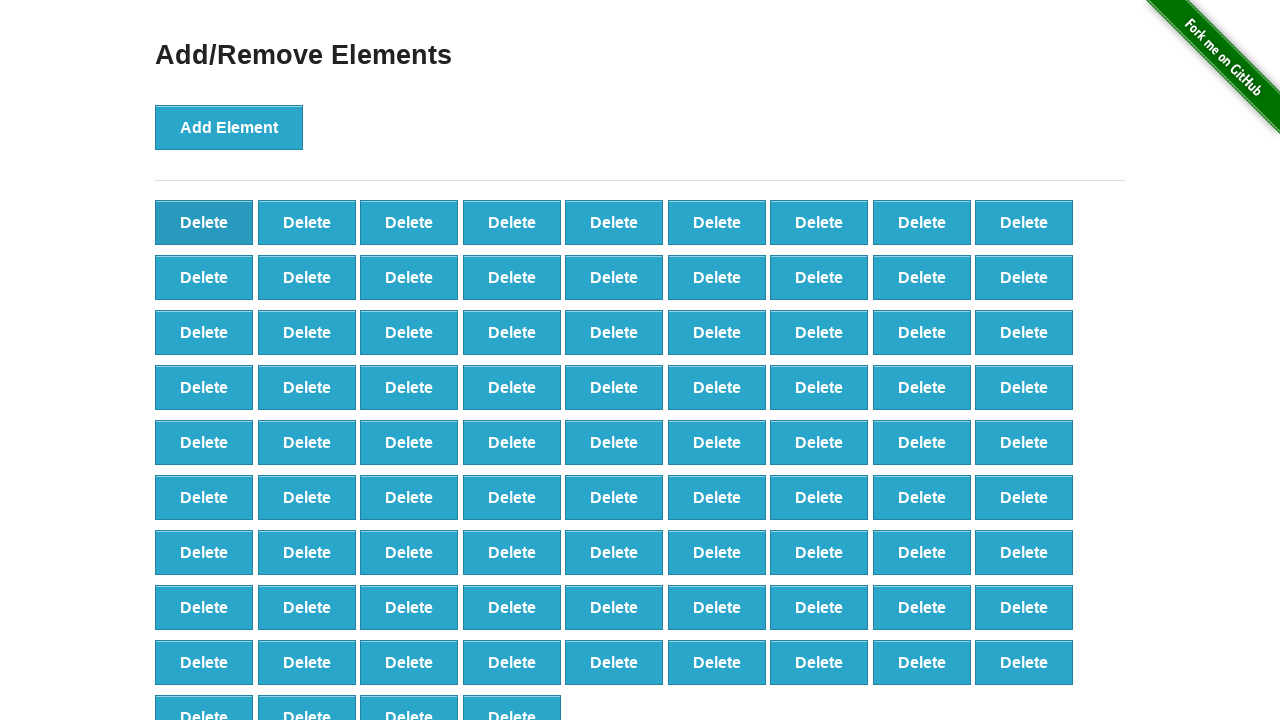

Clicked delete button (iteration 16/90) at (204, 222) on button[onclick='deleteElement()'] >> nth=0
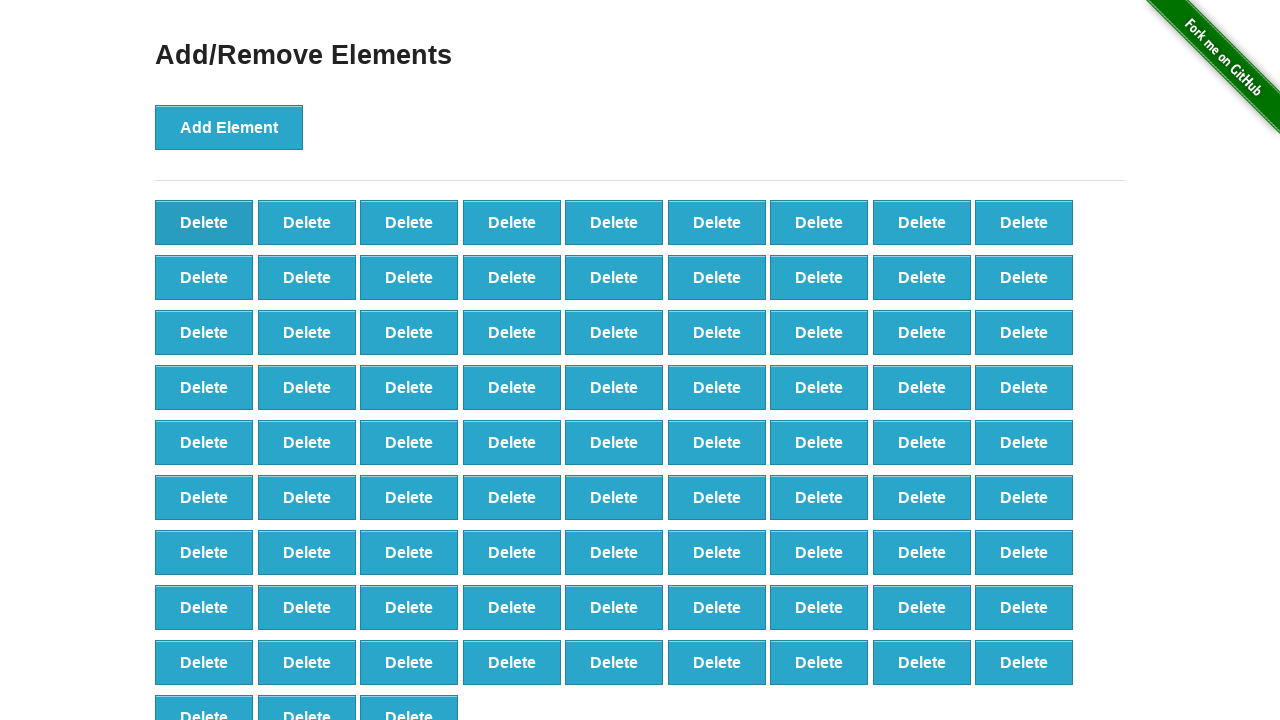

Clicked delete button (iteration 17/90) at (204, 222) on button[onclick='deleteElement()'] >> nth=0
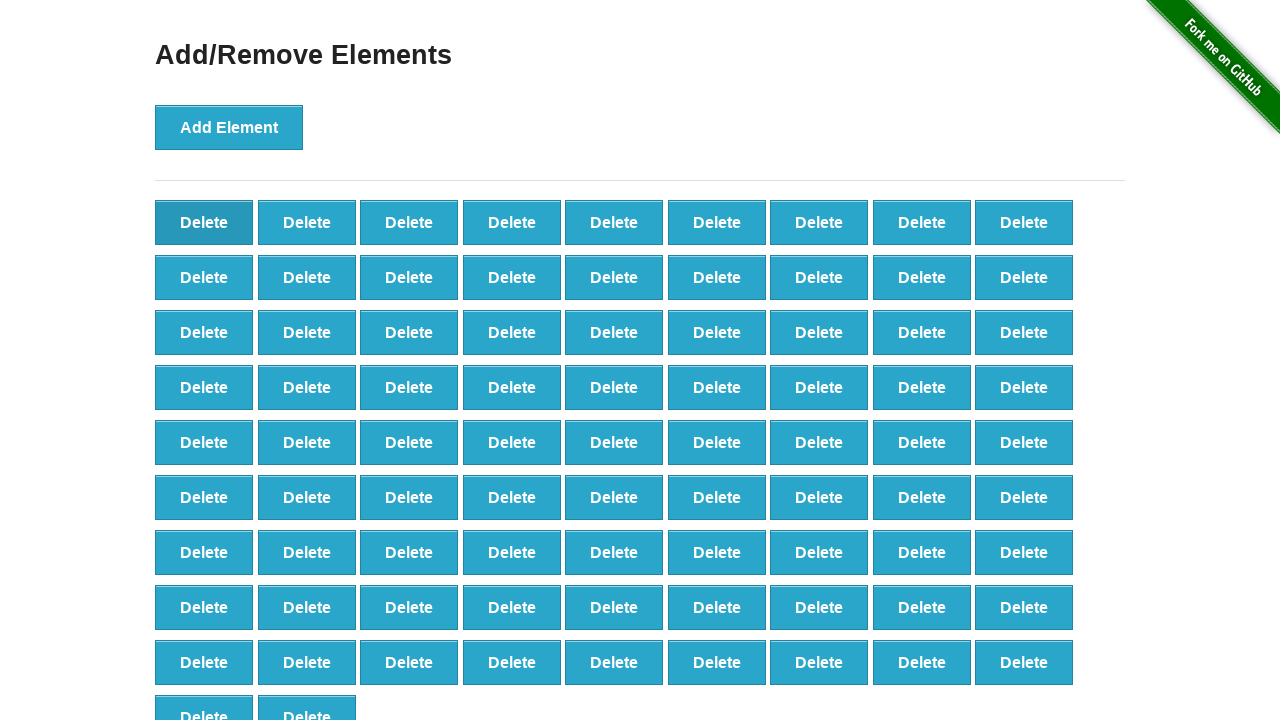

Clicked delete button (iteration 18/90) at (204, 222) on button[onclick='deleteElement()'] >> nth=0
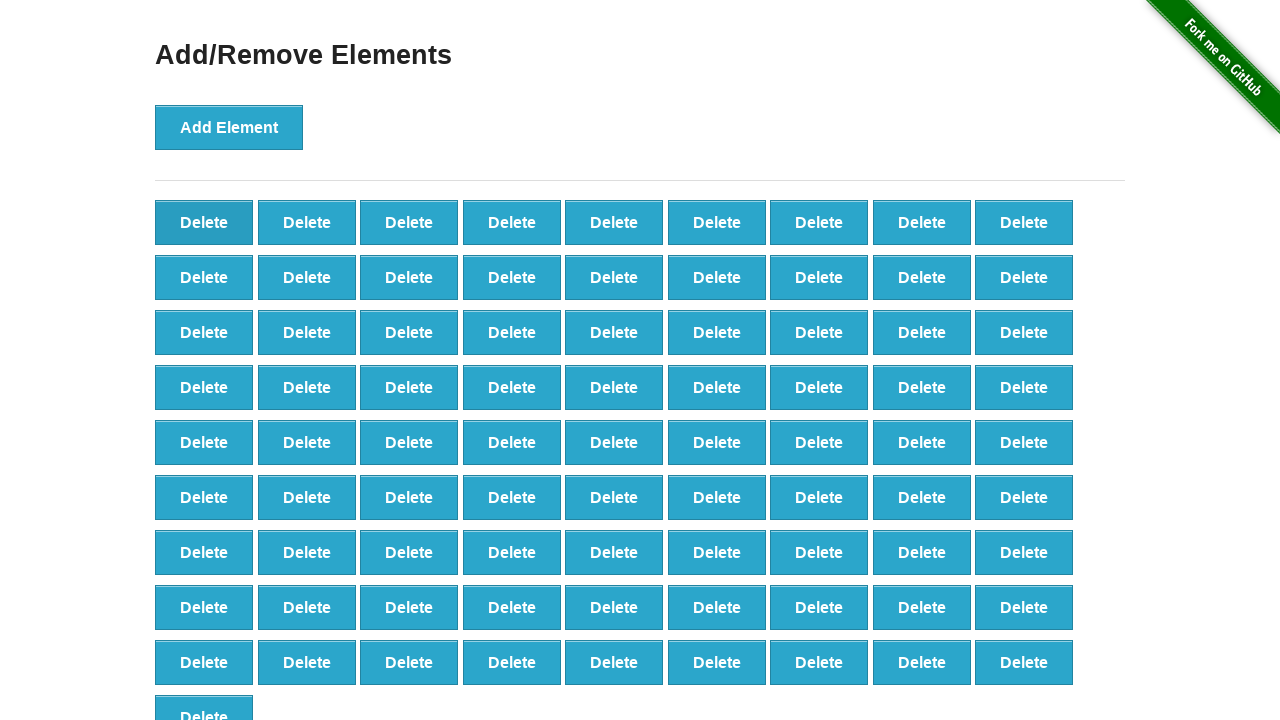

Clicked delete button (iteration 19/90) at (204, 222) on button[onclick='deleteElement()'] >> nth=0
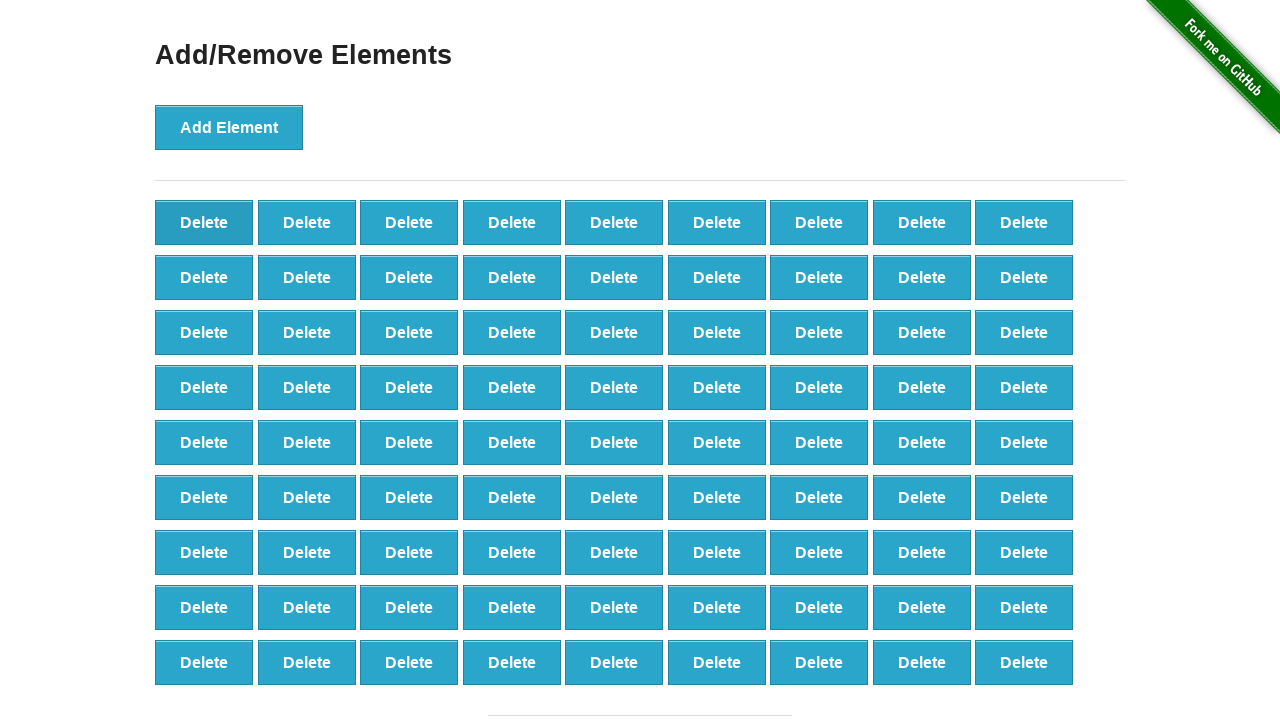

Clicked delete button (iteration 20/90) at (204, 222) on button[onclick='deleteElement()'] >> nth=0
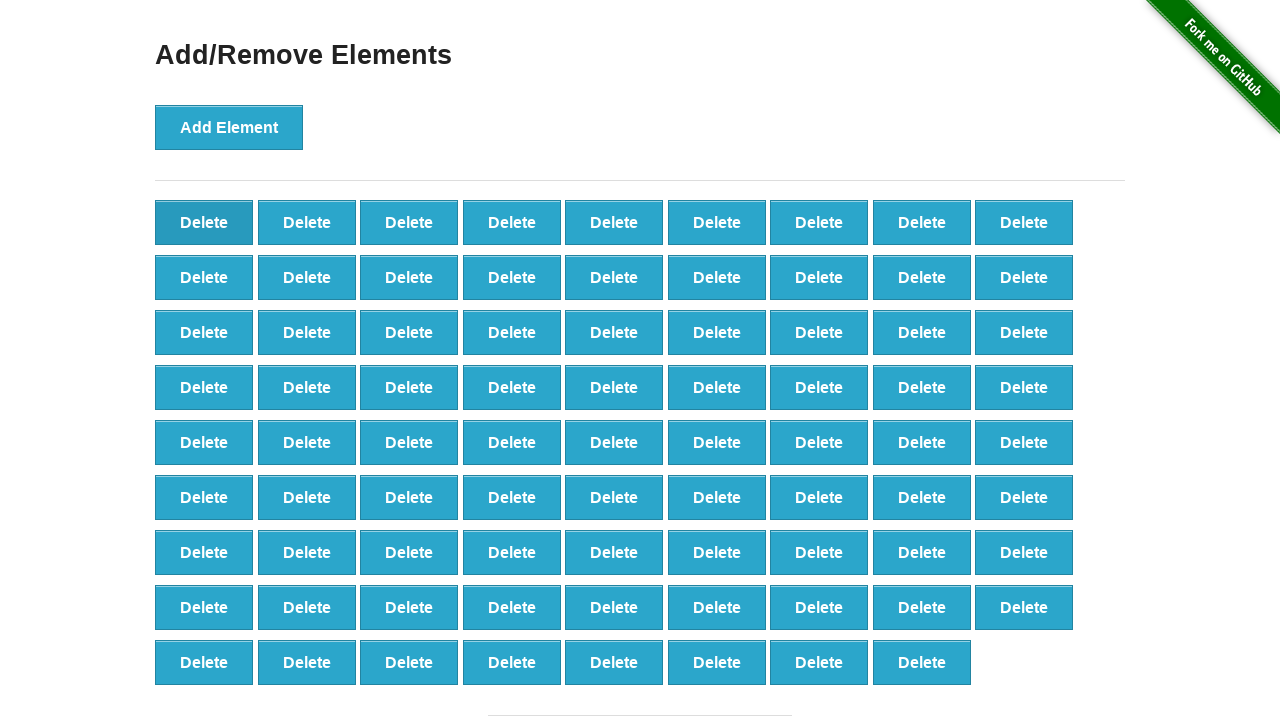

Clicked delete button (iteration 21/90) at (204, 222) on button[onclick='deleteElement()'] >> nth=0
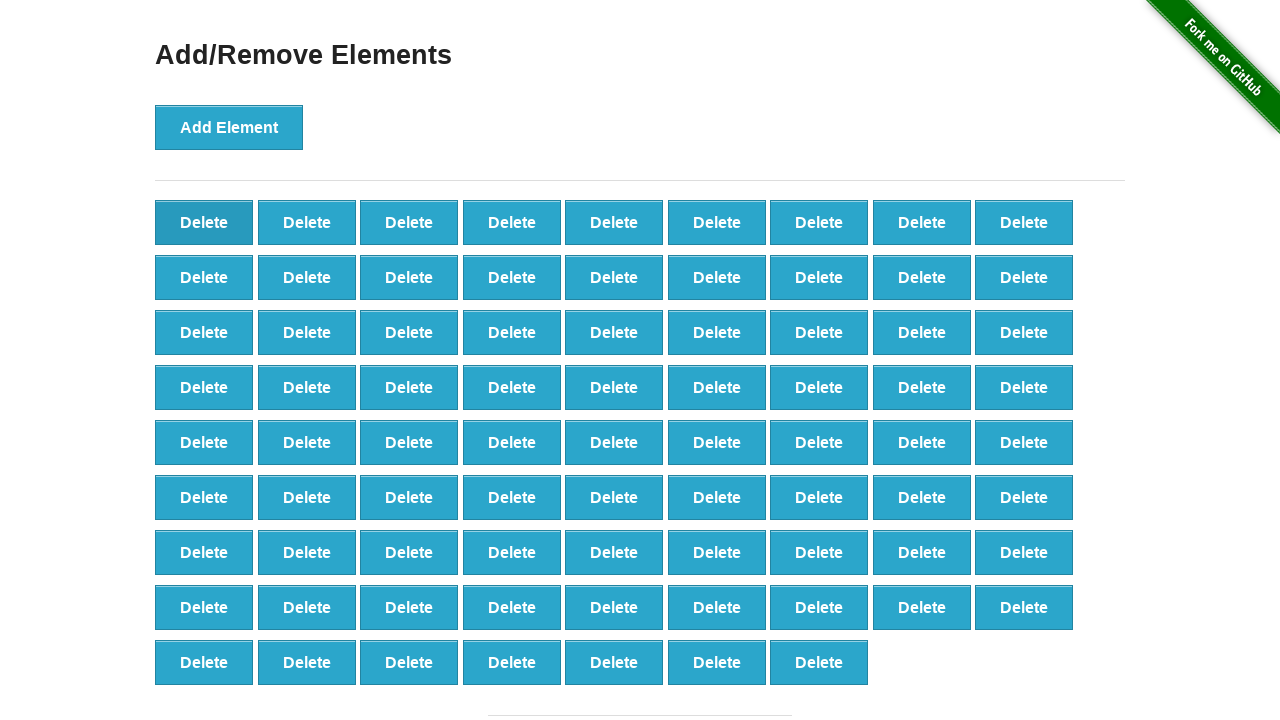

Clicked delete button (iteration 22/90) at (204, 222) on button[onclick='deleteElement()'] >> nth=0
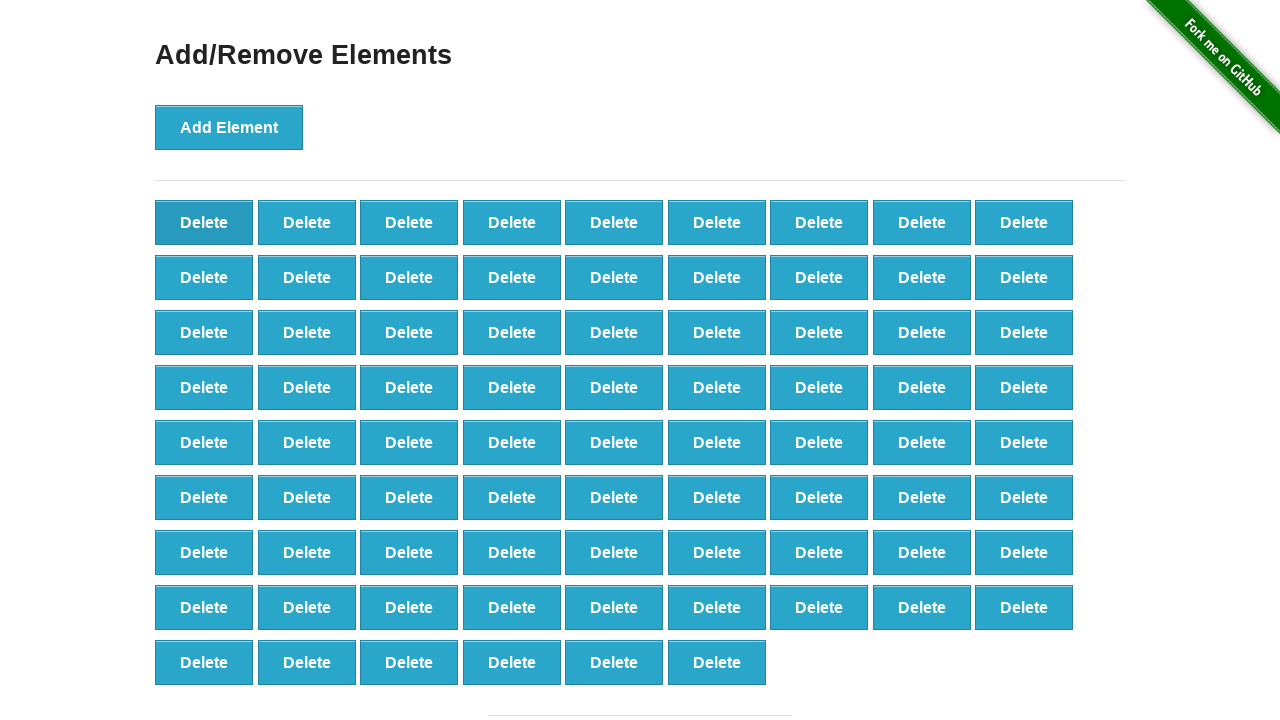

Clicked delete button (iteration 23/90) at (204, 222) on button[onclick='deleteElement()'] >> nth=0
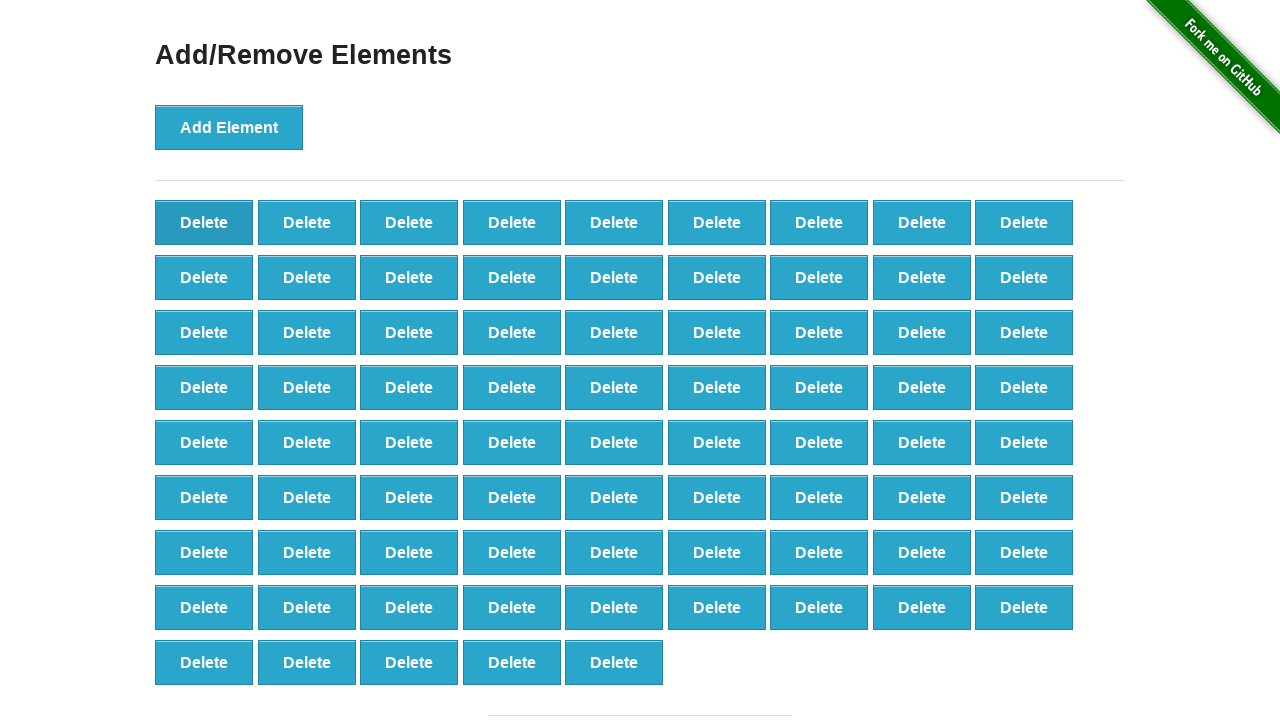

Clicked delete button (iteration 24/90) at (204, 222) on button[onclick='deleteElement()'] >> nth=0
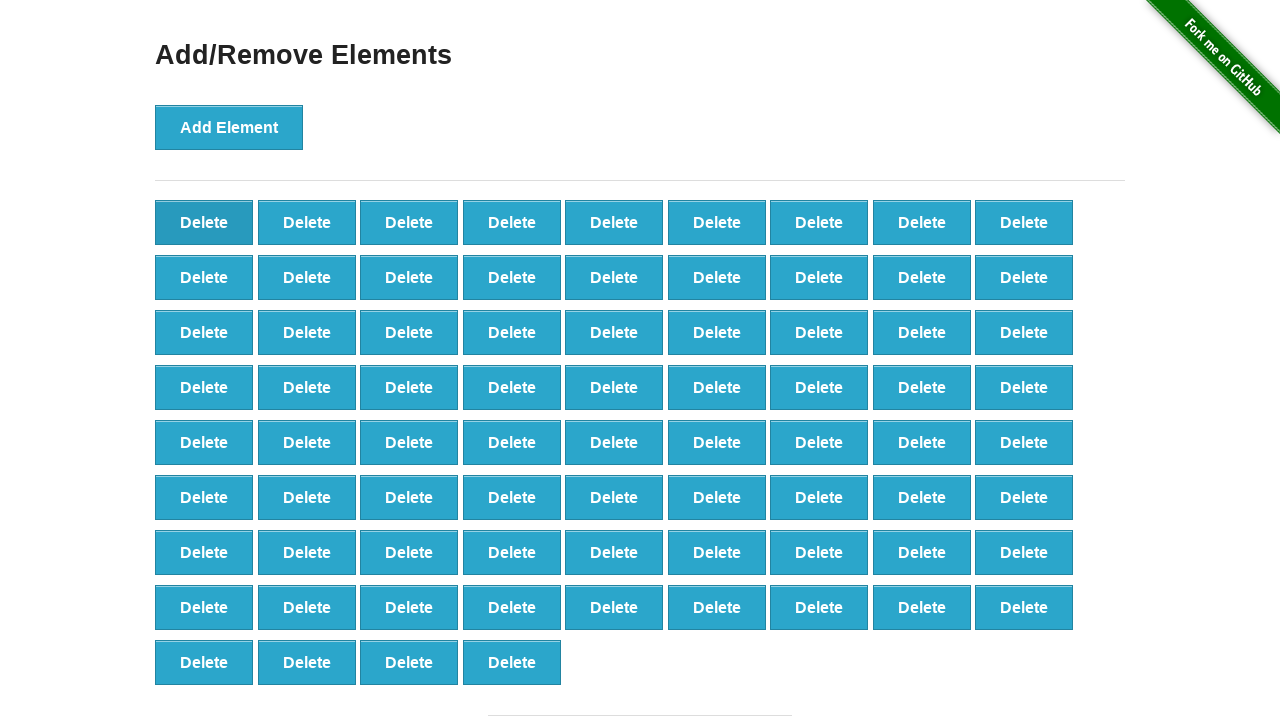

Clicked delete button (iteration 25/90) at (204, 222) on button[onclick='deleteElement()'] >> nth=0
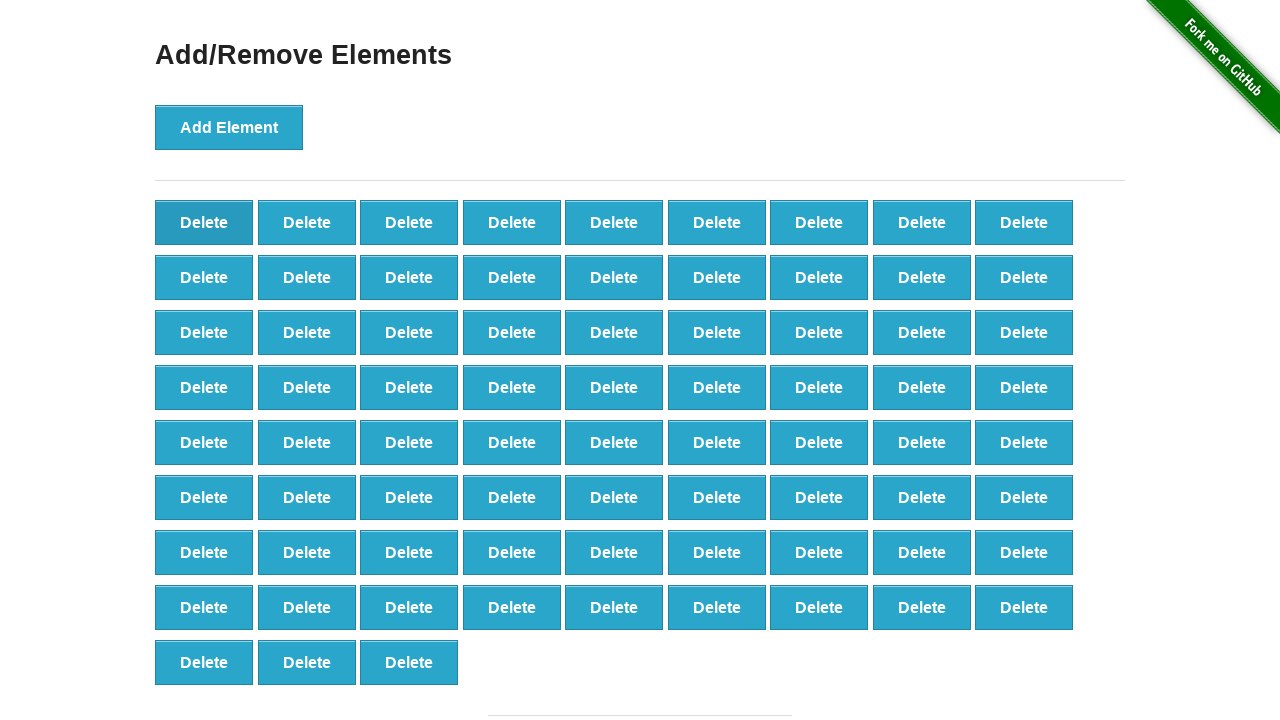

Clicked delete button (iteration 26/90) at (204, 222) on button[onclick='deleteElement()'] >> nth=0
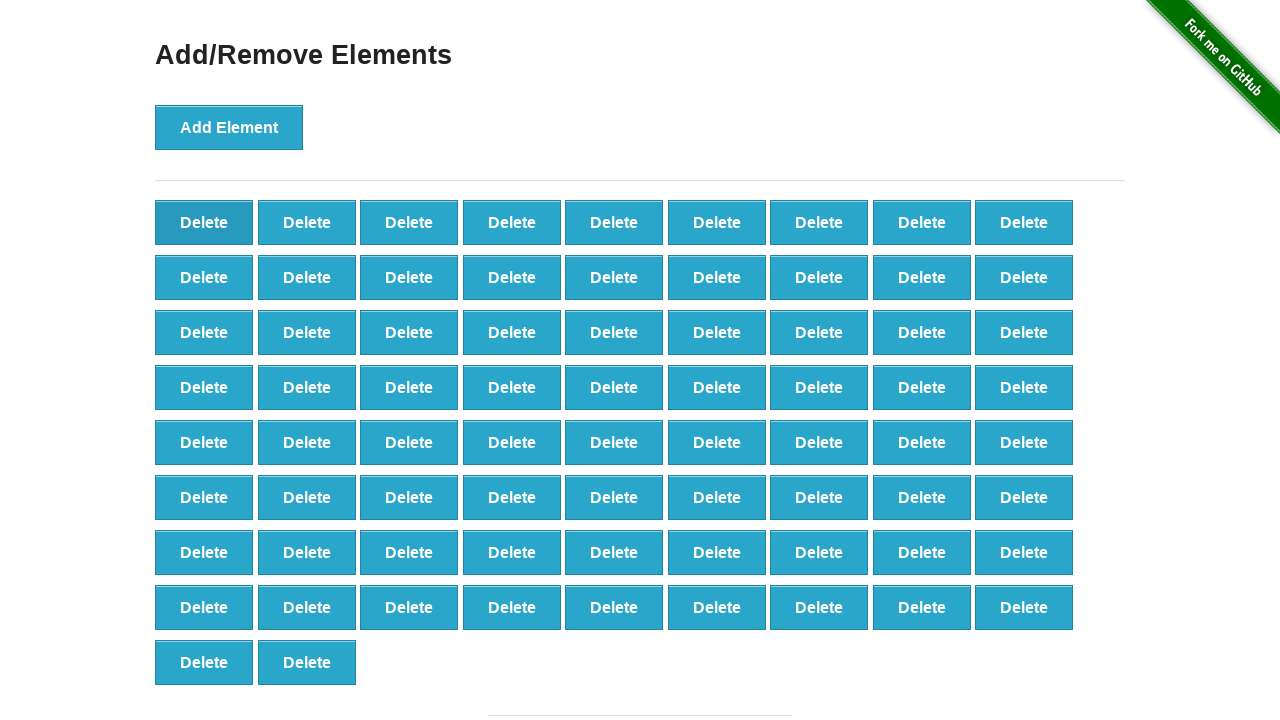

Clicked delete button (iteration 27/90) at (204, 222) on button[onclick='deleteElement()'] >> nth=0
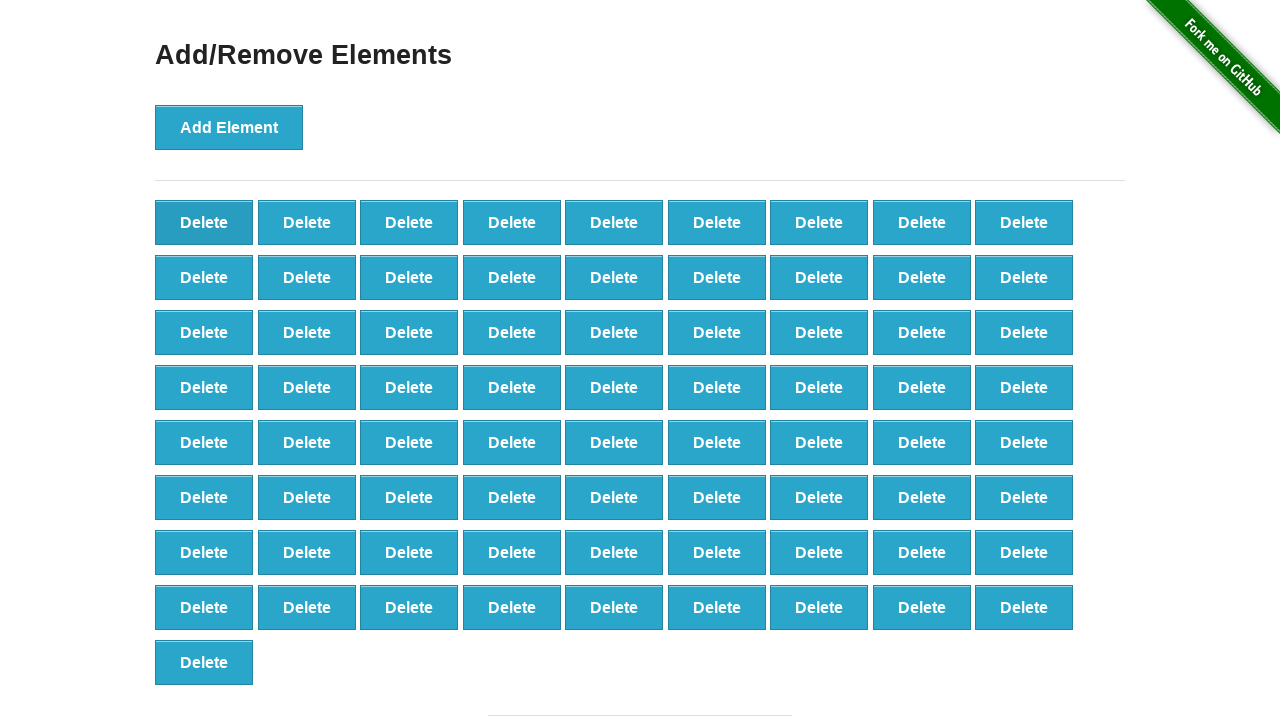

Clicked delete button (iteration 28/90) at (204, 222) on button[onclick='deleteElement()'] >> nth=0
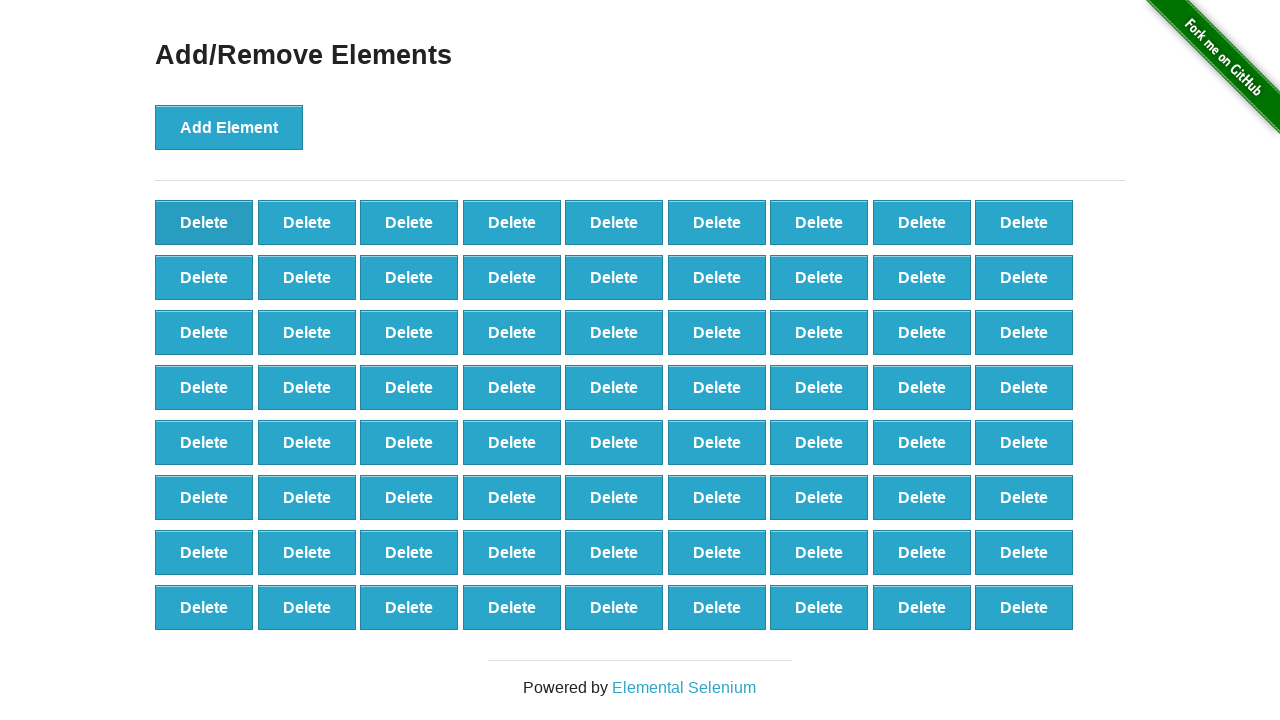

Clicked delete button (iteration 29/90) at (204, 222) on button[onclick='deleteElement()'] >> nth=0
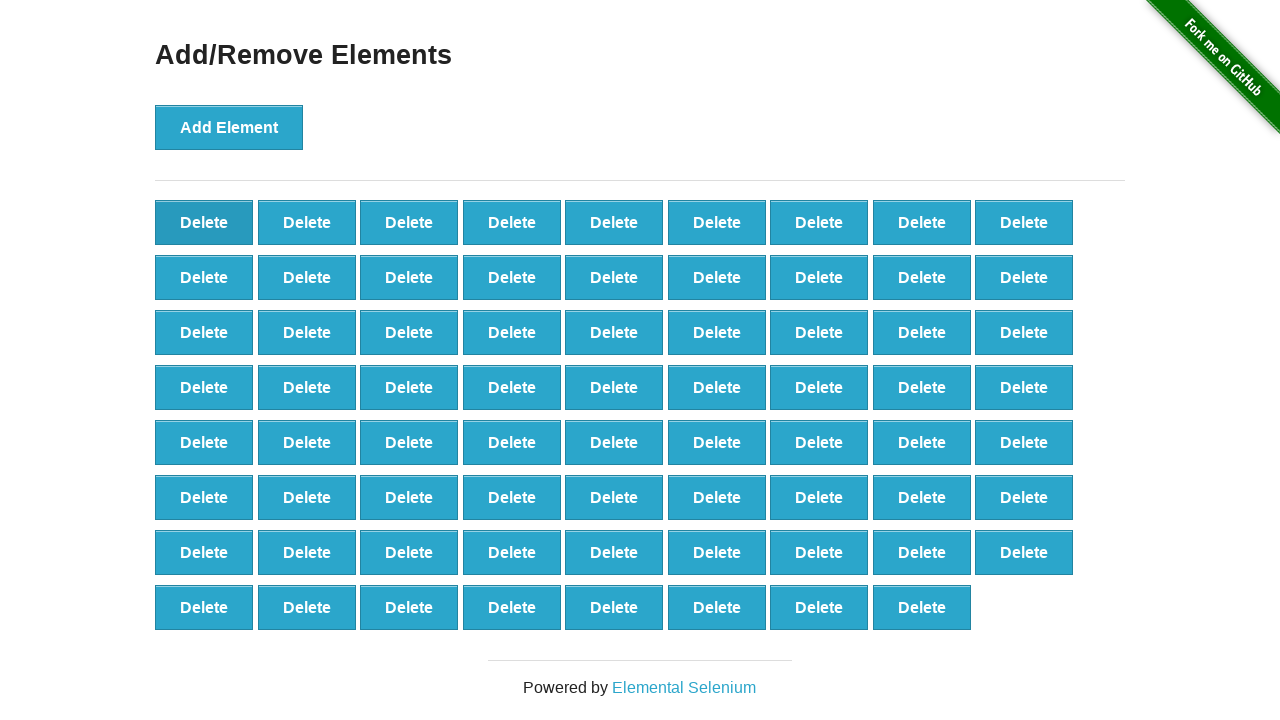

Clicked delete button (iteration 30/90) at (204, 222) on button[onclick='deleteElement()'] >> nth=0
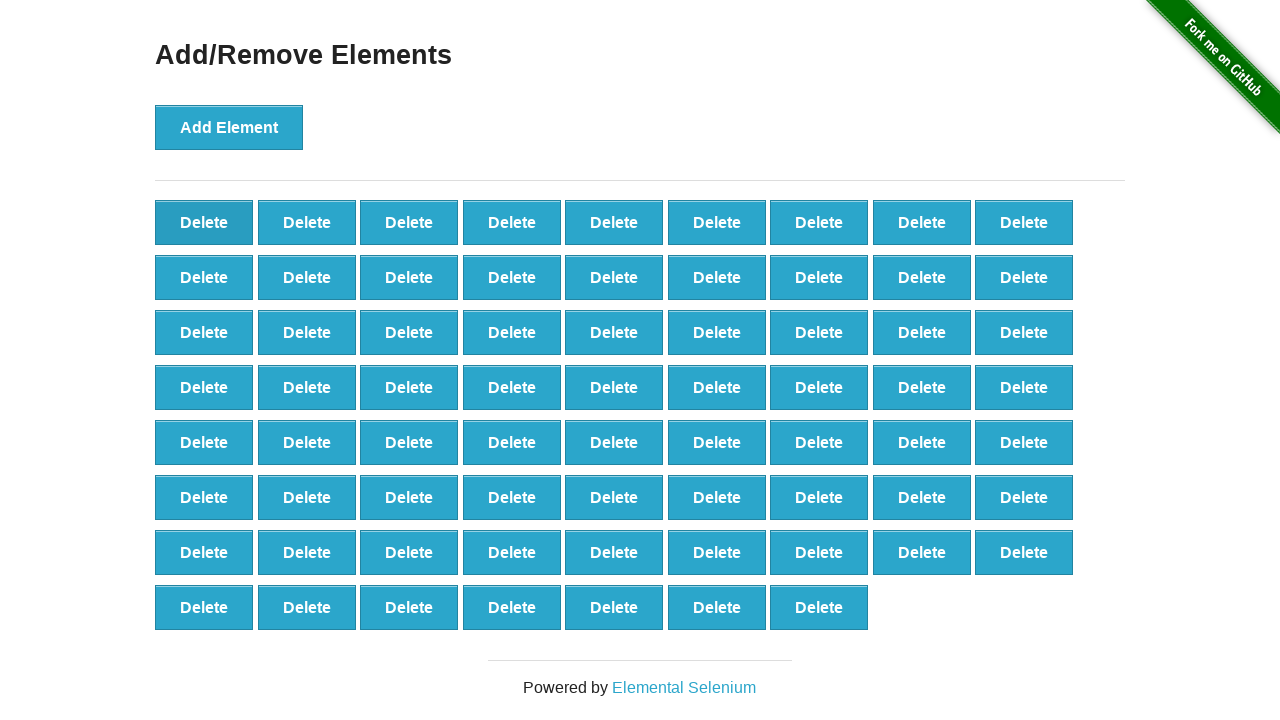

Clicked delete button (iteration 31/90) at (204, 222) on button[onclick='deleteElement()'] >> nth=0
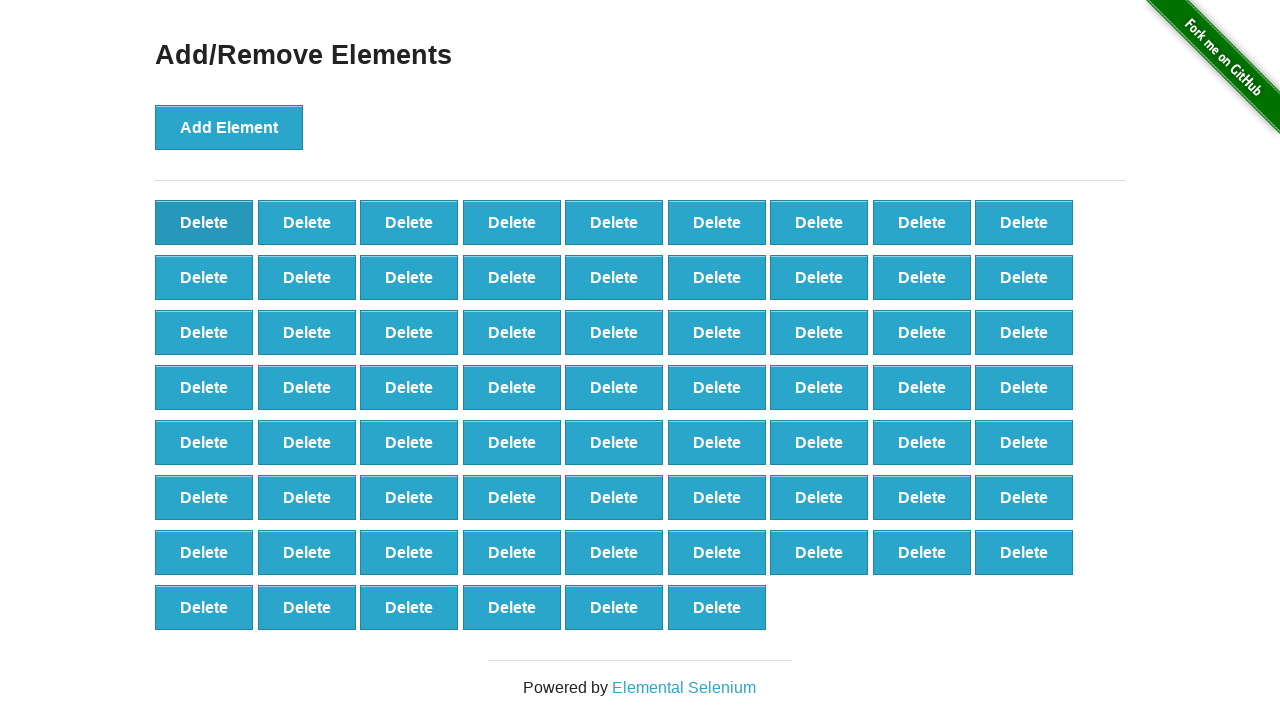

Clicked delete button (iteration 32/90) at (204, 222) on button[onclick='deleteElement()'] >> nth=0
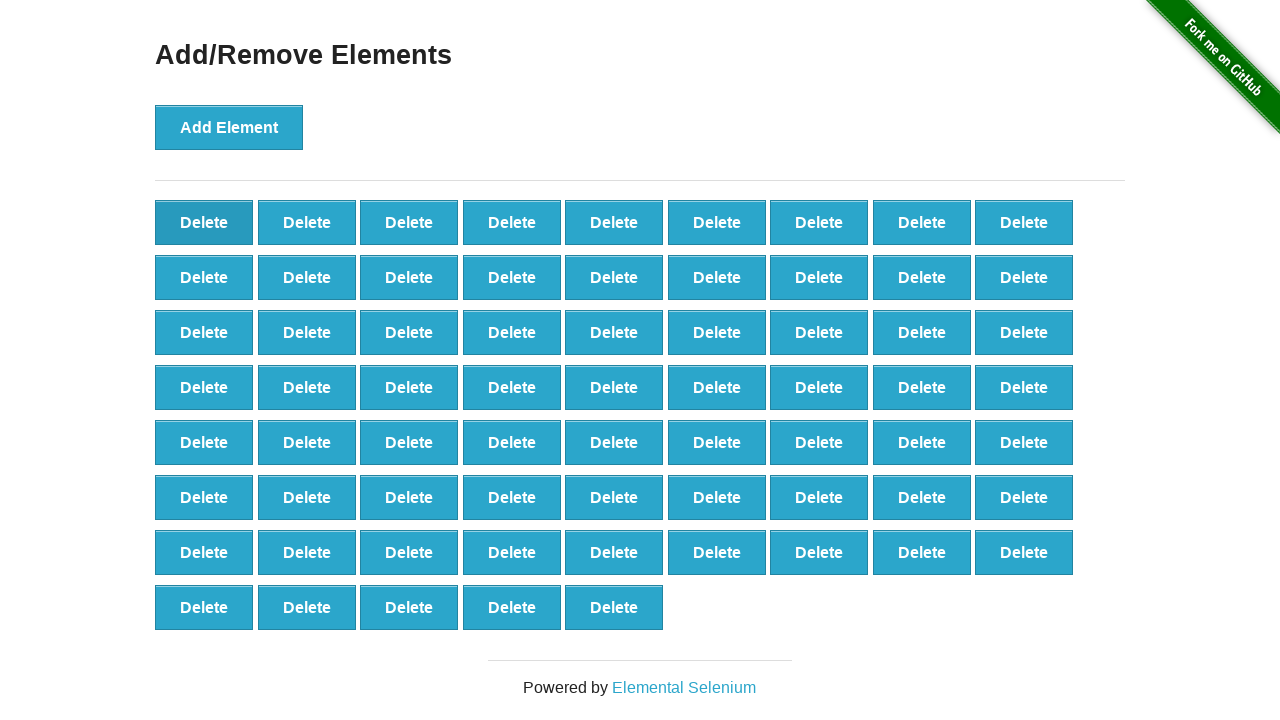

Clicked delete button (iteration 33/90) at (204, 222) on button[onclick='deleteElement()'] >> nth=0
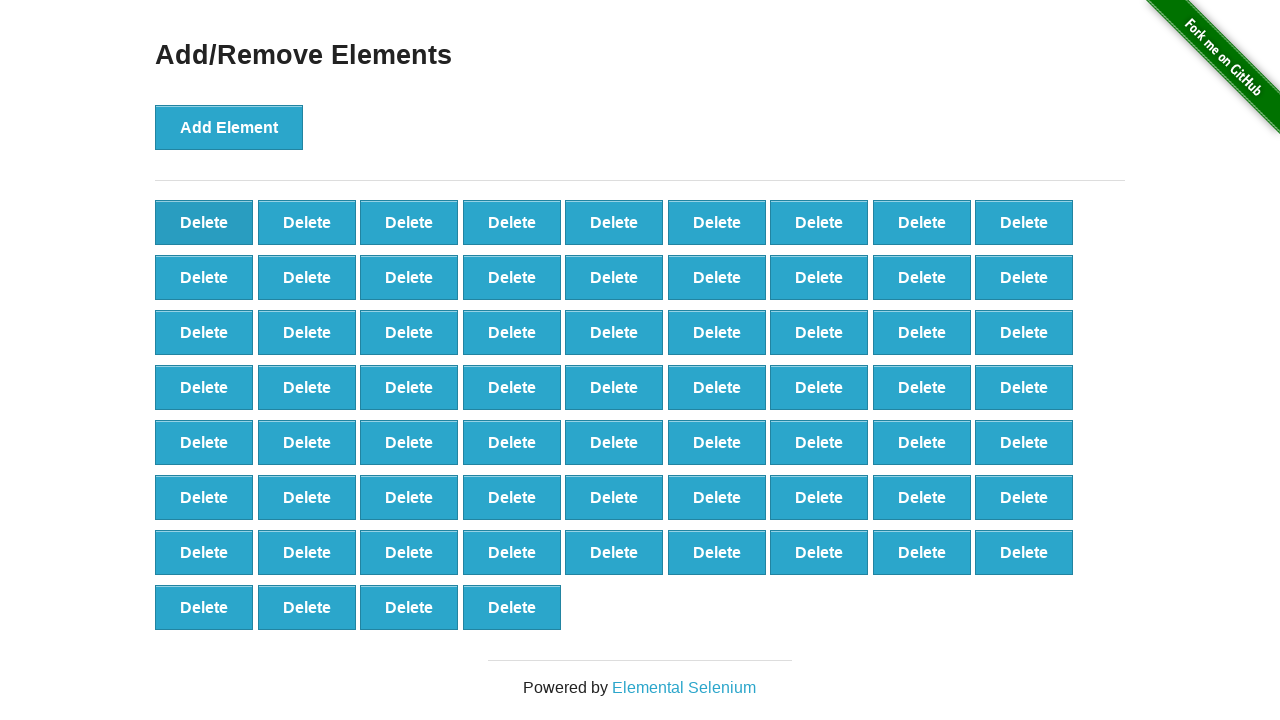

Clicked delete button (iteration 34/90) at (204, 222) on button[onclick='deleteElement()'] >> nth=0
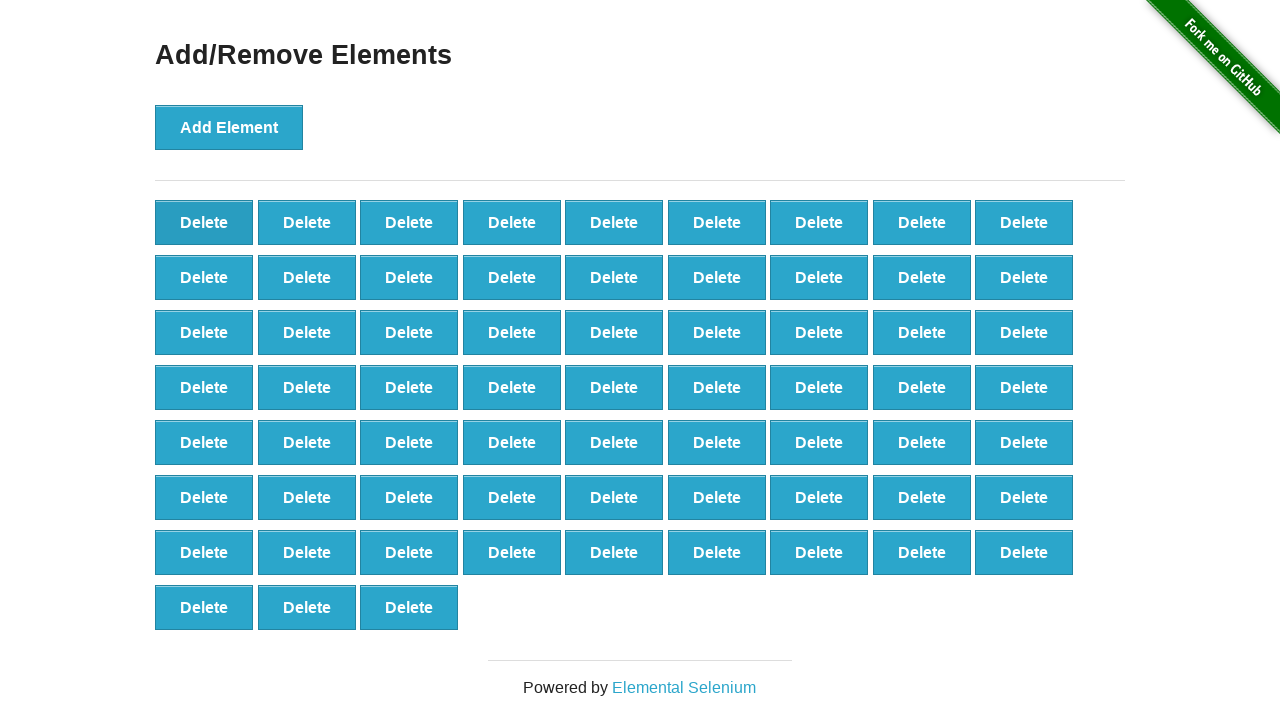

Clicked delete button (iteration 35/90) at (204, 222) on button[onclick='deleteElement()'] >> nth=0
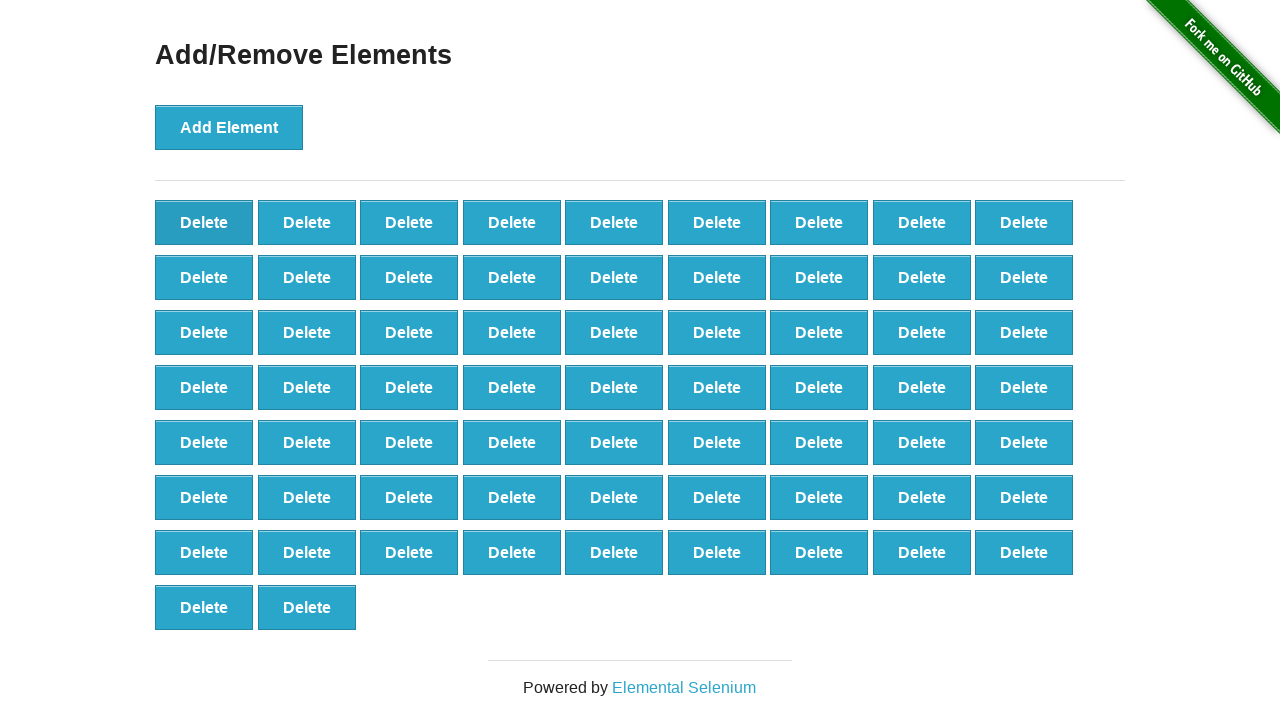

Clicked delete button (iteration 36/90) at (204, 222) on button[onclick='deleteElement()'] >> nth=0
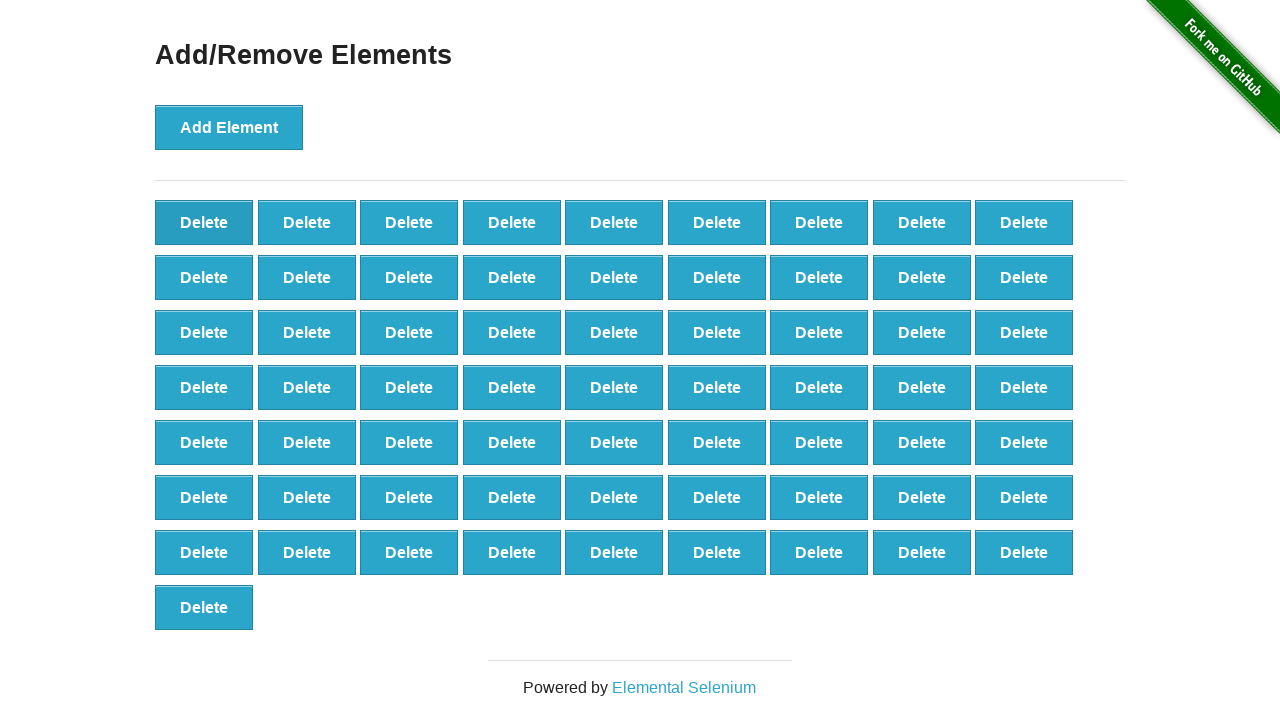

Clicked delete button (iteration 37/90) at (204, 222) on button[onclick='deleteElement()'] >> nth=0
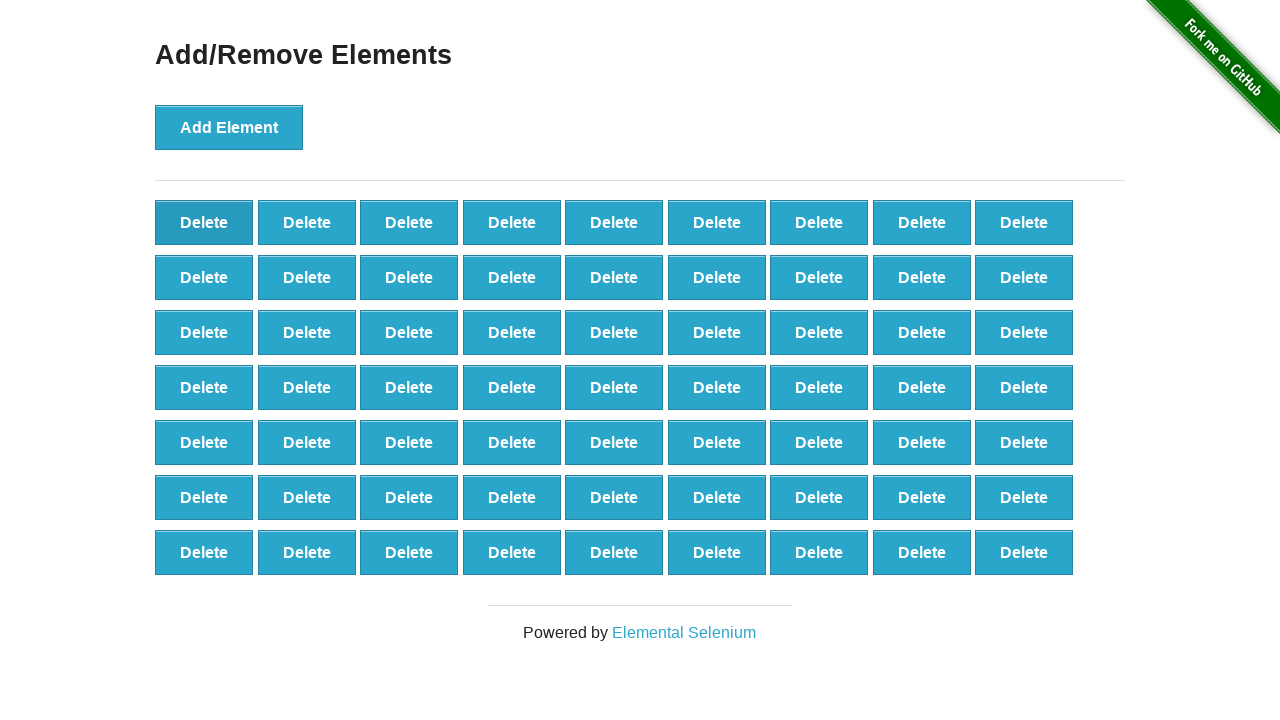

Clicked delete button (iteration 38/90) at (204, 222) on button[onclick='deleteElement()'] >> nth=0
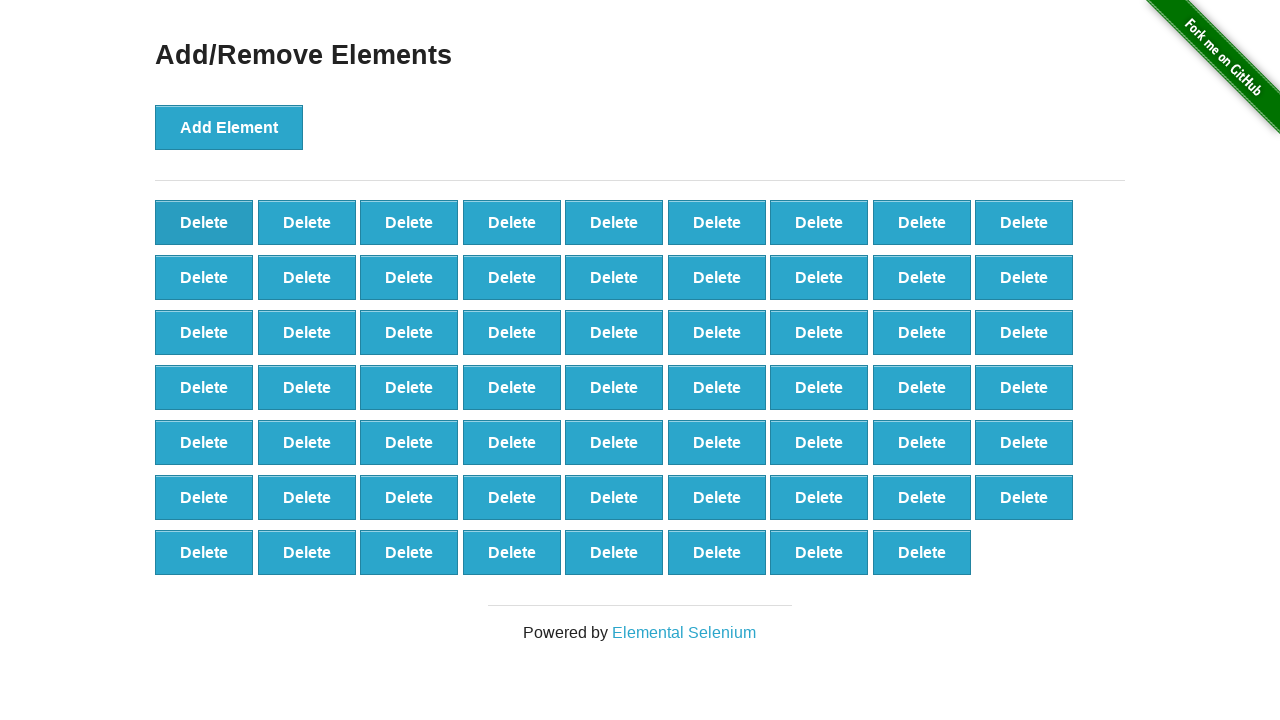

Clicked delete button (iteration 39/90) at (204, 222) on button[onclick='deleteElement()'] >> nth=0
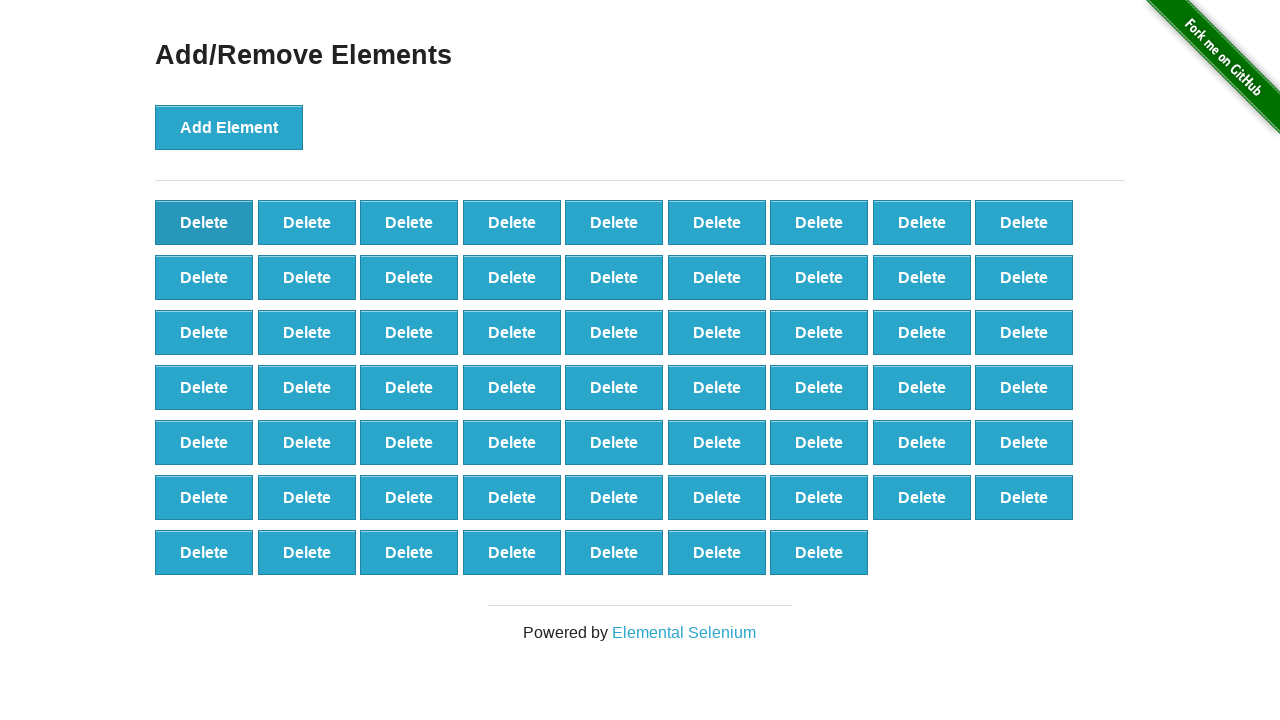

Clicked delete button (iteration 40/90) at (204, 222) on button[onclick='deleteElement()'] >> nth=0
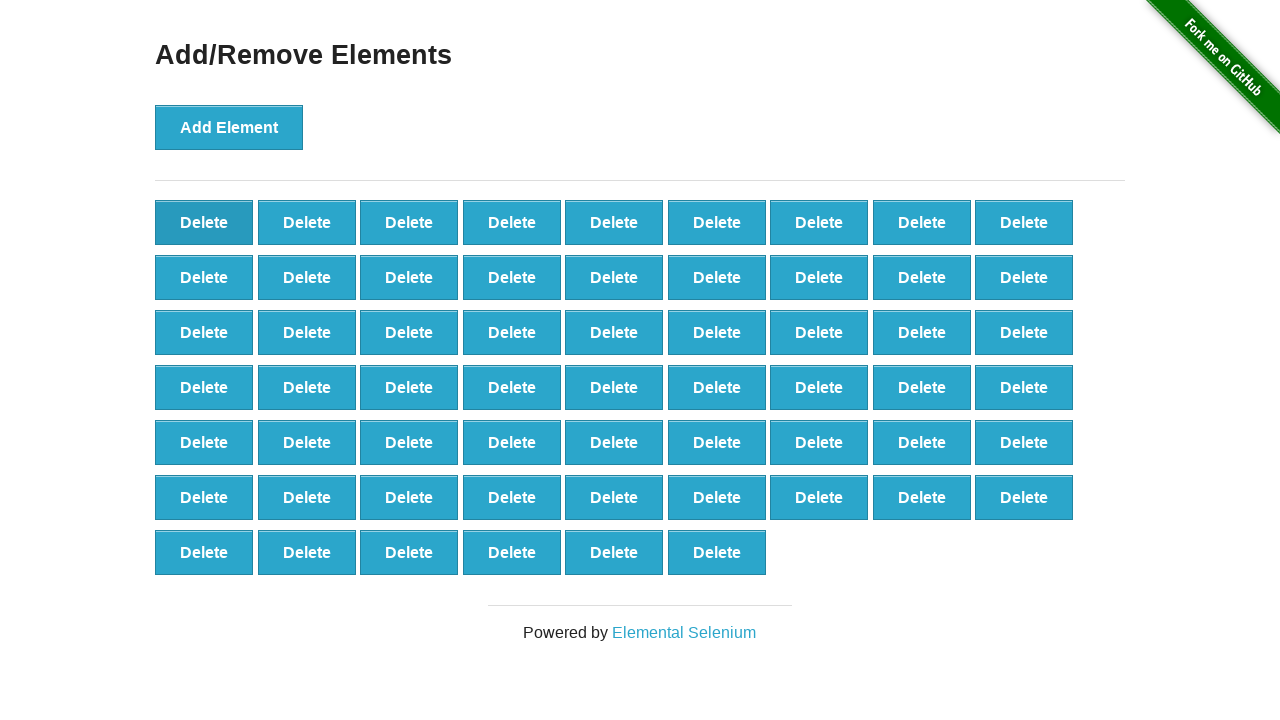

Clicked delete button (iteration 41/90) at (204, 222) on button[onclick='deleteElement()'] >> nth=0
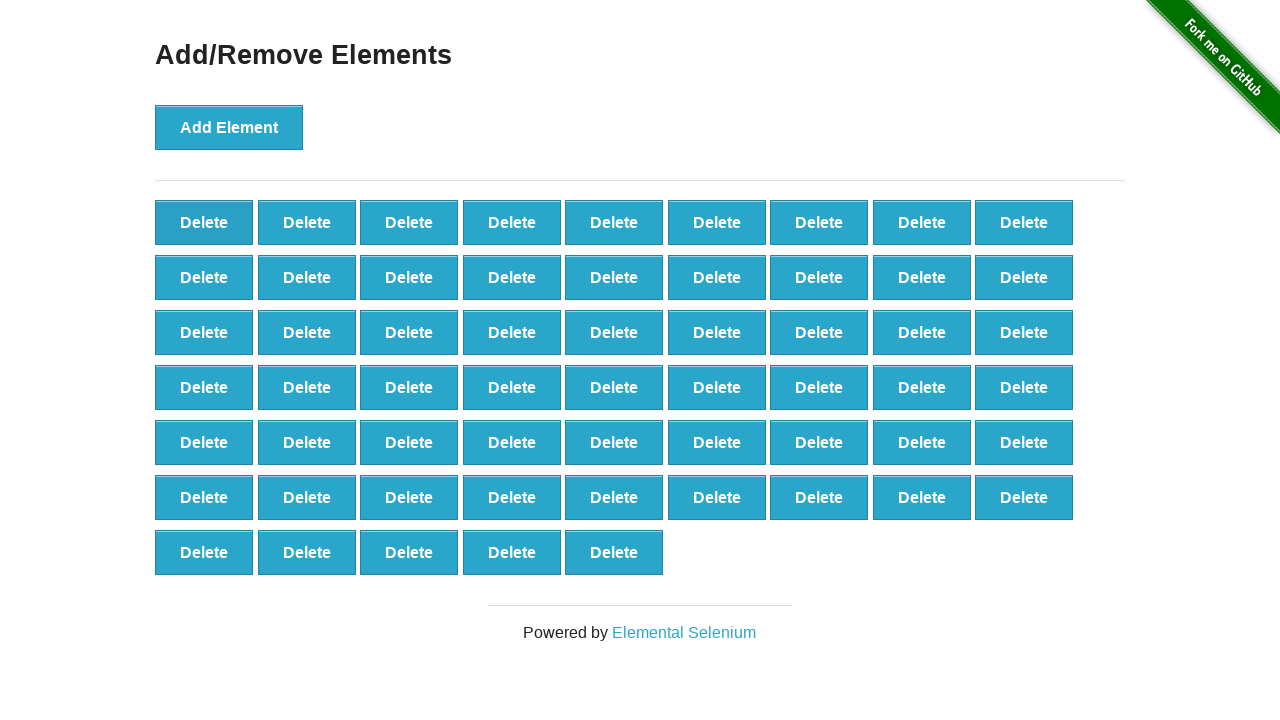

Clicked delete button (iteration 42/90) at (204, 222) on button[onclick='deleteElement()'] >> nth=0
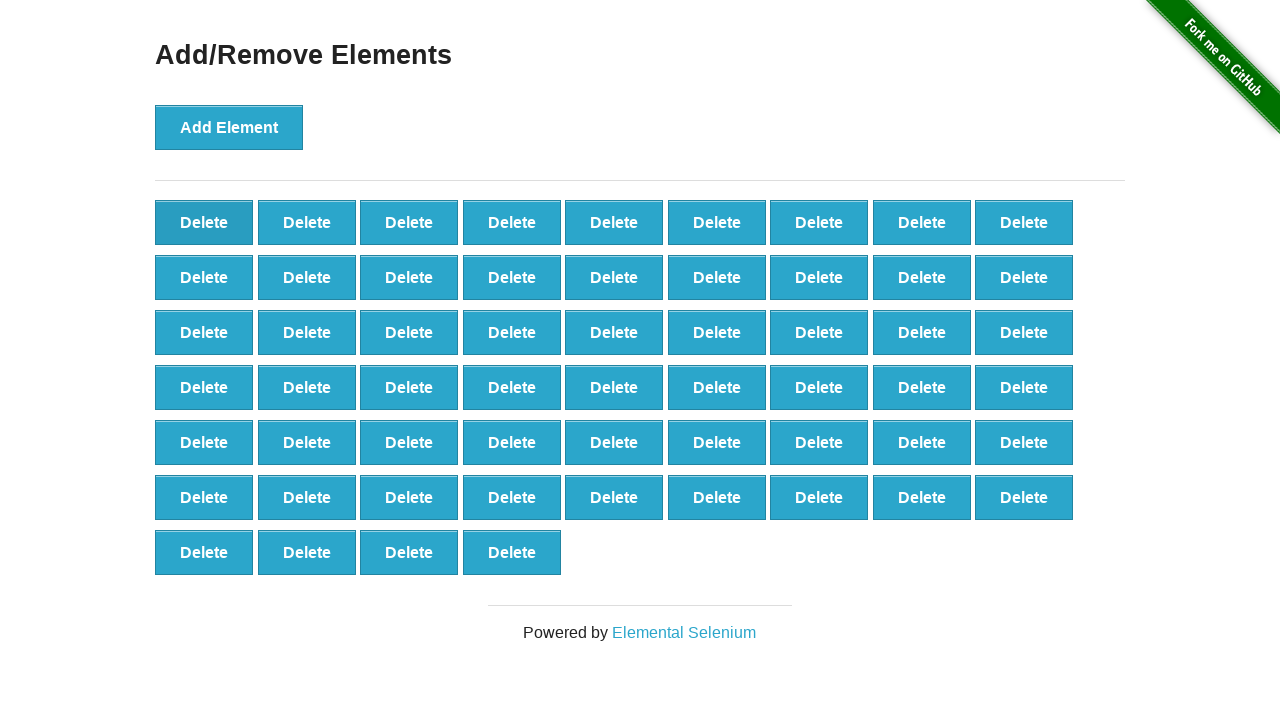

Clicked delete button (iteration 43/90) at (204, 222) on button[onclick='deleteElement()'] >> nth=0
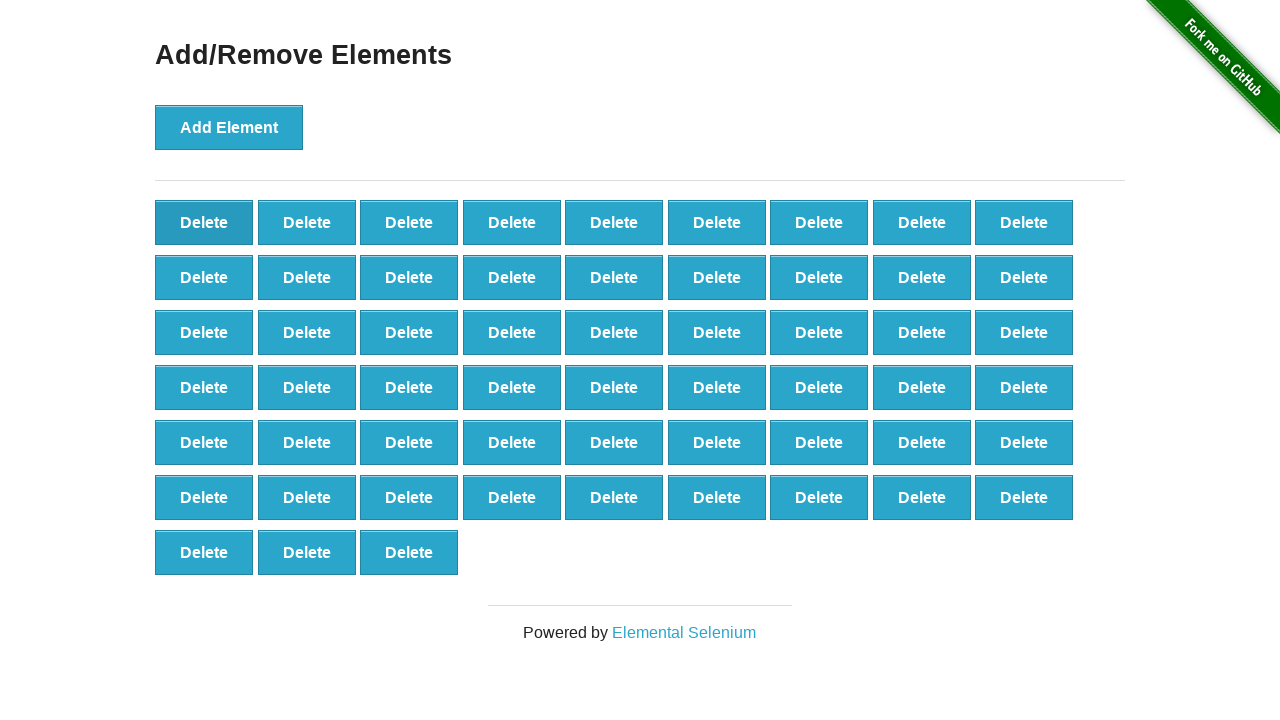

Clicked delete button (iteration 44/90) at (204, 222) on button[onclick='deleteElement()'] >> nth=0
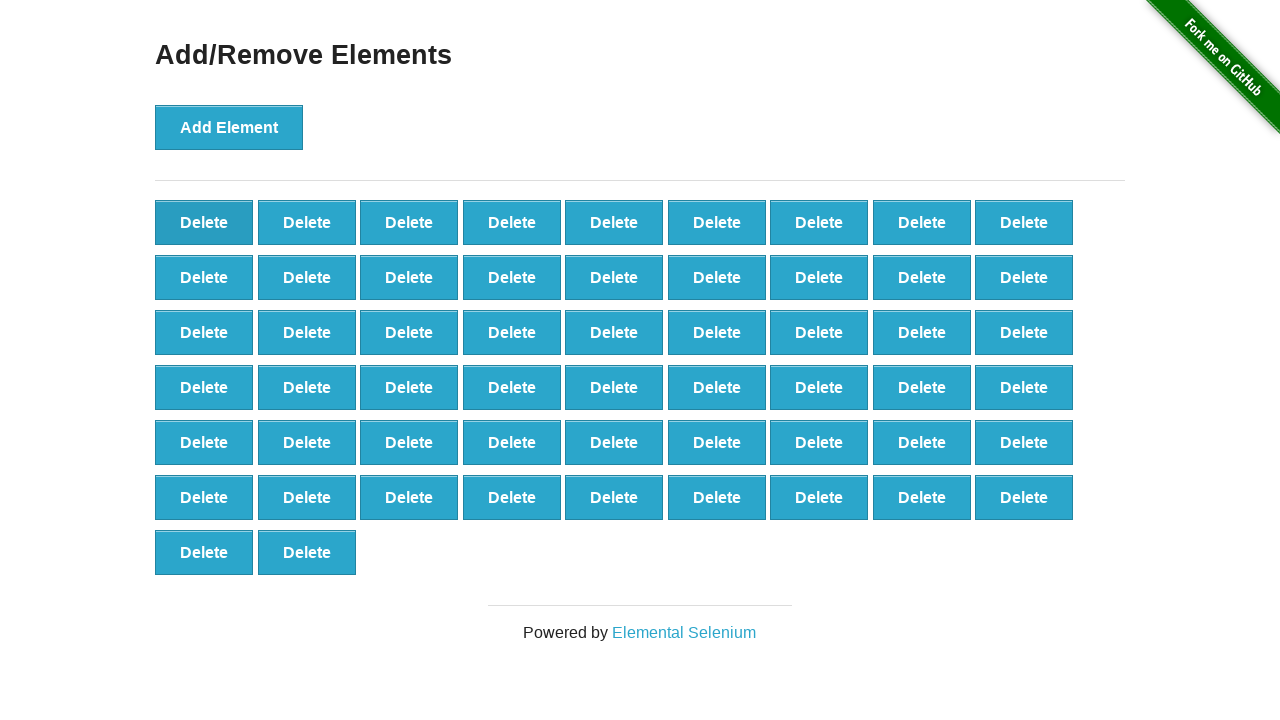

Clicked delete button (iteration 45/90) at (204, 222) on button[onclick='deleteElement()'] >> nth=0
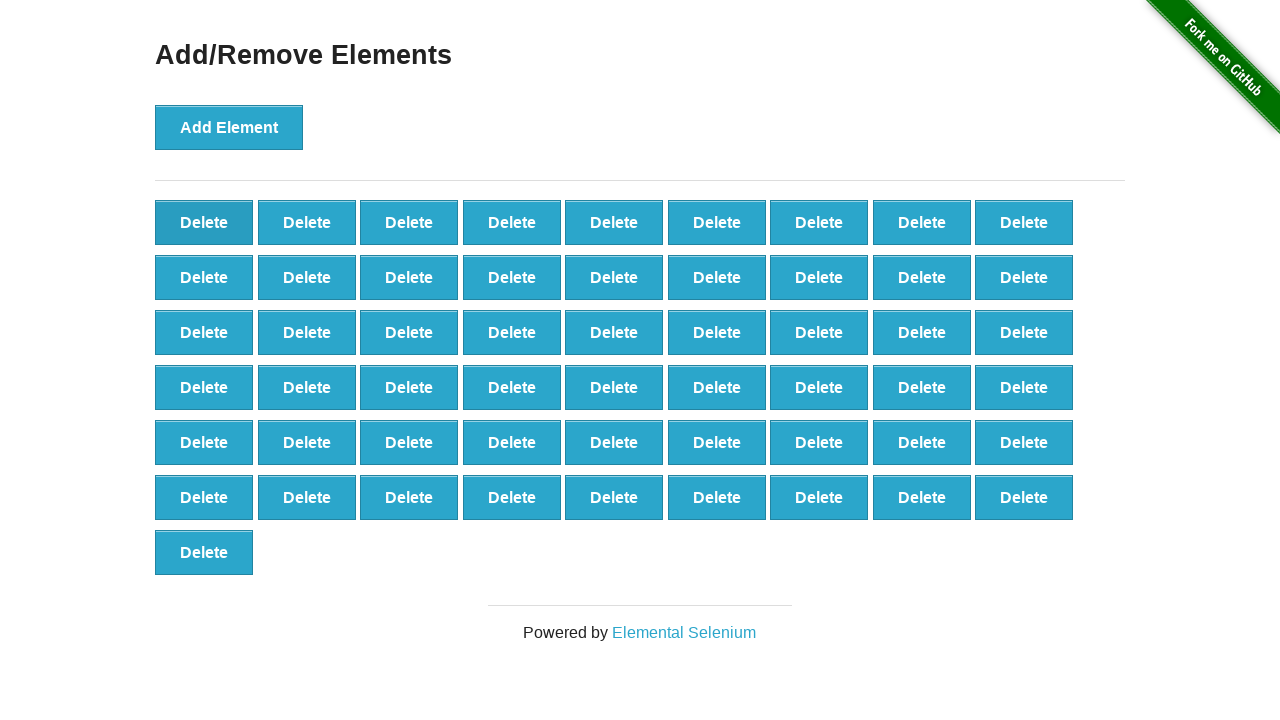

Clicked delete button (iteration 46/90) at (204, 222) on button[onclick='deleteElement()'] >> nth=0
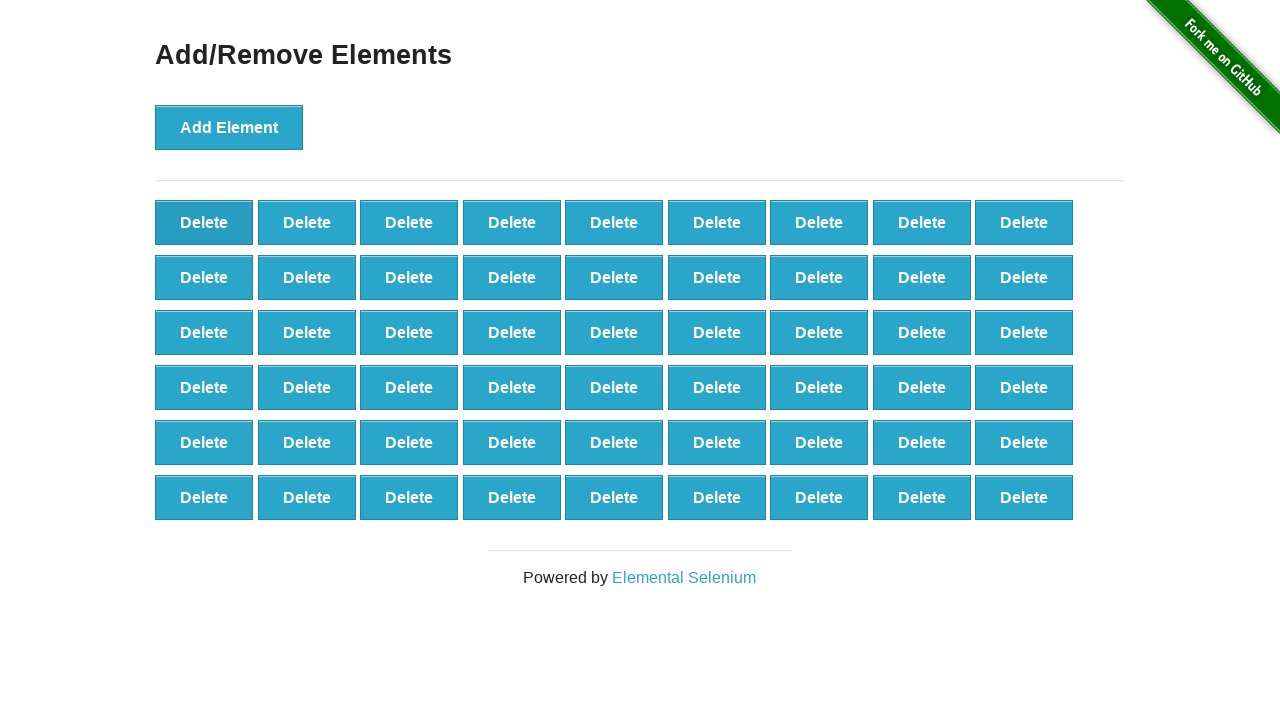

Clicked delete button (iteration 47/90) at (204, 222) on button[onclick='deleteElement()'] >> nth=0
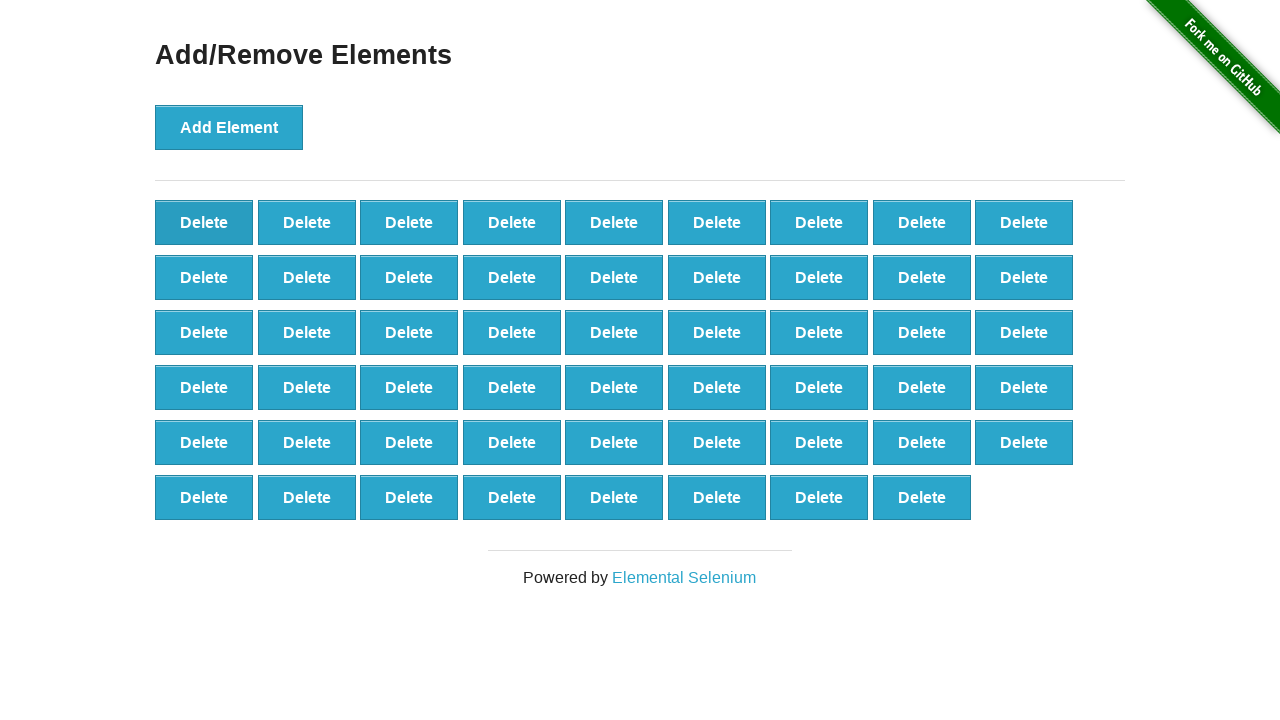

Clicked delete button (iteration 48/90) at (204, 222) on button[onclick='deleteElement()'] >> nth=0
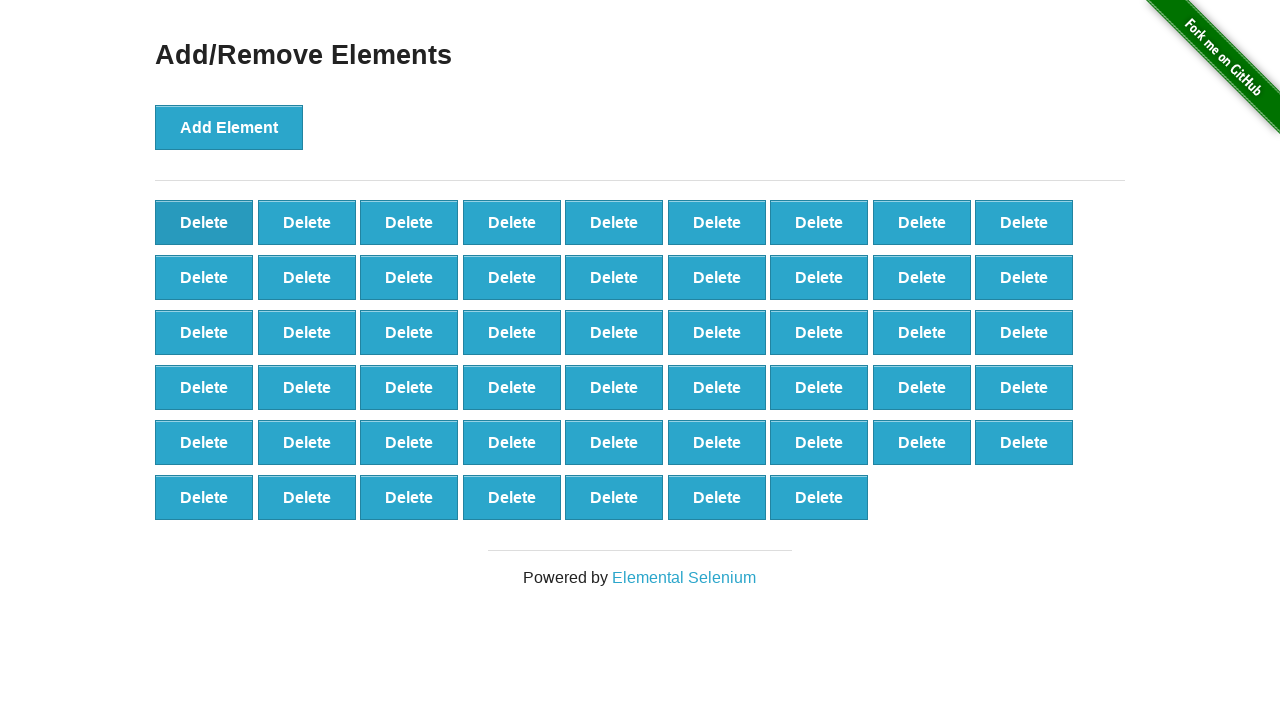

Clicked delete button (iteration 49/90) at (204, 222) on button[onclick='deleteElement()'] >> nth=0
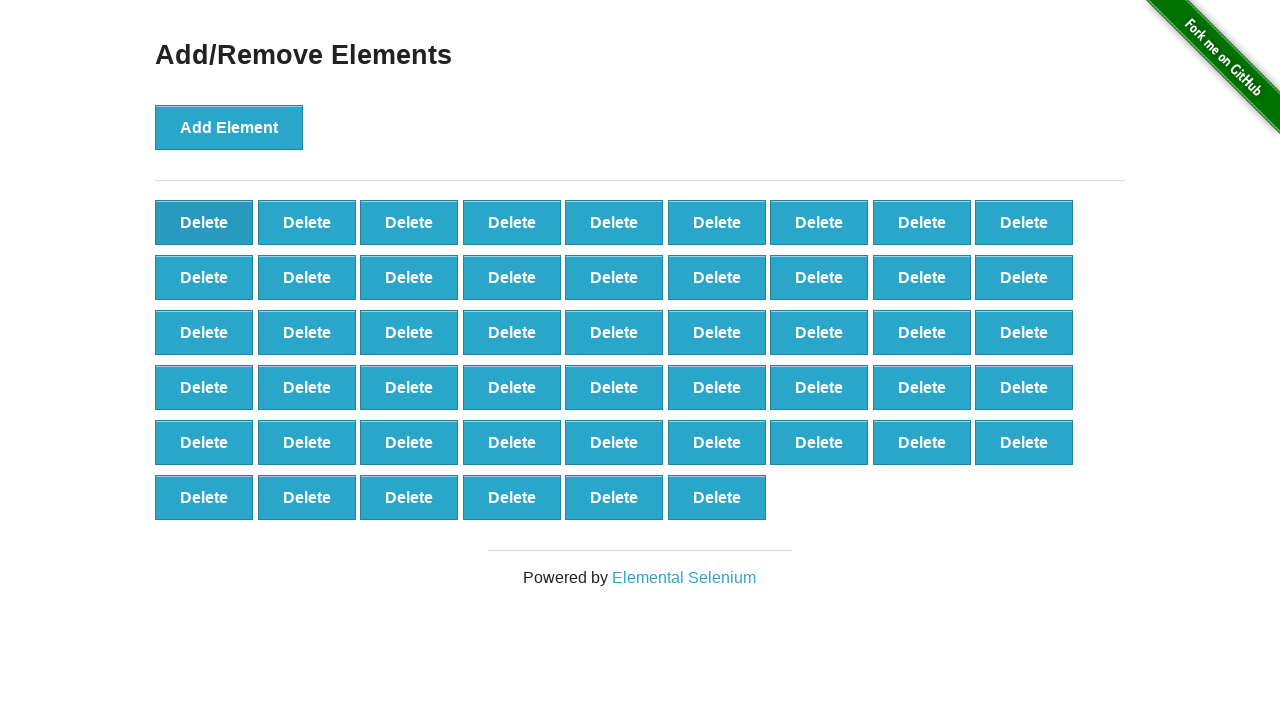

Clicked delete button (iteration 50/90) at (204, 222) on button[onclick='deleteElement()'] >> nth=0
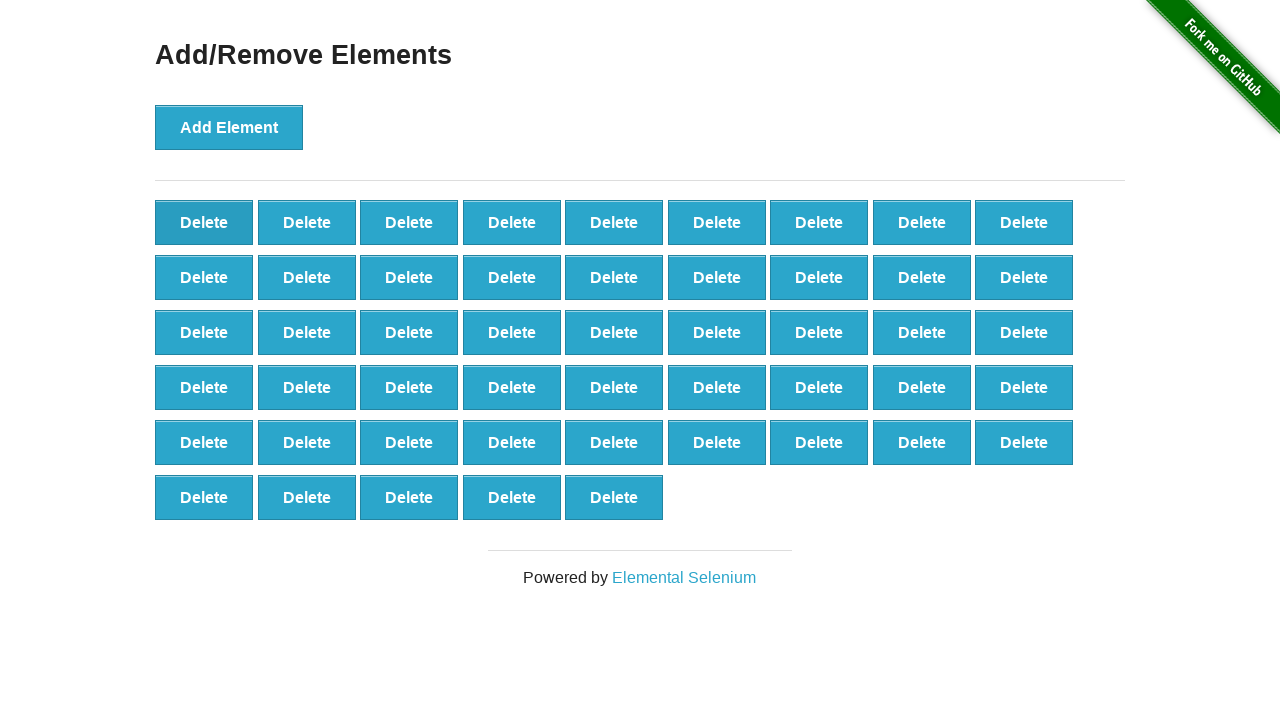

Clicked delete button (iteration 51/90) at (204, 222) on button[onclick='deleteElement()'] >> nth=0
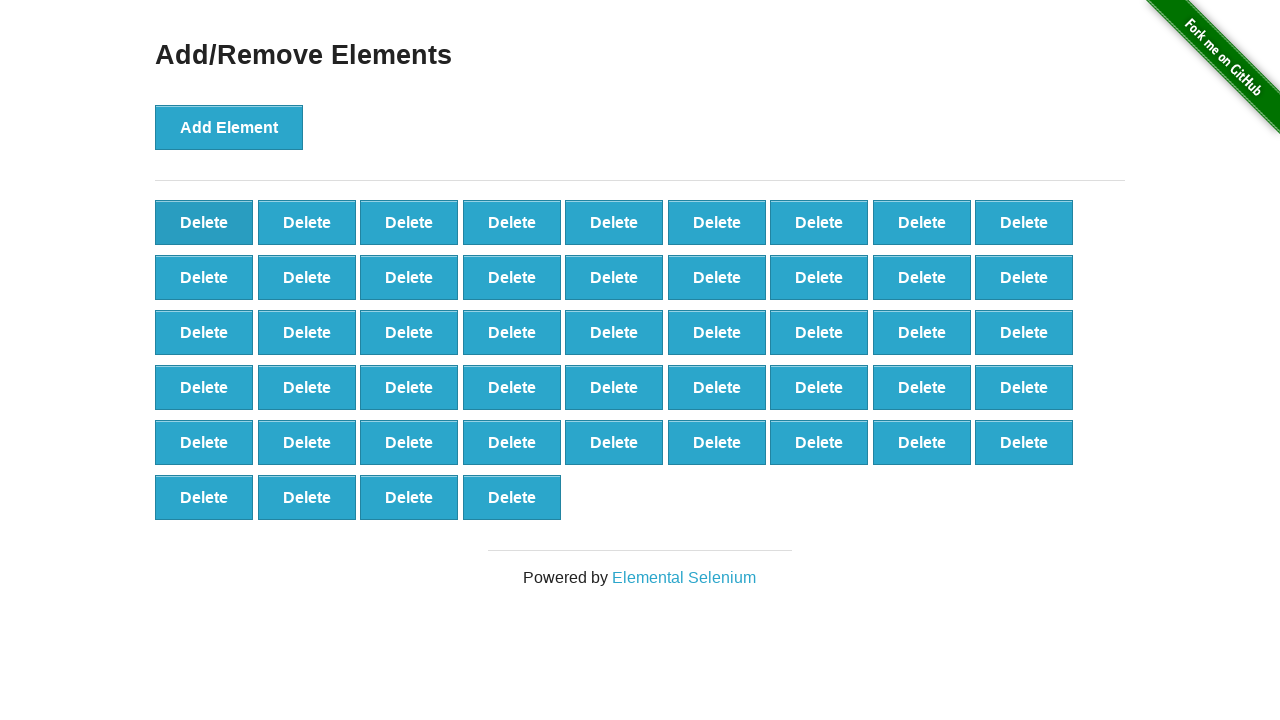

Clicked delete button (iteration 52/90) at (204, 222) on button[onclick='deleteElement()'] >> nth=0
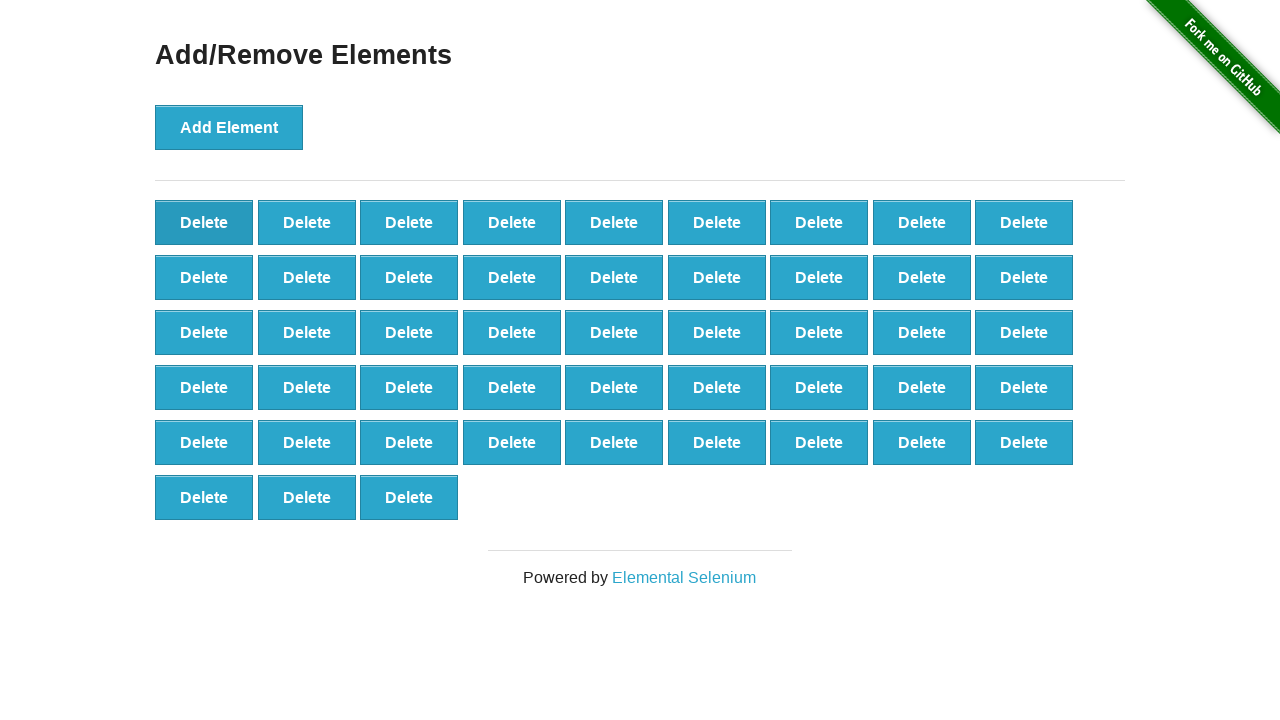

Clicked delete button (iteration 53/90) at (204, 222) on button[onclick='deleteElement()'] >> nth=0
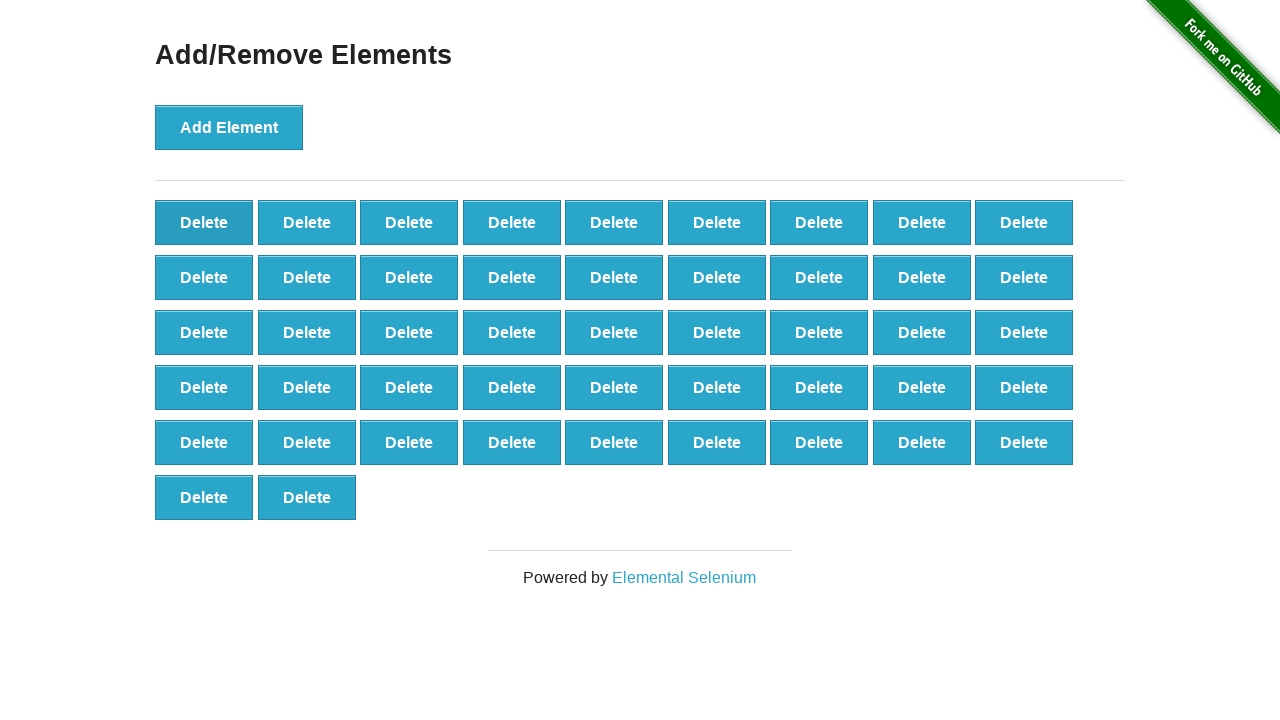

Clicked delete button (iteration 54/90) at (204, 222) on button[onclick='deleteElement()'] >> nth=0
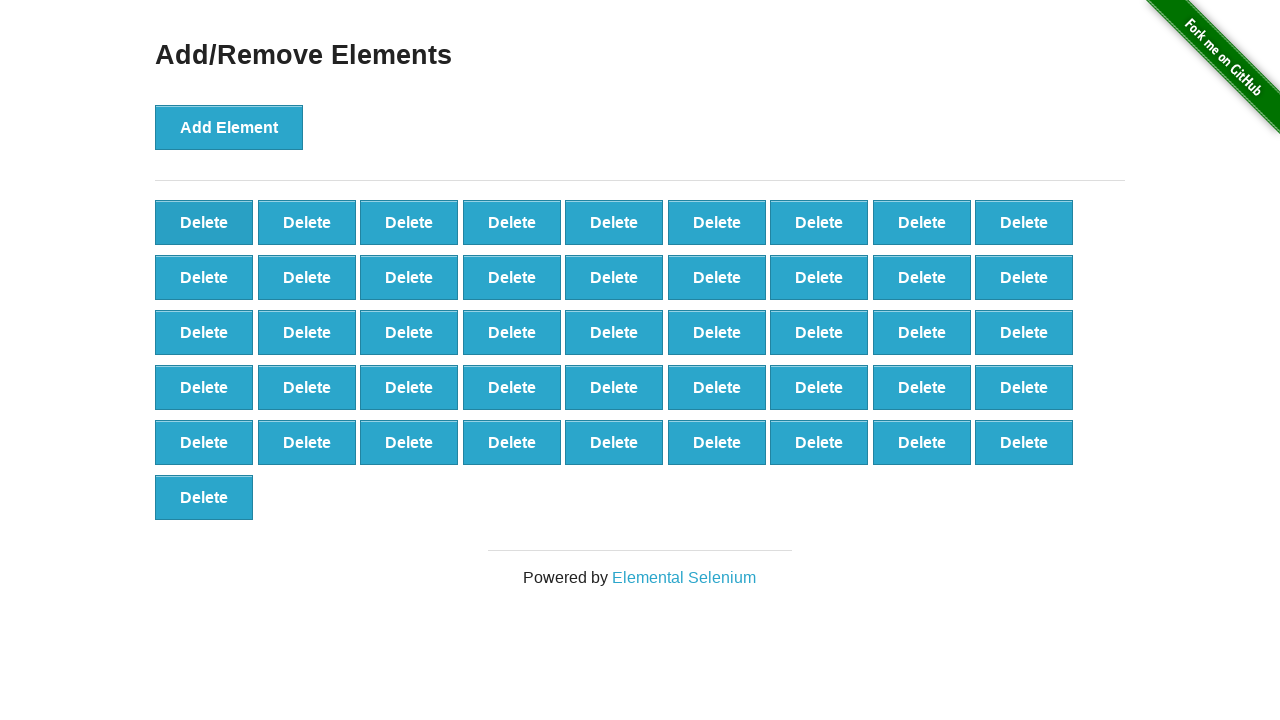

Clicked delete button (iteration 55/90) at (204, 222) on button[onclick='deleteElement()'] >> nth=0
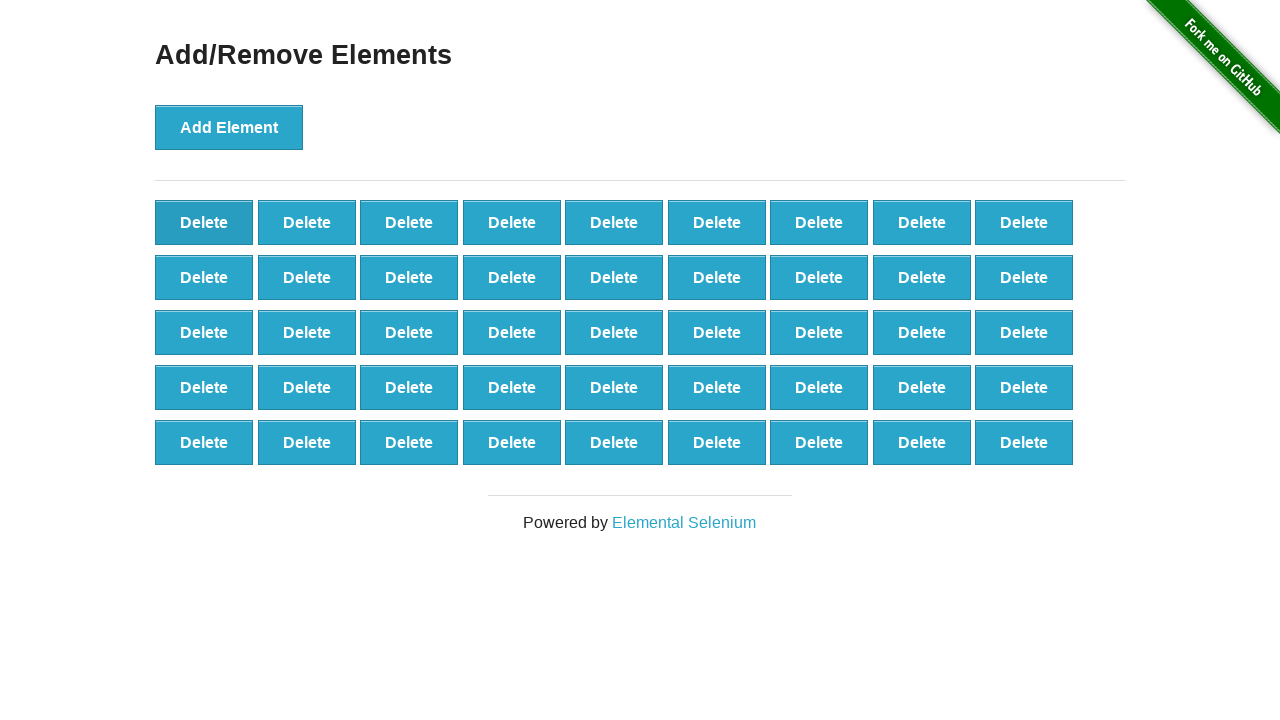

Clicked delete button (iteration 56/90) at (204, 222) on button[onclick='deleteElement()'] >> nth=0
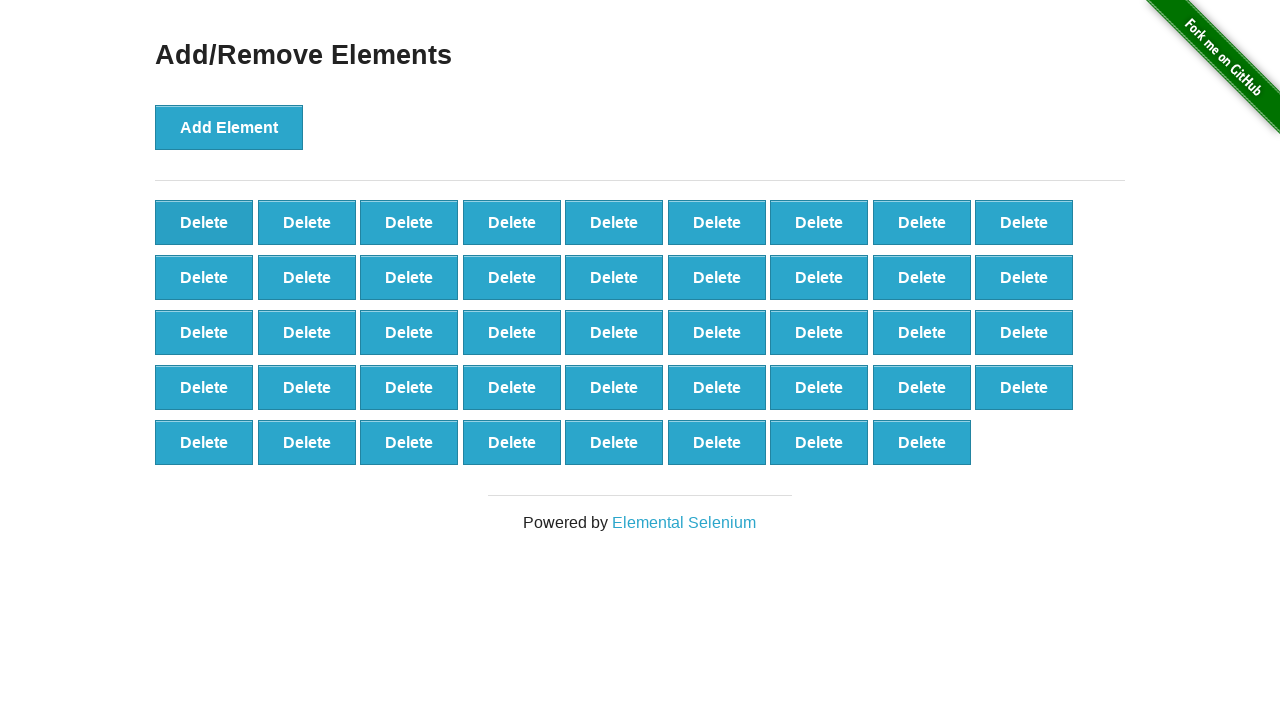

Clicked delete button (iteration 57/90) at (204, 222) on button[onclick='deleteElement()'] >> nth=0
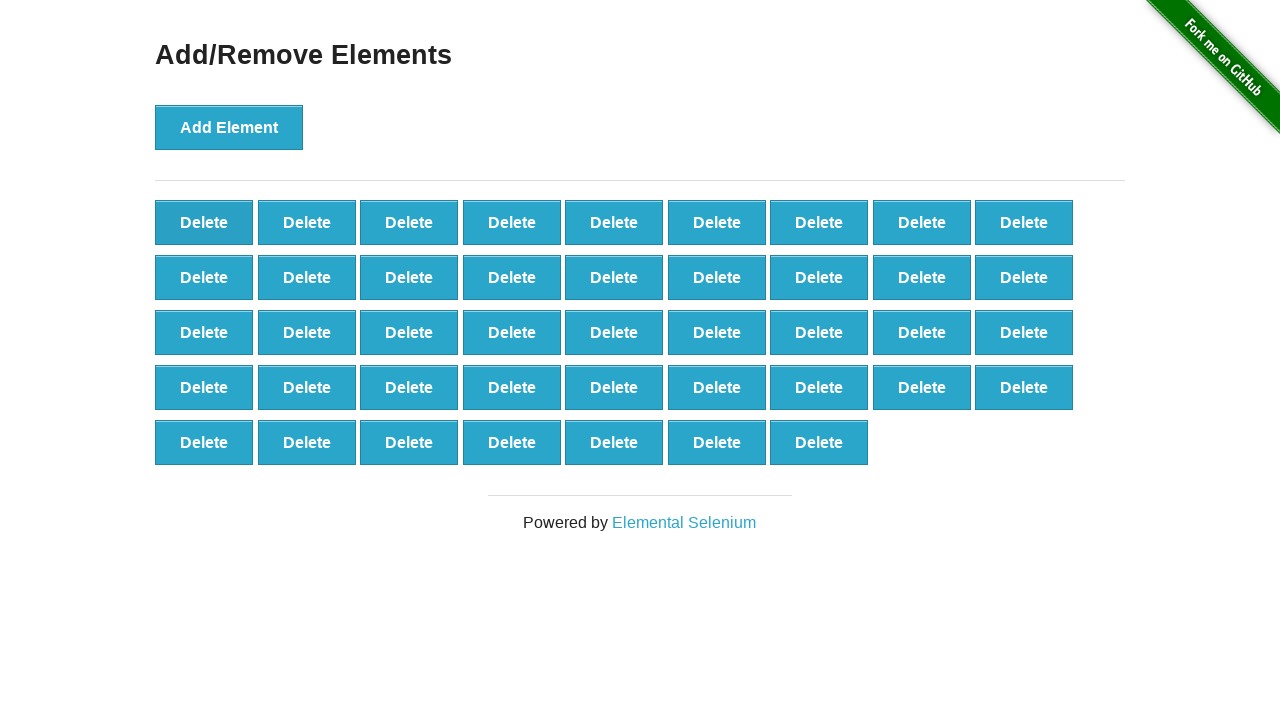

Clicked delete button (iteration 58/90) at (204, 222) on button[onclick='deleteElement()'] >> nth=0
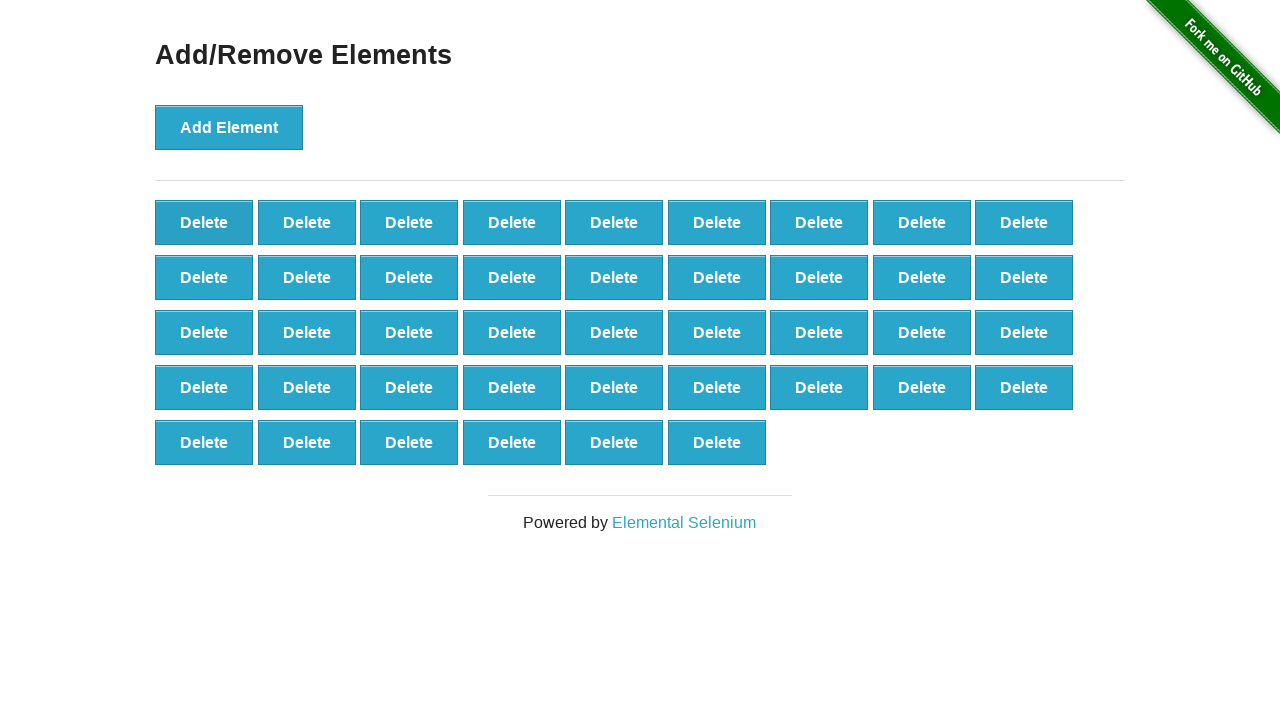

Clicked delete button (iteration 59/90) at (204, 222) on button[onclick='deleteElement()'] >> nth=0
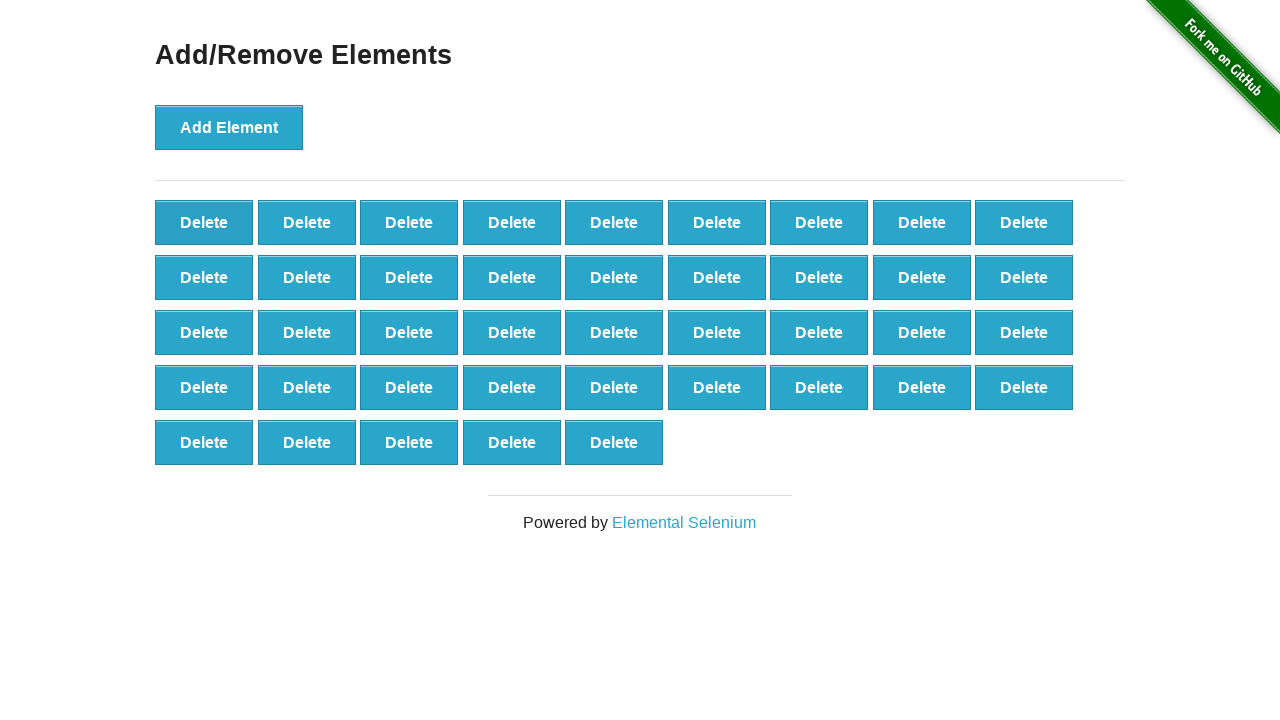

Clicked delete button (iteration 60/90) at (204, 222) on button[onclick='deleteElement()'] >> nth=0
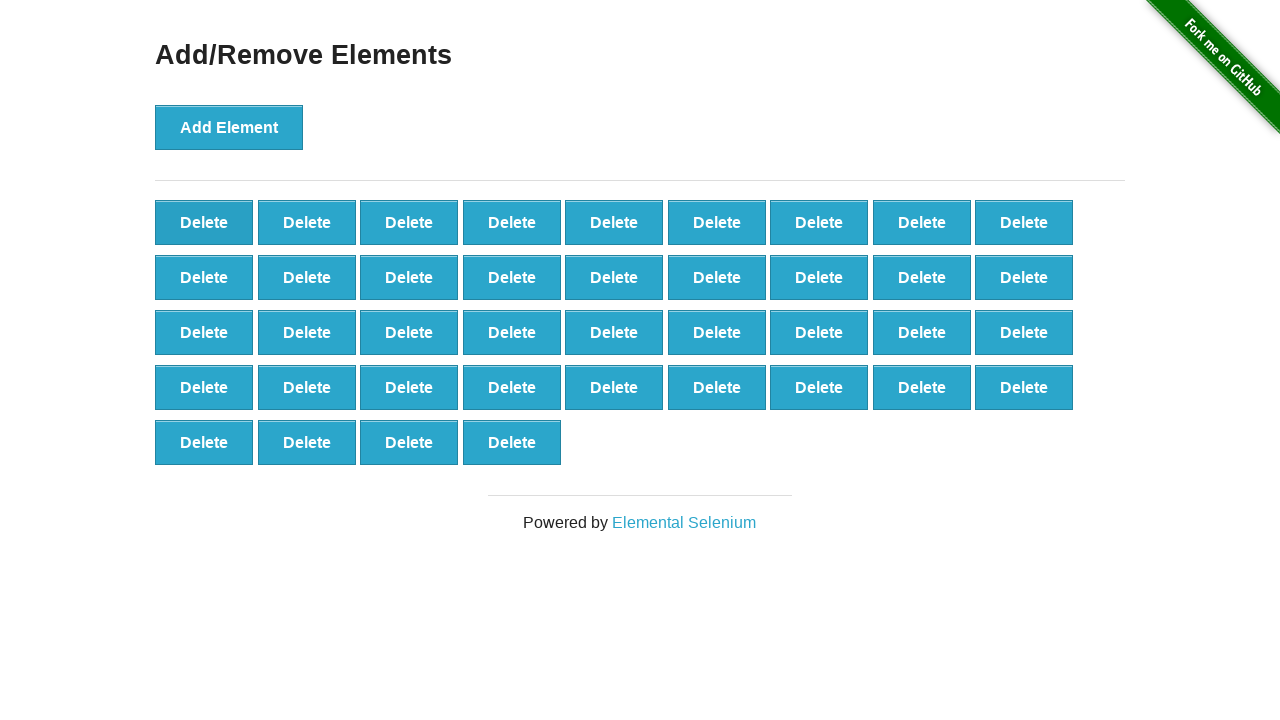

Clicked delete button (iteration 61/90) at (204, 222) on button[onclick='deleteElement()'] >> nth=0
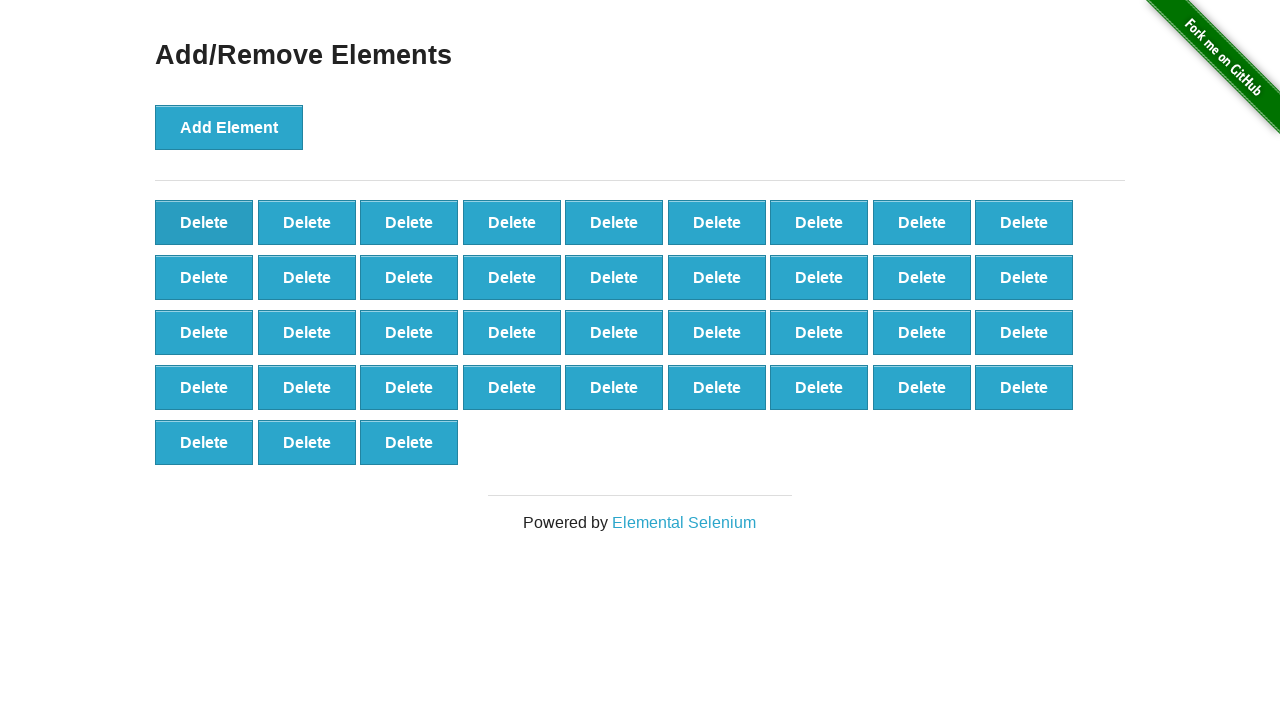

Clicked delete button (iteration 62/90) at (204, 222) on button[onclick='deleteElement()'] >> nth=0
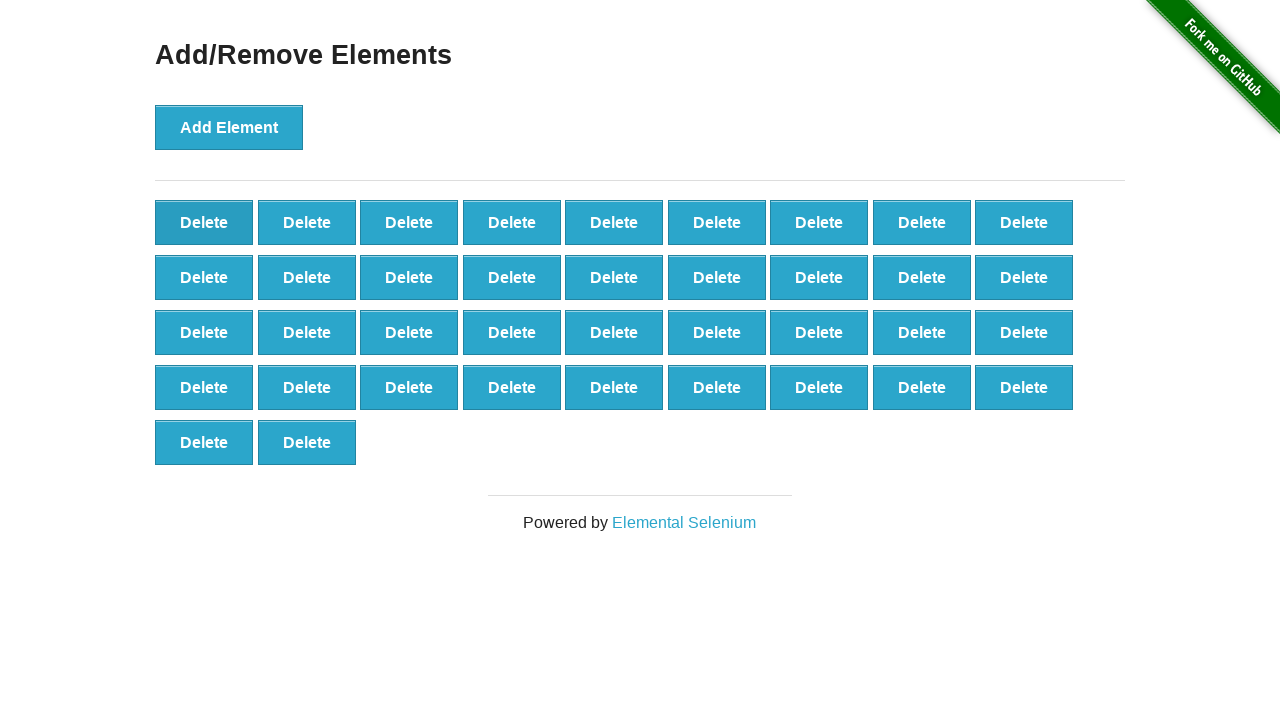

Clicked delete button (iteration 63/90) at (204, 222) on button[onclick='deleteElement()'] >> nth=0
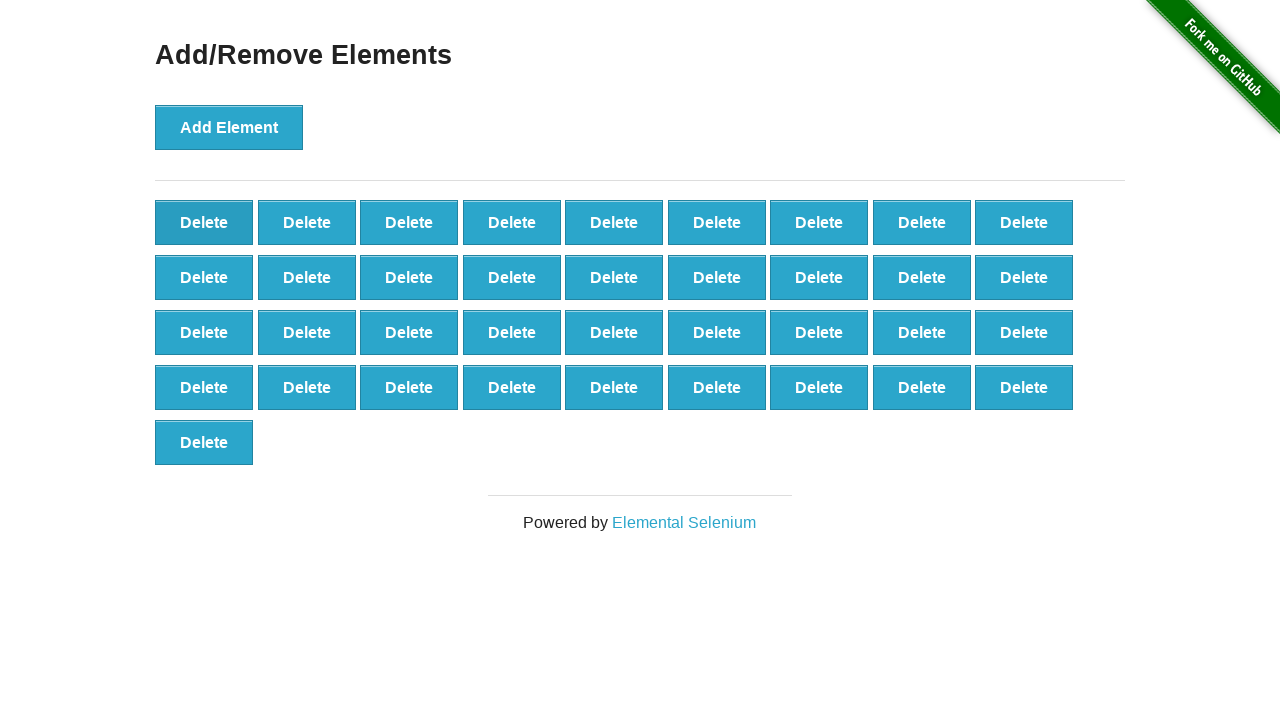

Clicked delete button (iteration 64/90) at (204, 222) on button[onclick='deleteElement()'] >> nth=0
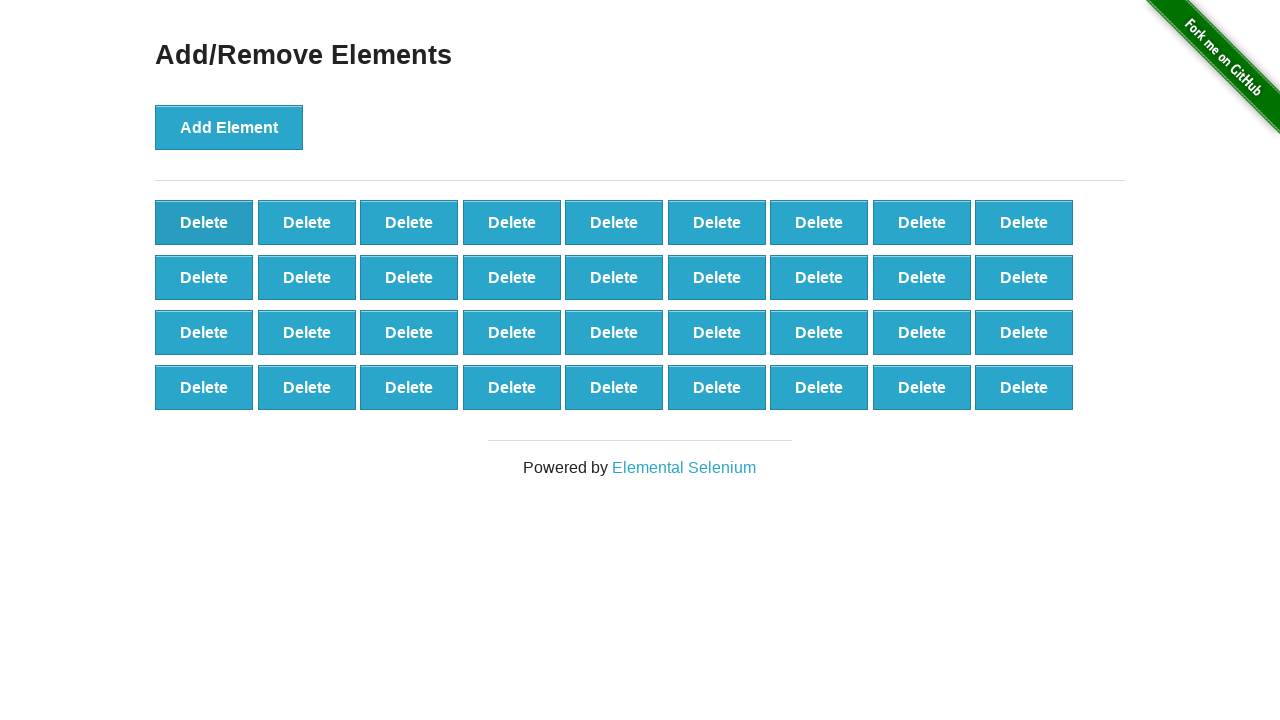

Clicked delete button (iteration 65/90) at (204, 222) on button[onclick='deleteElement()'] >> nth=0
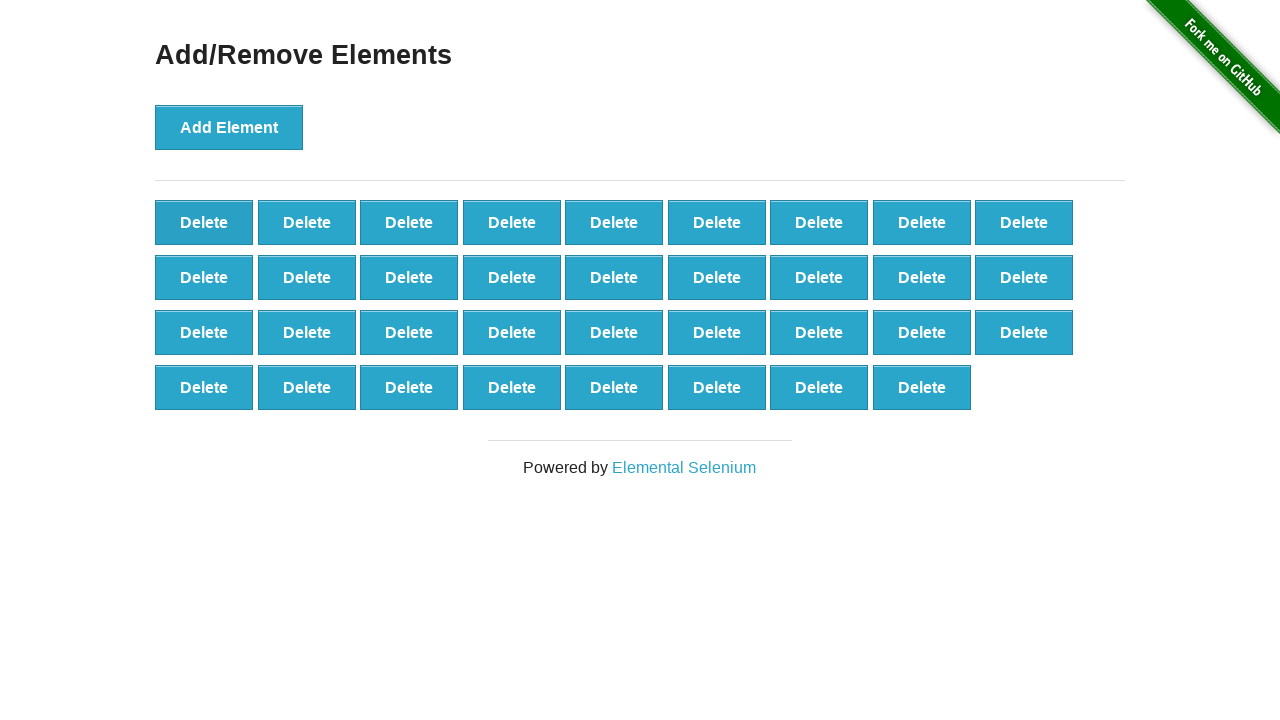

Clicked delete button (iteration 66/90) at (204, 222) on button[onclick='deleteElement()'] >> nth=0
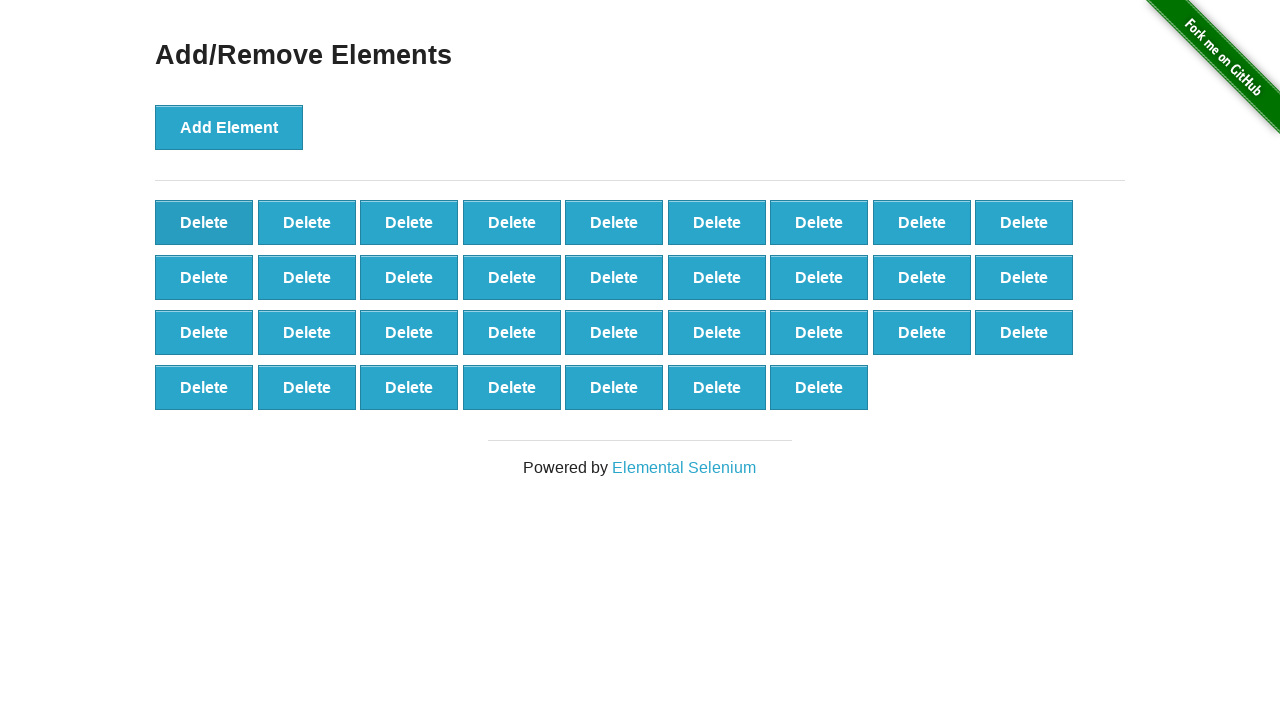

Clicked delete button (iteration 67/90) at (204, 222) on button[onclick='deleteElement()'] >> nth=0
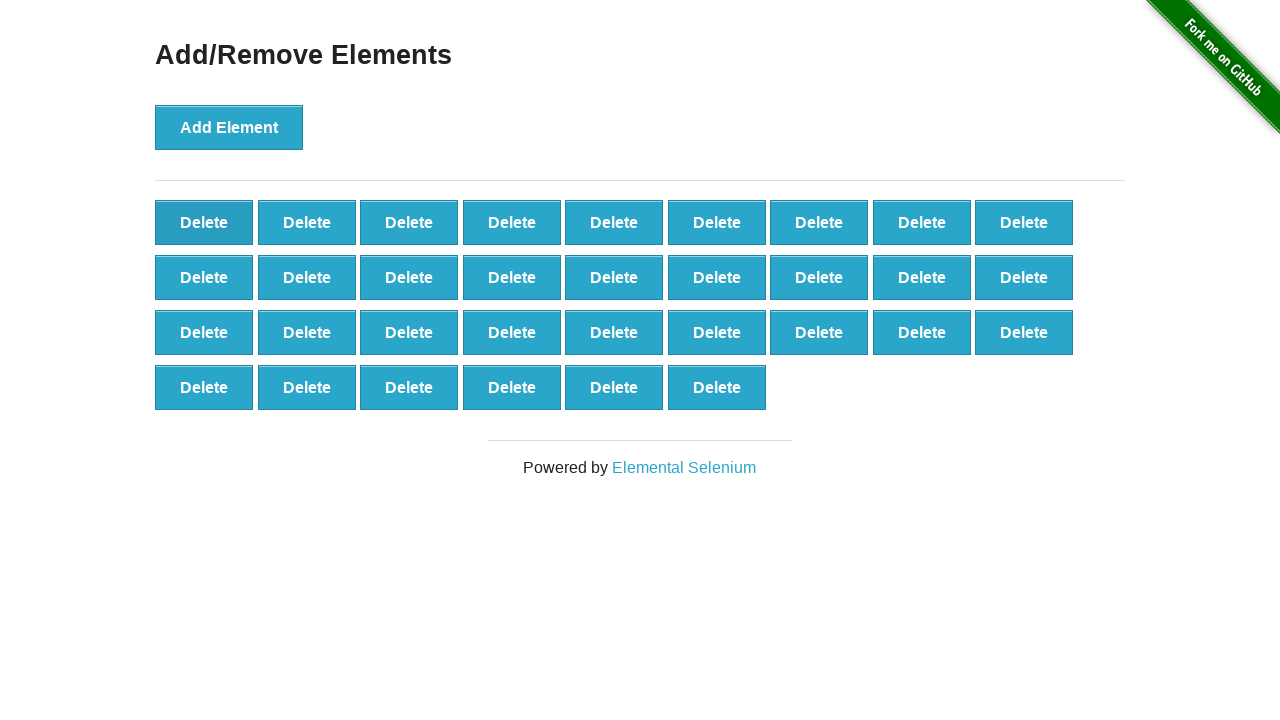

Clicked delete button (iteration 68/90) at (204, 222) on button[onclick='deleteElement()'] >> nth=0
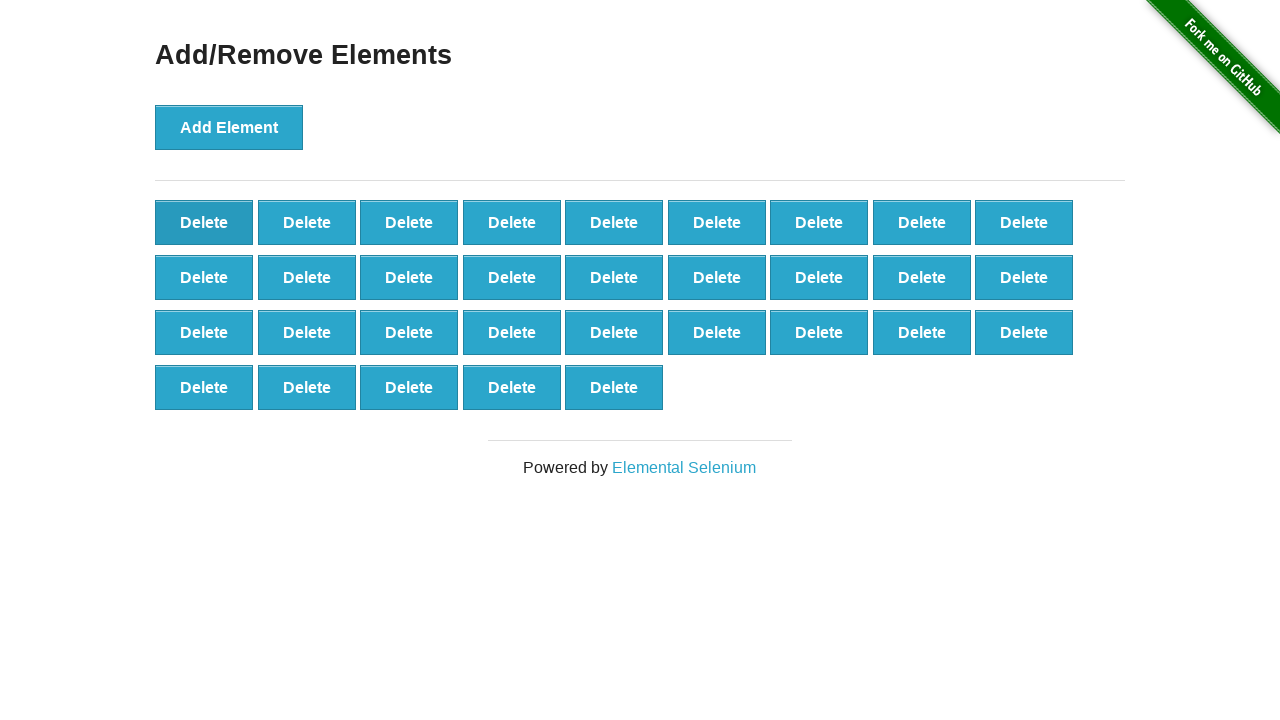

Clicked delete button (iteration 69/90) at (204, 222) on button[onclick='deleteElement()'] >> nth=0
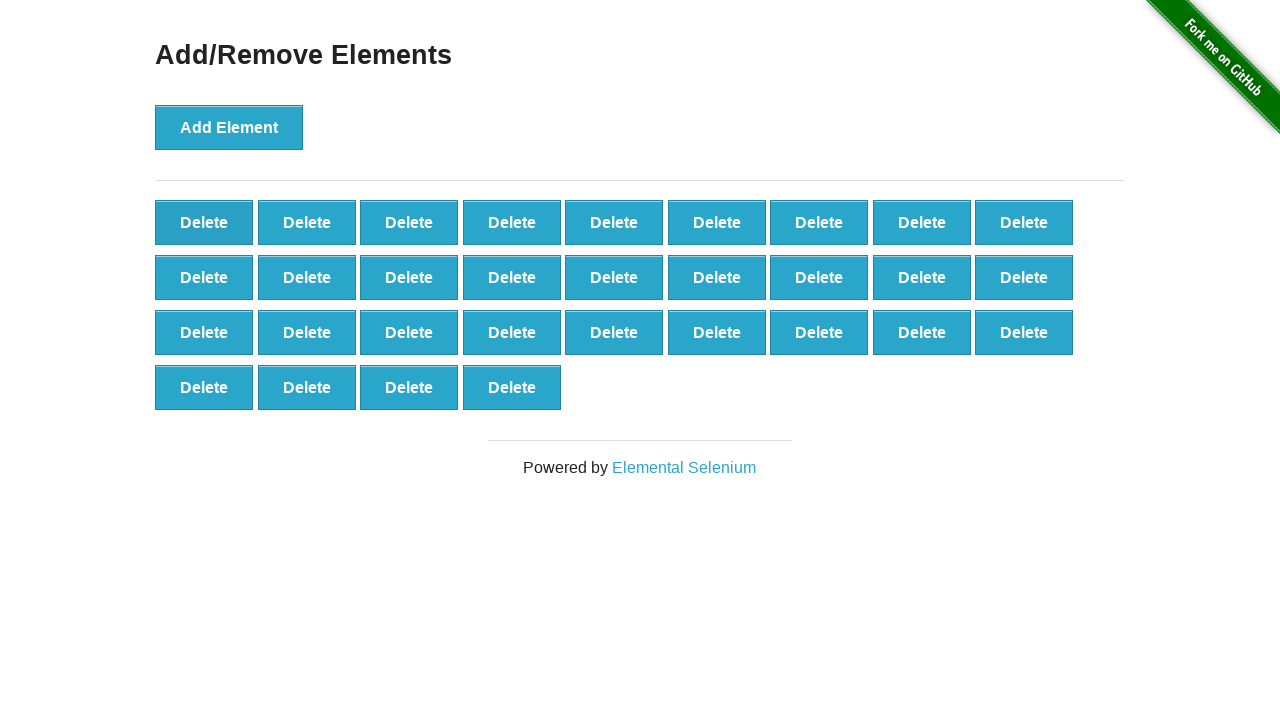

Clicked delete button (iteration 70/90) at (204, 222) on button[onclick='deleteElement()'] >> nth=0
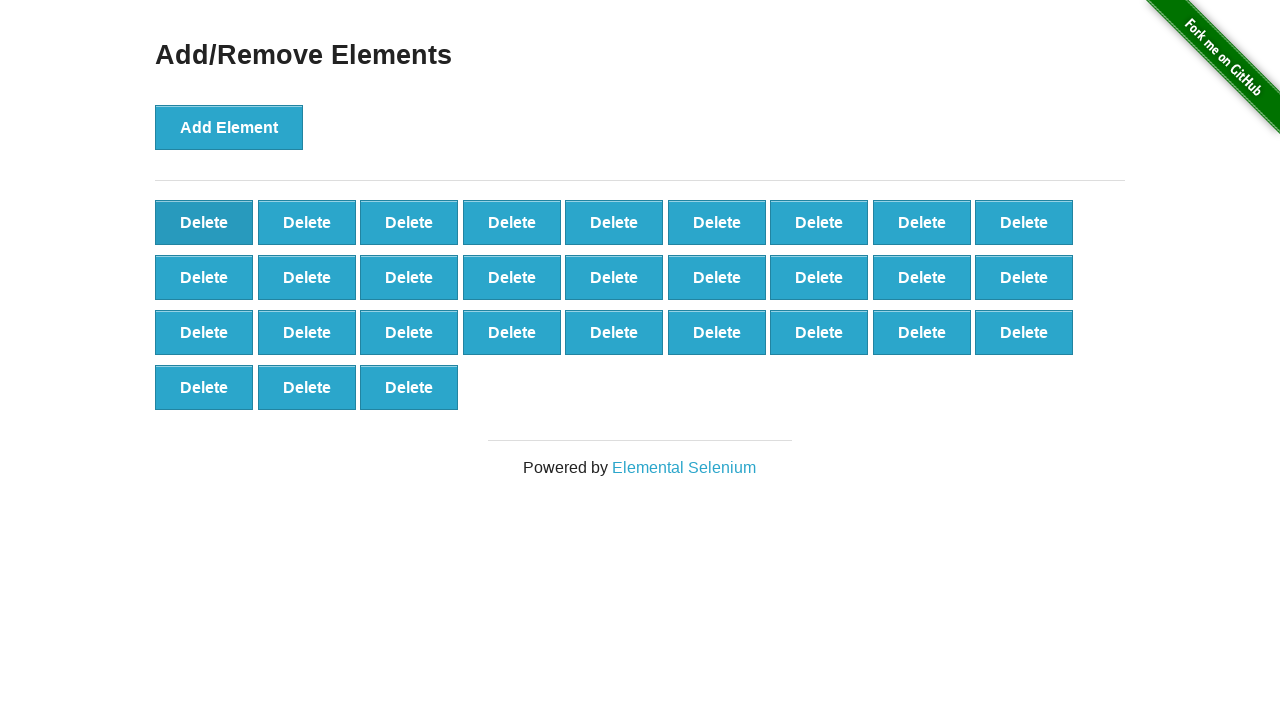

Clicked delete button (iteration 71/90) at (204, 222) on button[onclick='deleteElement()'] >> nth=0
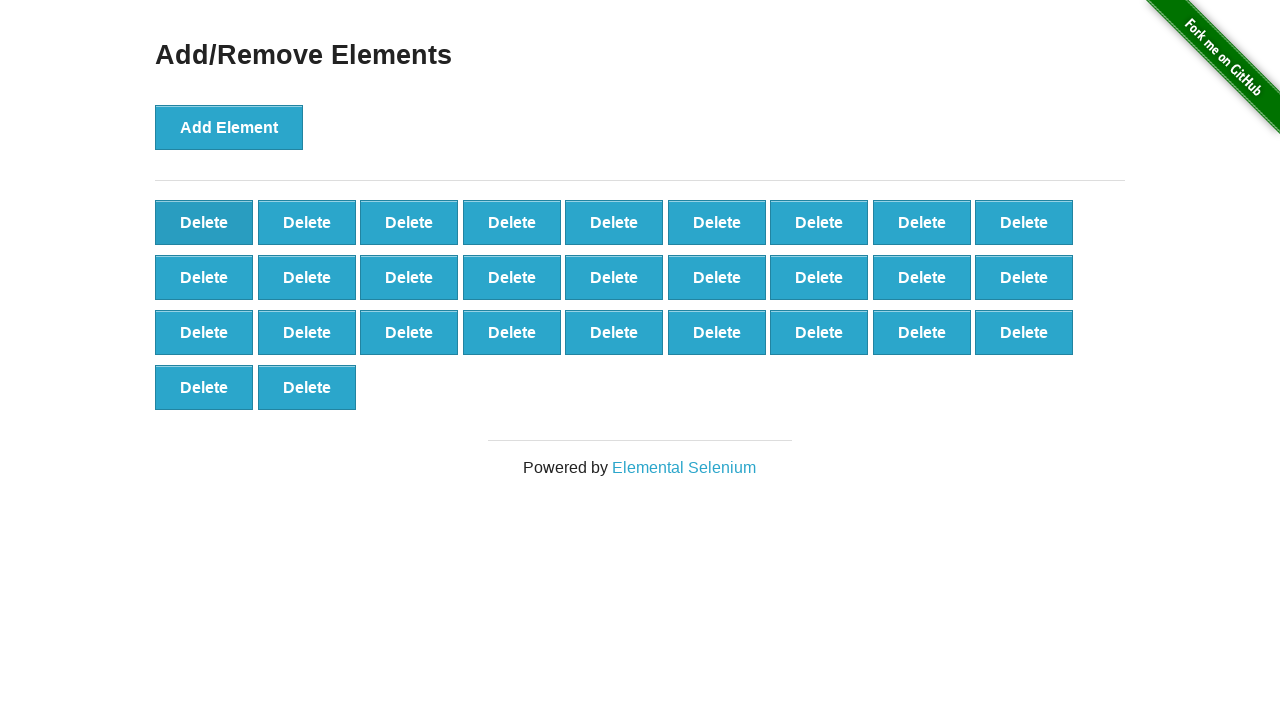

Clicked delete button (iteration 72/90) at (204, 222) on button[onclick='deleteElement()'] >> nth=0
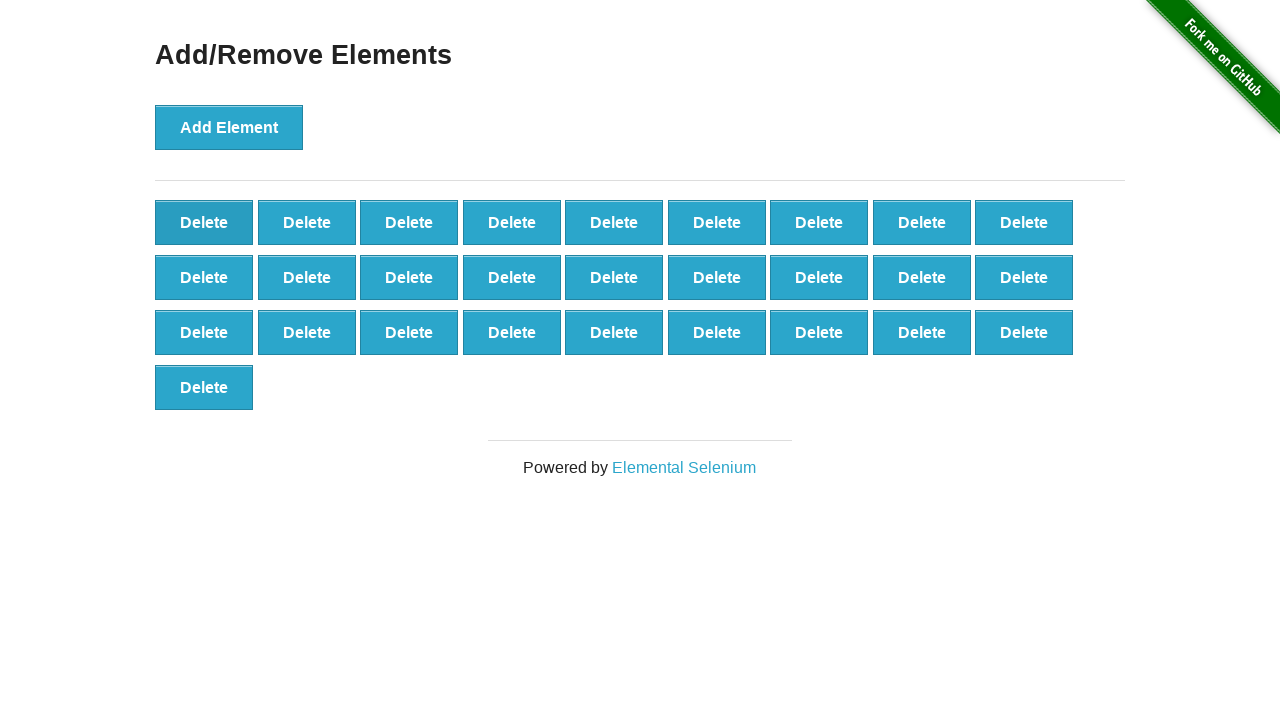

Clicked delete button (iteration 73/90) at (204, 222) on button[onclick='deleteElement()'] >> nth=0
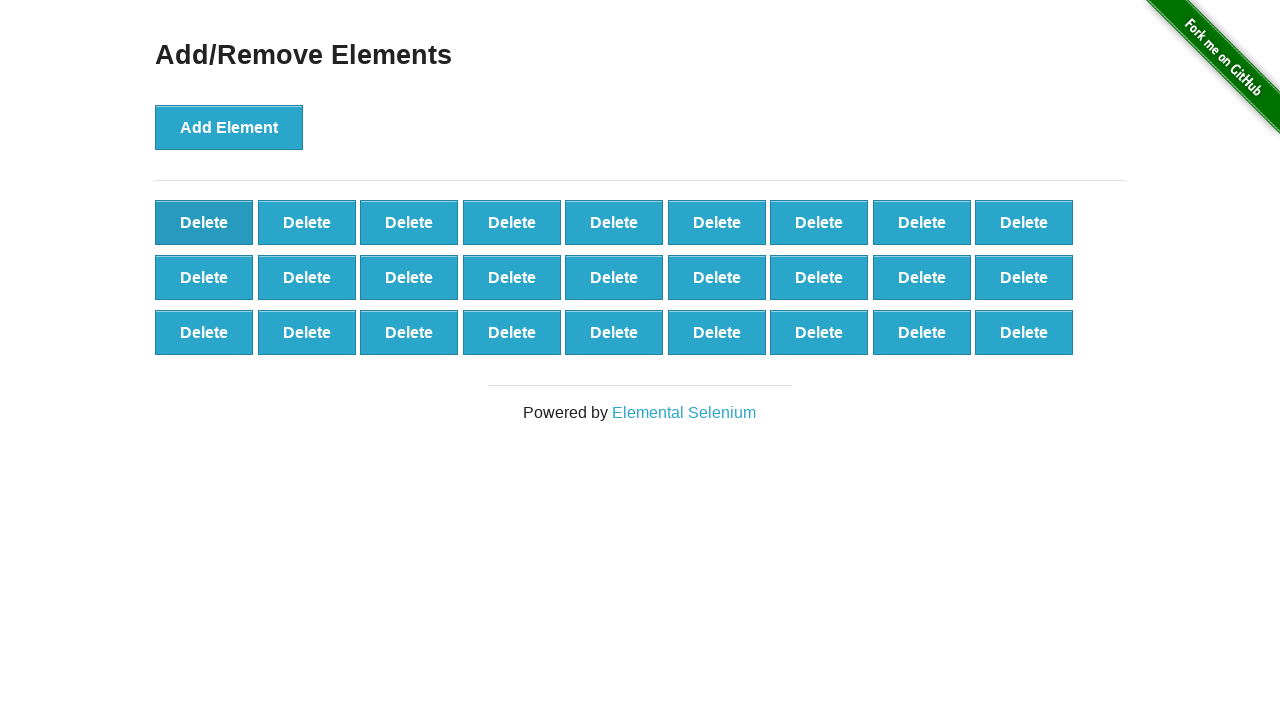

Clicked delete button (iteration 74/90) at (204, 222) on button[onclick='deleteElement()'] >> nth=0
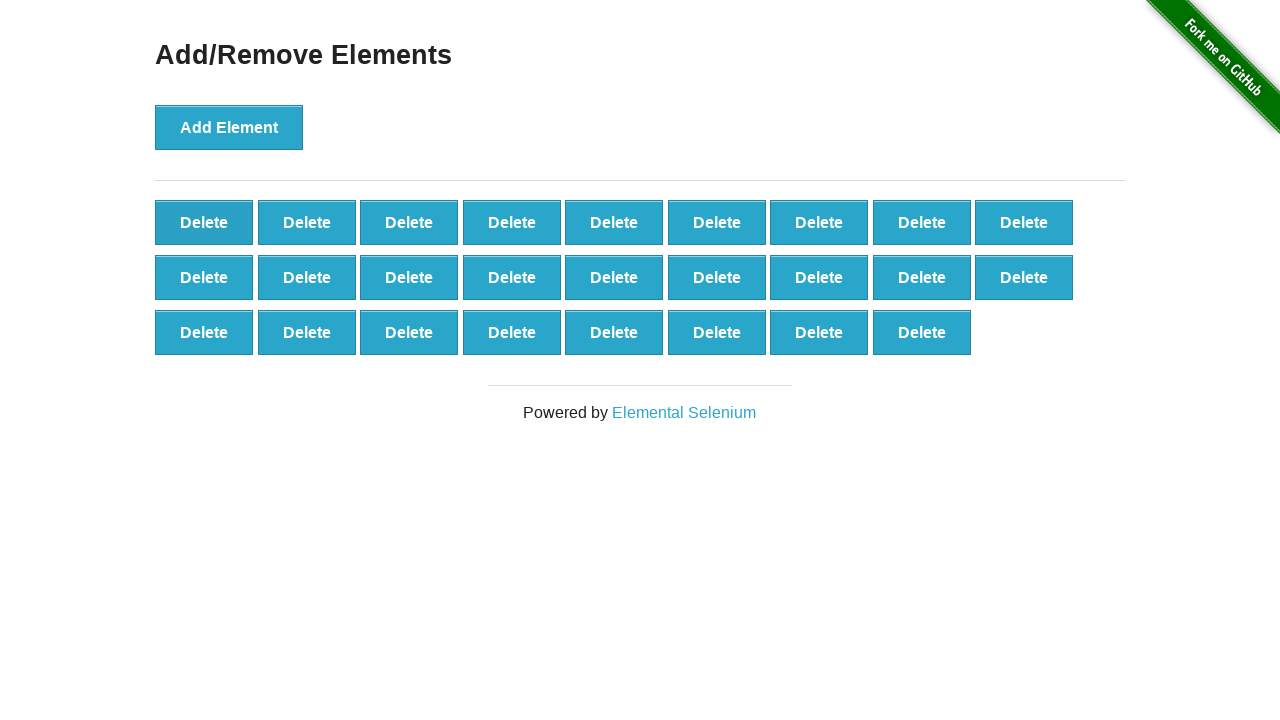

Clicked delete button (iteration 75/90) at (204, 222) on button[onclick='deleteElement()'] >> nth=0
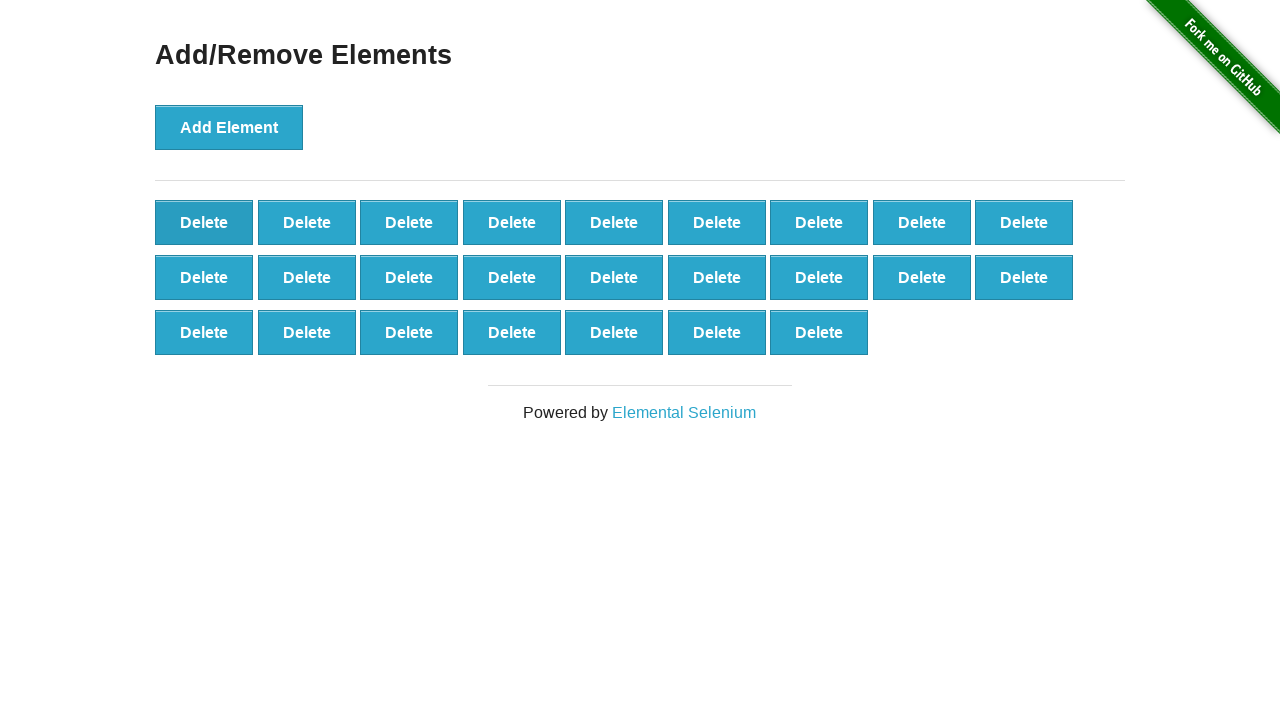

Clicked delete button (iteration 76/90) at (204, 222) on button[onclick='deleteElement()'] >> nth=0
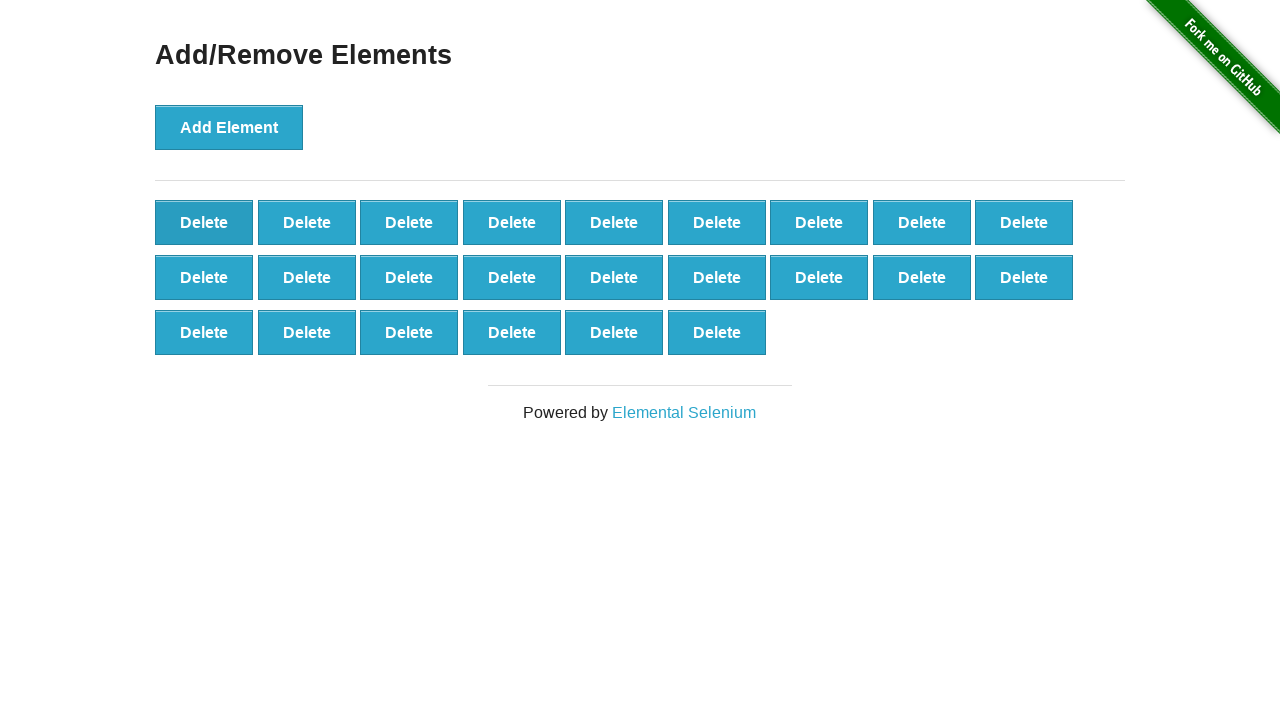

Clicked delete button (iteration 77/90) at (204, 222) on button[onclick='deleteElement()'] >> nth=0
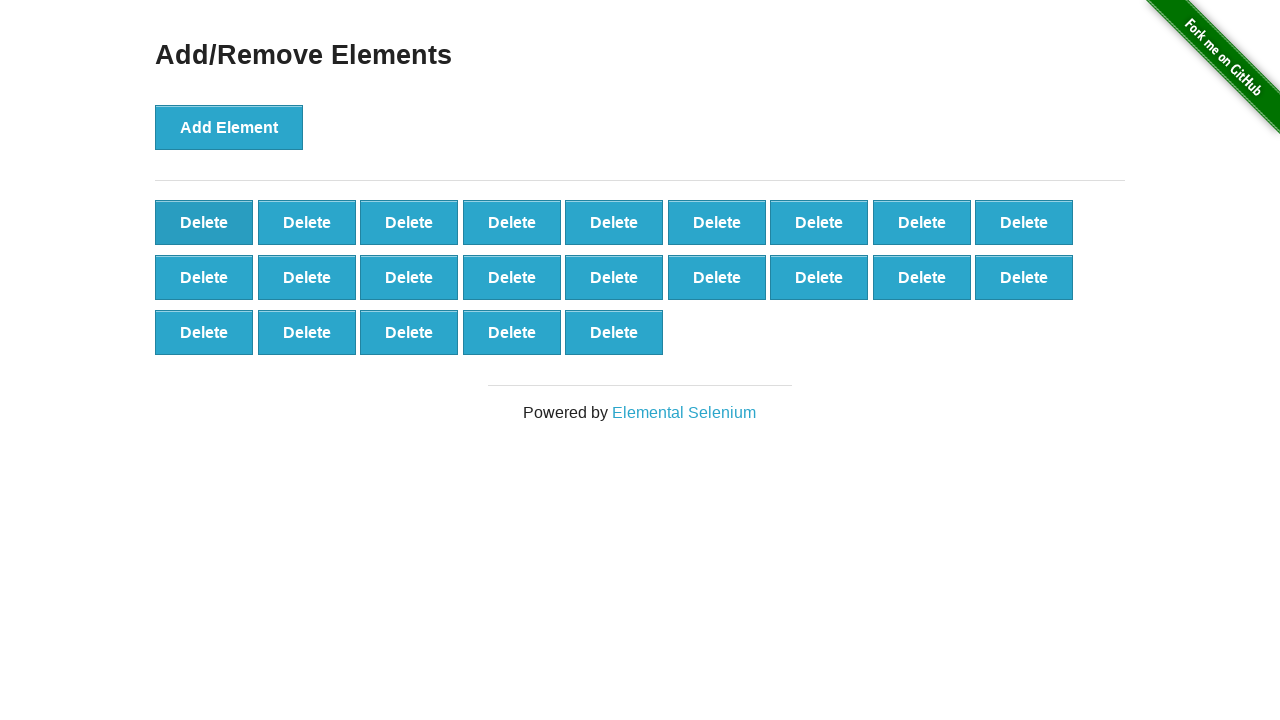

Clicked delete button (iteration 78/90) at (204, 222) on button[onclick='deleteElement()'] >> nth=0
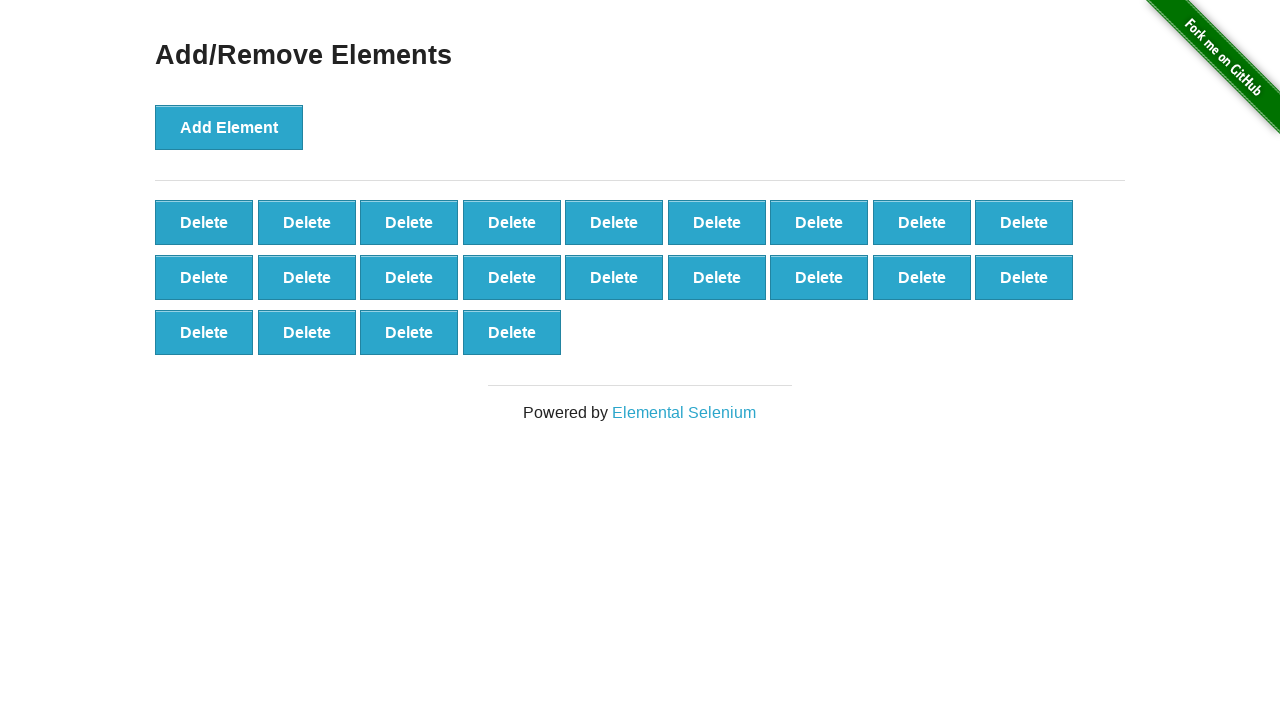

Clicked delete button (iteration 79/90) at (204, 222) on button[onclick='deleteElement()'] >> nth=0
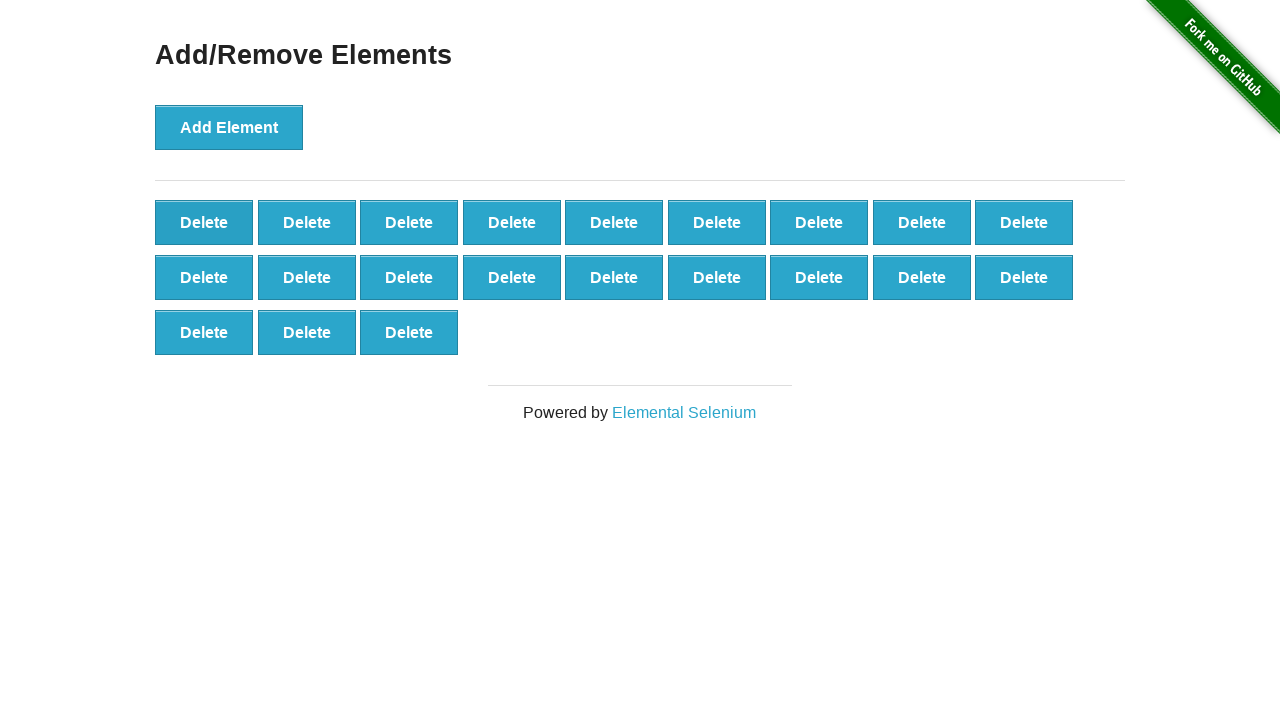

Clicked delete button (iteration 80/90) at (204, 222) on button[onclick='deleteElement()'] >> nth=0
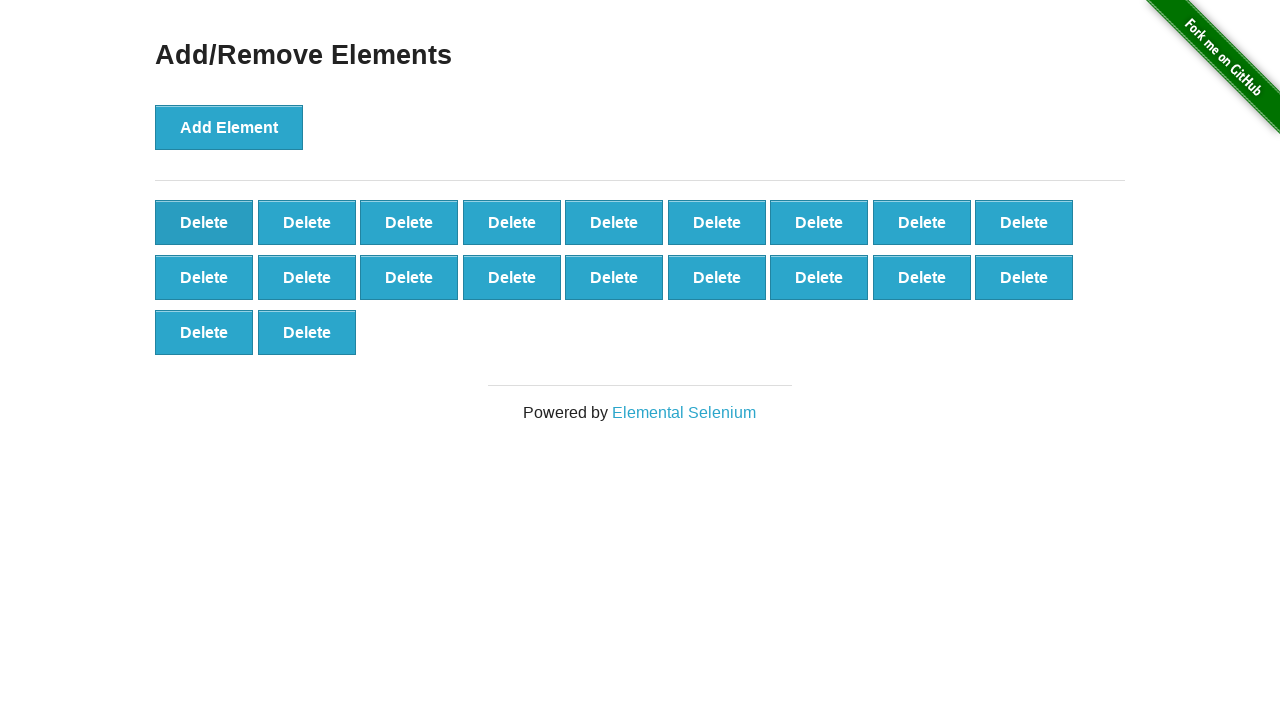

Clicked delete button (iteration 81/90) at (204, 222) on button[onclick='deleteElement()'] >> nth=0
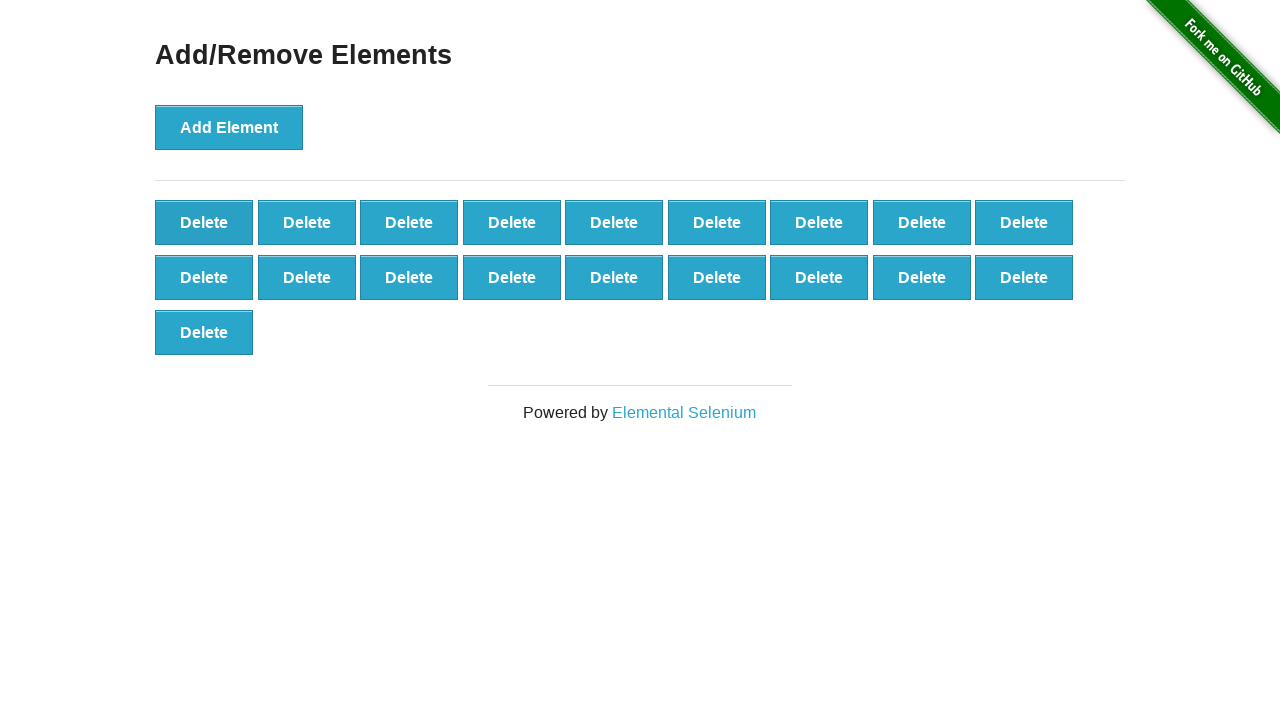

Clicked delete button (iteration 82/90) at (204, 222) on button[onclick='deleteElement()'] >> nth=0
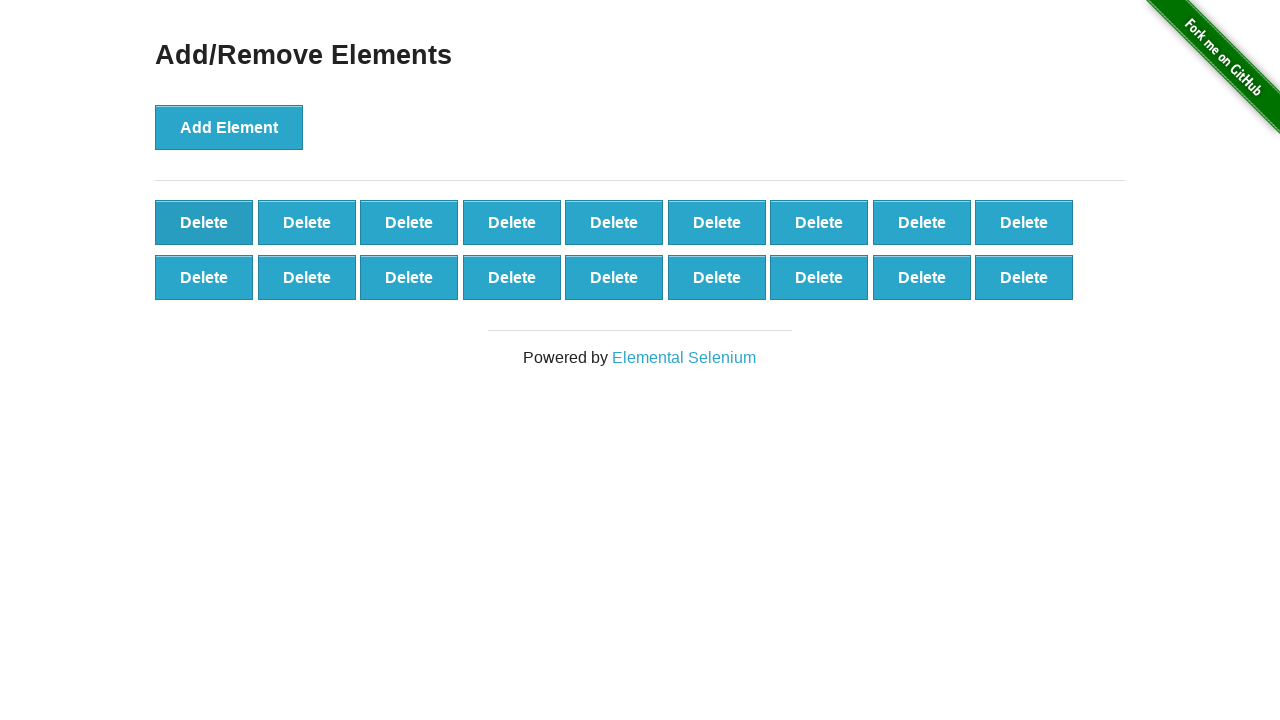

Clicked delete button (iteration 83/90) at (204, 222) on button[onclick='deleteElement()'] >> nth=0
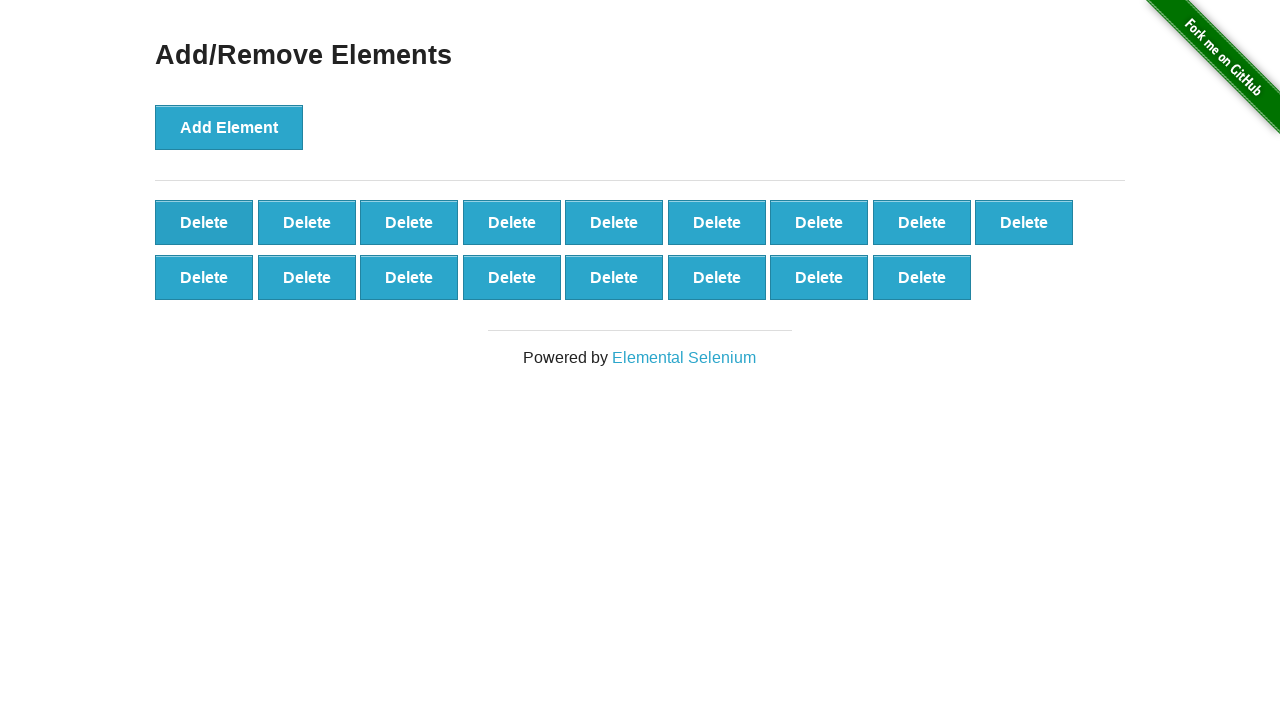

Clicked delete button (iteration 84/90) at (204, 222) on button[onclick='deleteElement()'] >> nth=0
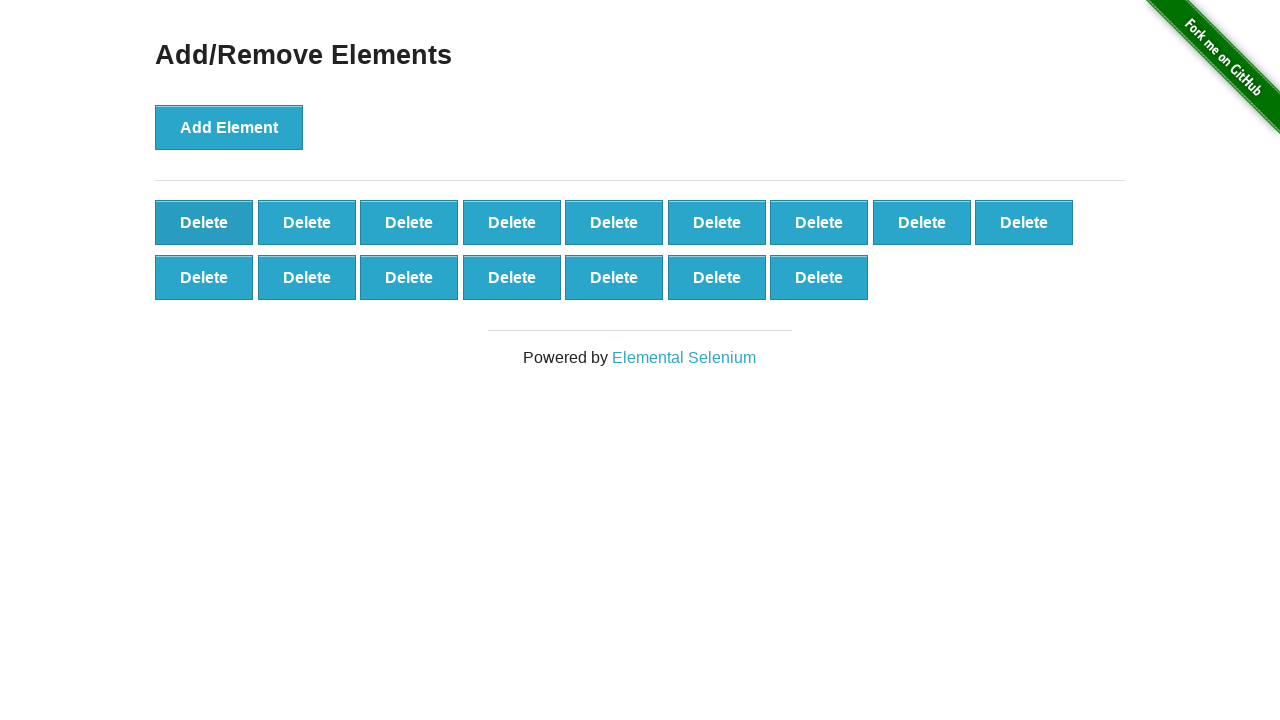

Clicked delete button (iteration 85/90) at (204, 222) on button[onclick='deleteElement()'] >> nth=0
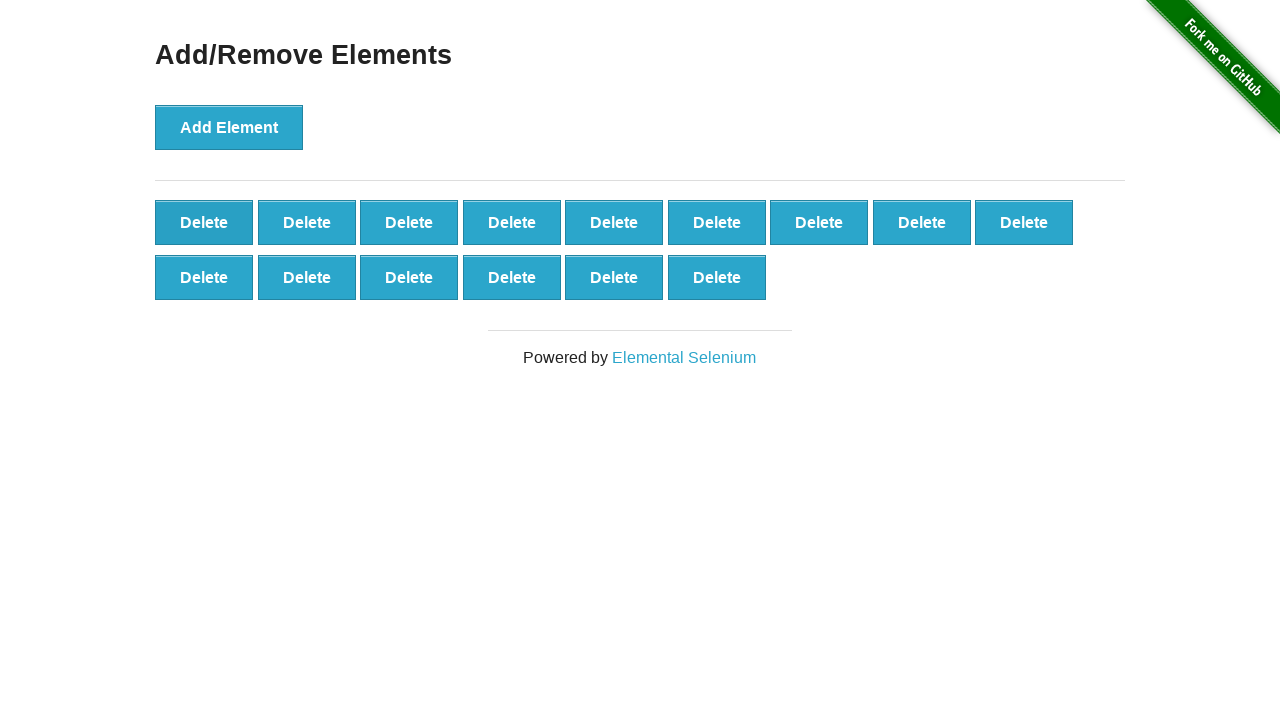

Clicked delete button (iteration 86/90) at (204, 222) on button[onclick='deleteElement()'] >> nth=0
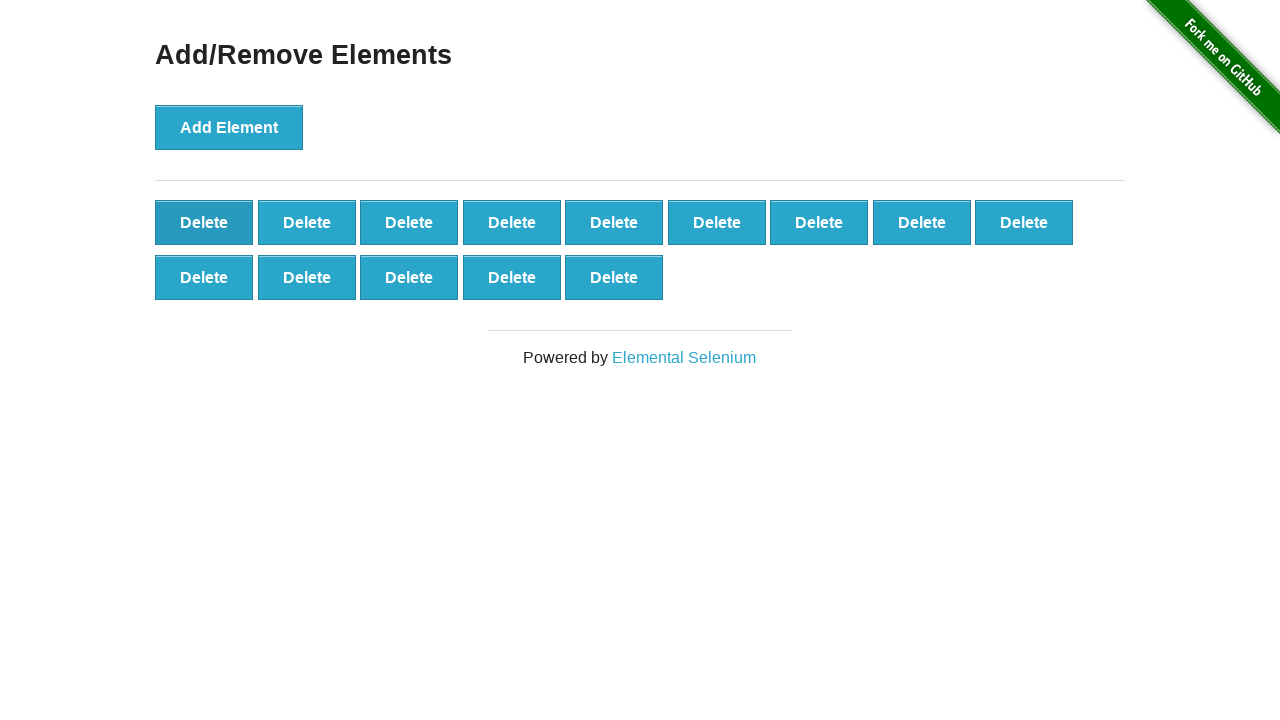

Clicked delete button (iteration 87/90) at (204, 222) on button[onclick='deleteElement()'] >> nth=0
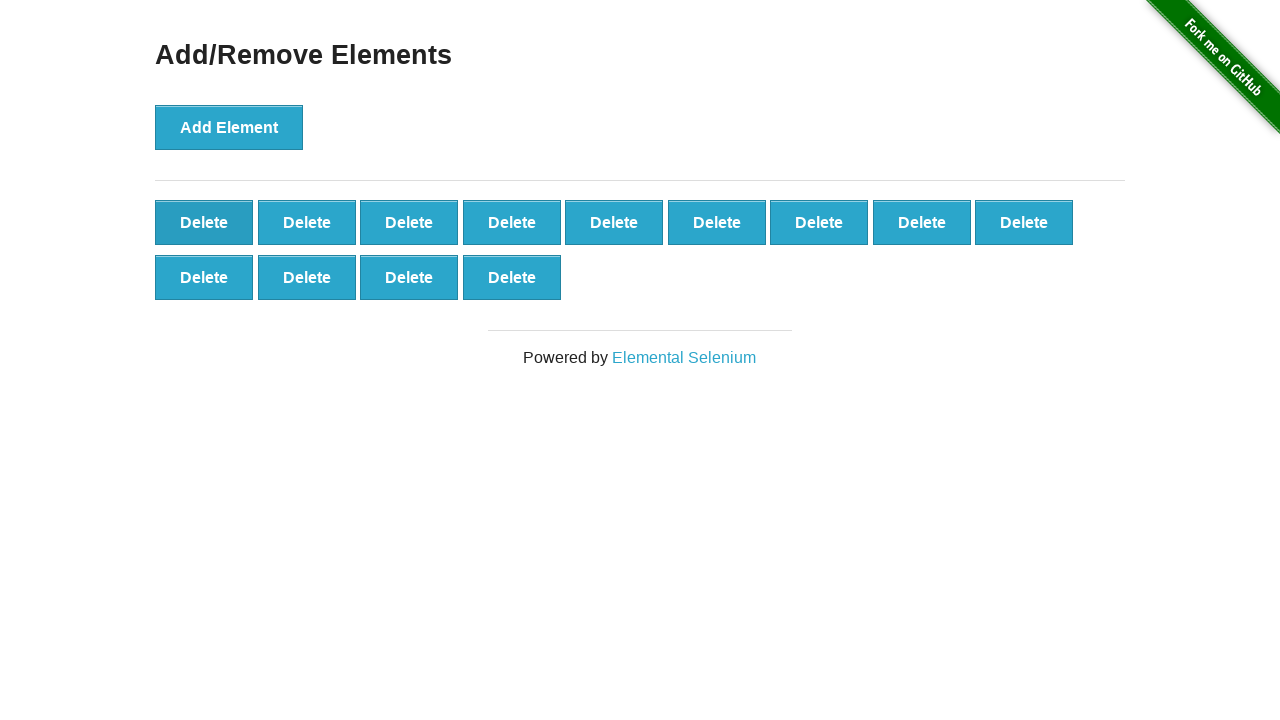

Clicked delete button (iteration 88/90) at (204, 222) on button[onclick='deleteElement()'] >> nth=0
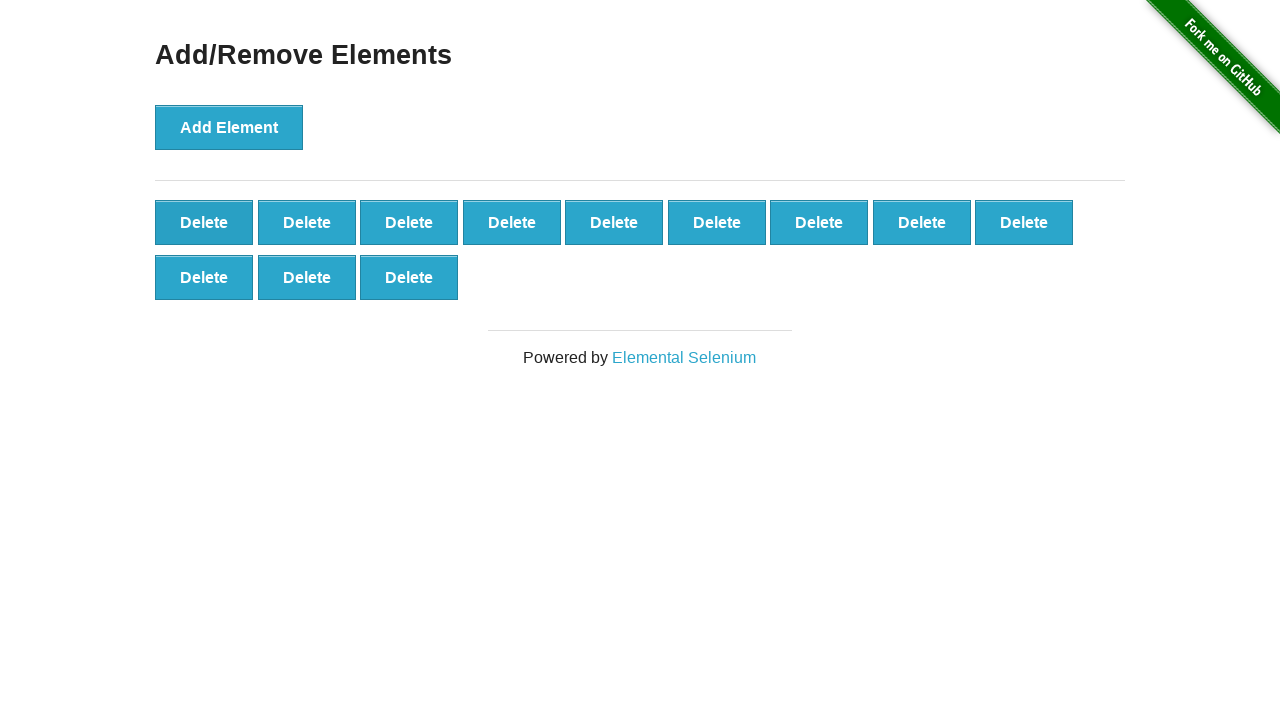

Clicked delete button (iteration 89/90) at (204, 222) on button[onclick='deleteElement()'] >> nth=0
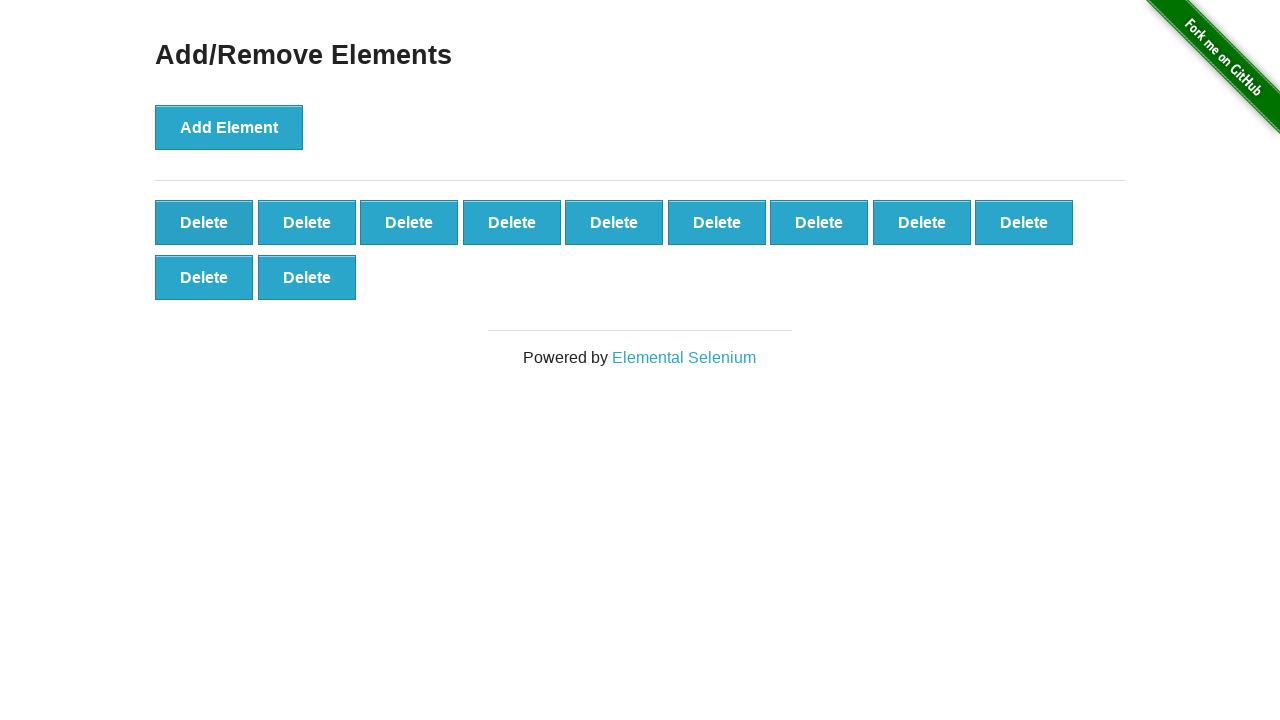

Clicked delete button (iteration 90/90) at (204, 222) on button[onclick='deleteElement()'] >> nth=0
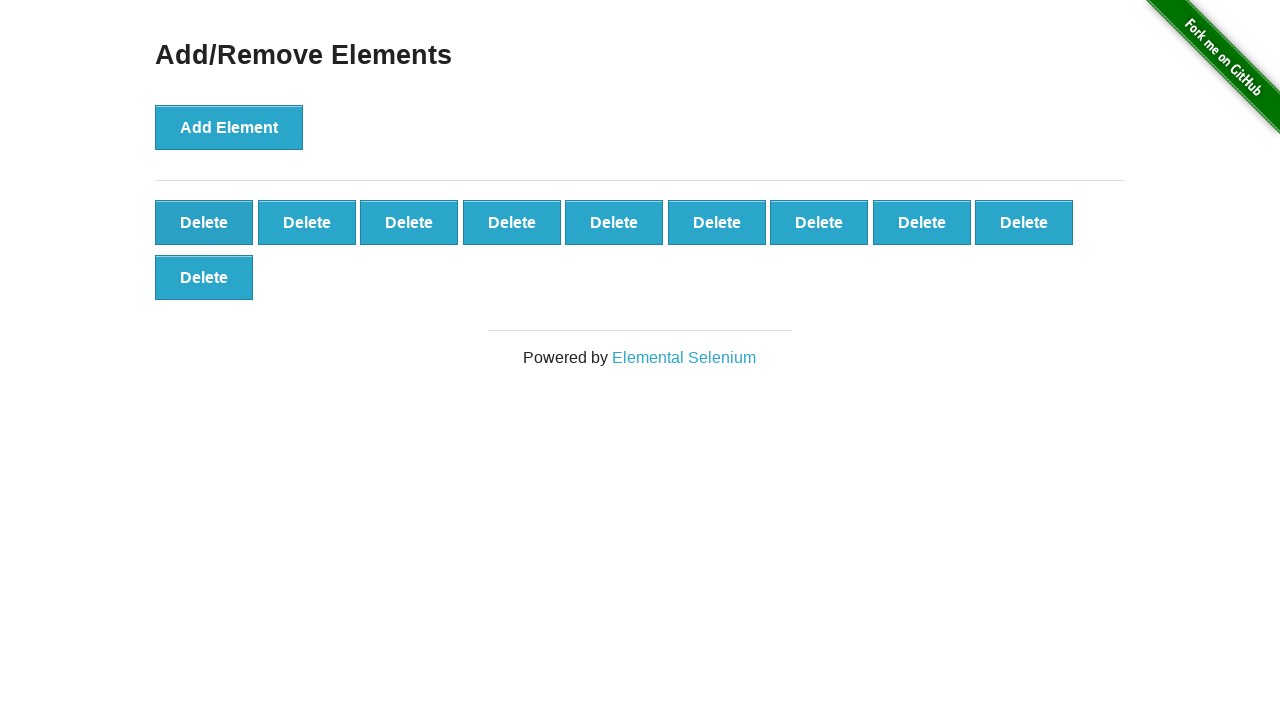

Verified 10 delete buttons remain after deleting 90 elements
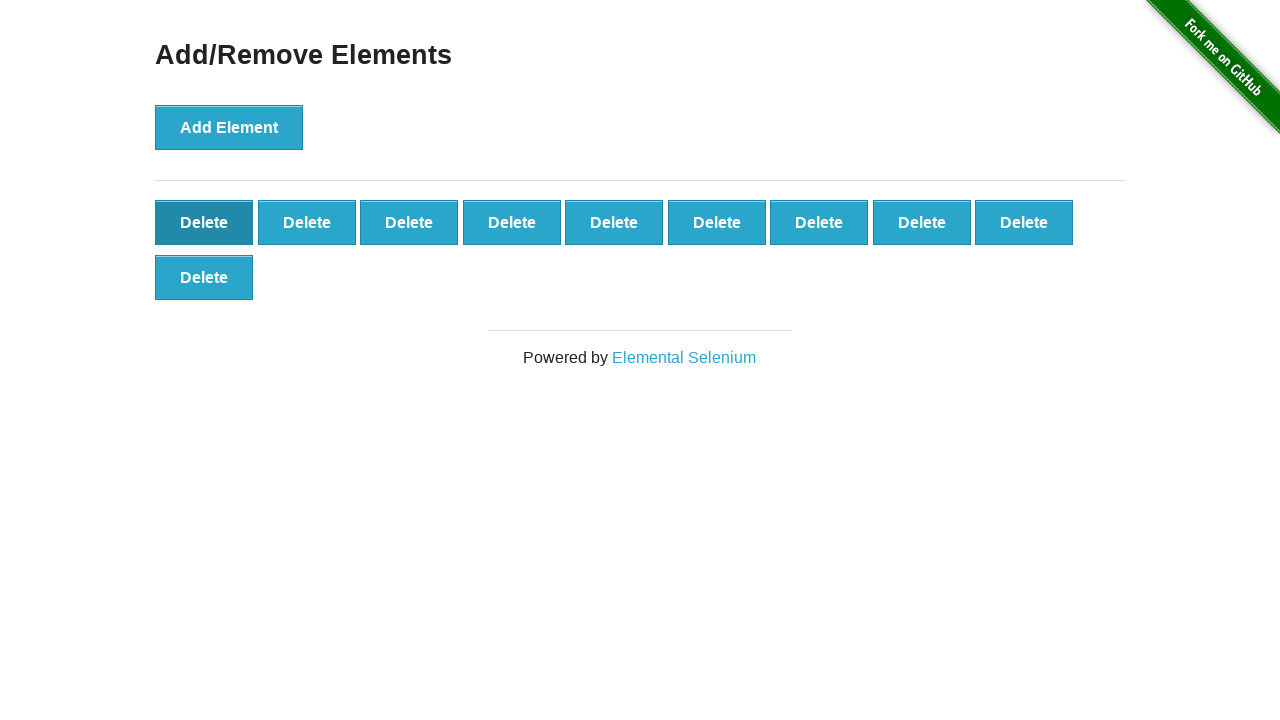

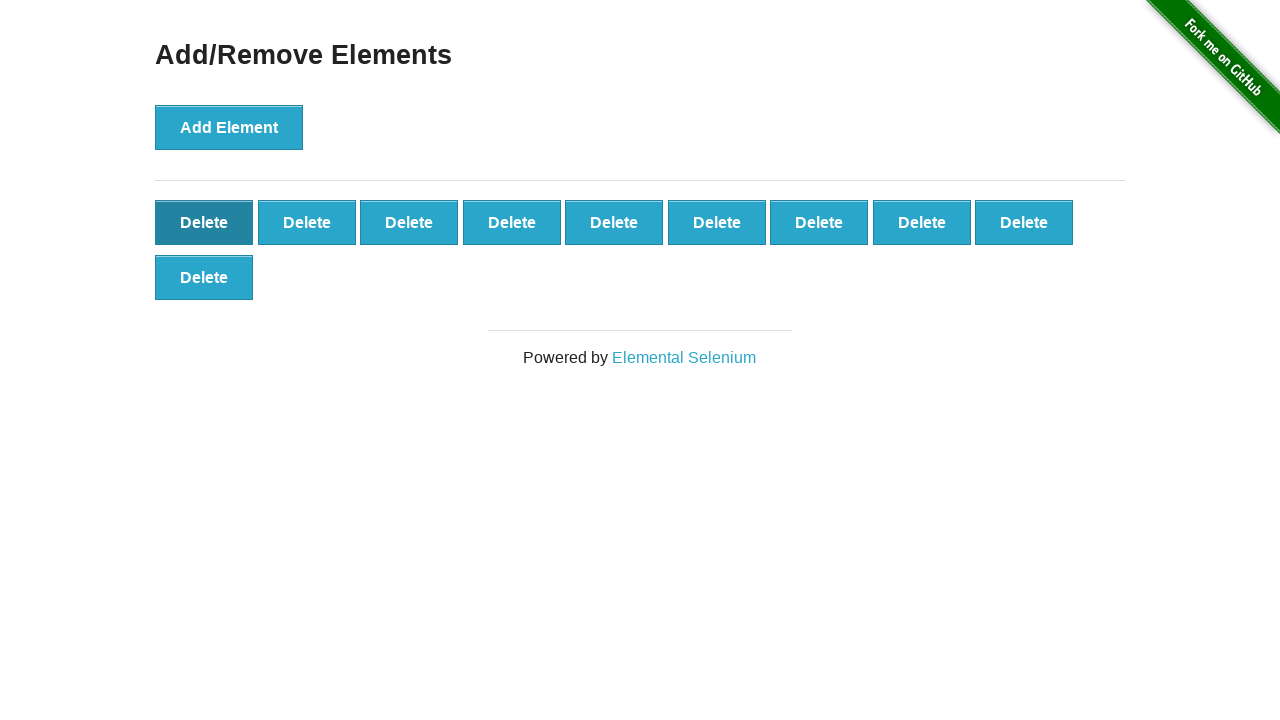